Automates playing the 2048 game by sending random arrow key inputs to move tiles

Starting URL: http://gabrielecirulli.github.io/2048

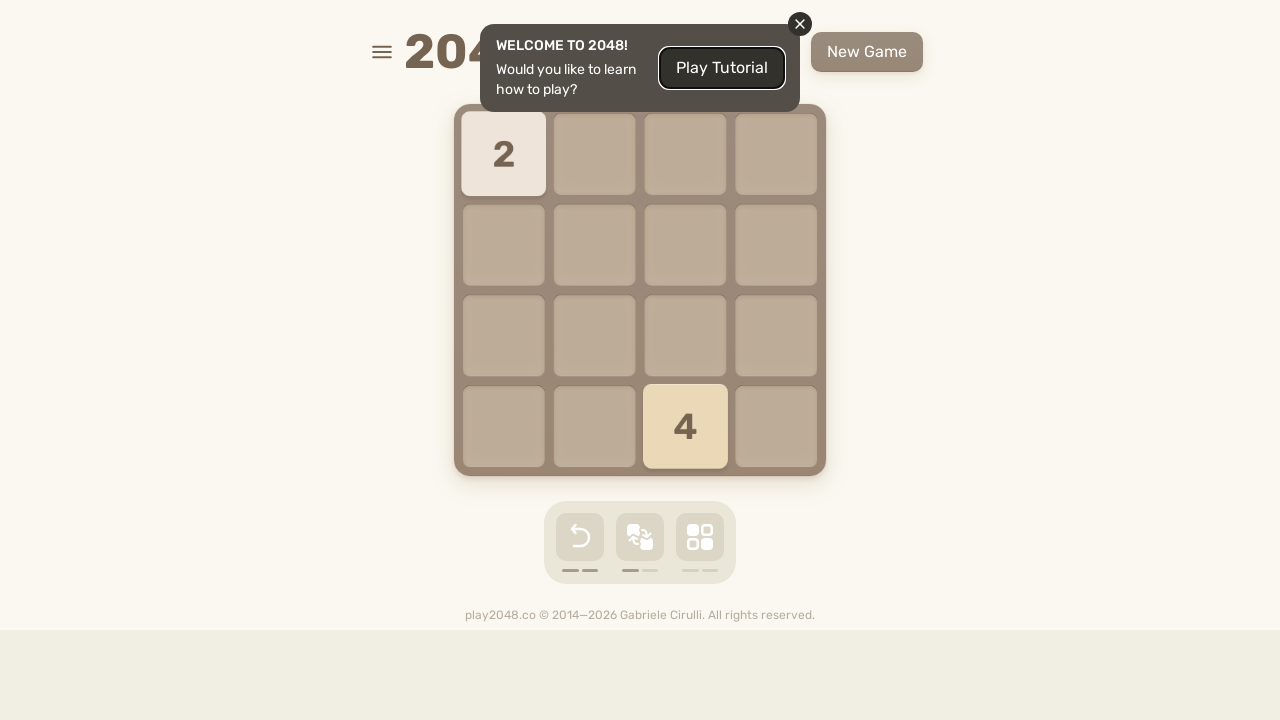

Located the main game container element
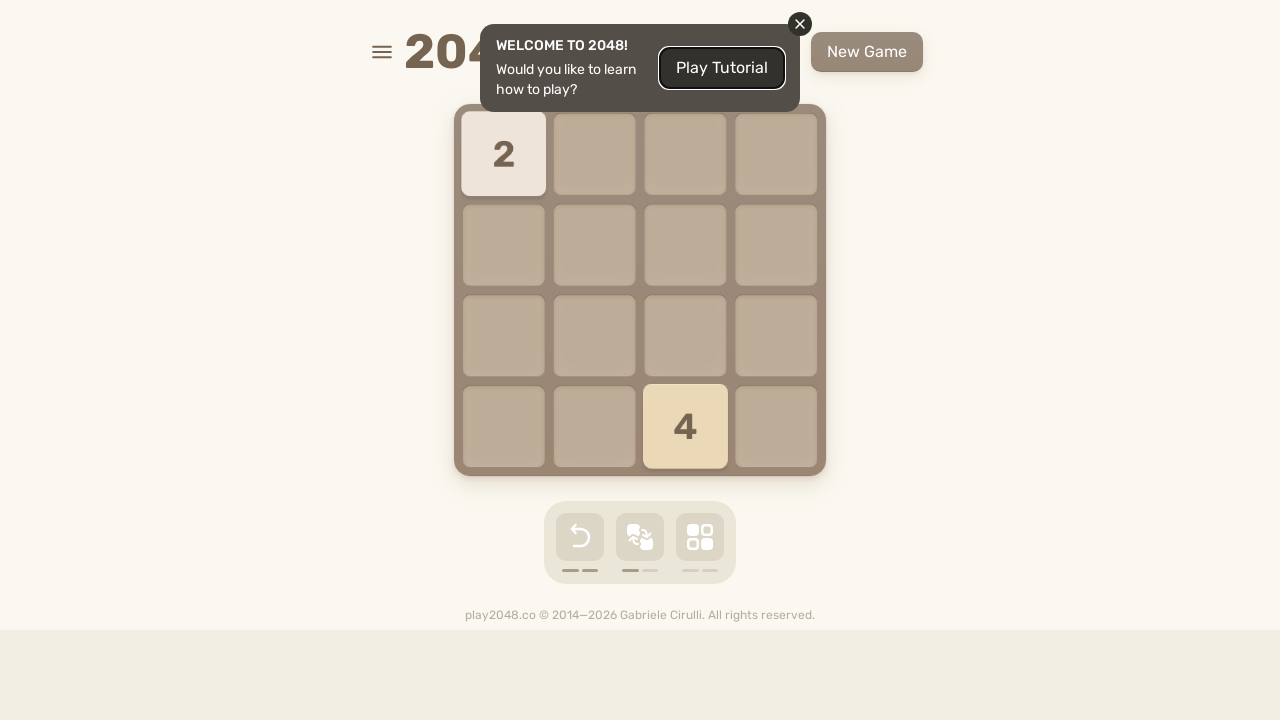

Pressed ArrowDown key to move tiles in 2048 game on html
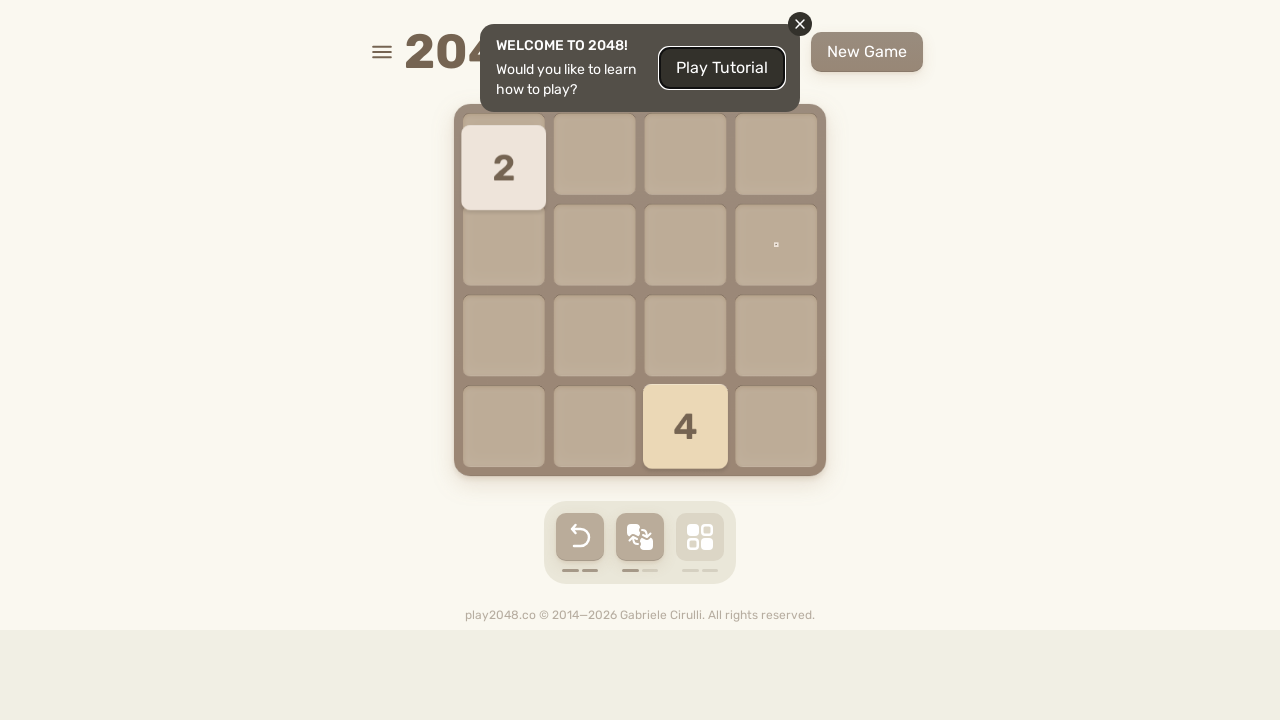

Waited 250ms between moves
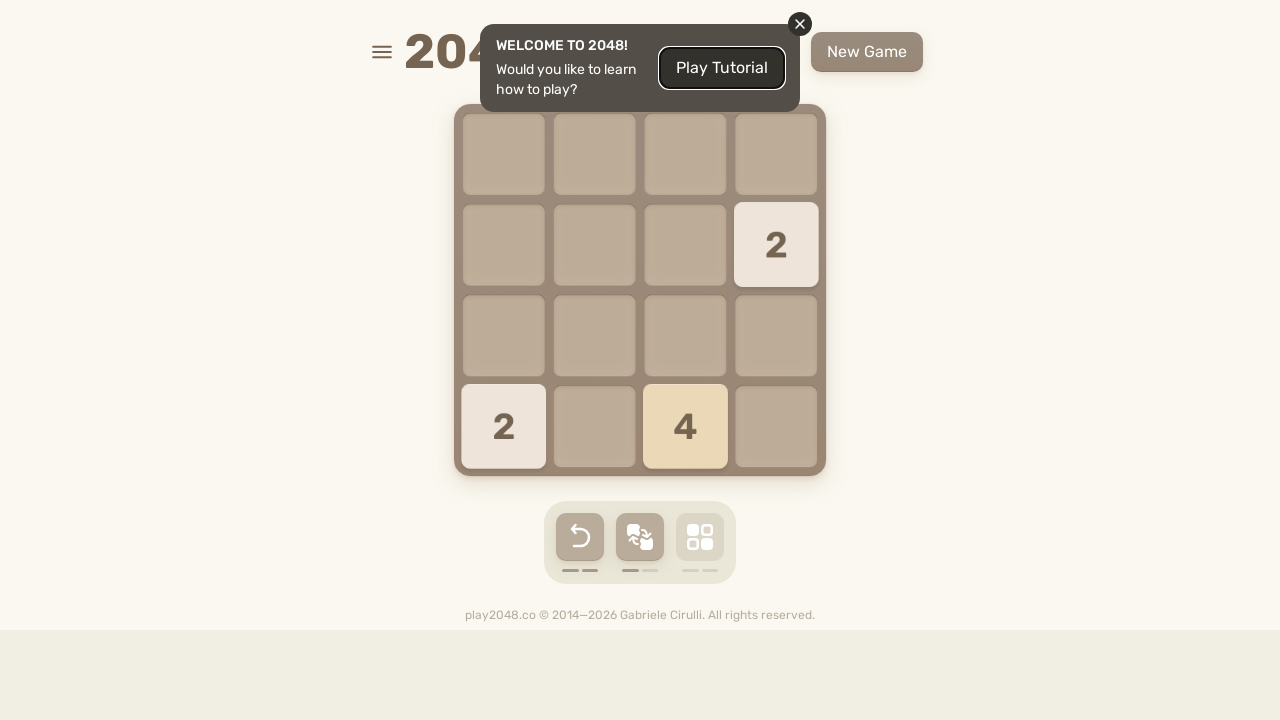

Pressed ArrowUp key to move tiles in 2048 game on html
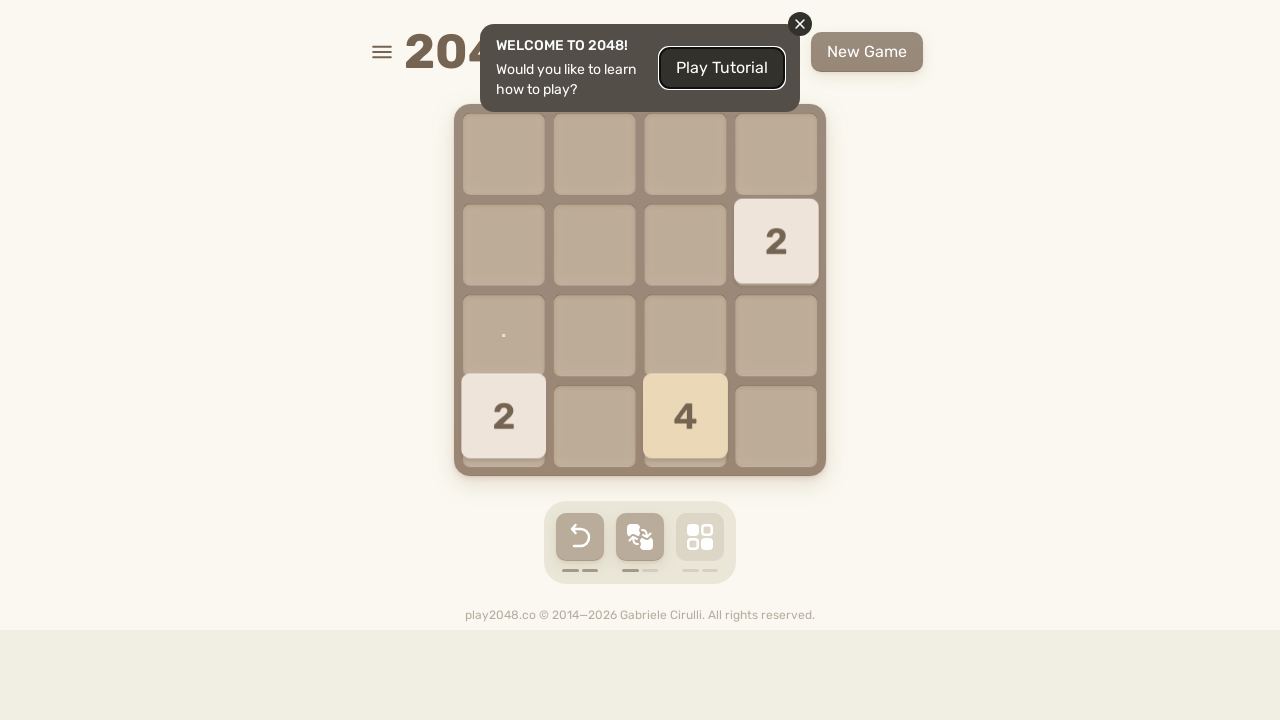

Waited 250ms between moves
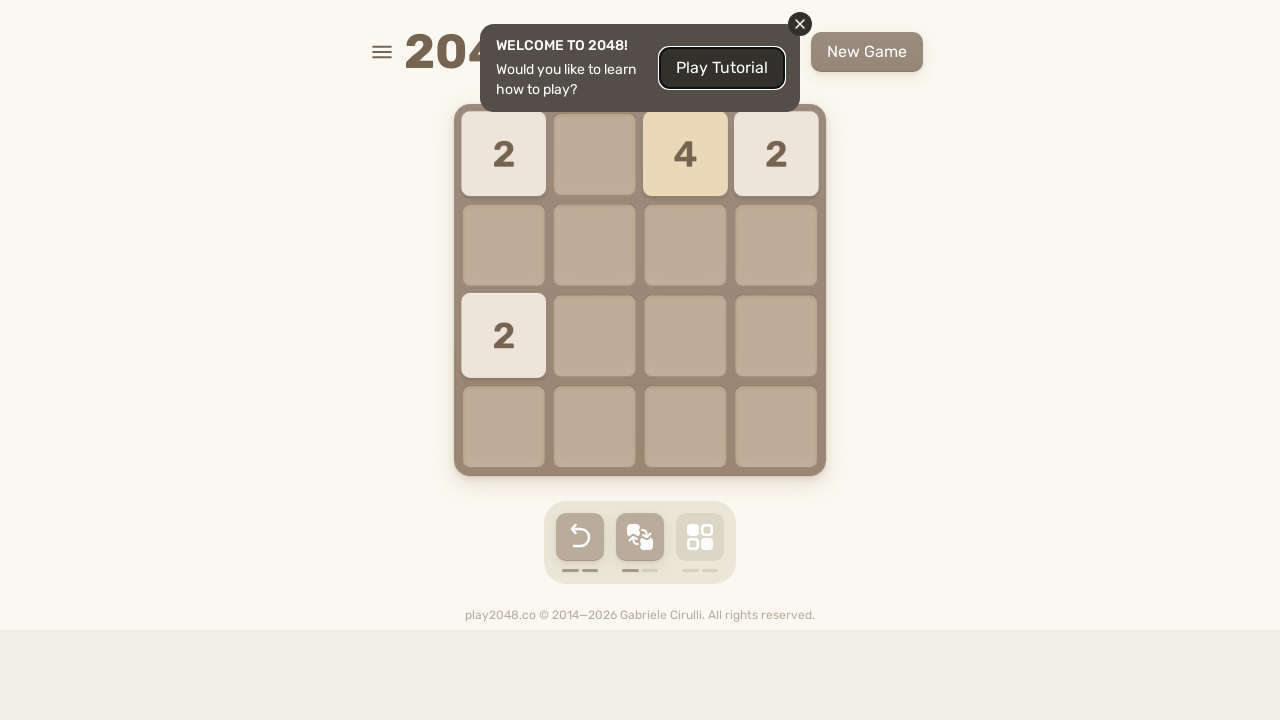

Pressed ArrowDown key to move tiles in 2048 game on html
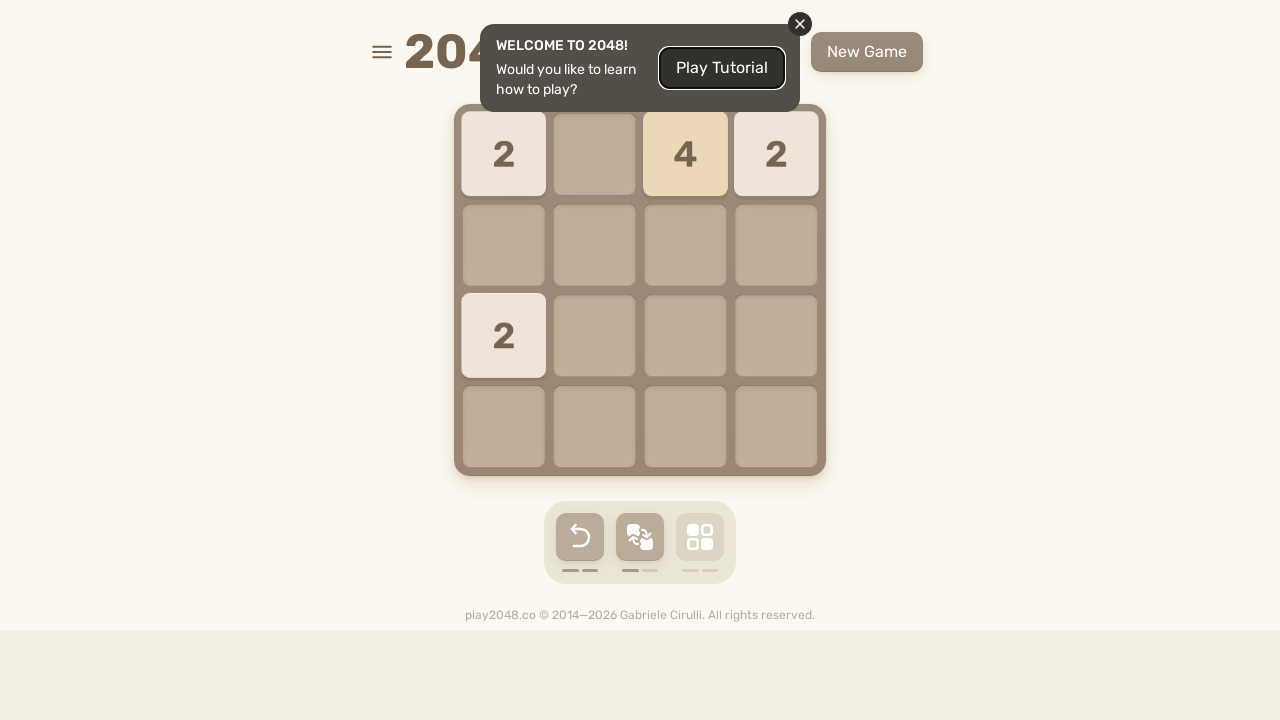

Waited 250ms between moves
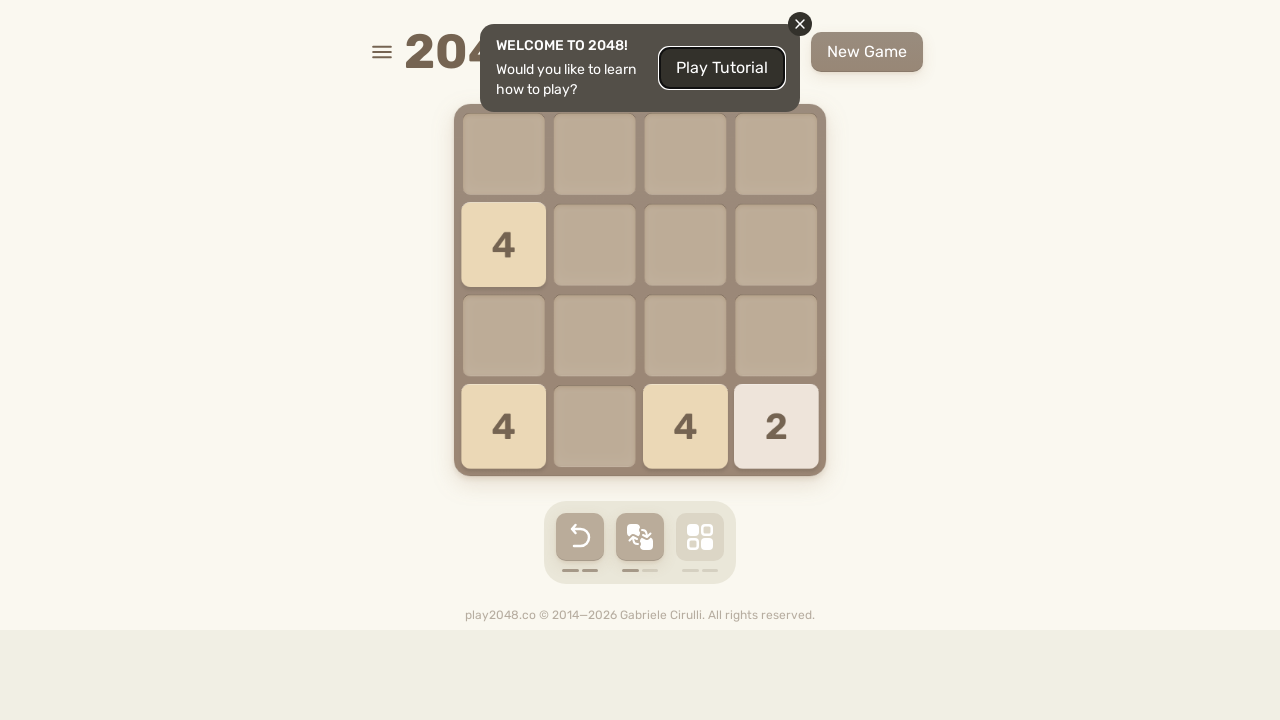

Pressed ArrowLeft key to move tiles in 2048 game on html
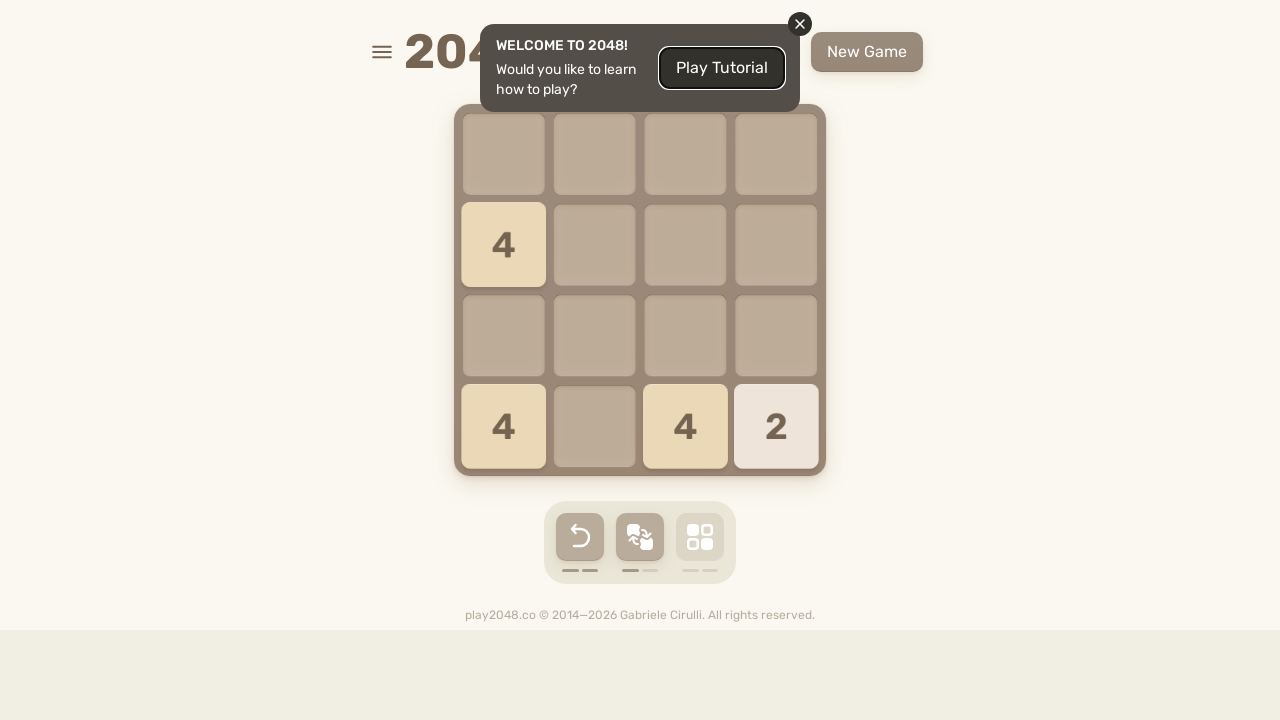

Waited 250ms between moves
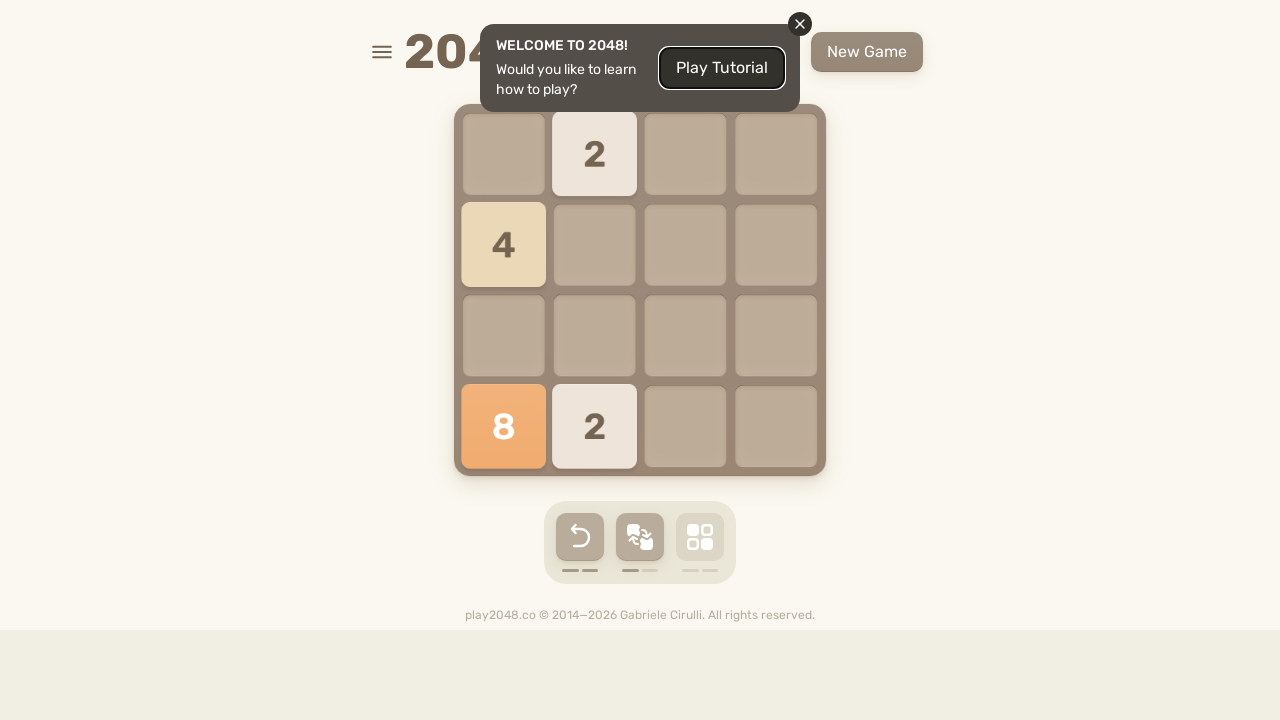

Pressed ArrowDown key to move tiles in 2048 game on html
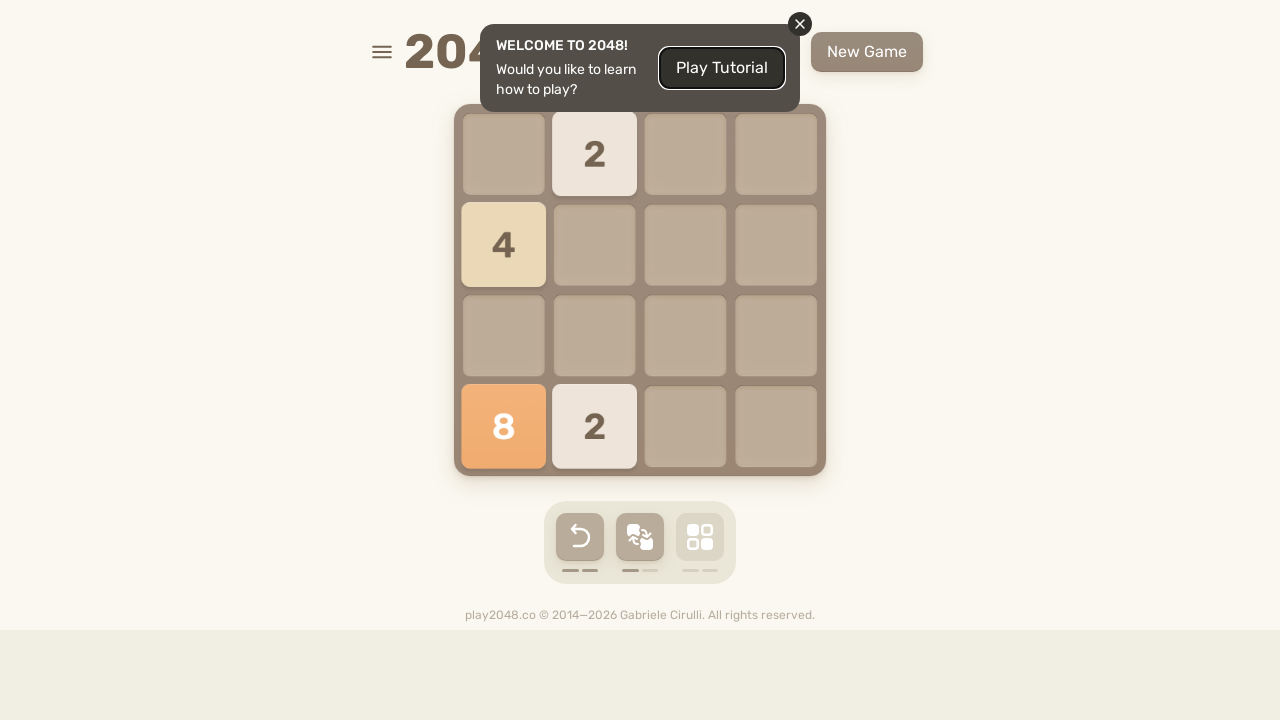

Waited 250ms between moves
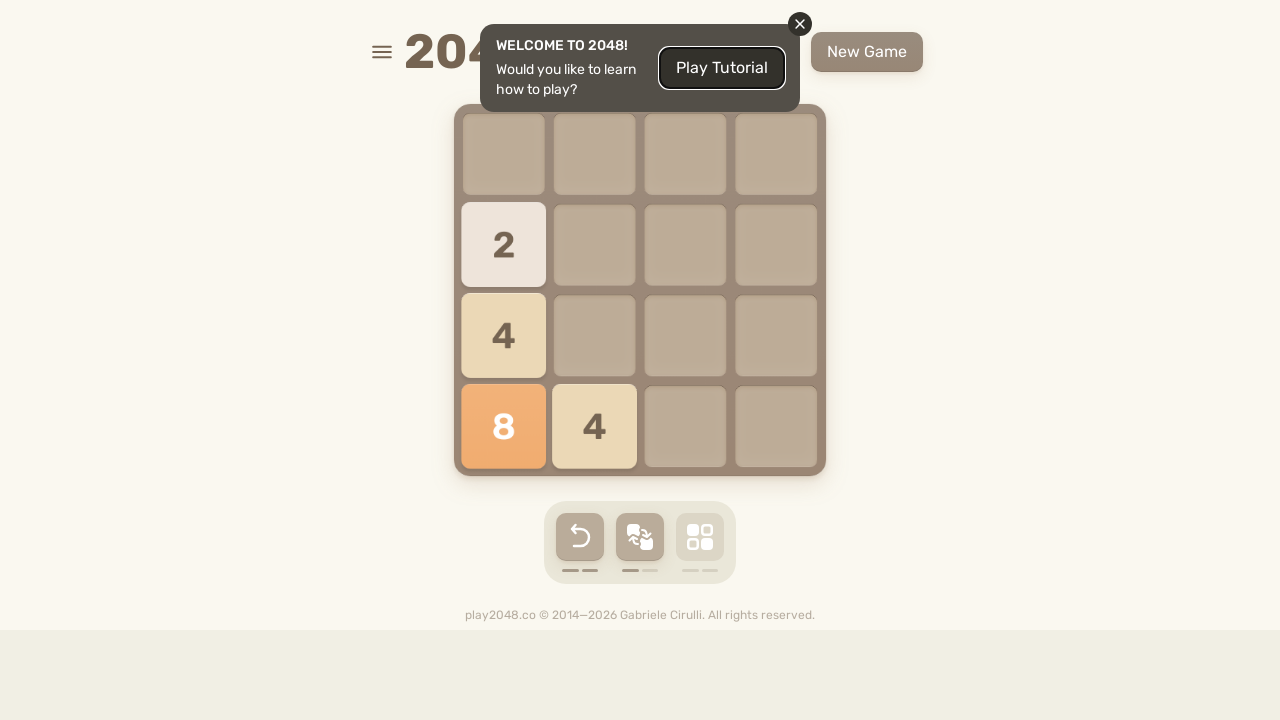

Pressed ArrowUp key to move tiles in 2048 game on html
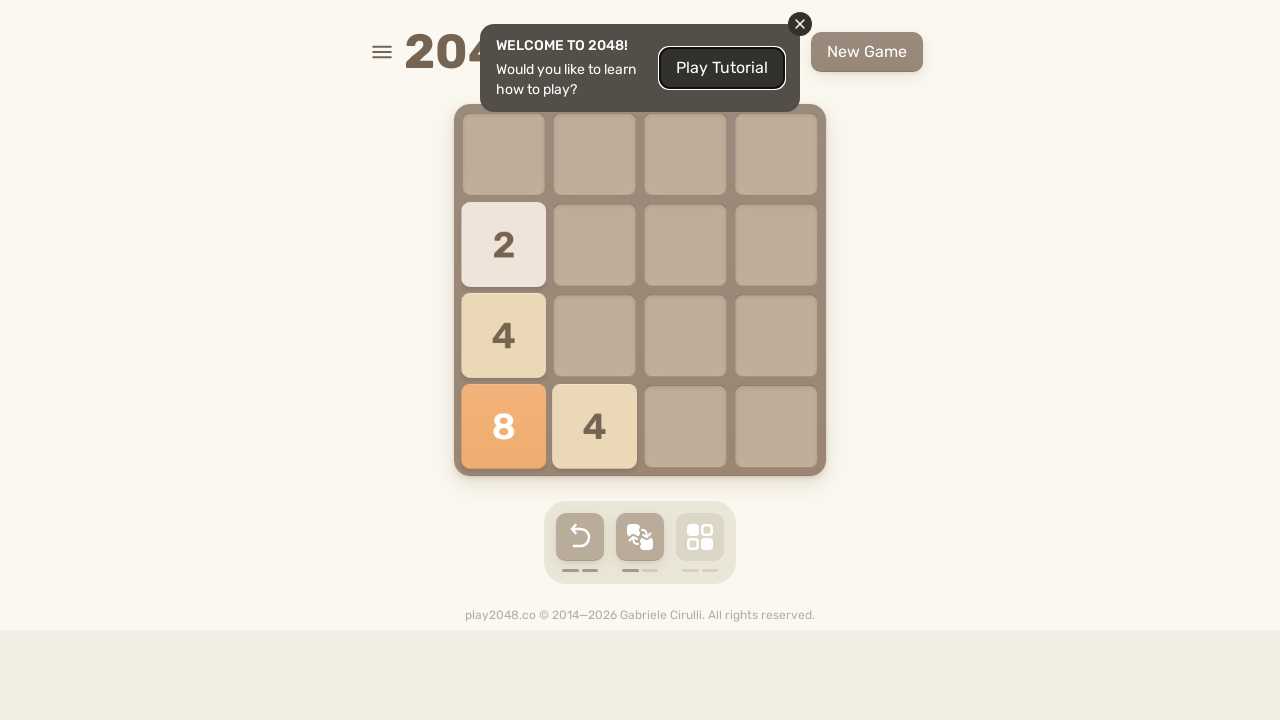

Waited 250ms between moves
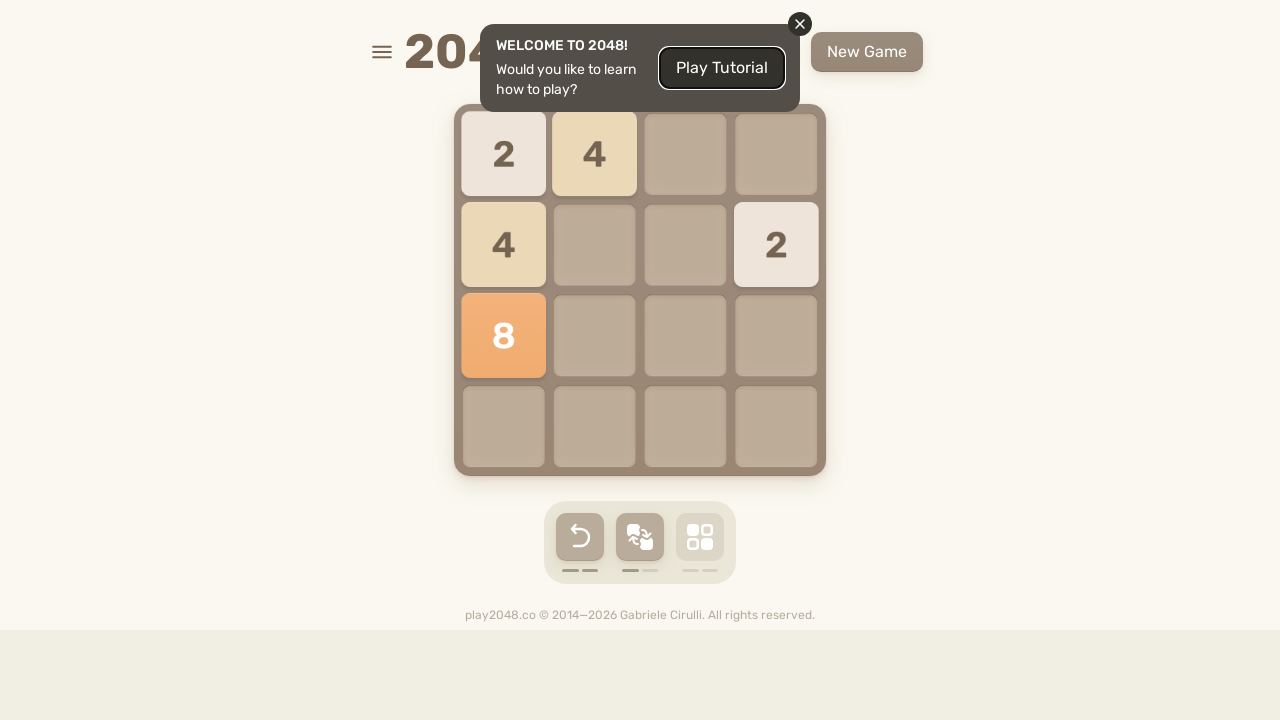

Pressed ArrowUp key to move tiles in 2048 game on html
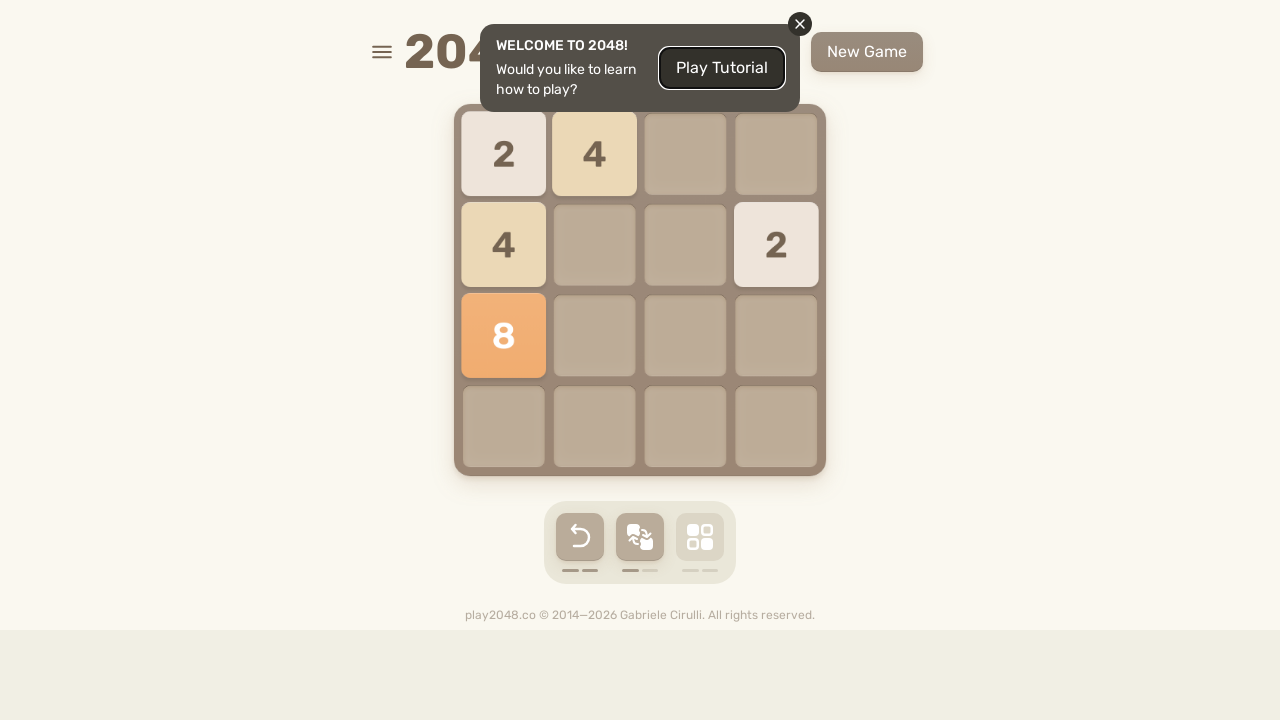

Waited 250ms between moves
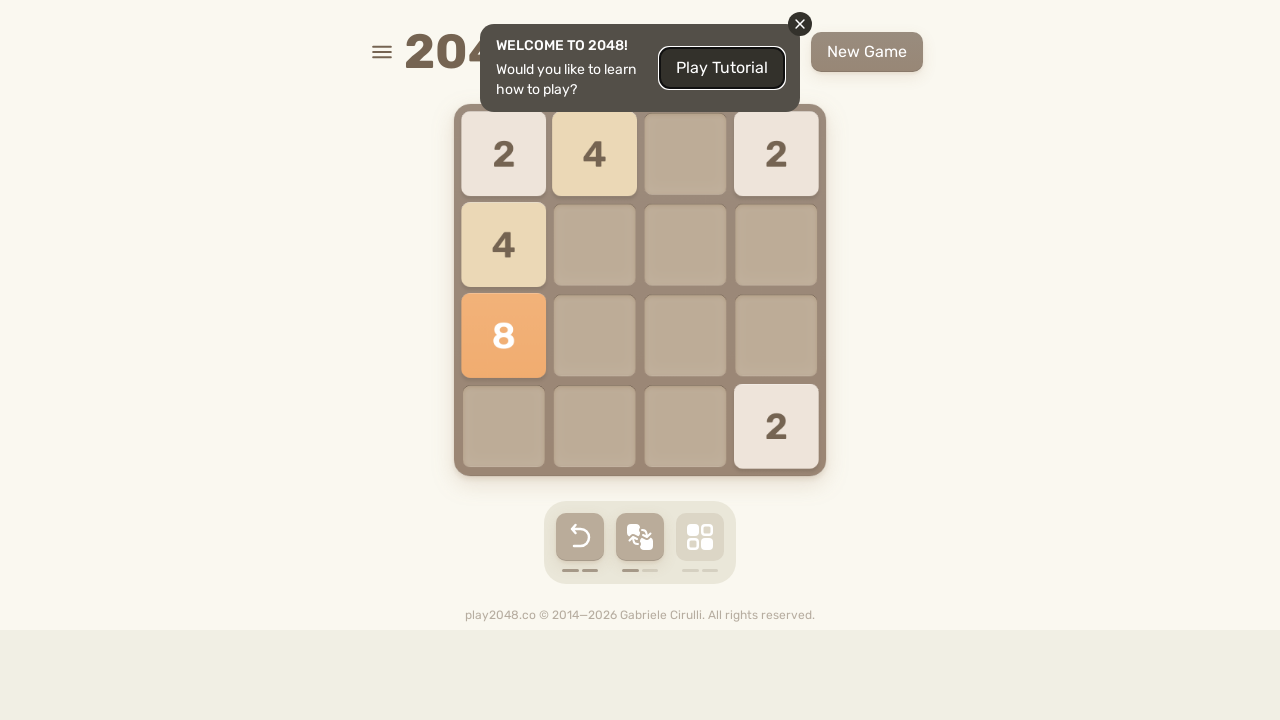

Pressed ArrowUp key to move tiles in 2048 game on html
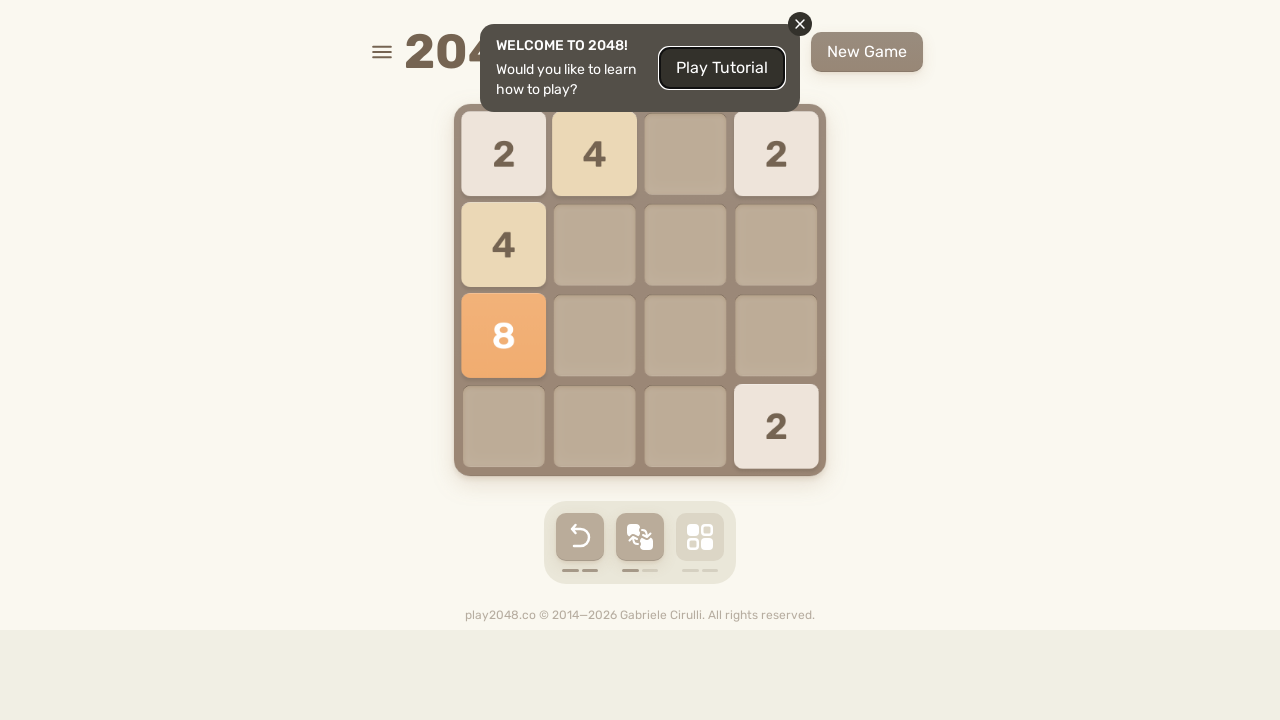

Waited 250ms between moves
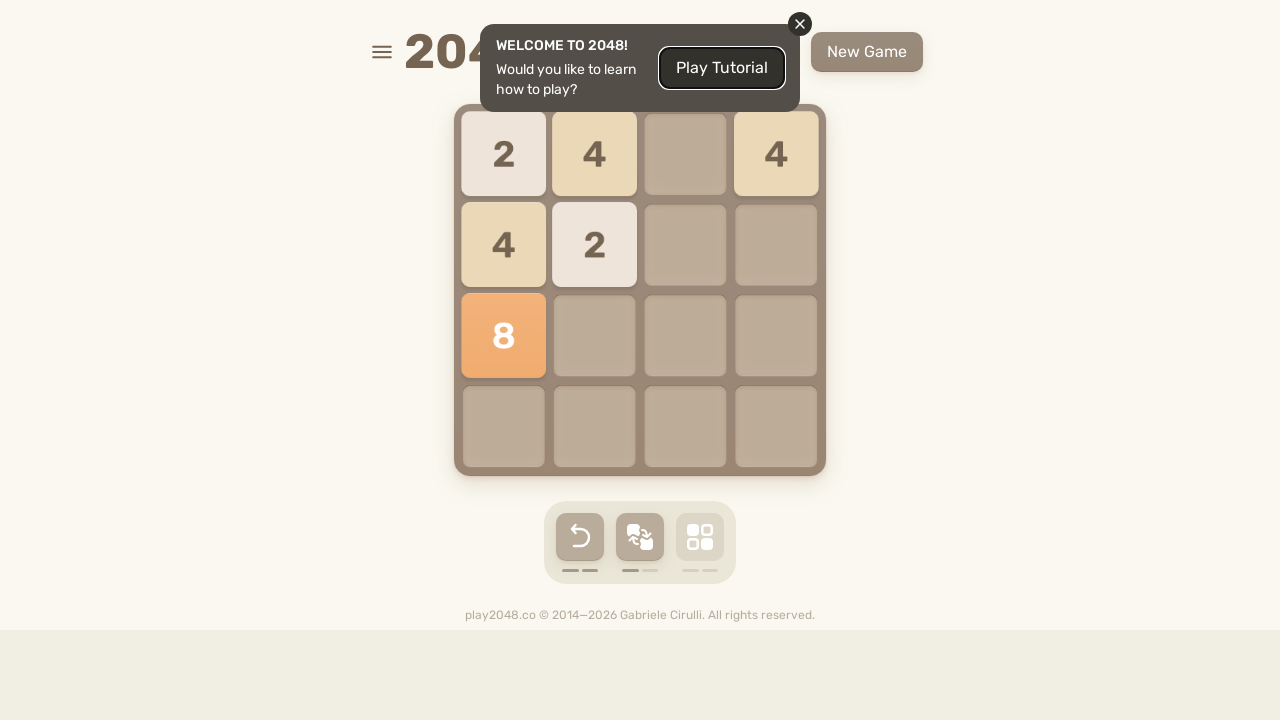

Pressed ArrowUp key to move tiles in 2048 game on html
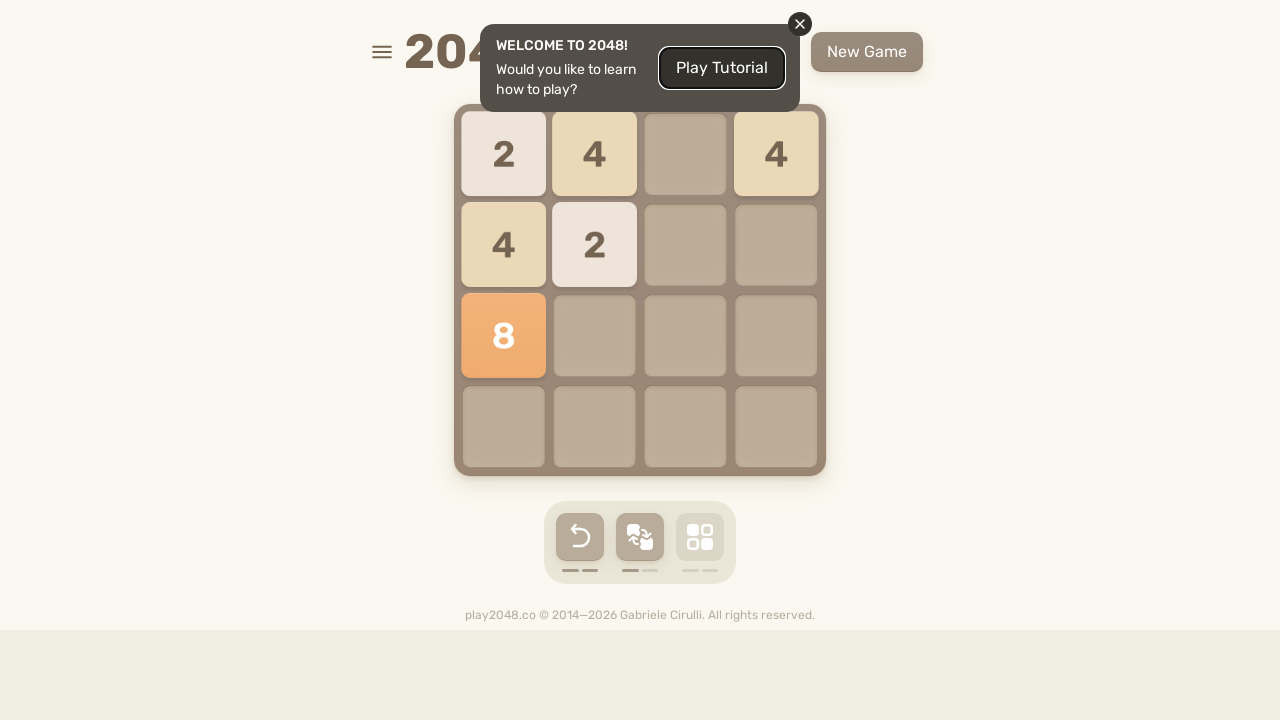

Waited 250ms between moves
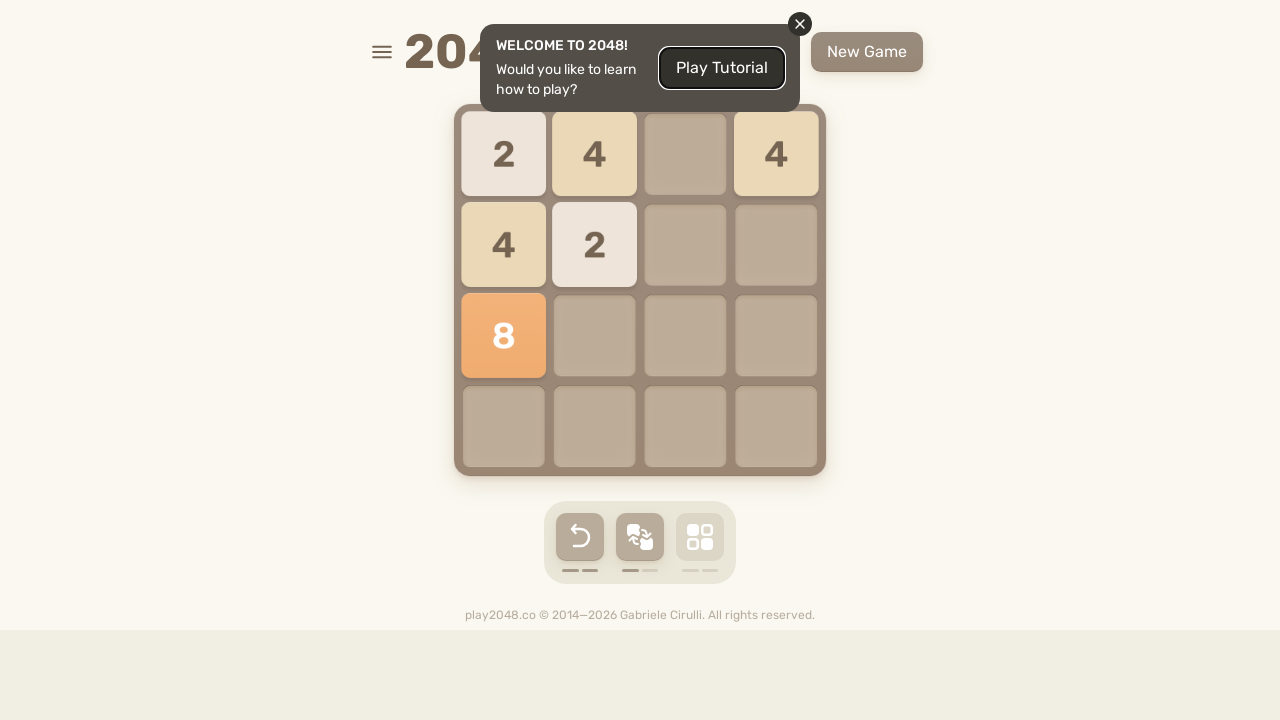

Pressed ArrowDown key to move tiles in 2048 game on html
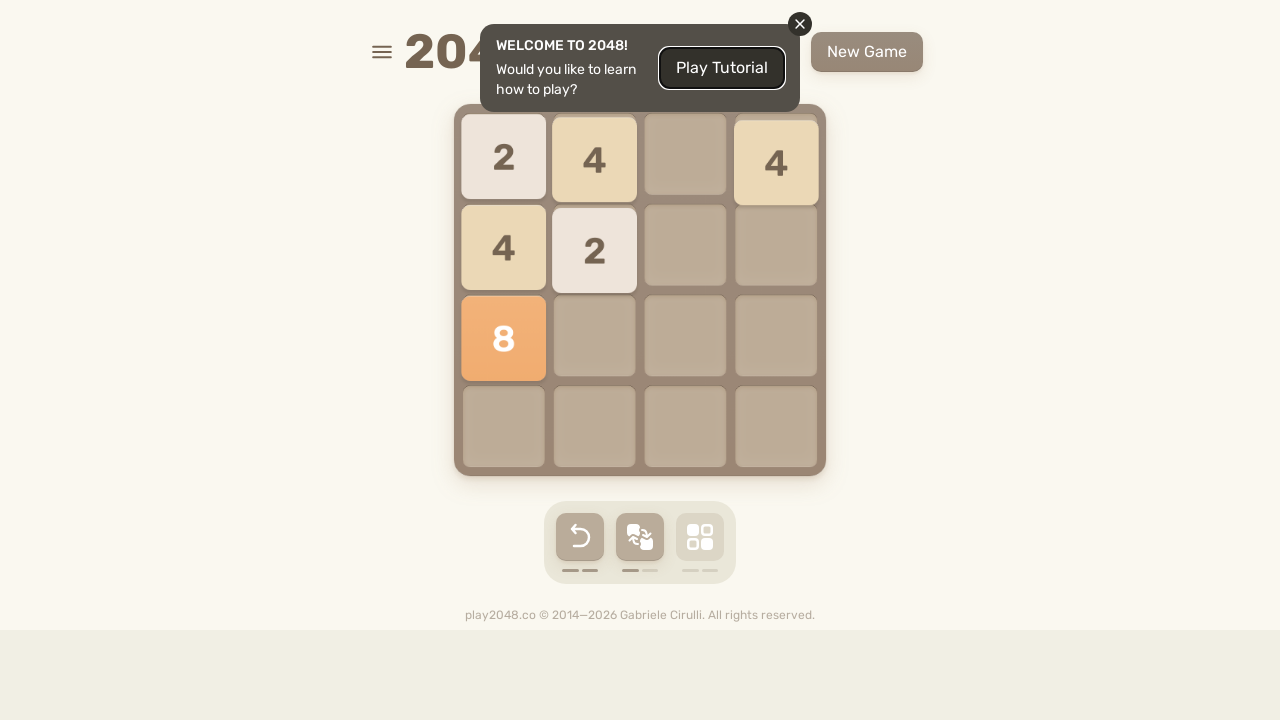

Waited 250ms between moves
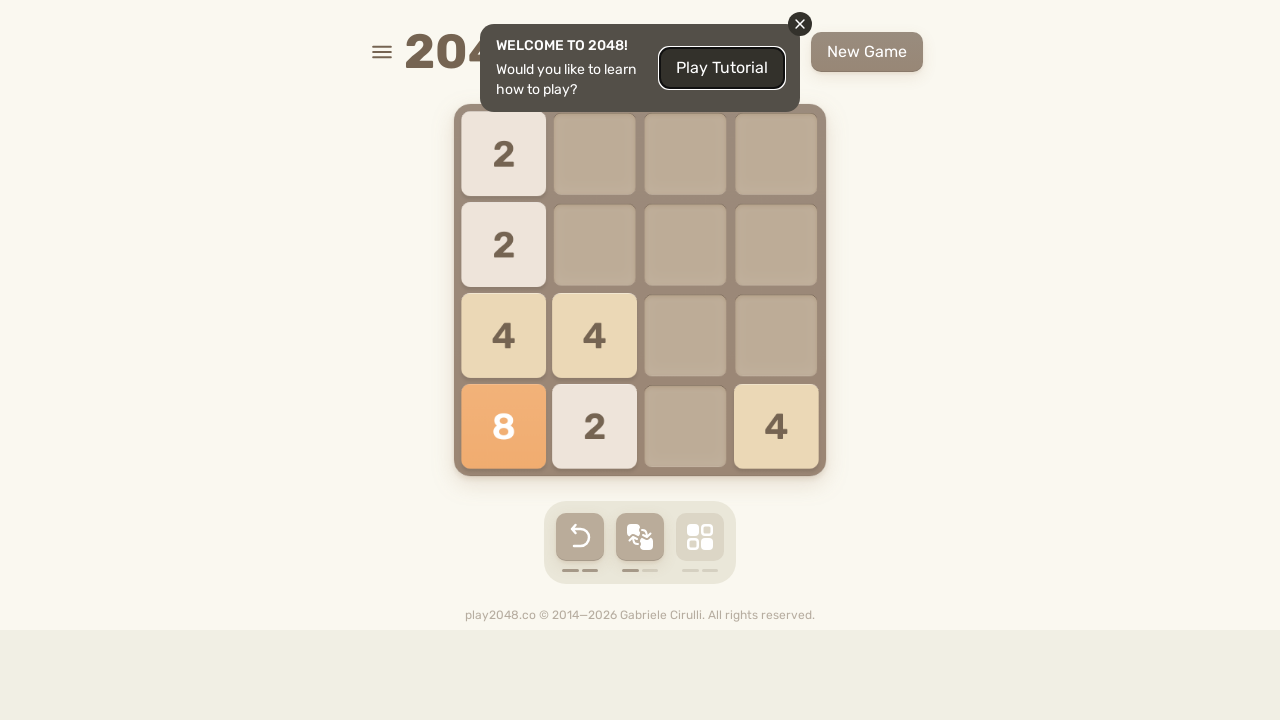

Pressed ArrowUp key to move tiles in 2048 game on html
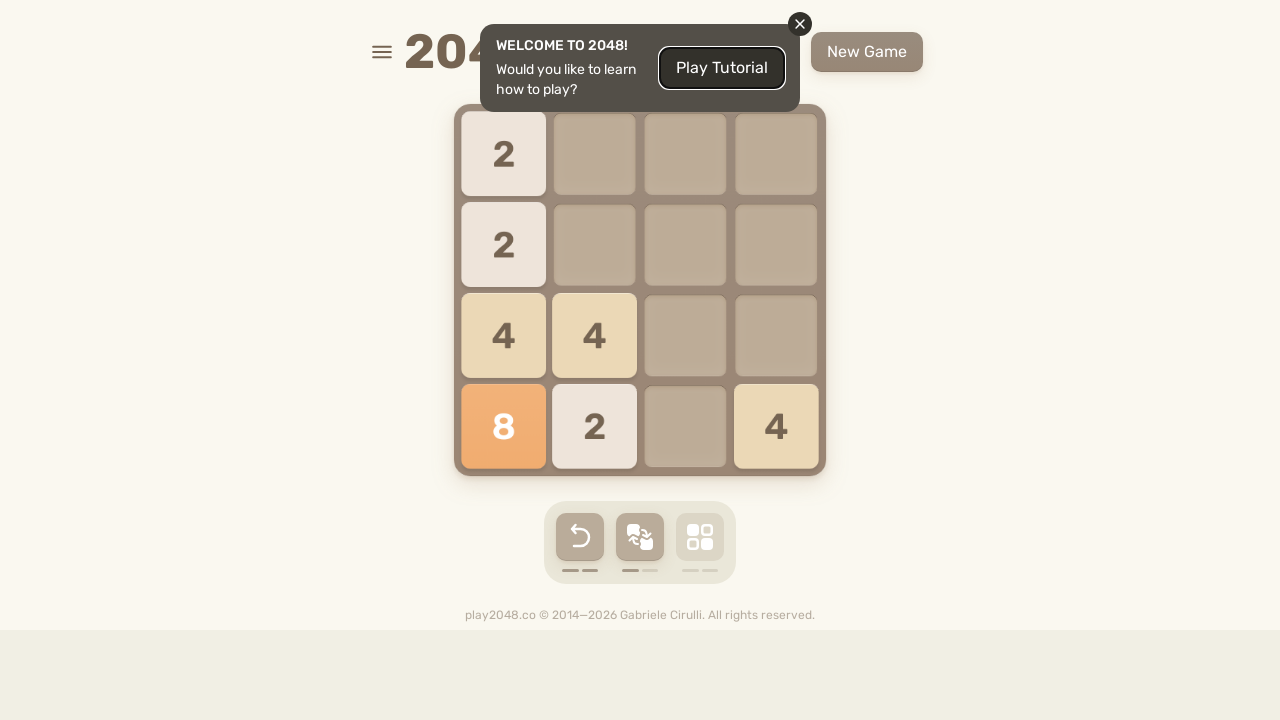

Waited 250ms between moves
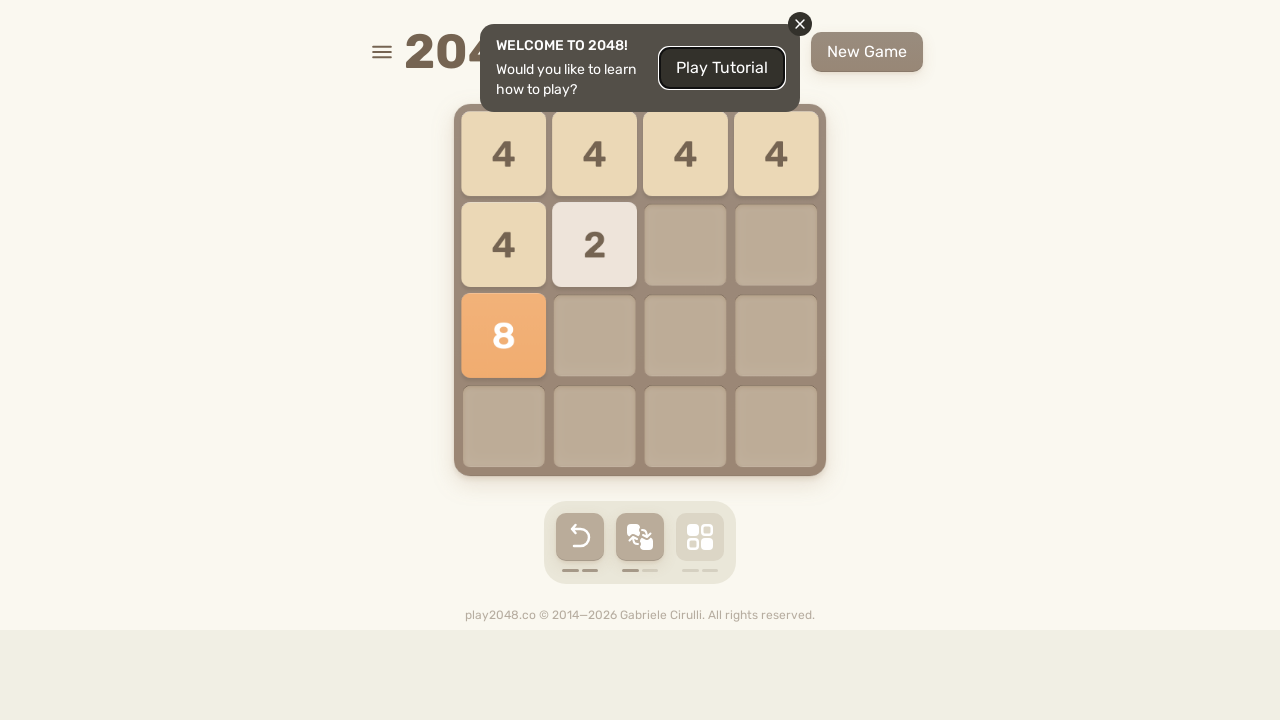

Pressed ArrowRight key to move tiles in 2048 game on html
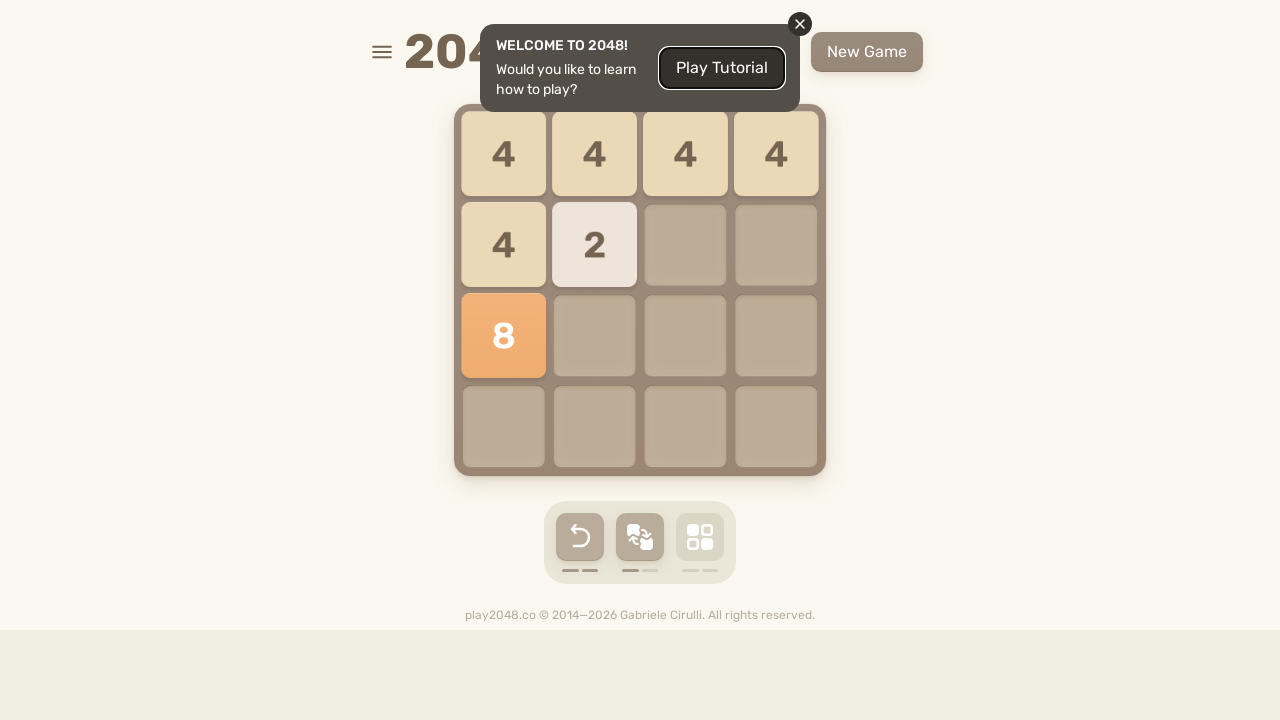

Waited 250ms between moves
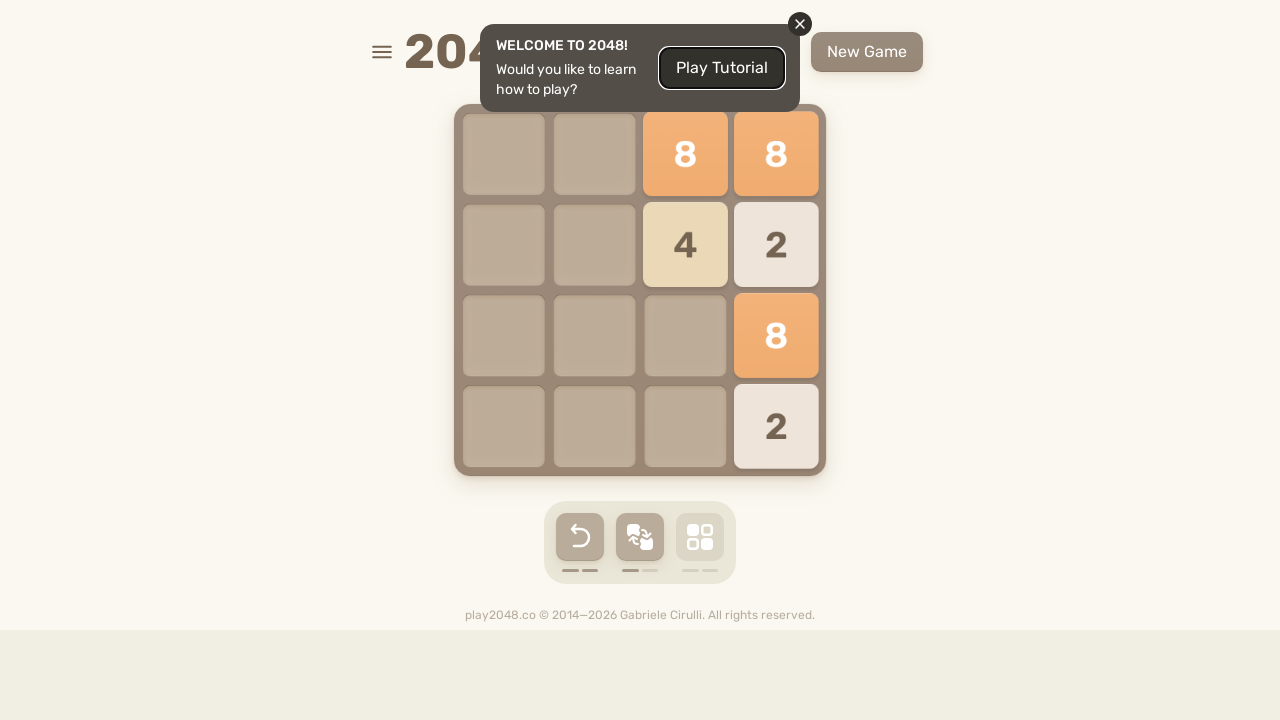

Pressed ArrowUp key to move tiles in 2048 game on html
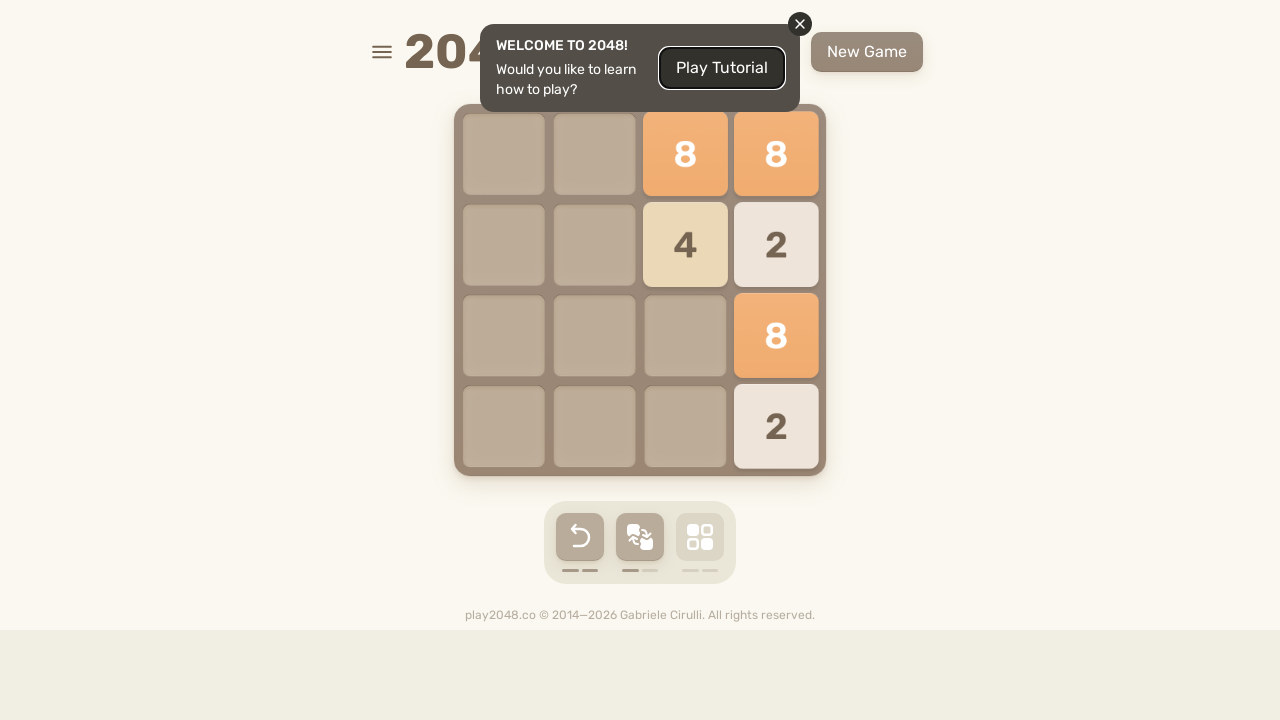

Waited 250ms between moves
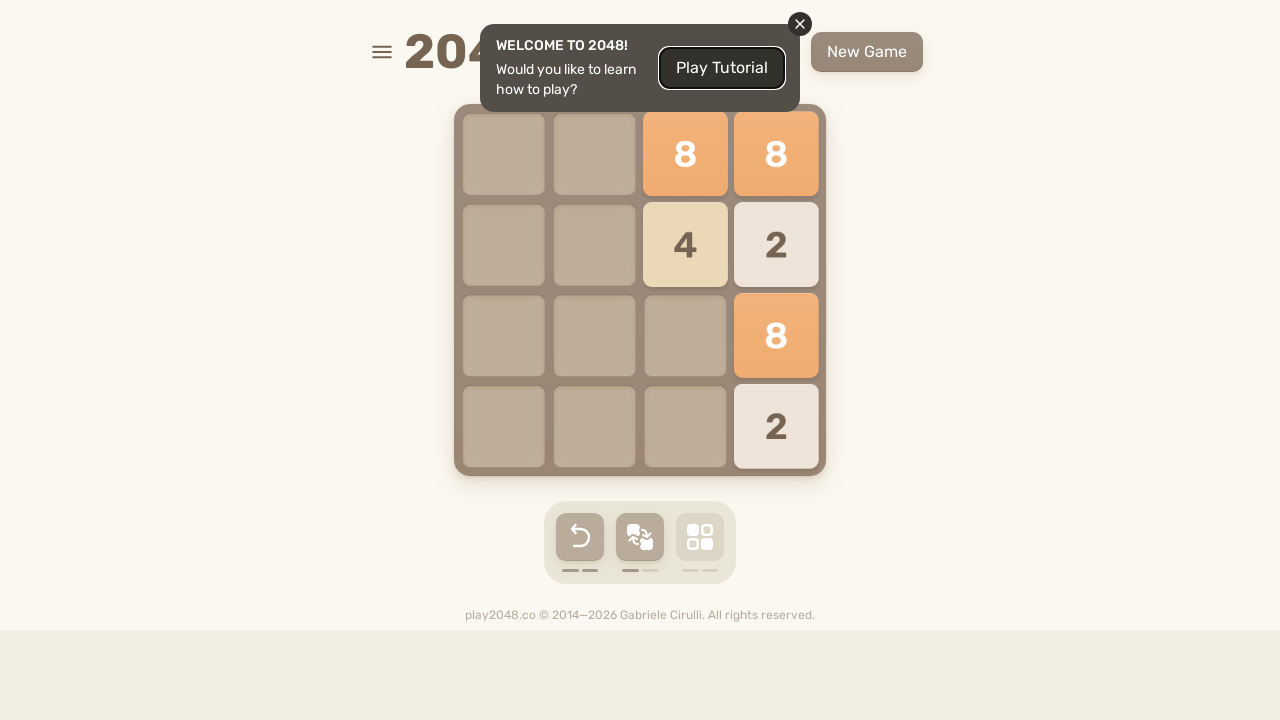

Pressed ArrowUp key to move tiles in 2048 game on html
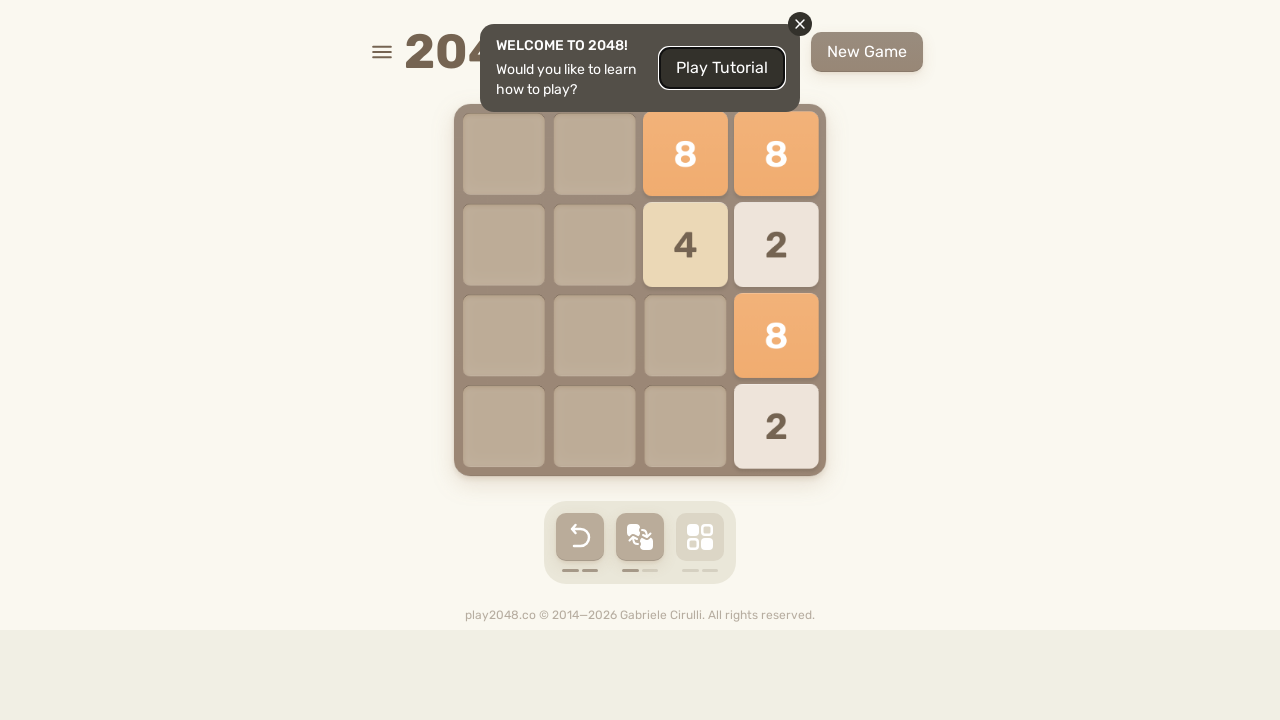

Waited 250ms between moves
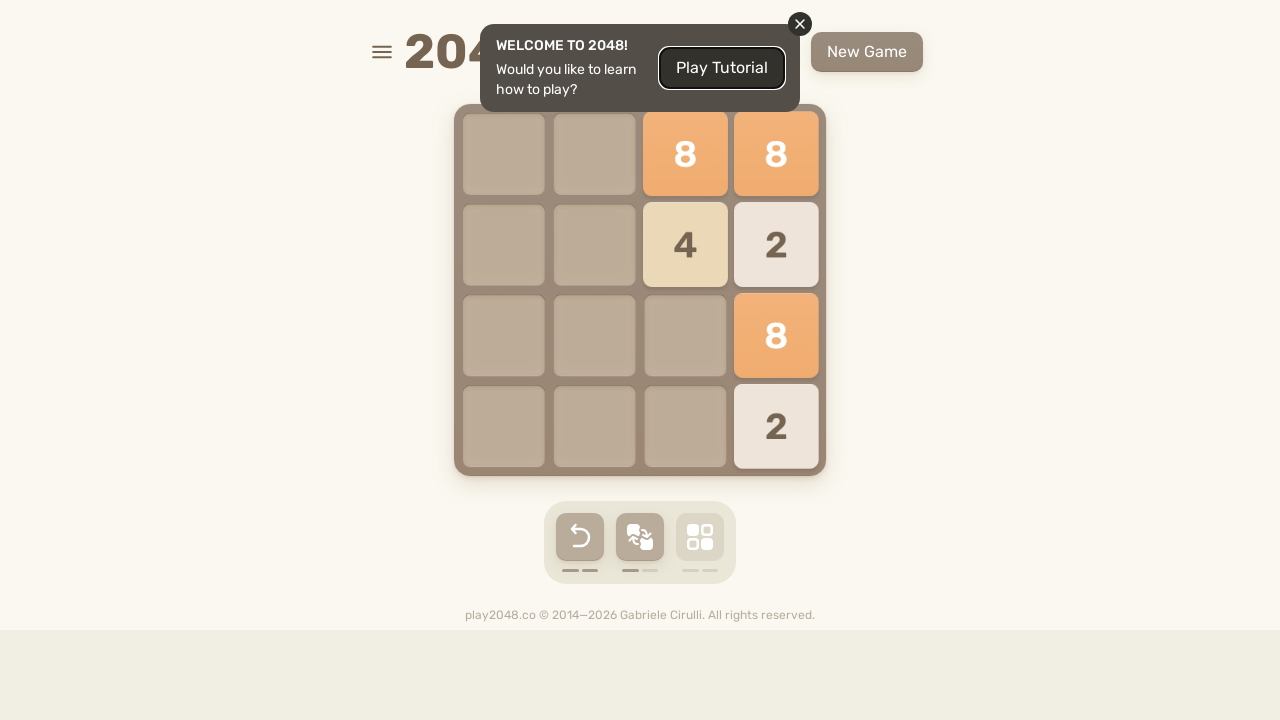

Pressed ArrowUp key to move tiles in 2048 game on html
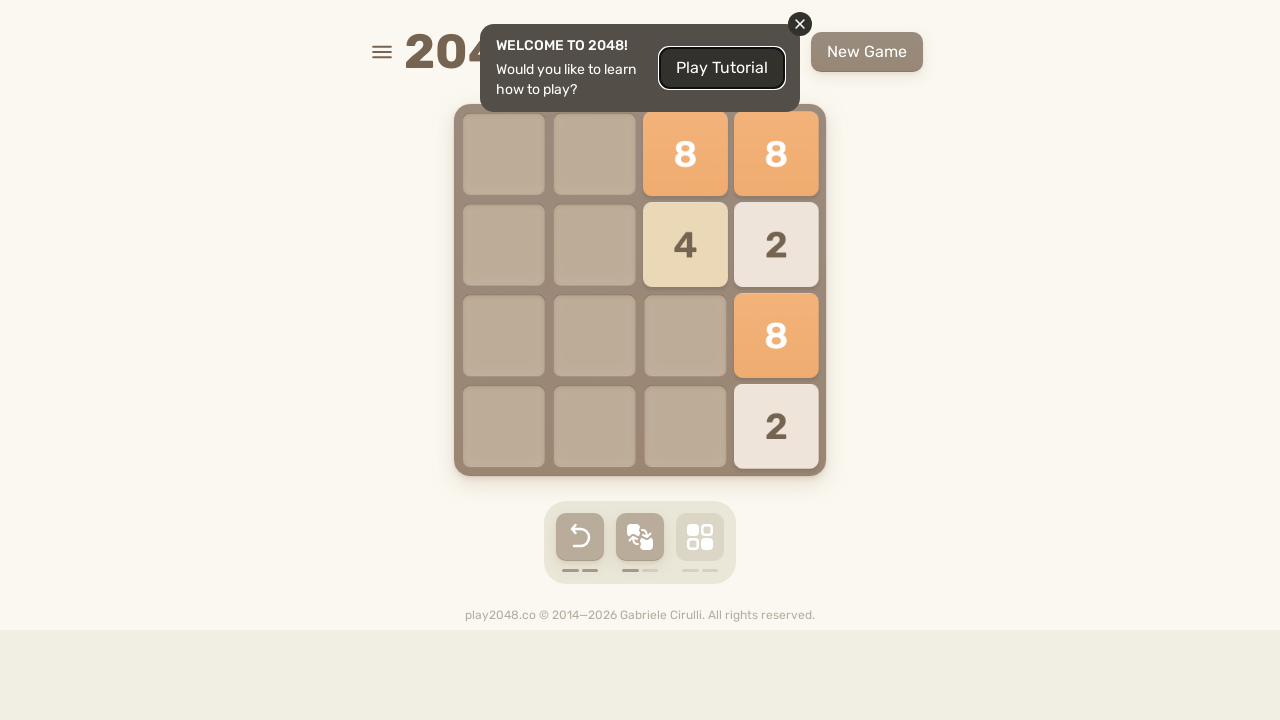

Waited 250ms between moves
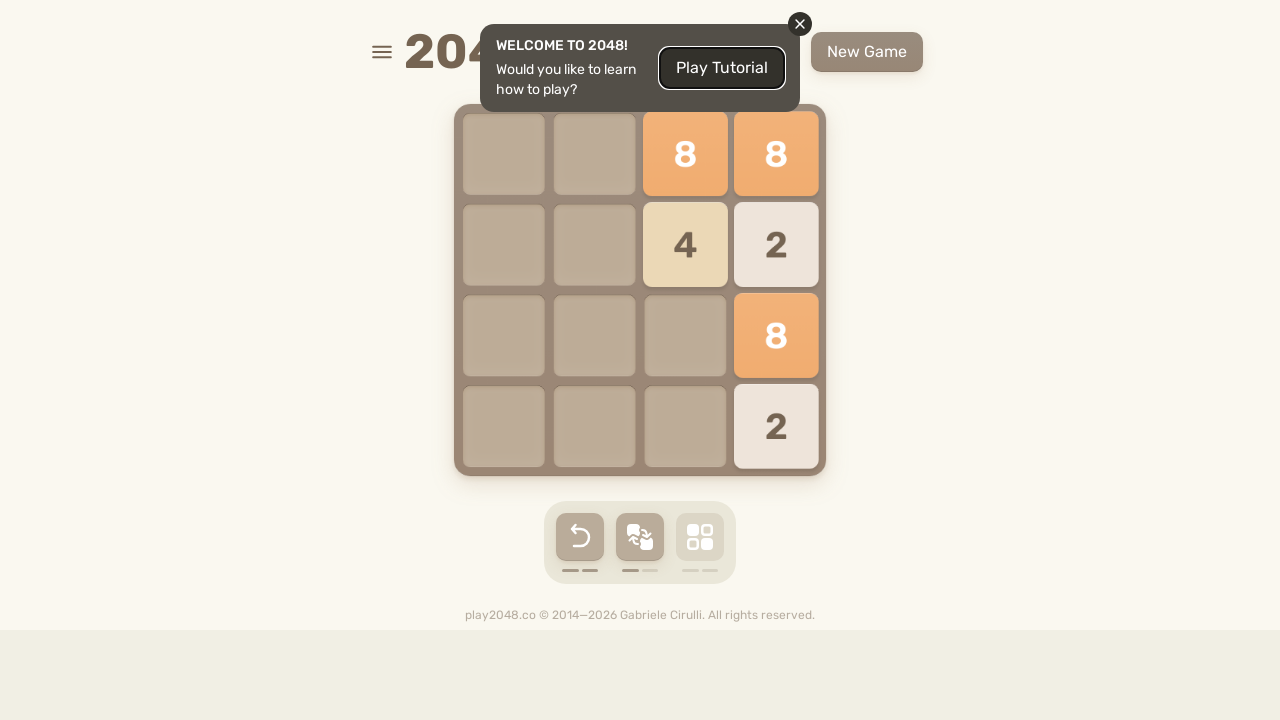

Pressed ArrowRight key to move tiles in 2048 game on html
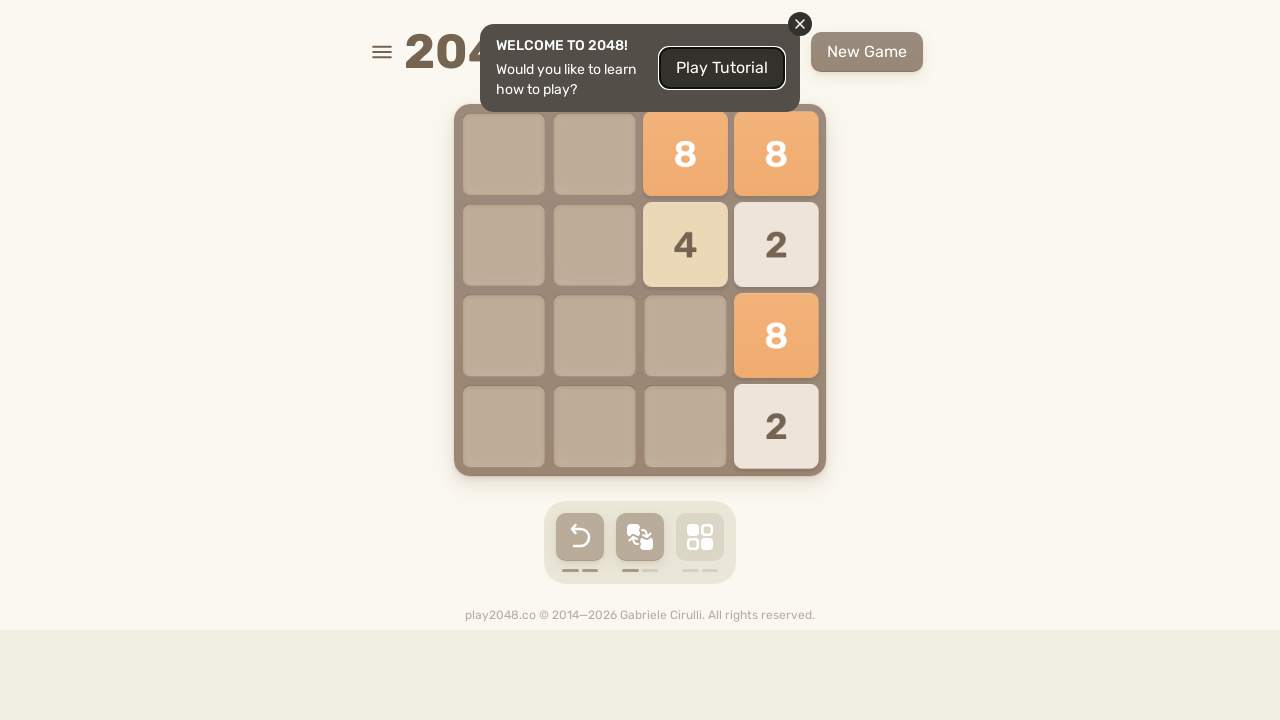

Waited 250ms between moves
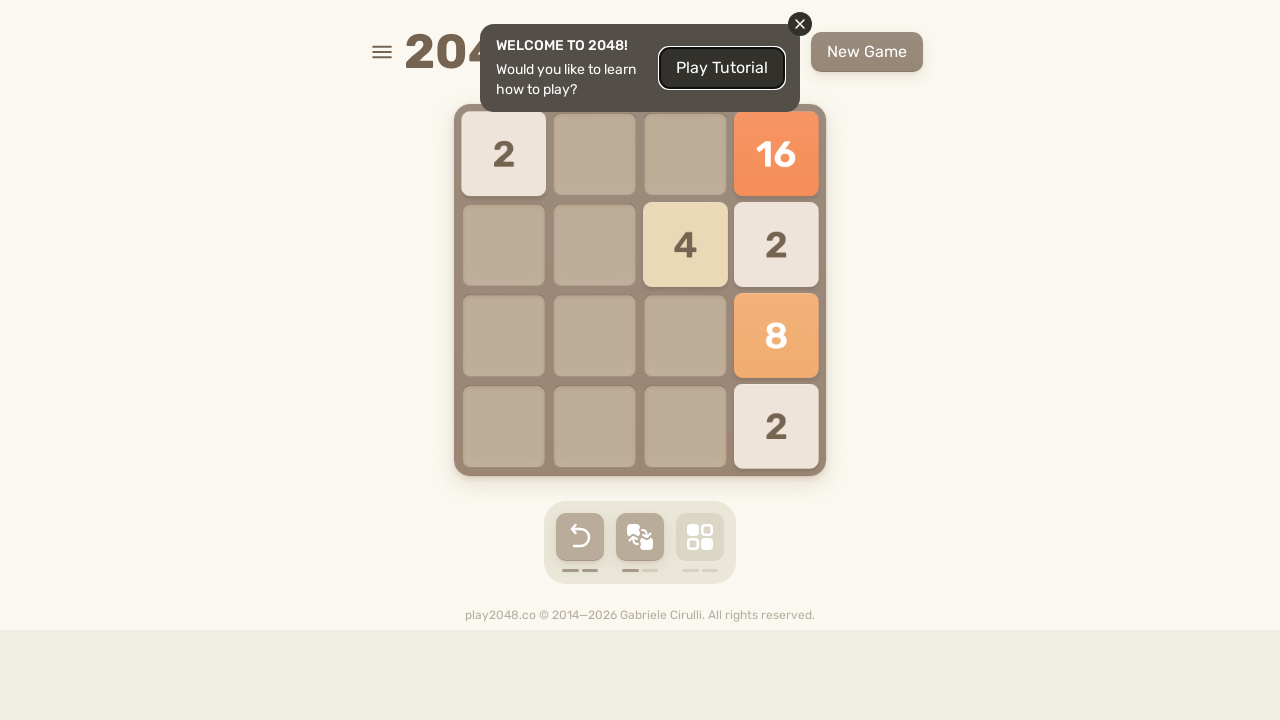

Pressed ArrowDown key to move tiles in 2048 game on html
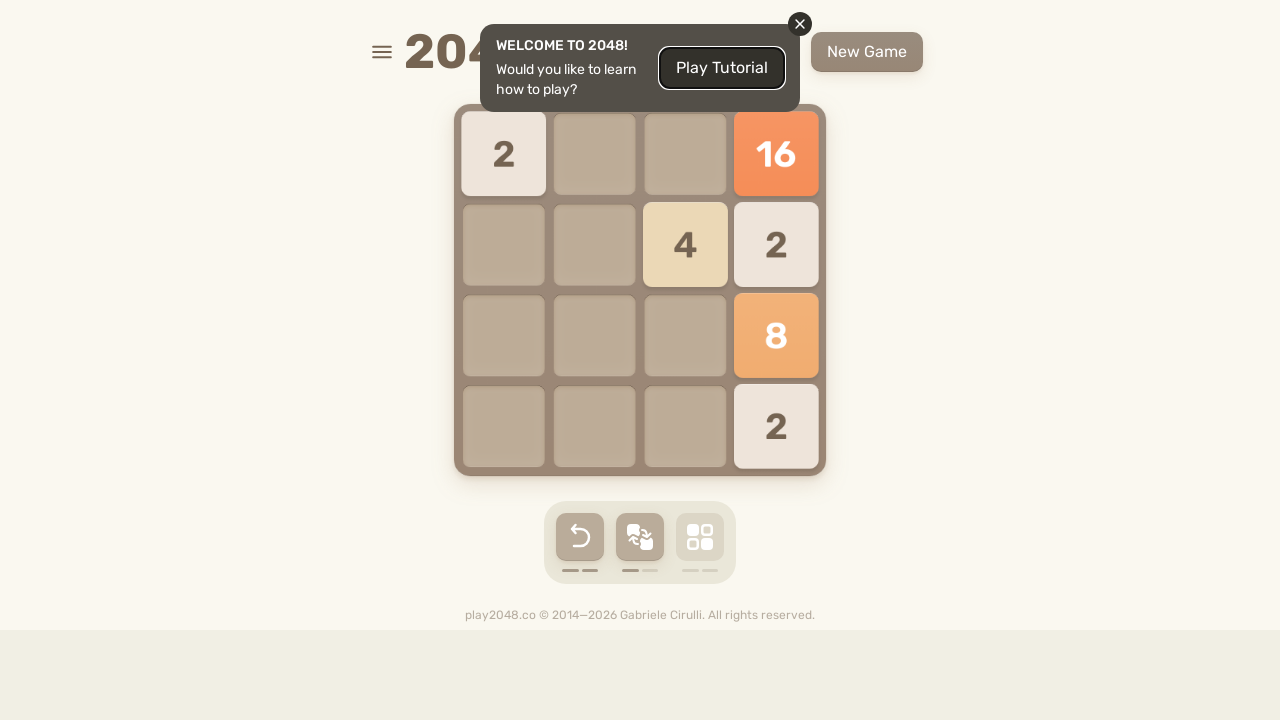

Waited 250ms between moves
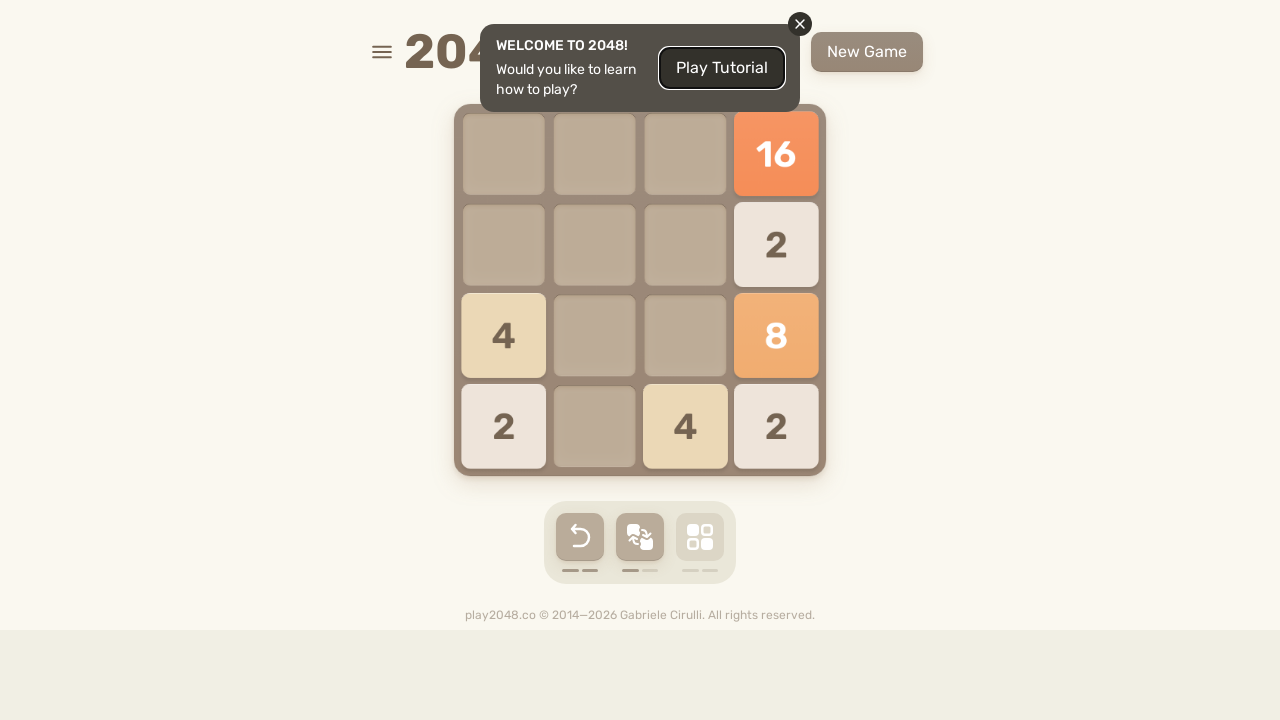

Pressed ArrowUp key to move tiles in 2048 game on html
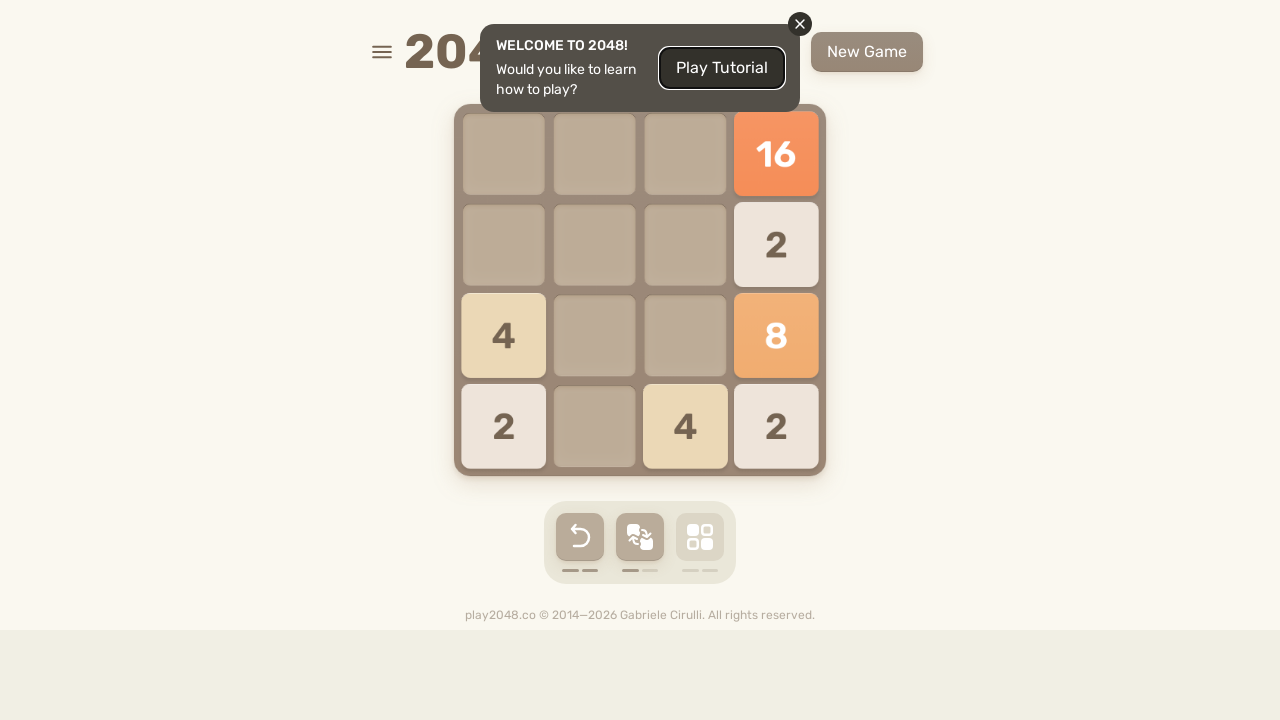

Waited 250ms between moves
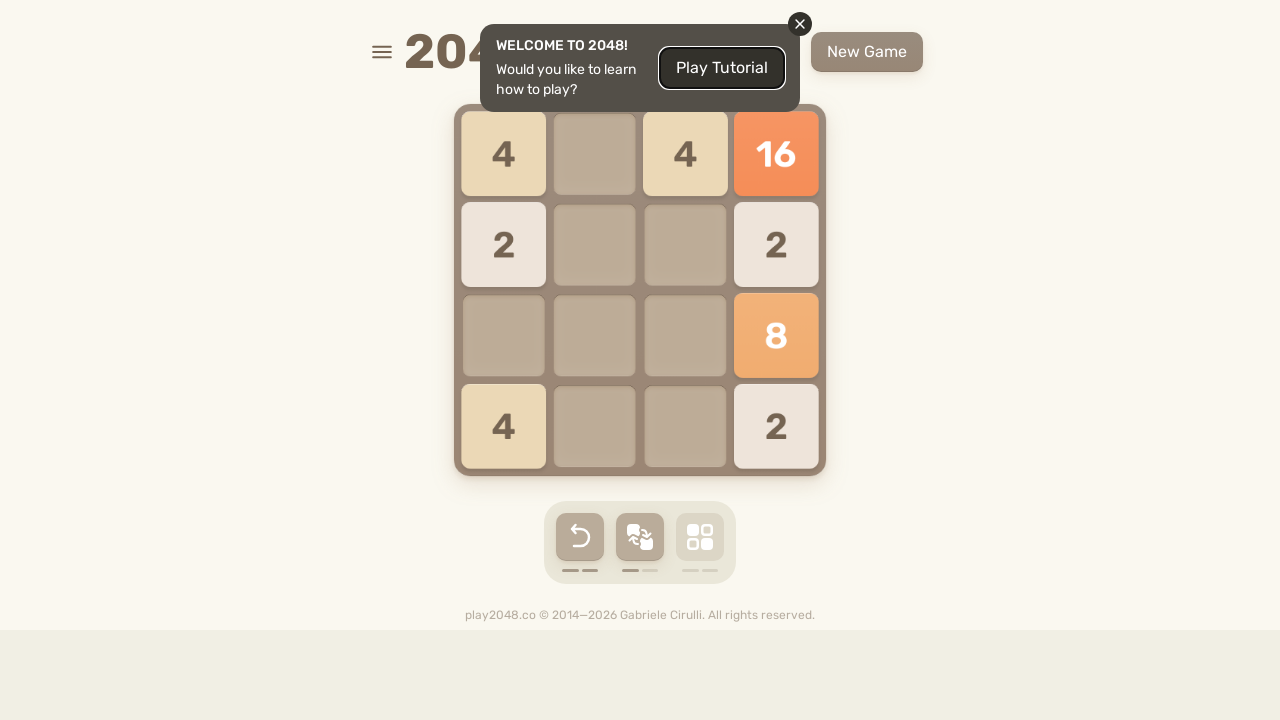

Pressed ArrowUp key to move tiles in 2048 game on html
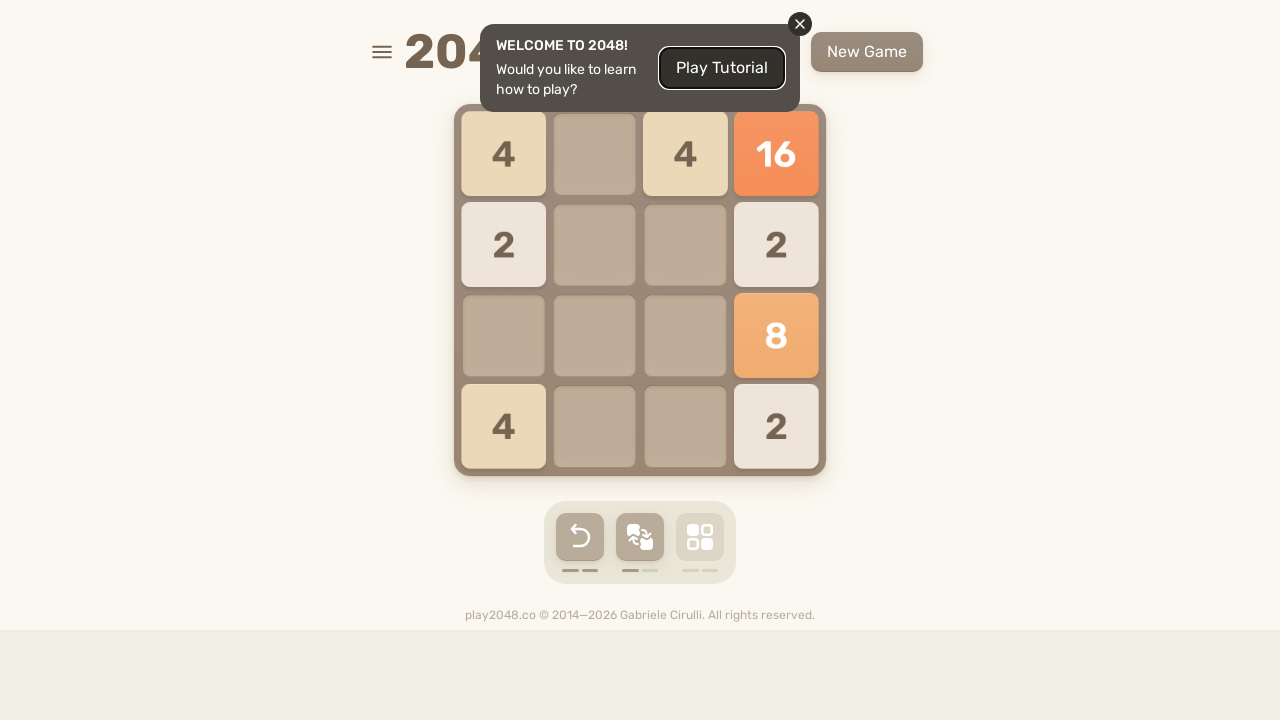

Waited 250ms between moves
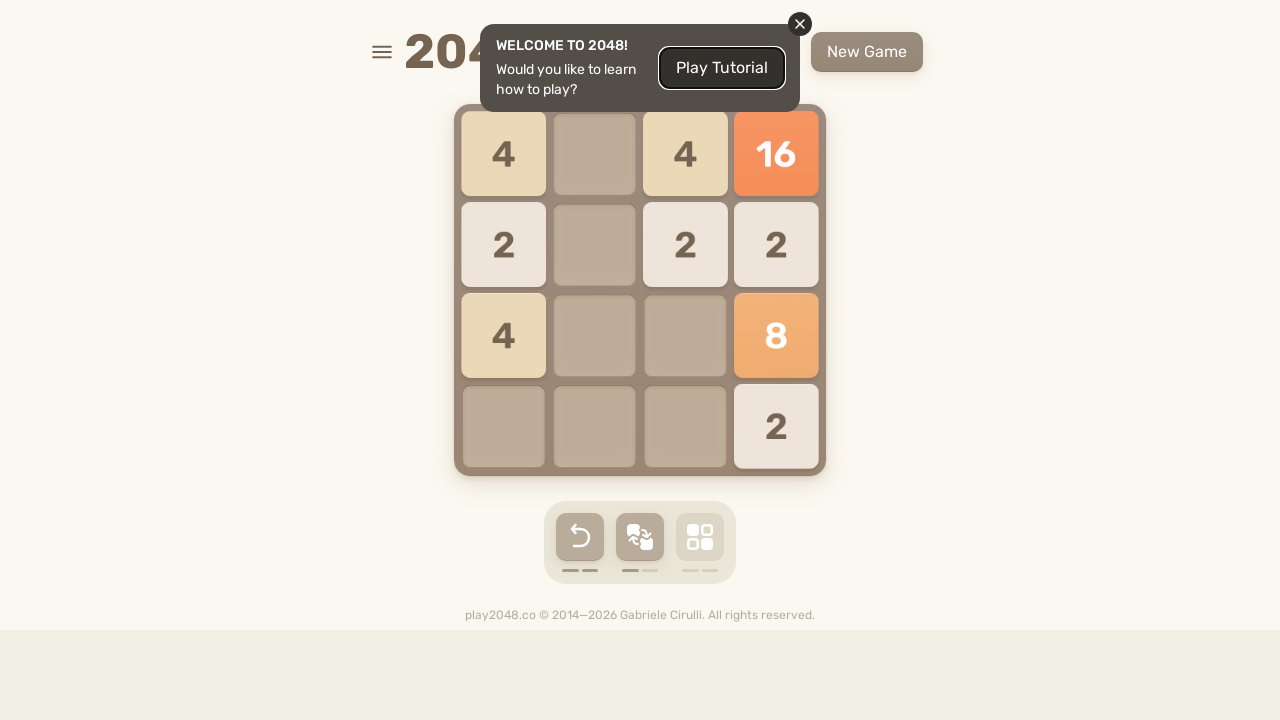

Pressed ArrowUp key to move tiles in 2048 game on html
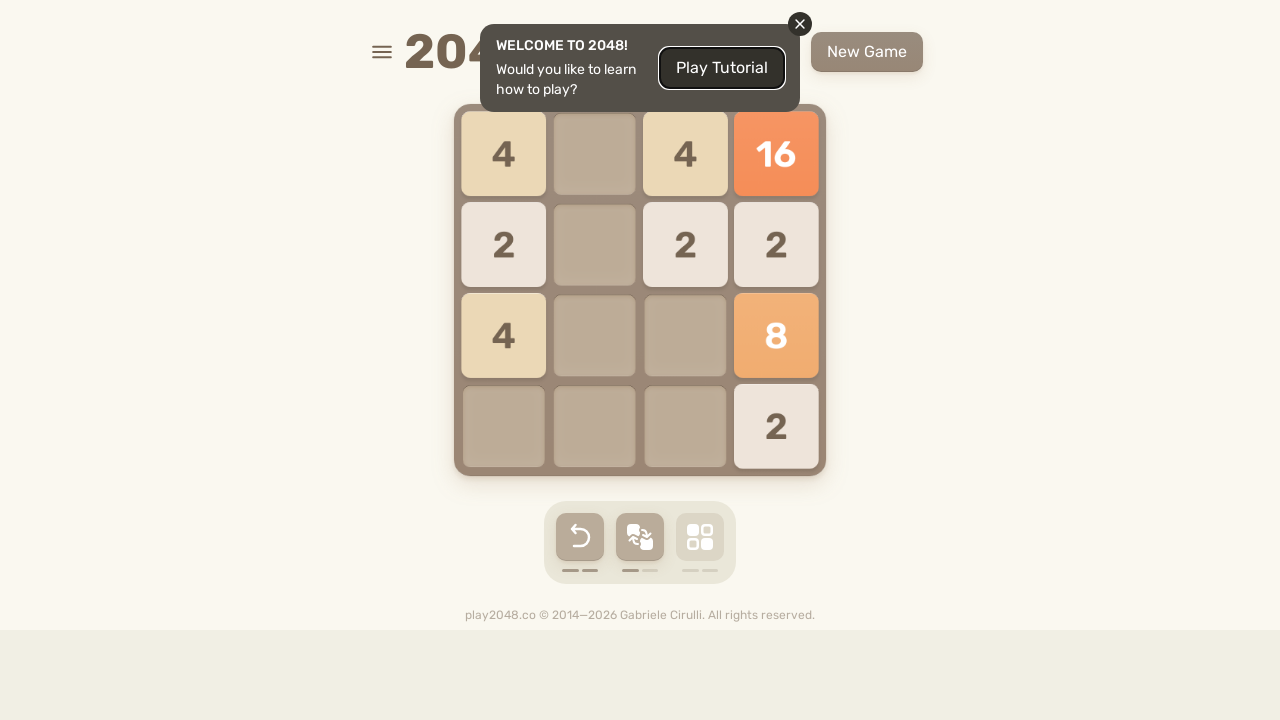

Waited 250ms between moves
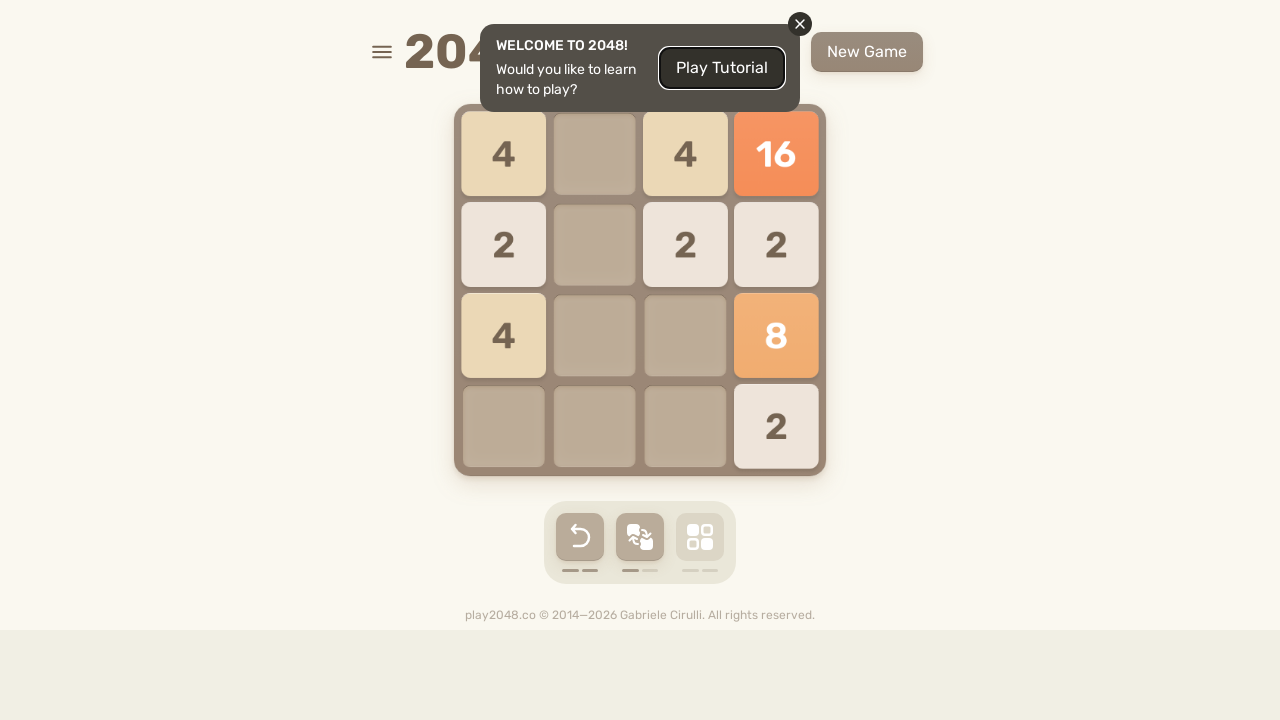

Pressed ArrowUp key to move tiles in 2048 game on html
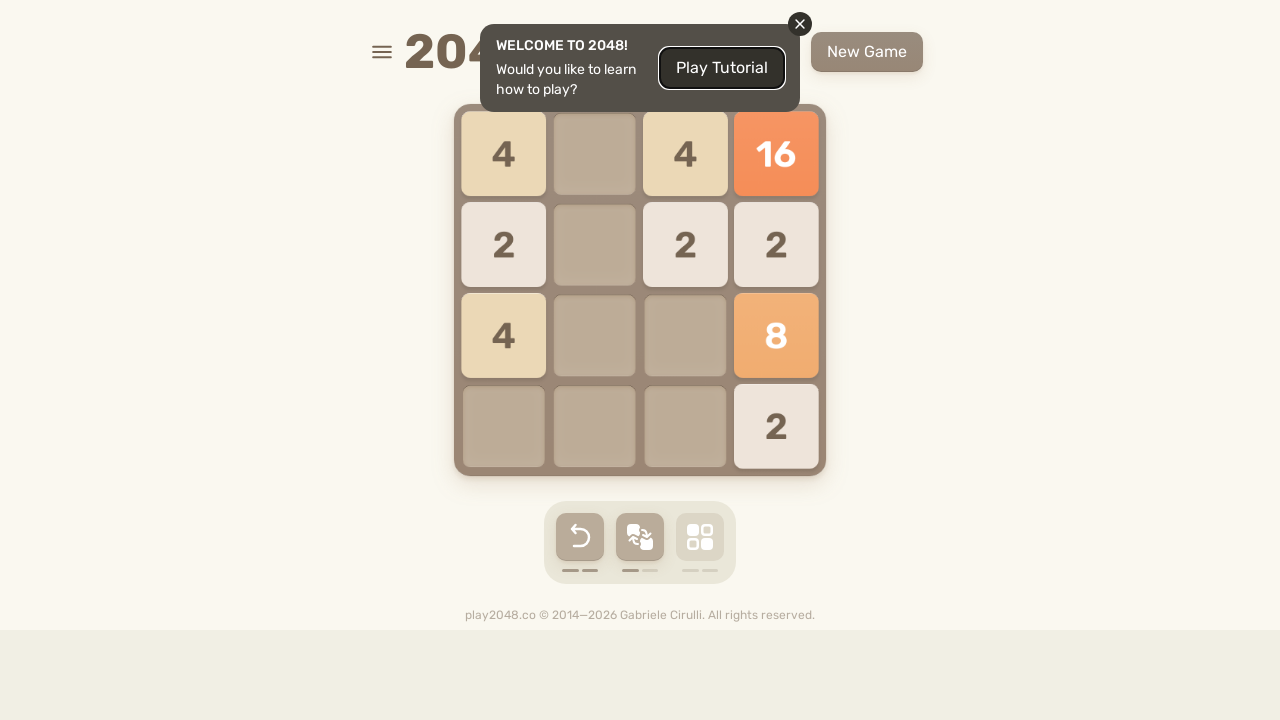

Waited 250ms between moves
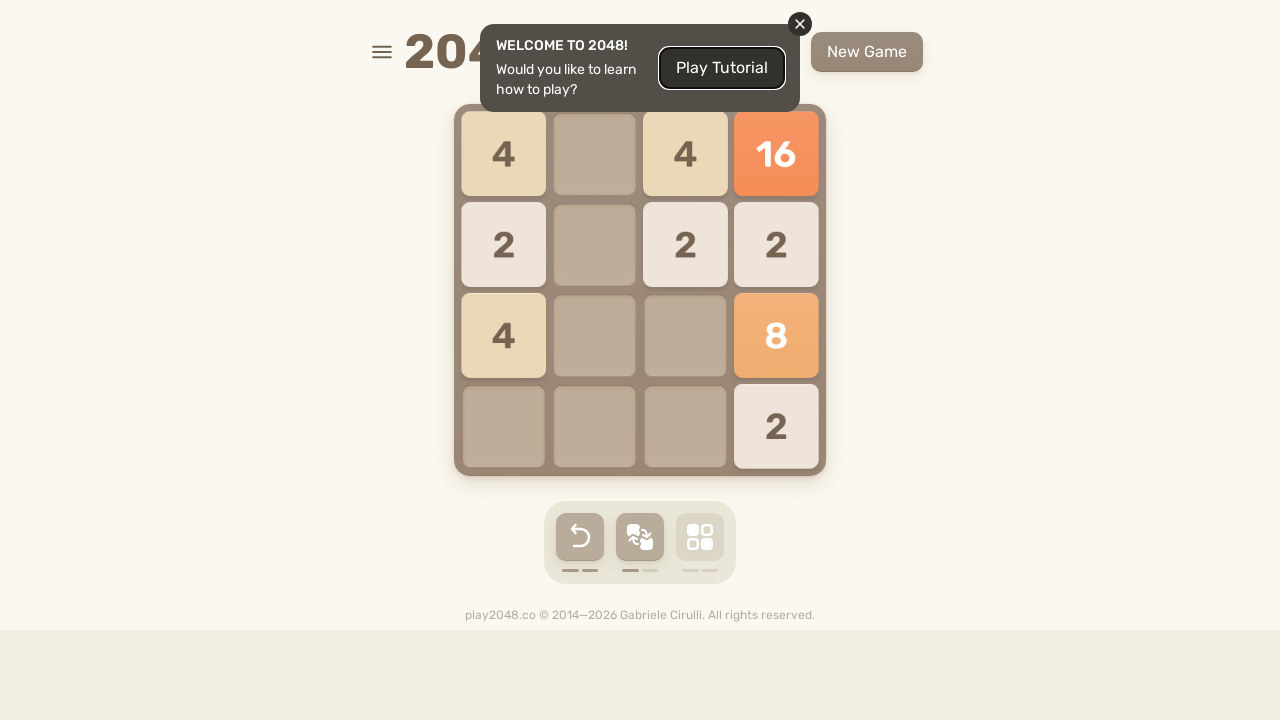

Pressed ArrowDown key to move tiles in 2048 game on html
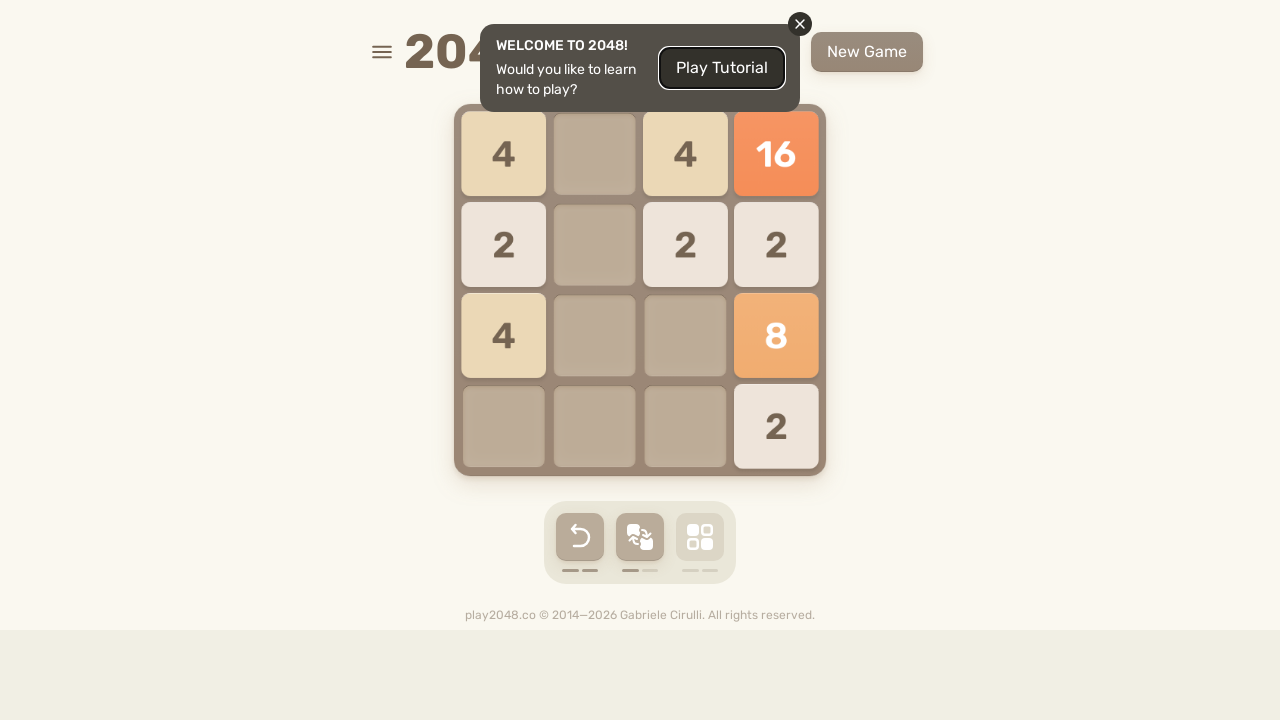

Waited 250ms between moves
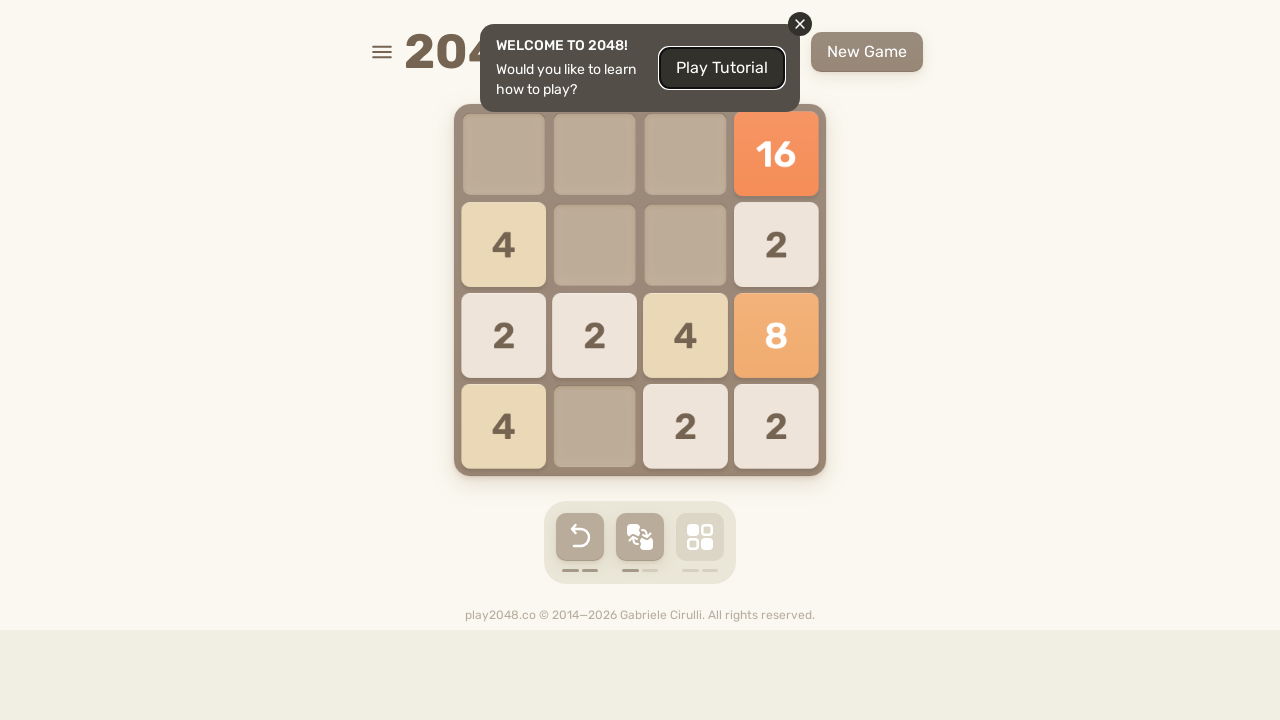

Pressed ArrowUp key to move tiles in 2048 game on html
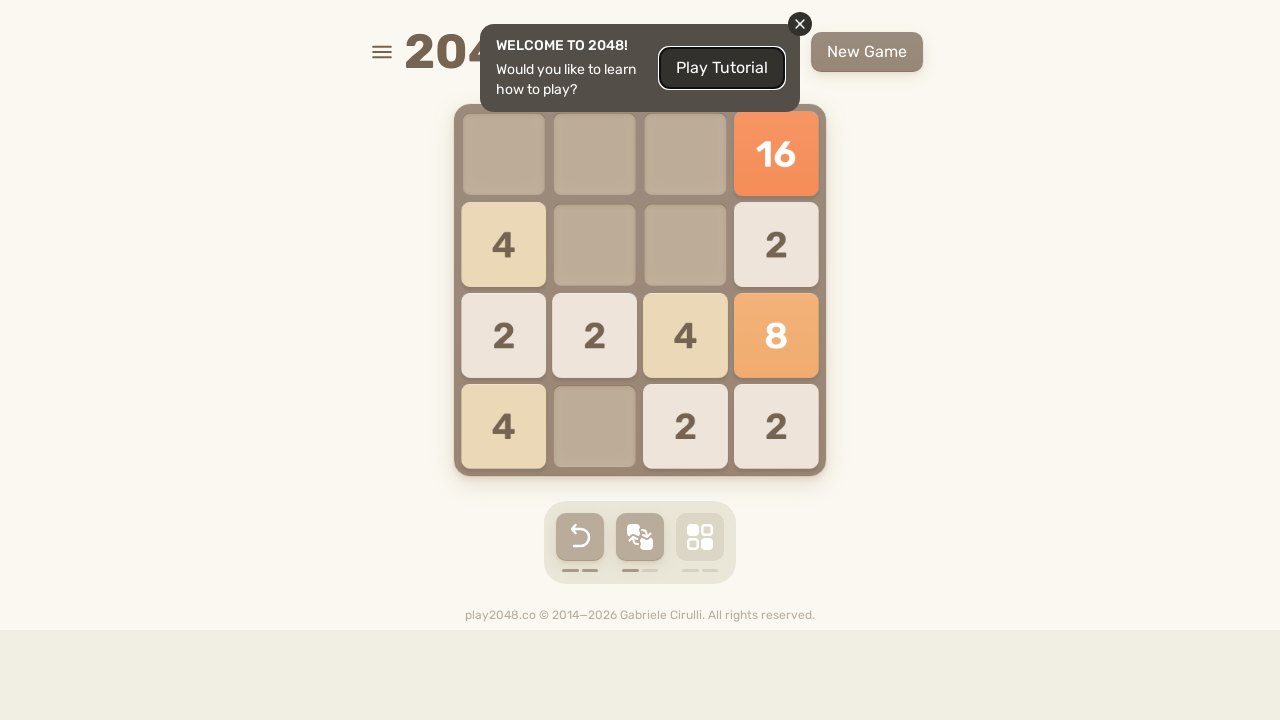

Waited 250ms between moves
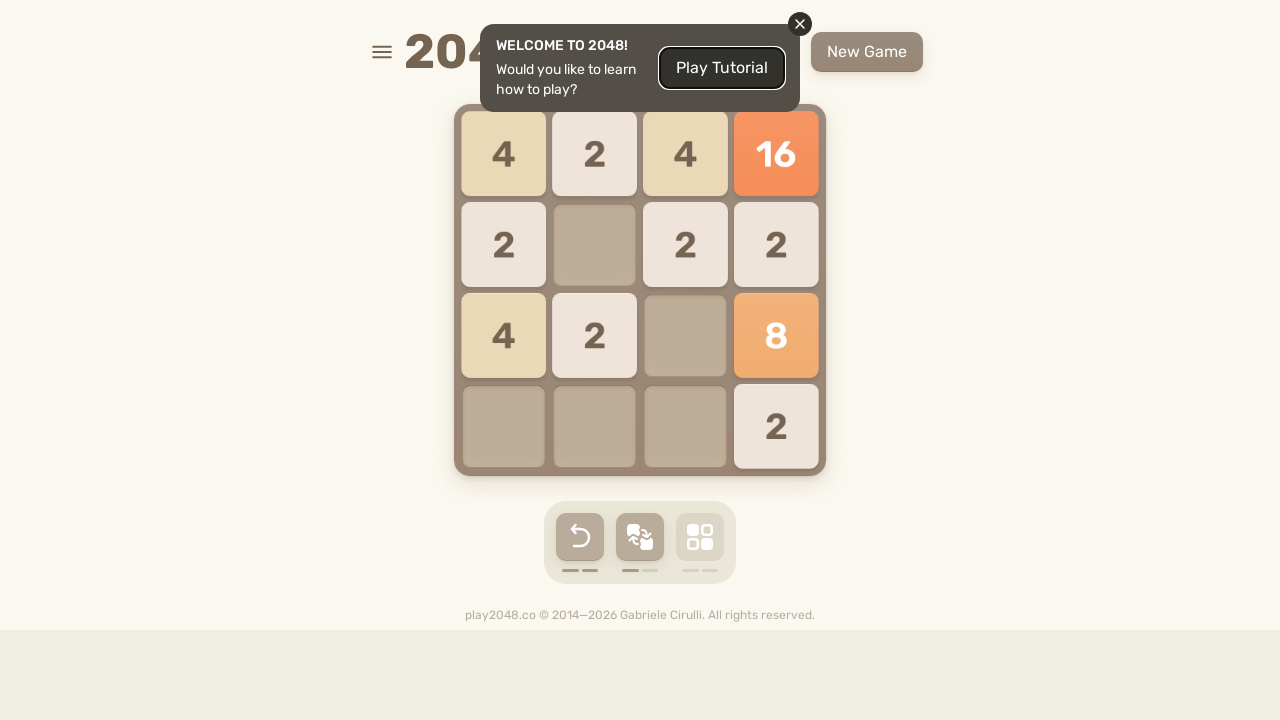

Pressed ArrowUp key to move tiles in 2048 game on html
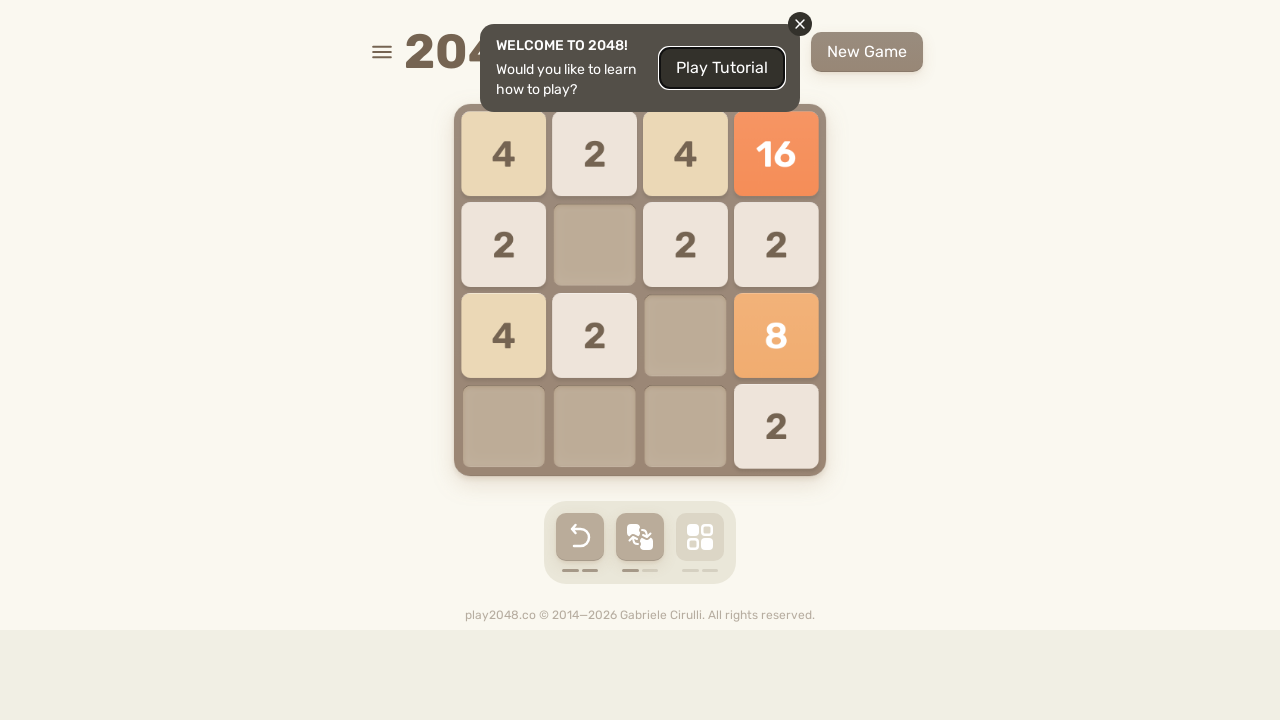

Waited 250ms between moves
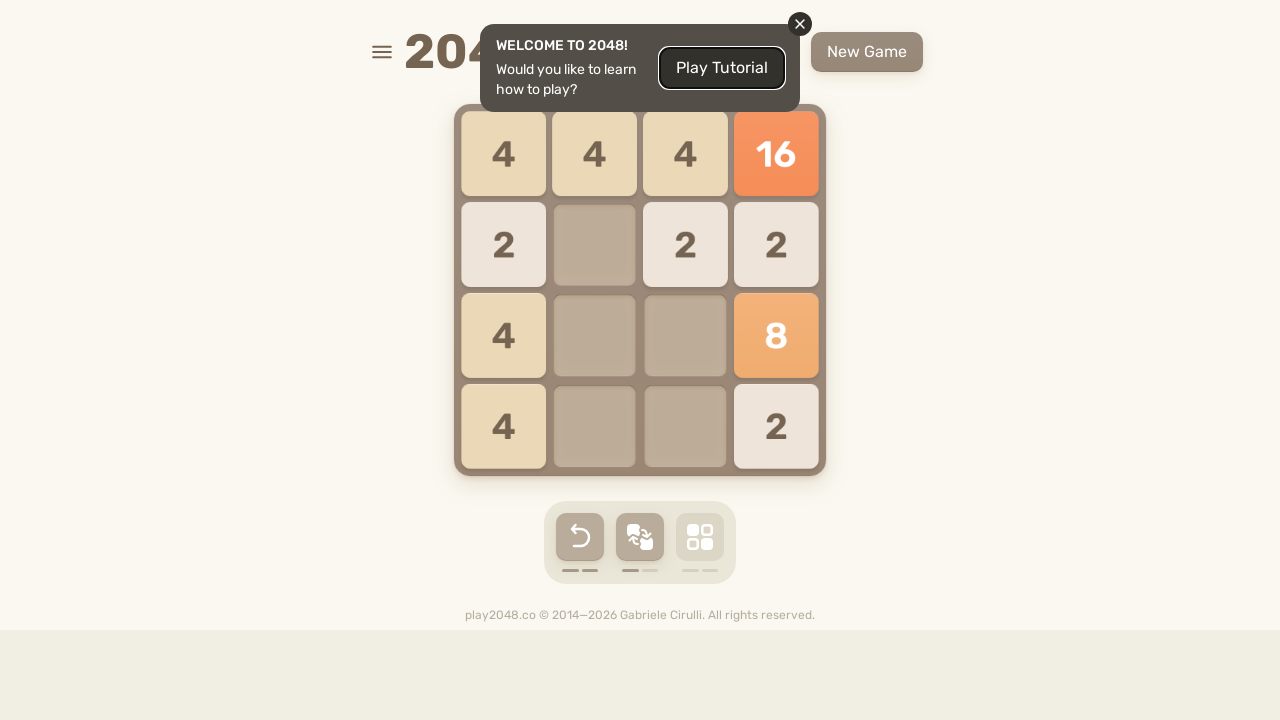

Pressed ArrowUp key to move tiles in 2048 game on html
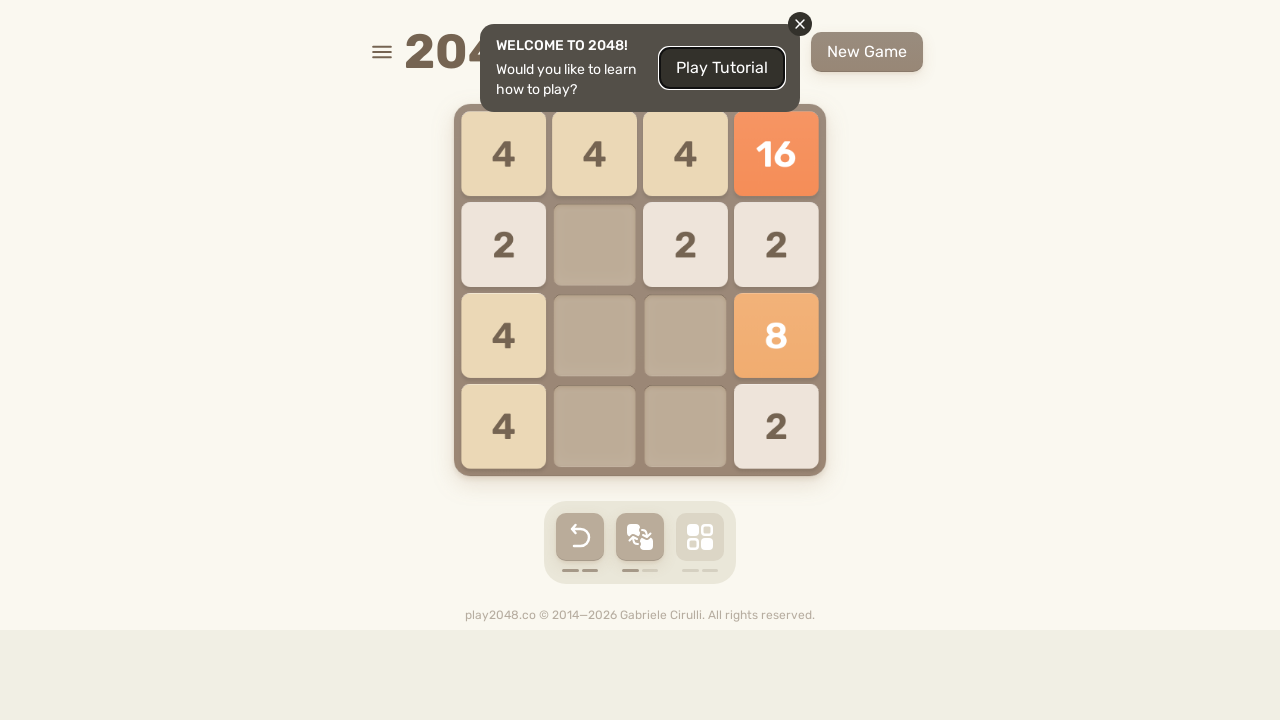

Waited 250ms between moves
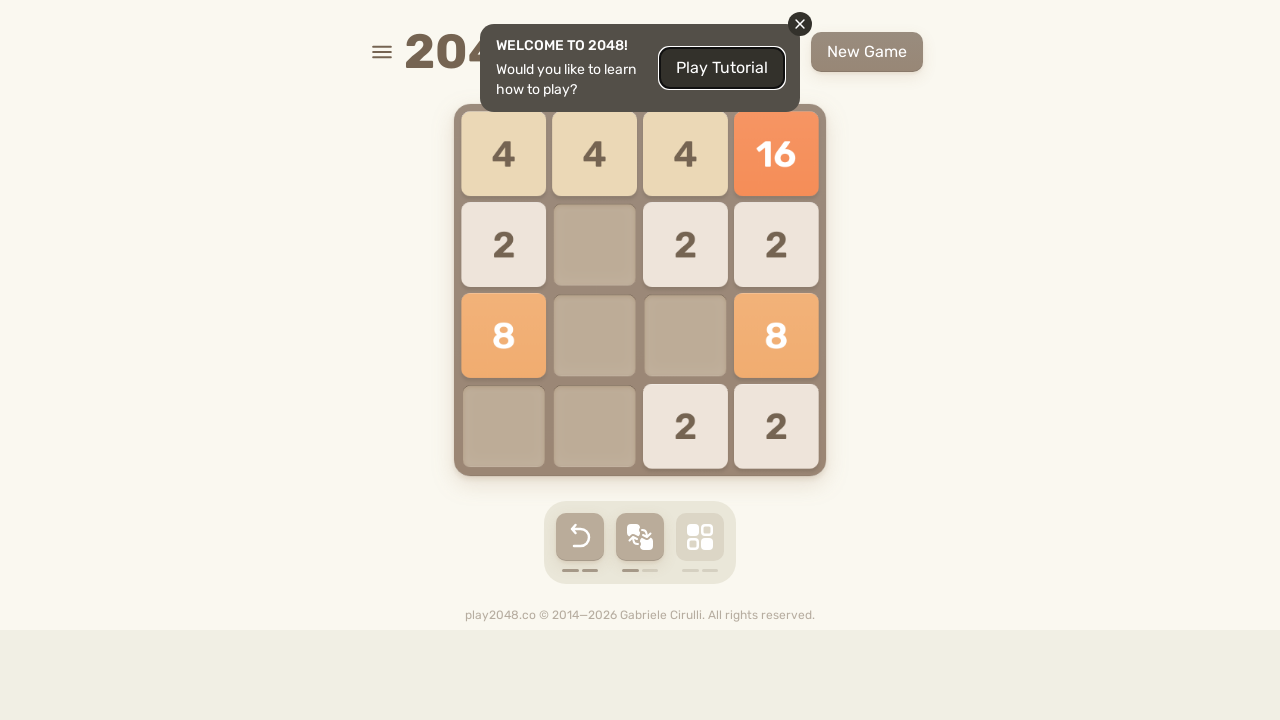

Pressed ArrowRight key to move tiles in 2048 game on html
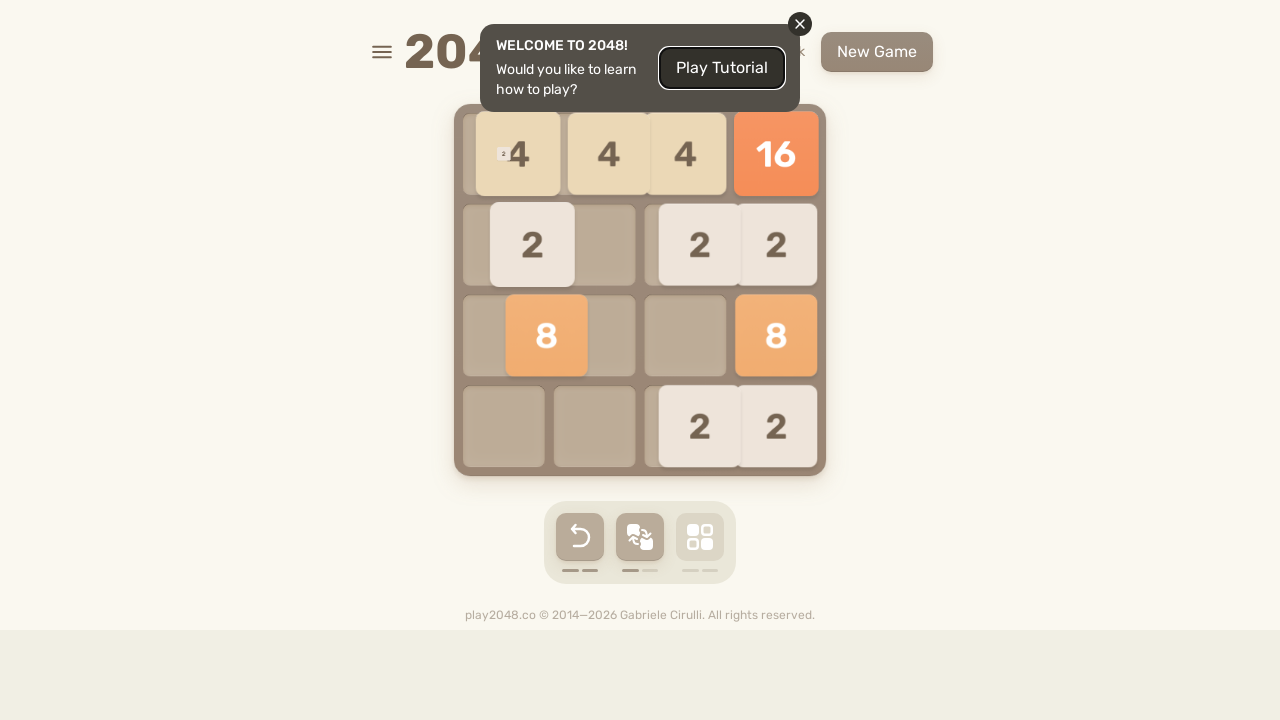

Waited 250ms between moves
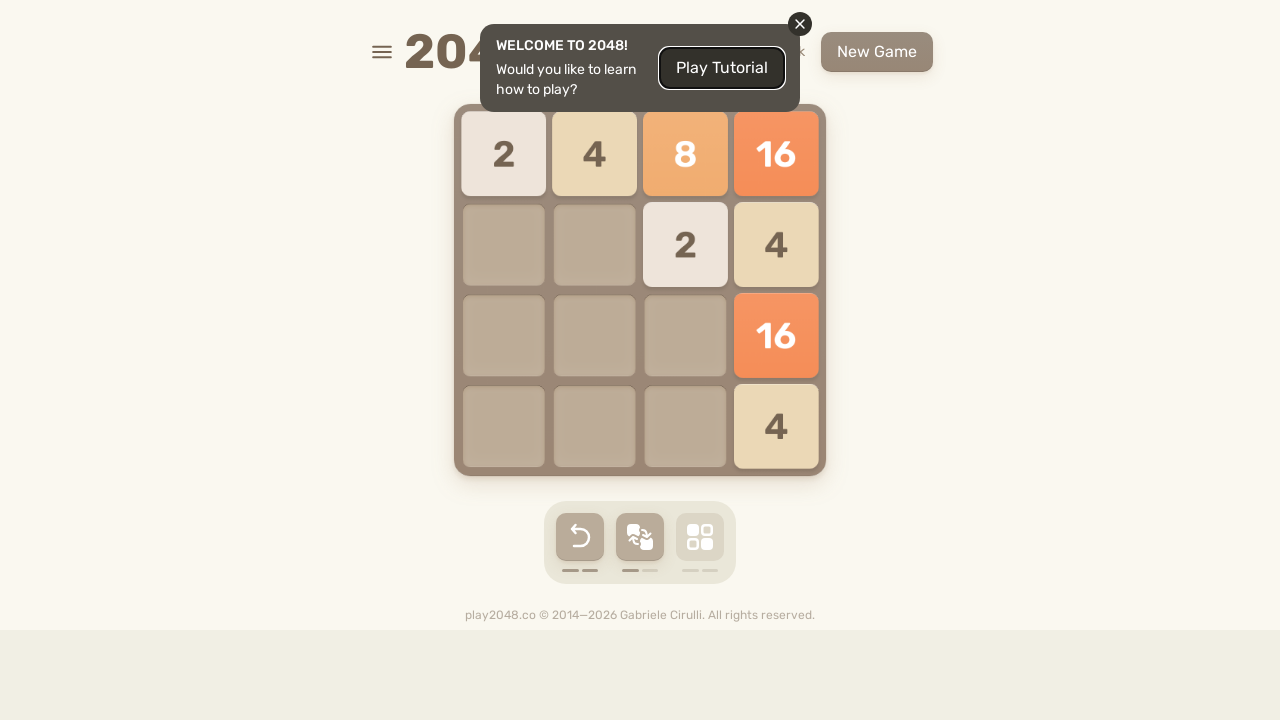

Pressed ArrowLeft key to move tiles in 2048 game on html
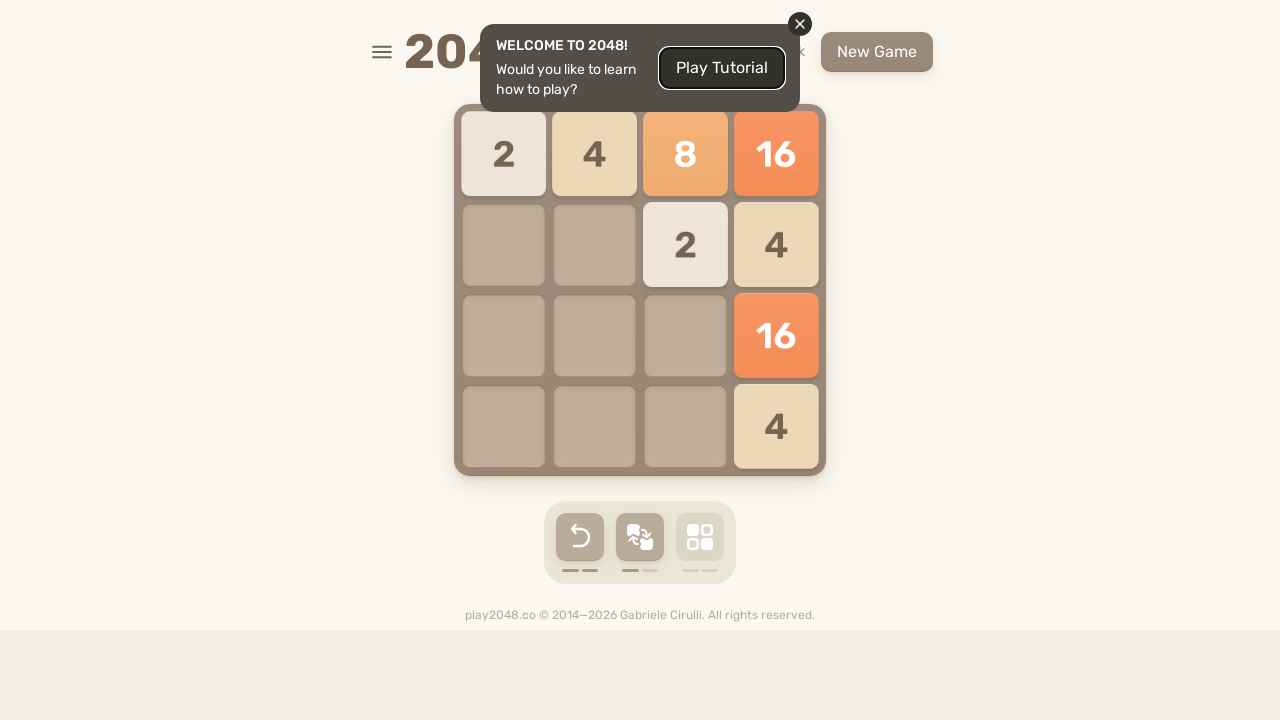

Waited 250ms between moves
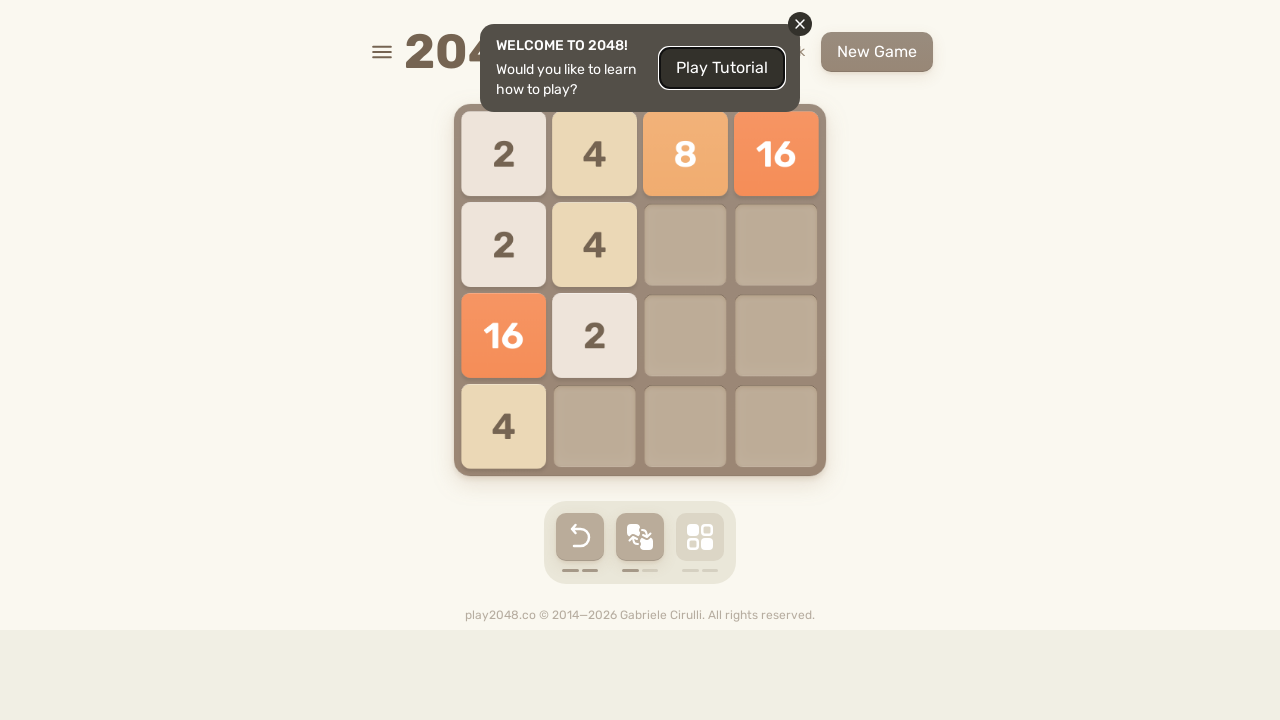

Pressed ArrowDown key to move tiles in 2048 game on html
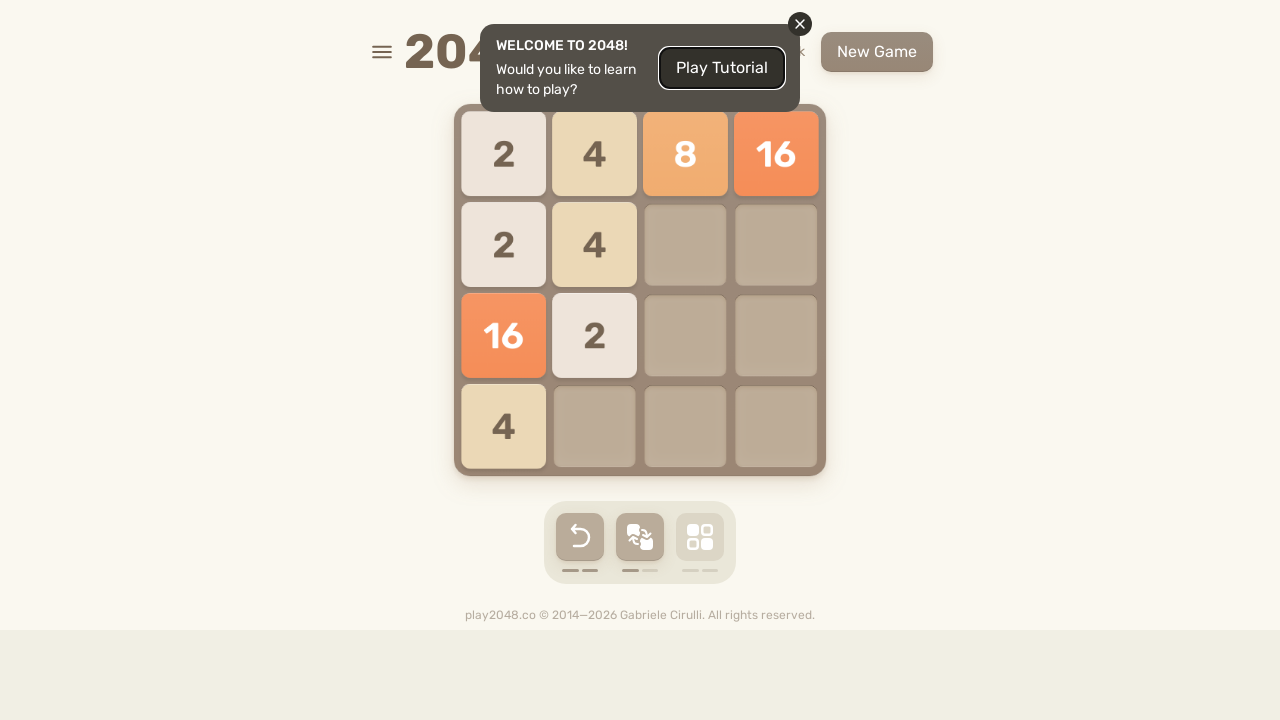

Waited 250ms between moves
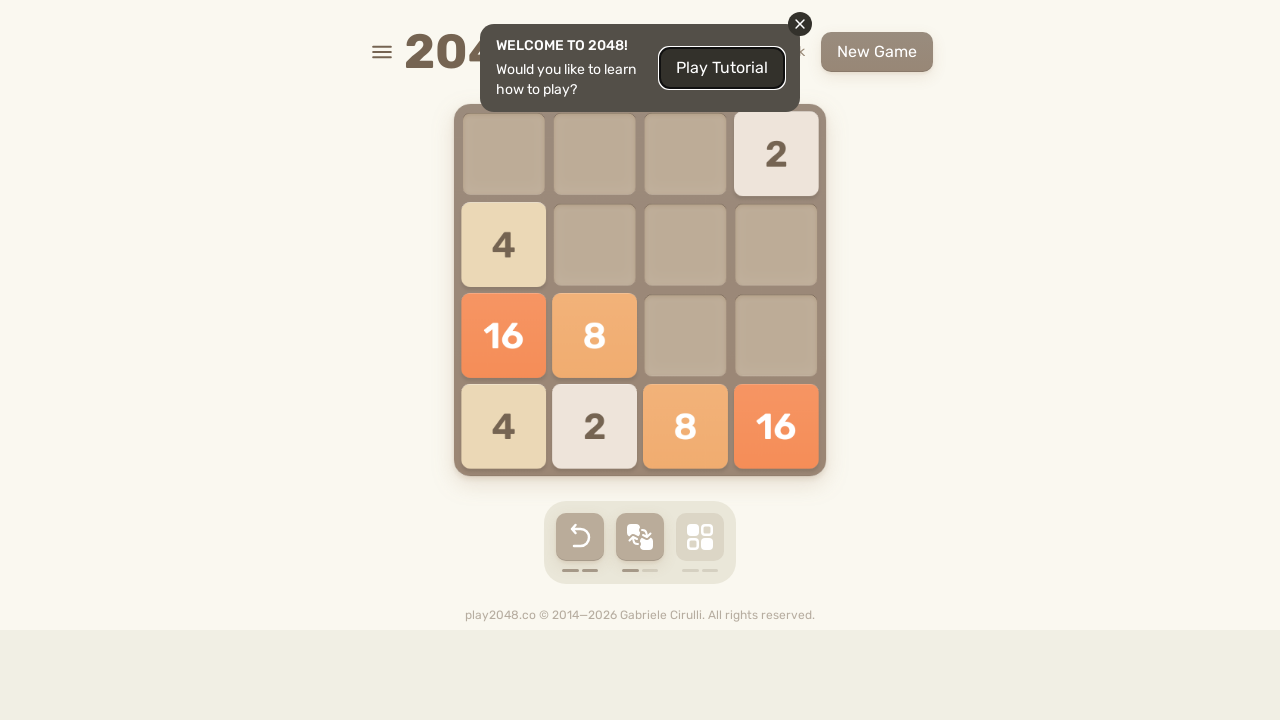

Pressed ArrowRight key to move tiles in 2048 game on html
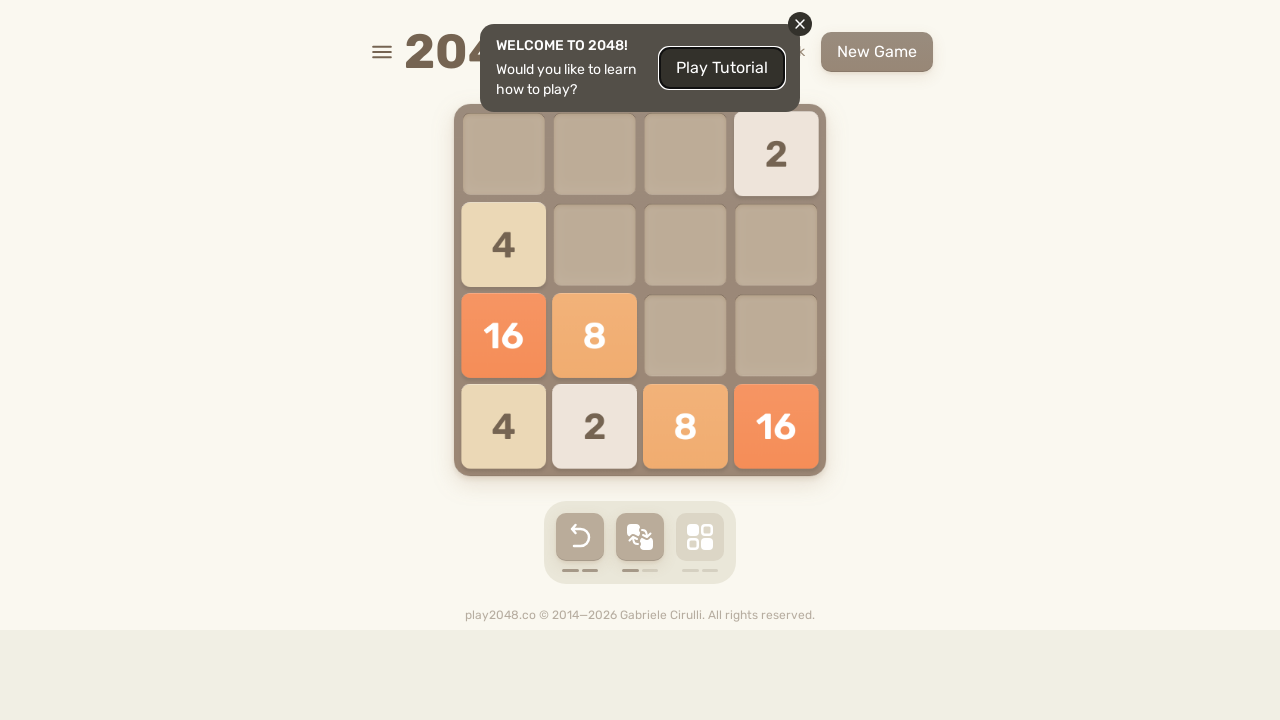

Waited 250ms between moves
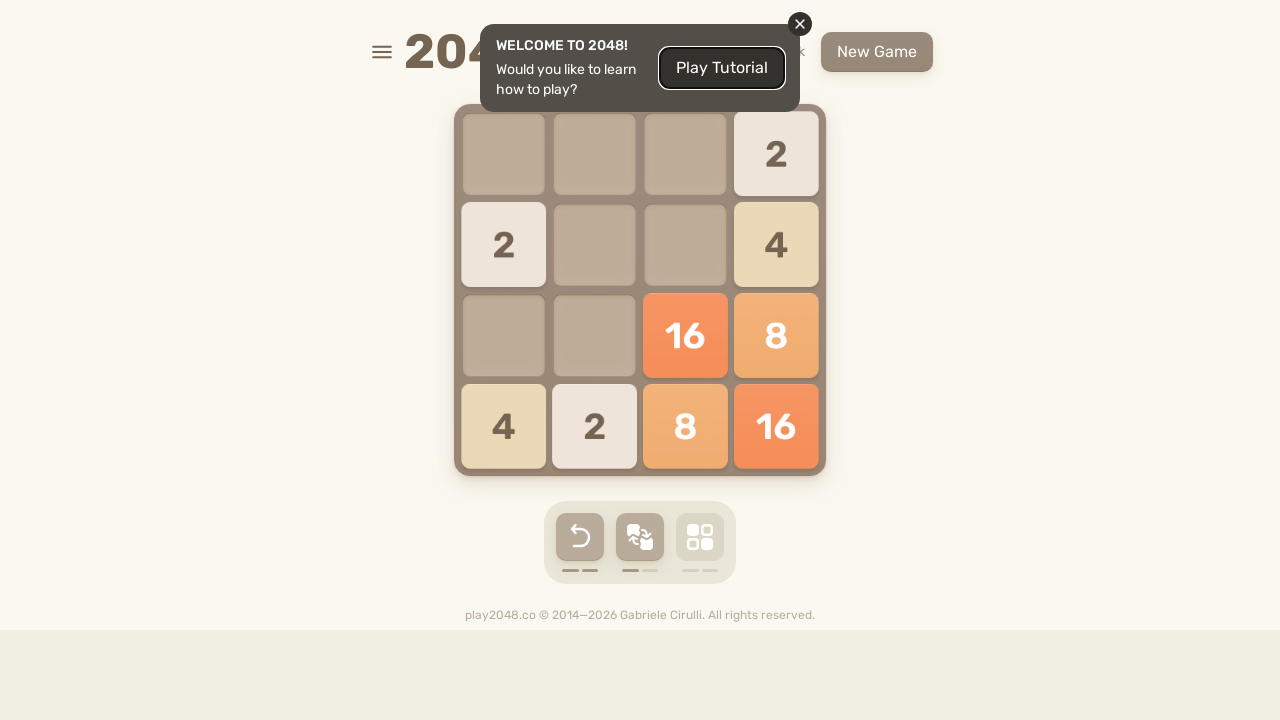

Pressed ArrowUp key to move tiles in 2048 game on html
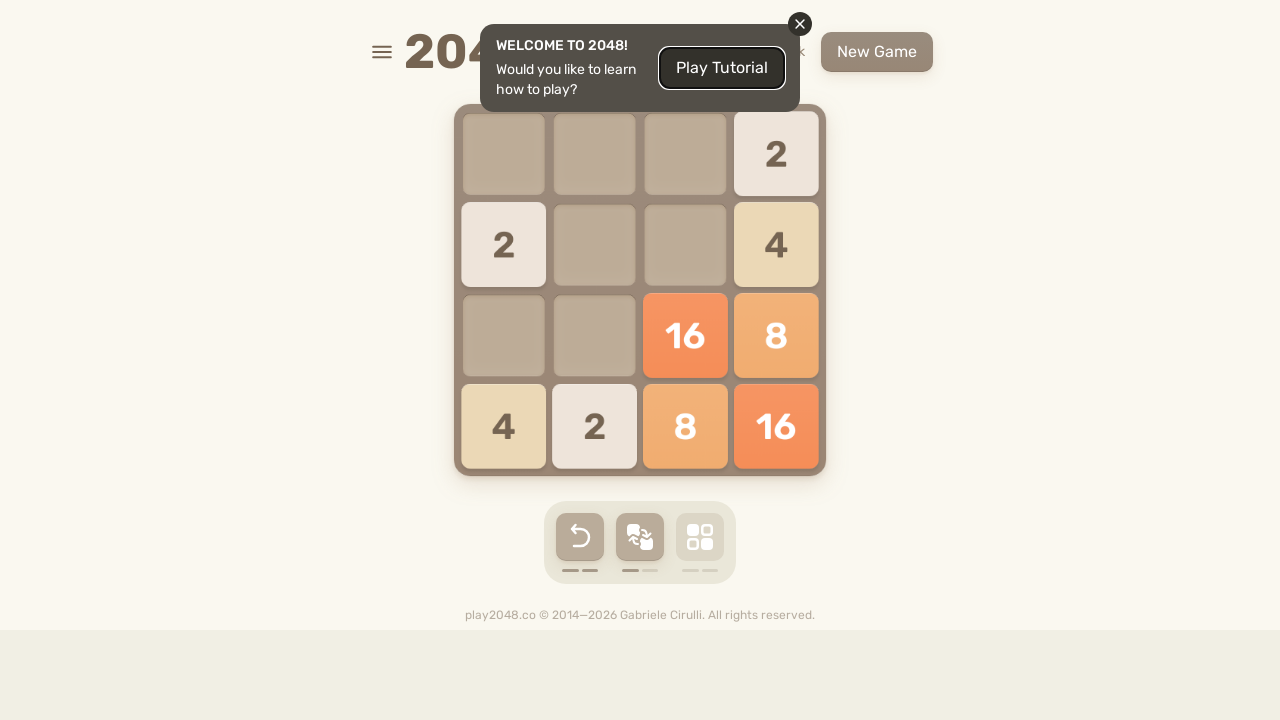

Waited 250ms between moves
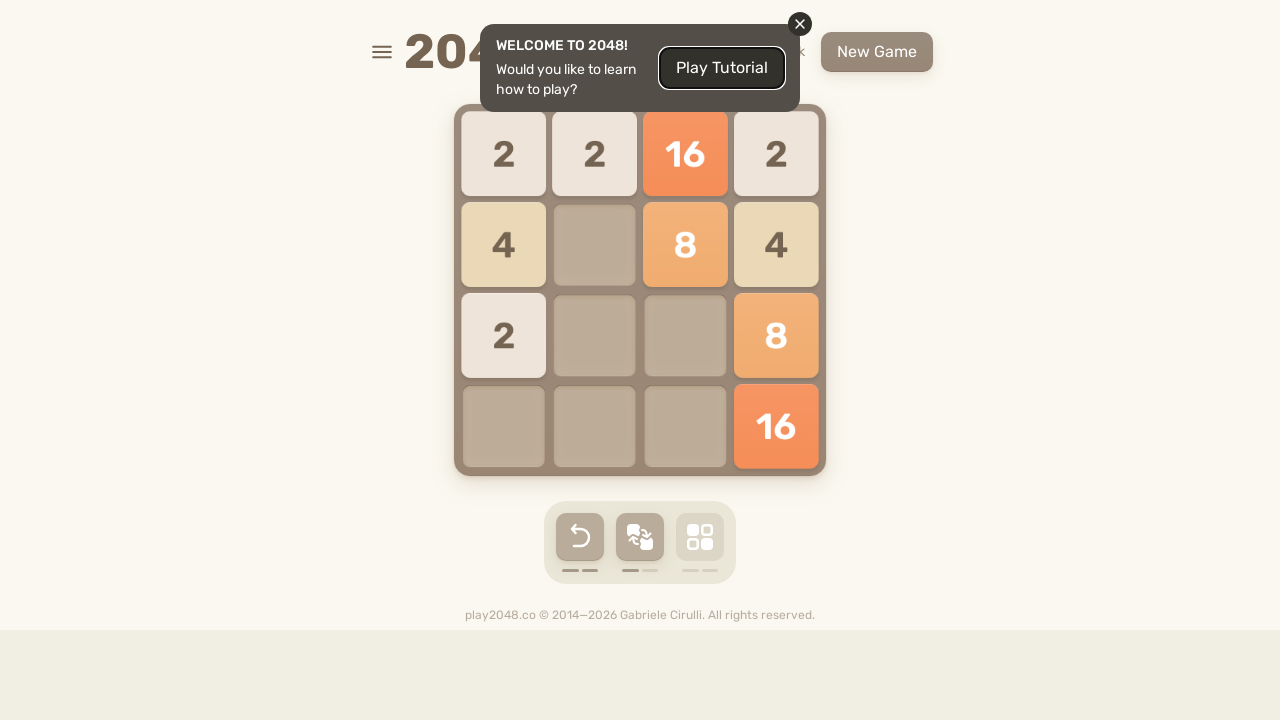

Pressed ArrowRight key to move tiles in 2048 game on html
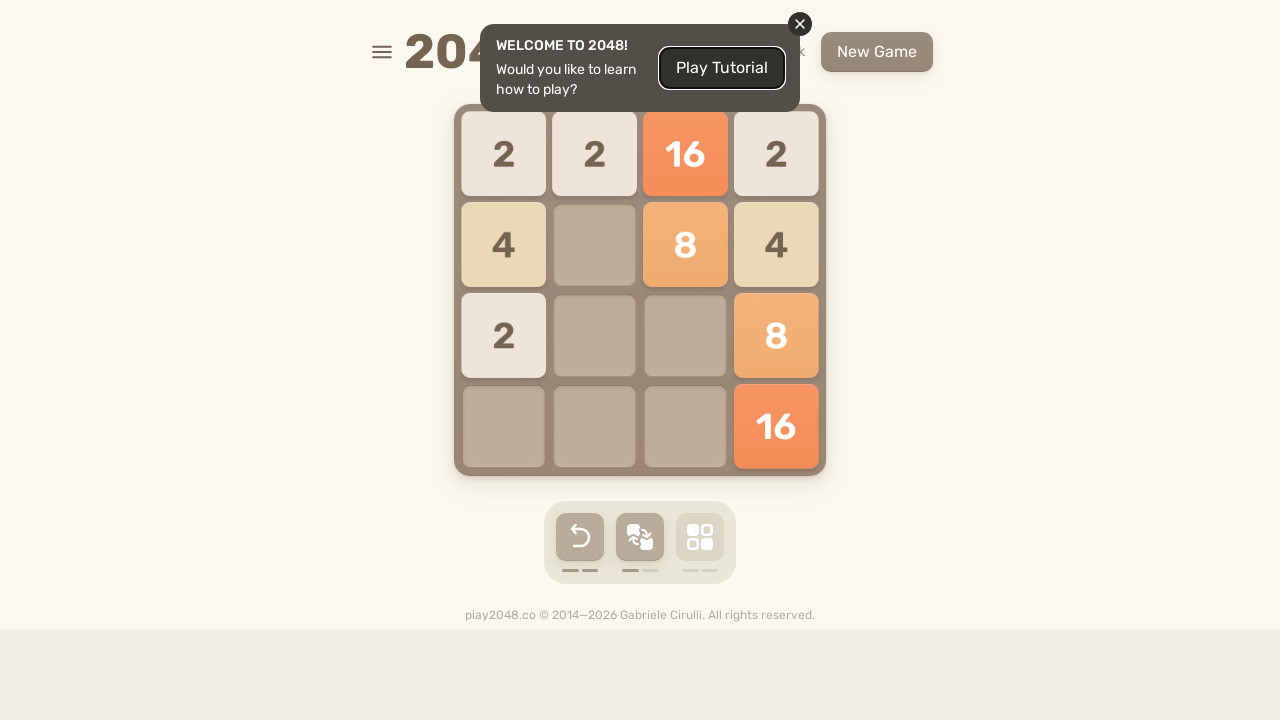

Waited 250ms between moves
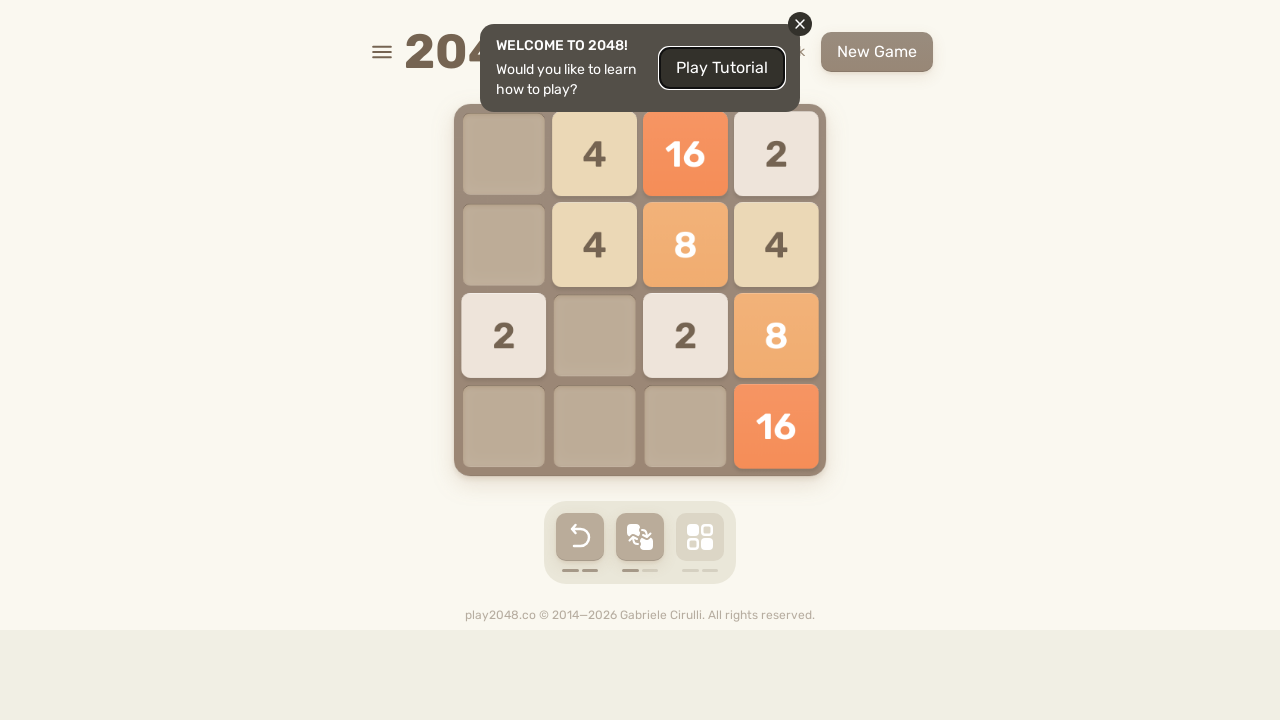

Pressed ArrowLeft key to move tiles in 2048 game on html
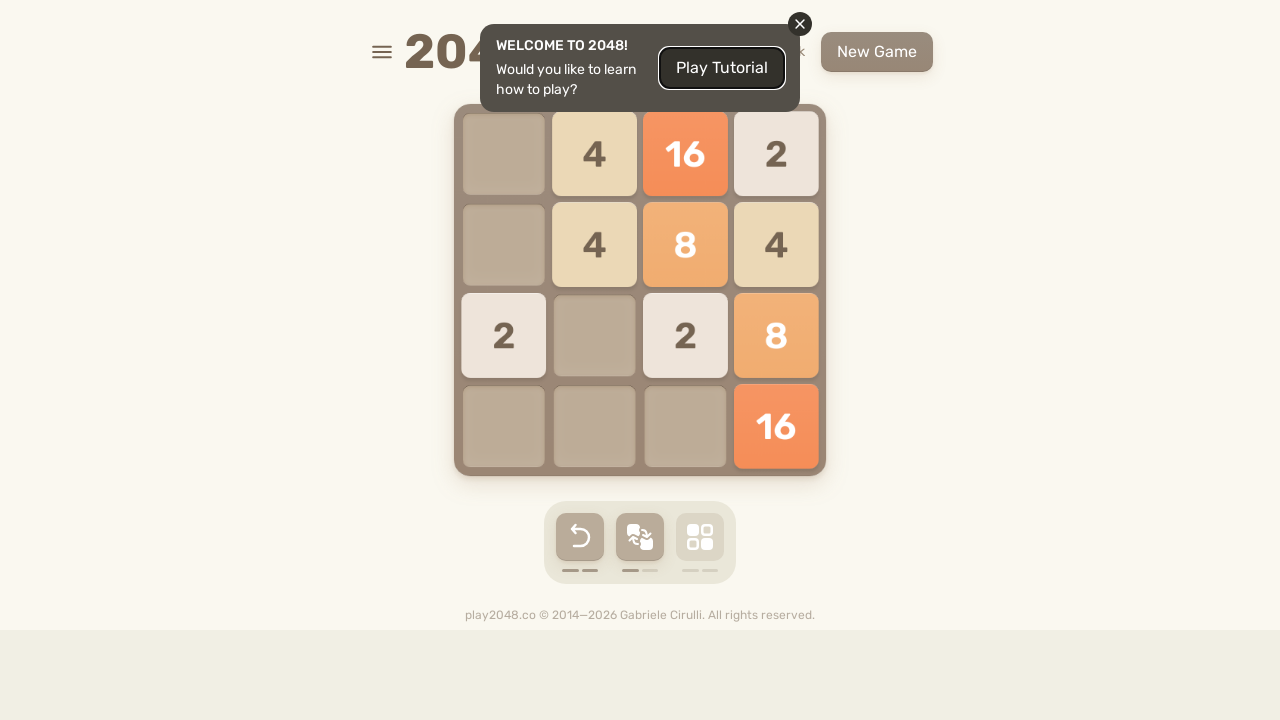

Waited 250ms between moves
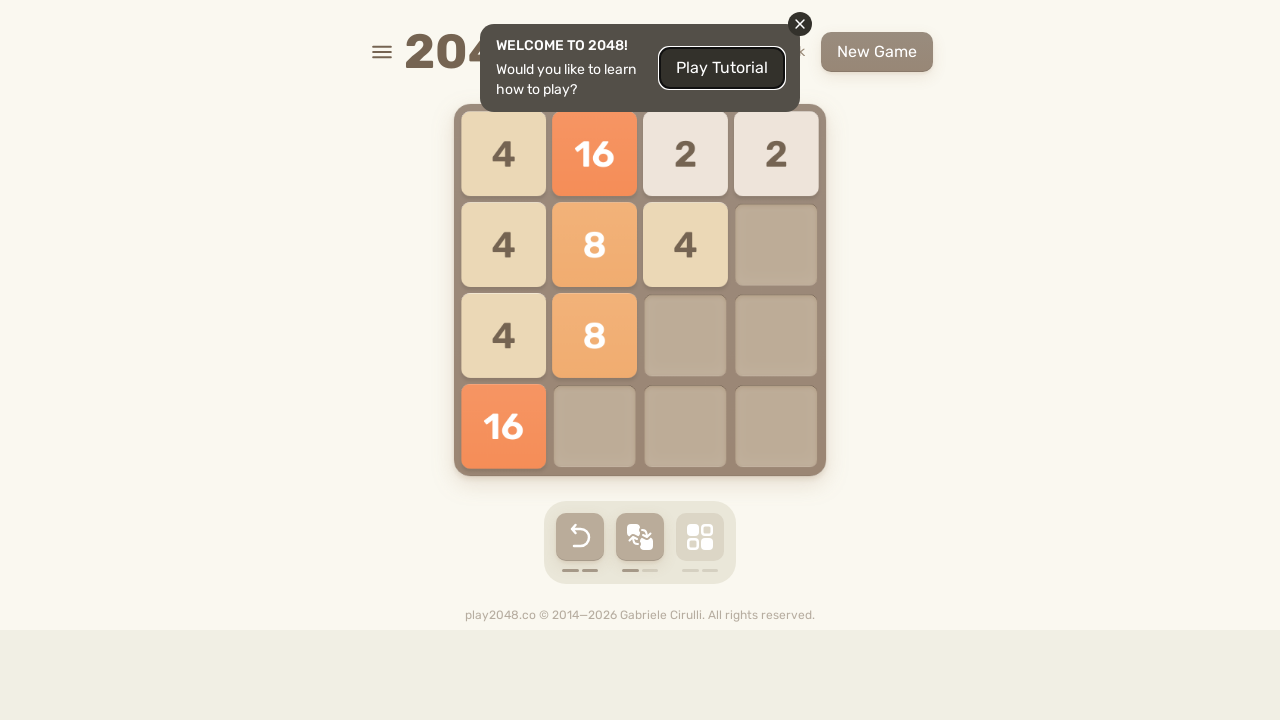

Pressed ArrowRight key to move tiles in 2048 game on html
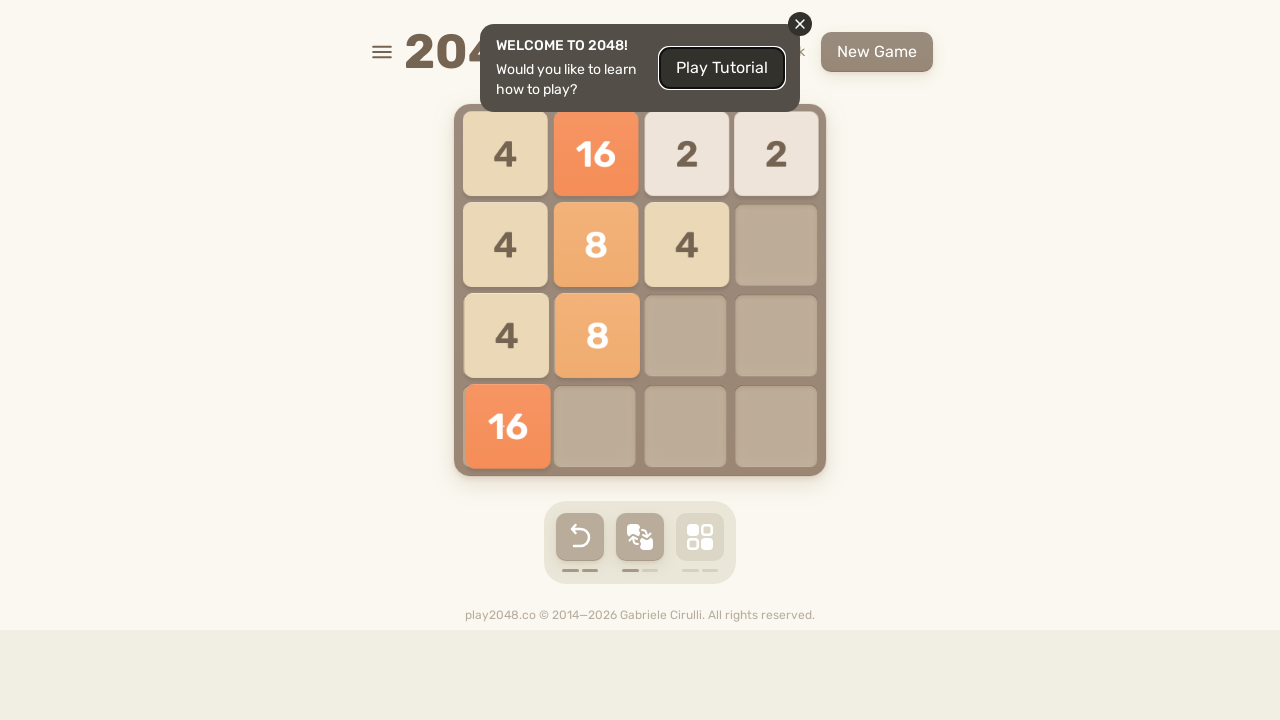

Waited 250ms between moves
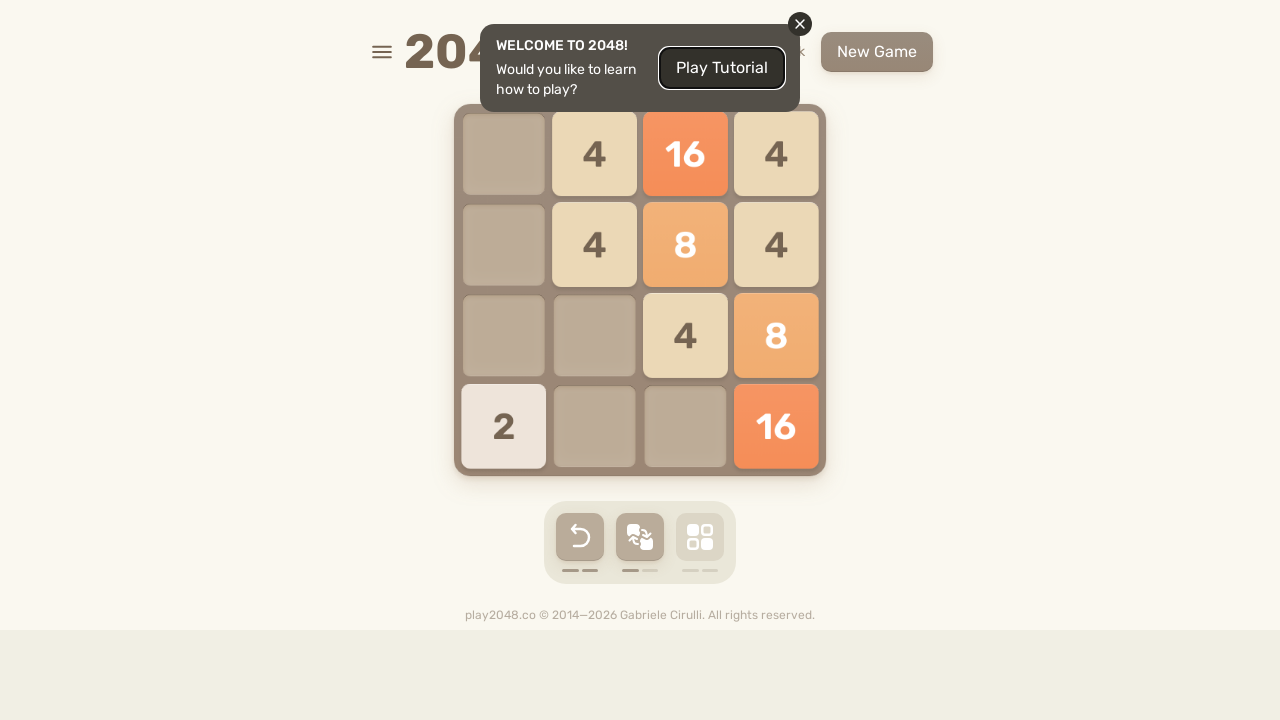

Pressed ArrowUp key to move tiles in 2048 game on html
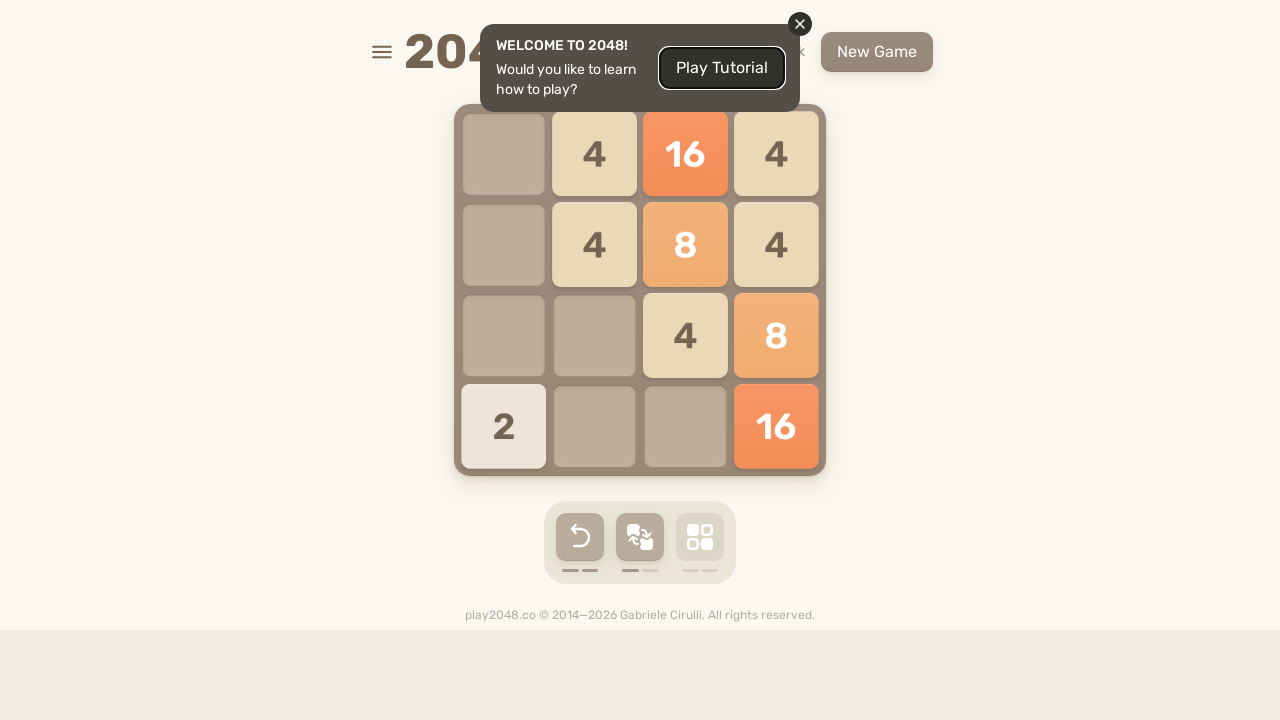

Waited 250ms between moves
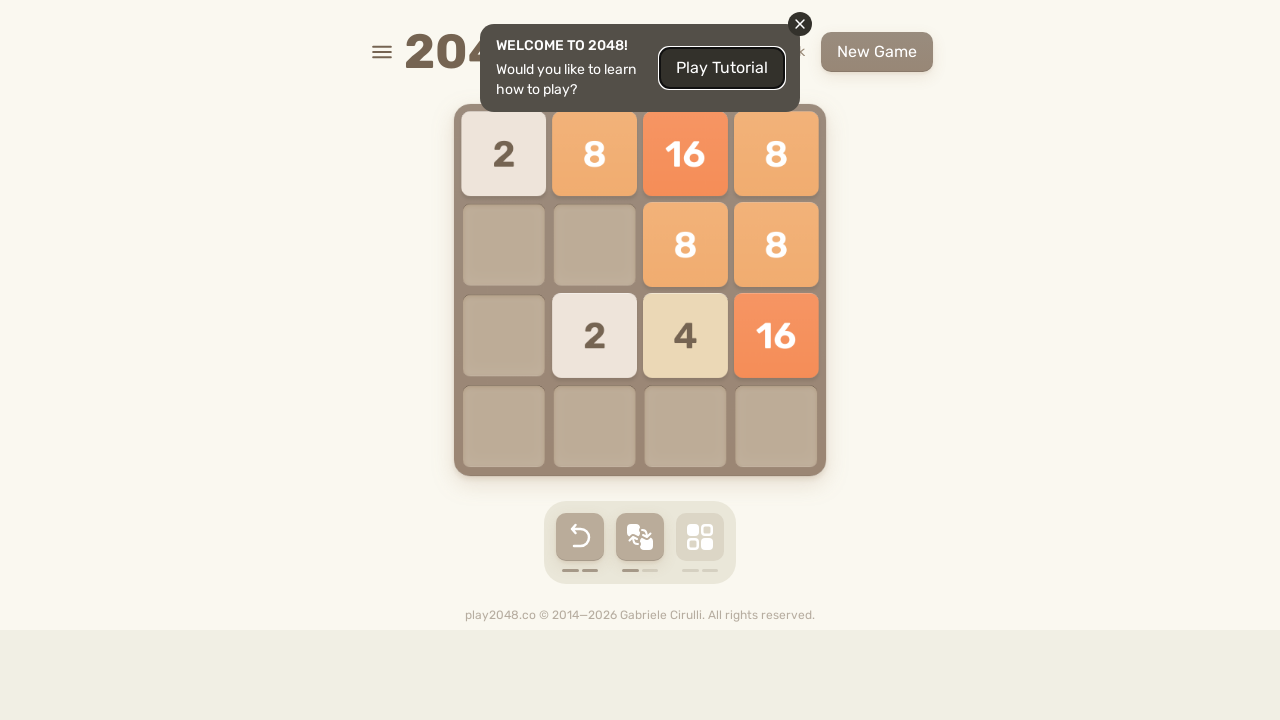

Pressed ArrowUp key to move tiles in 2048 game on html
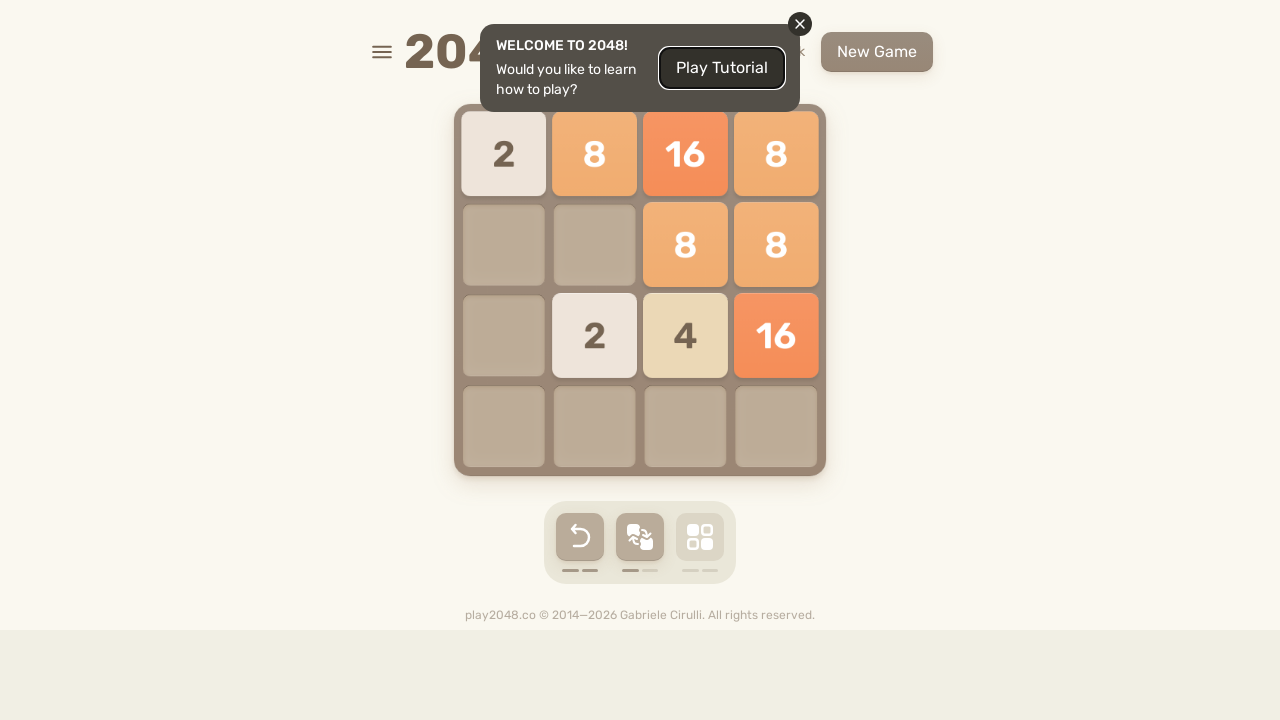

Waited 250ms between moves
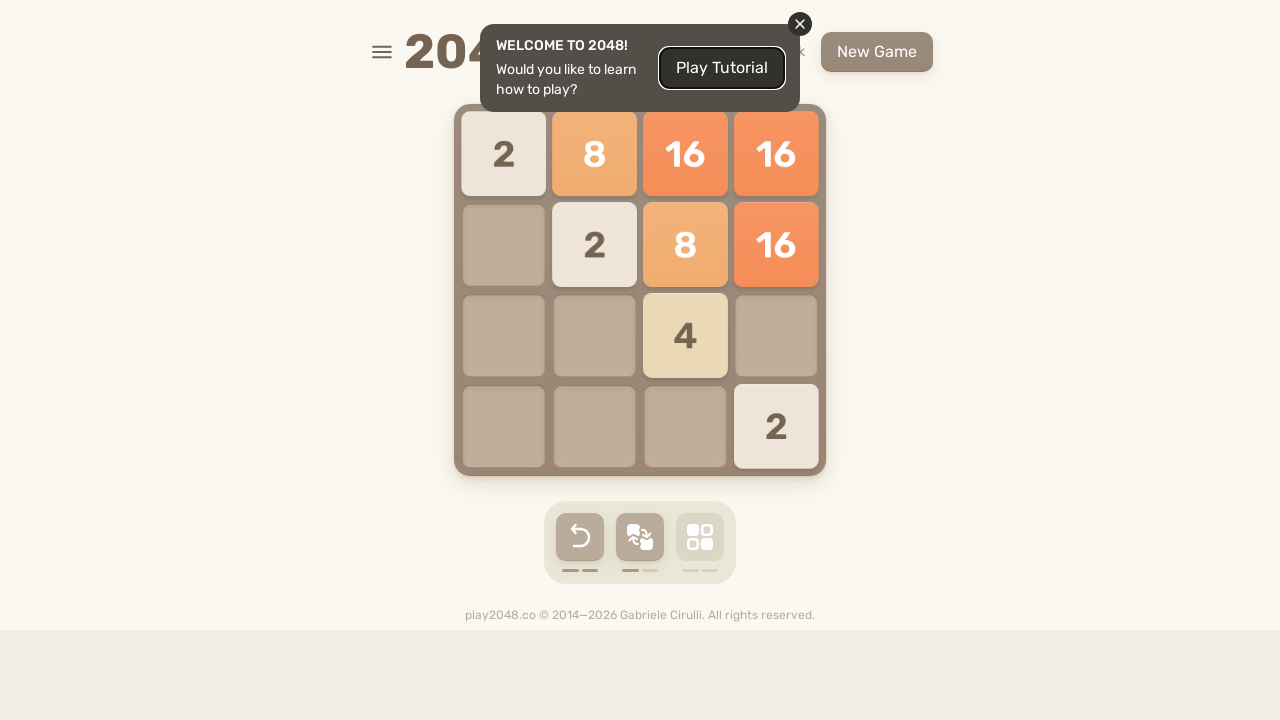

Pressed ArrowLeft key to move tiles in 2048 game on html
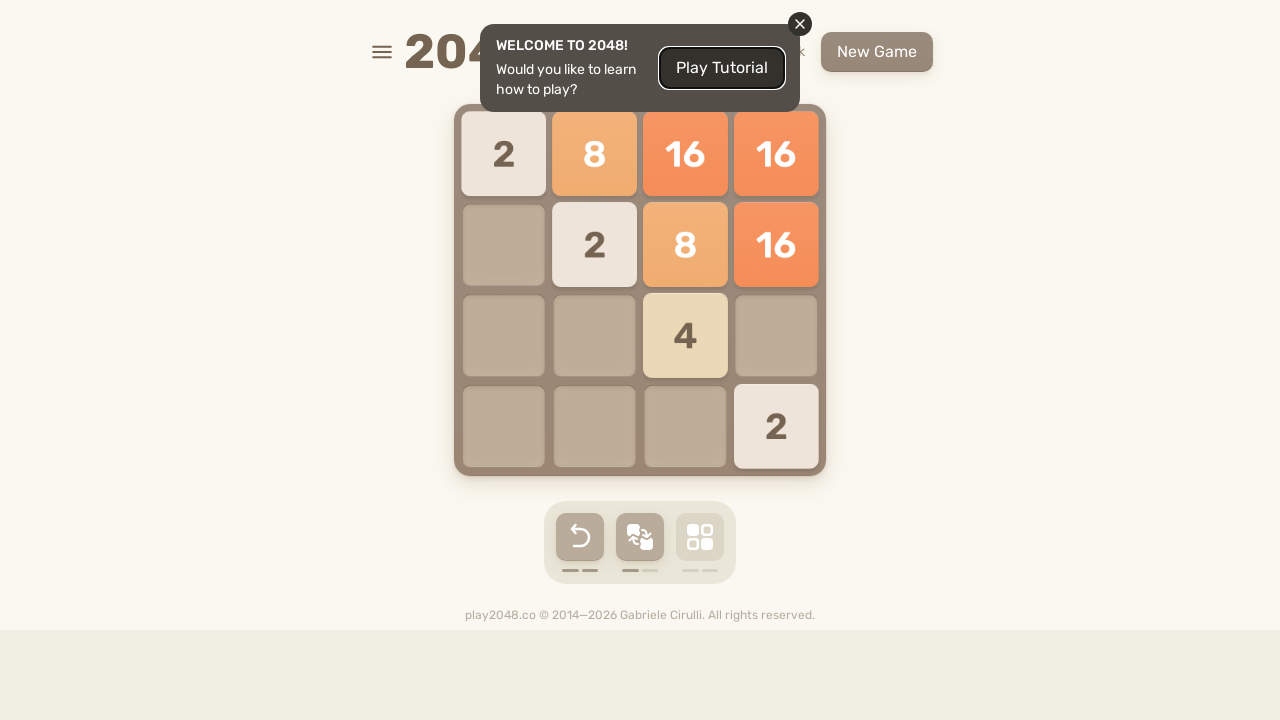

Waited 250ms between moves
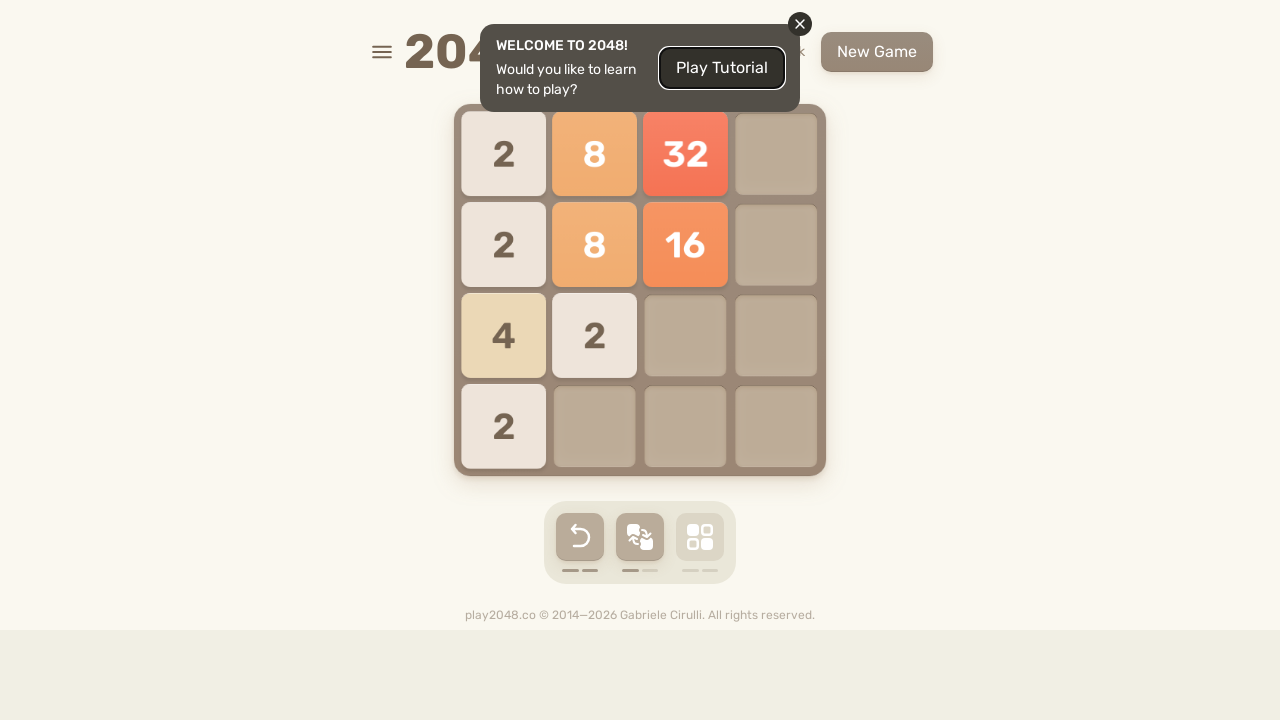

Pressed ArrowUp key to move tiles in 2048 game on html
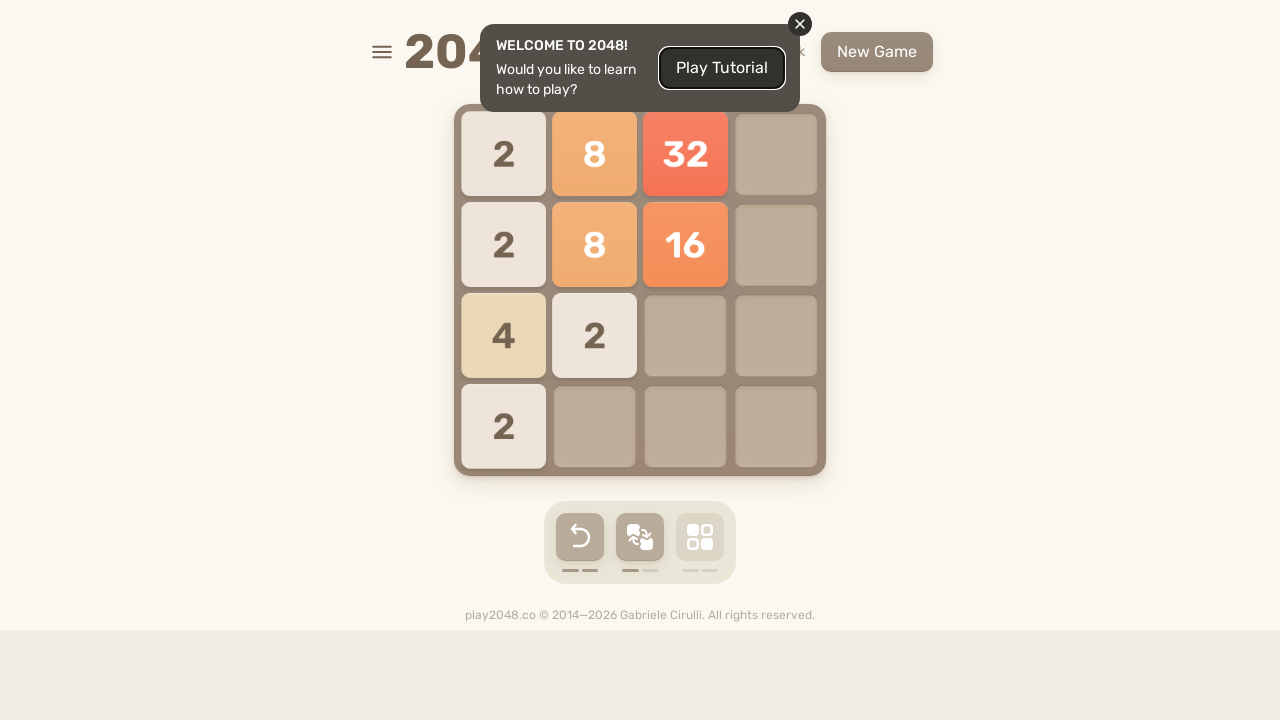

Waited 250ms between moves
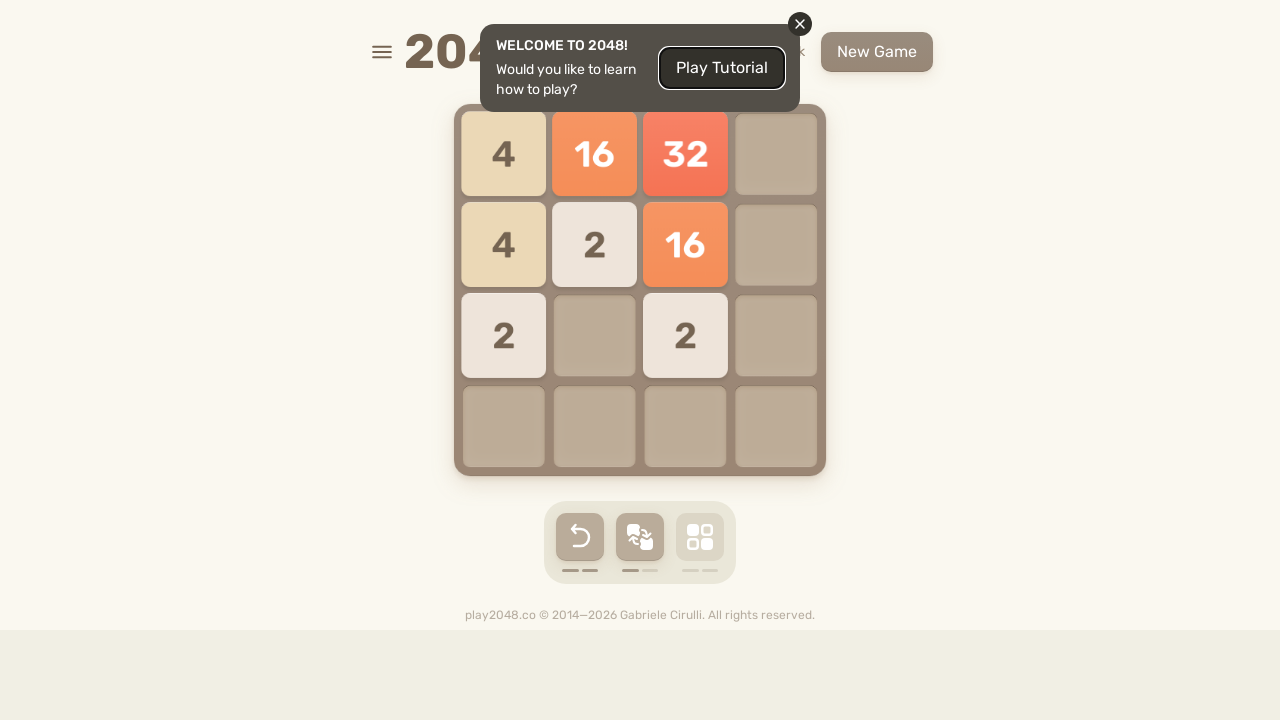

Pressed ArrowRight key to move tiles in 2048 game on html
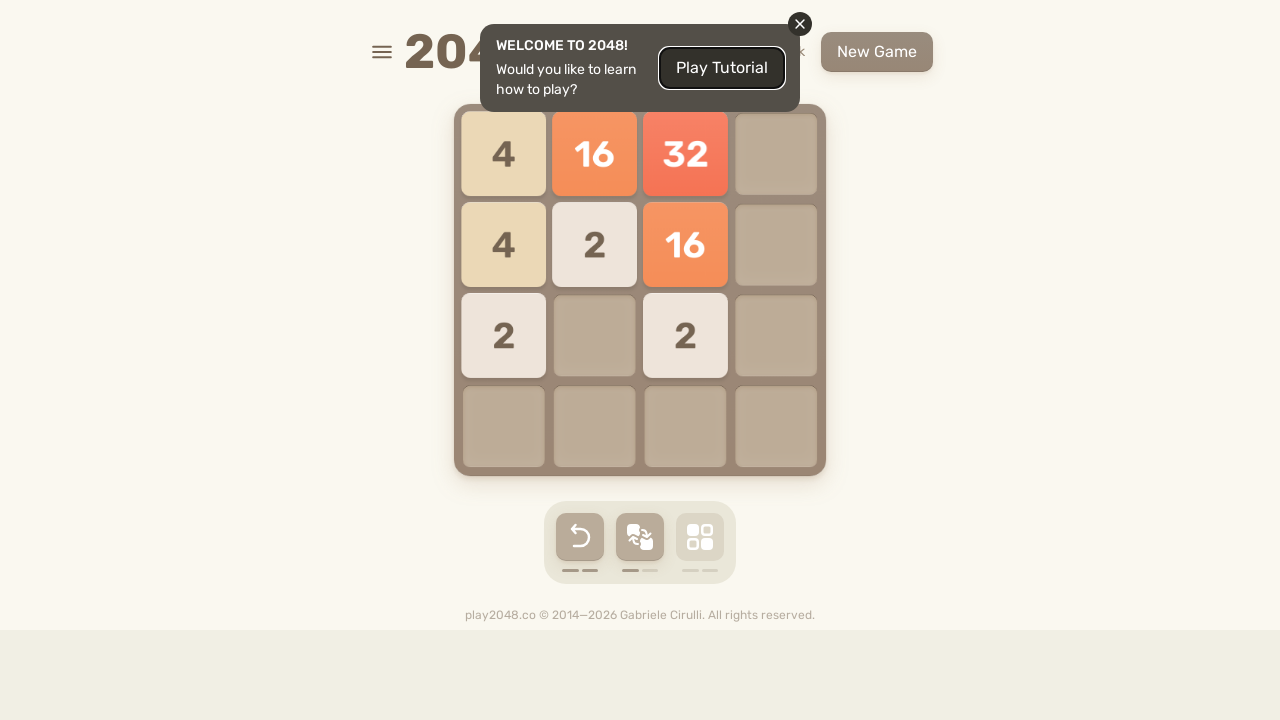

Waited 250ms between moves
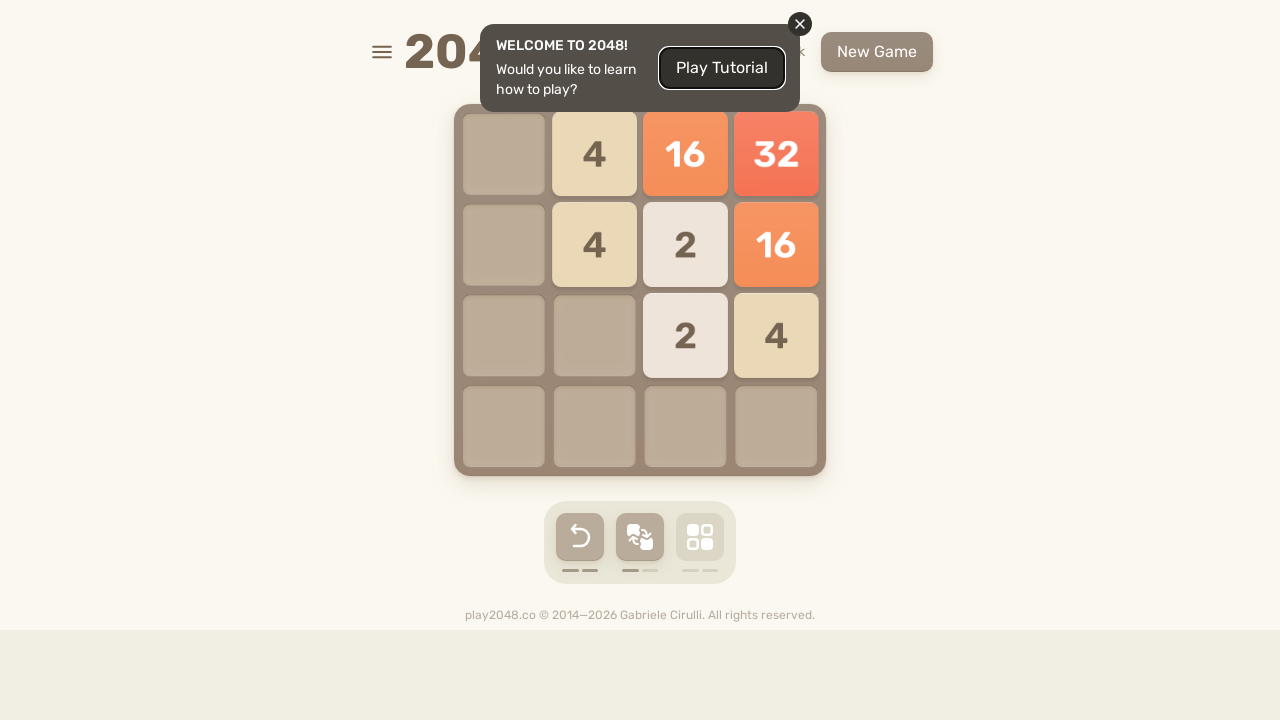

Pressed ArrowUp key to move tiles in 2048 game on html
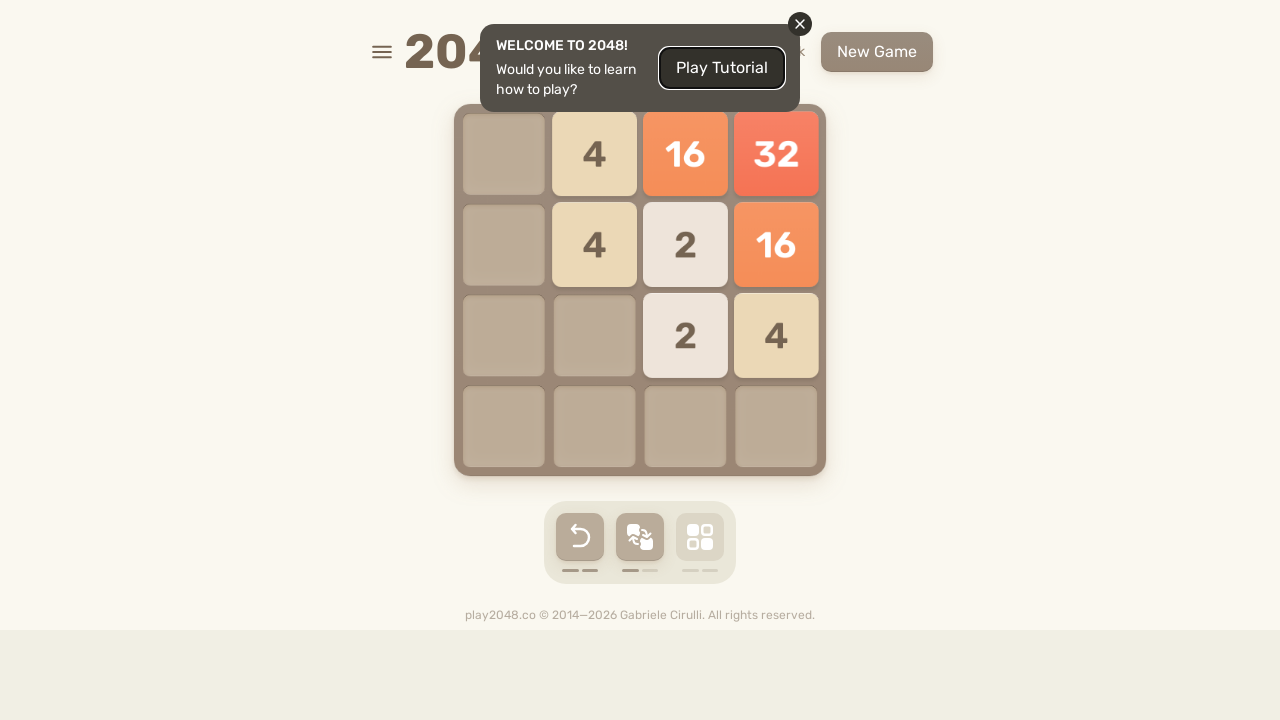

Waited 250ms between moves
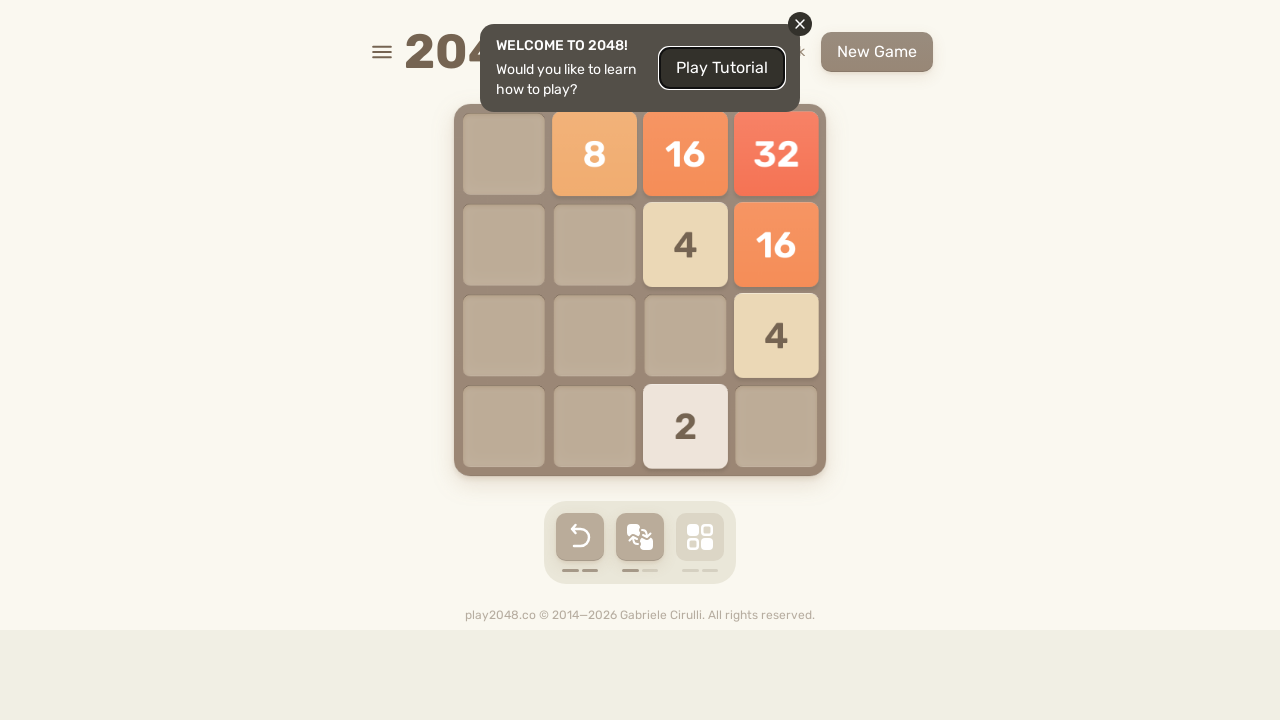

Pressed ArrowRight key to move tiles in 2048 game on html
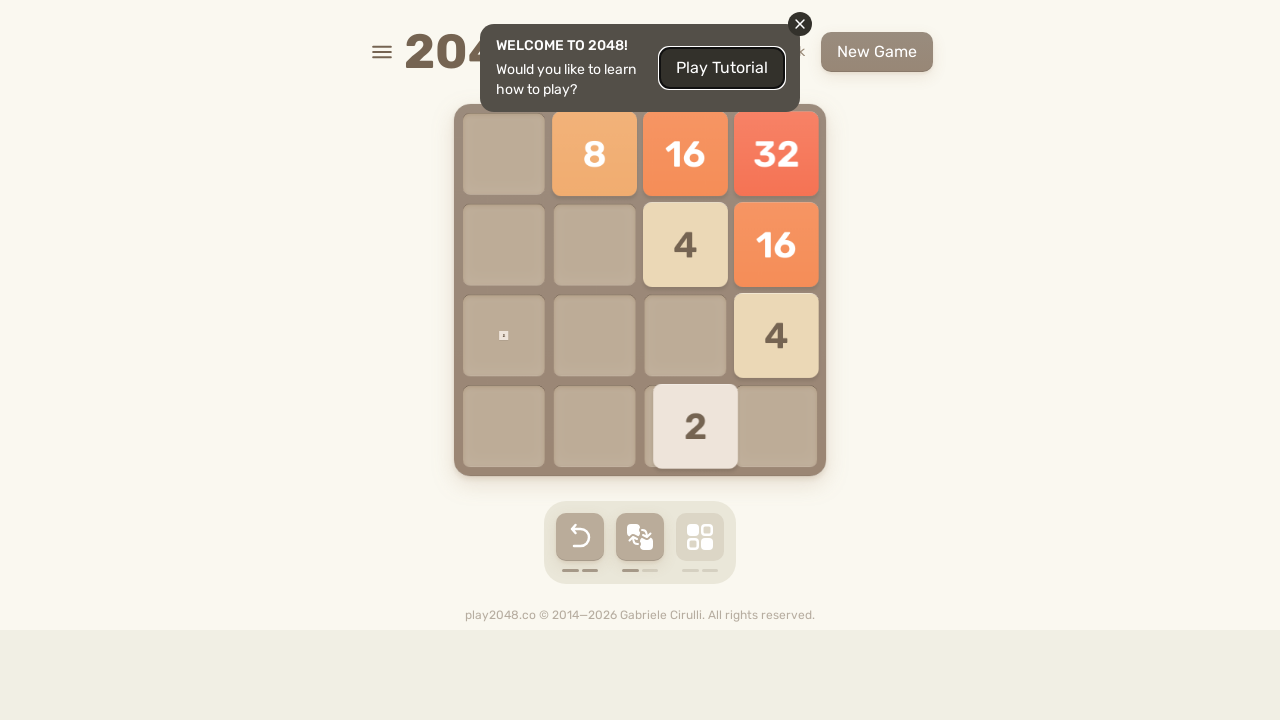

Waited 250ms between moves
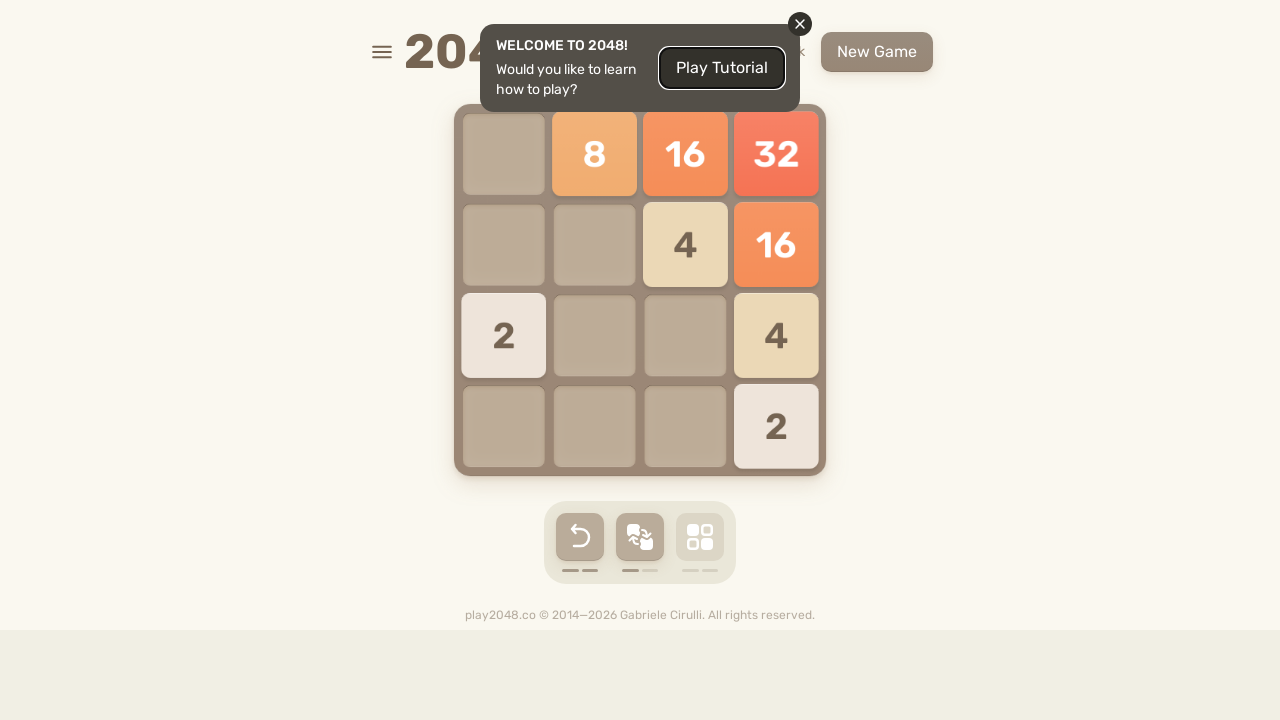

Pressed ArrowUp key to move tiles in 2048 game on html
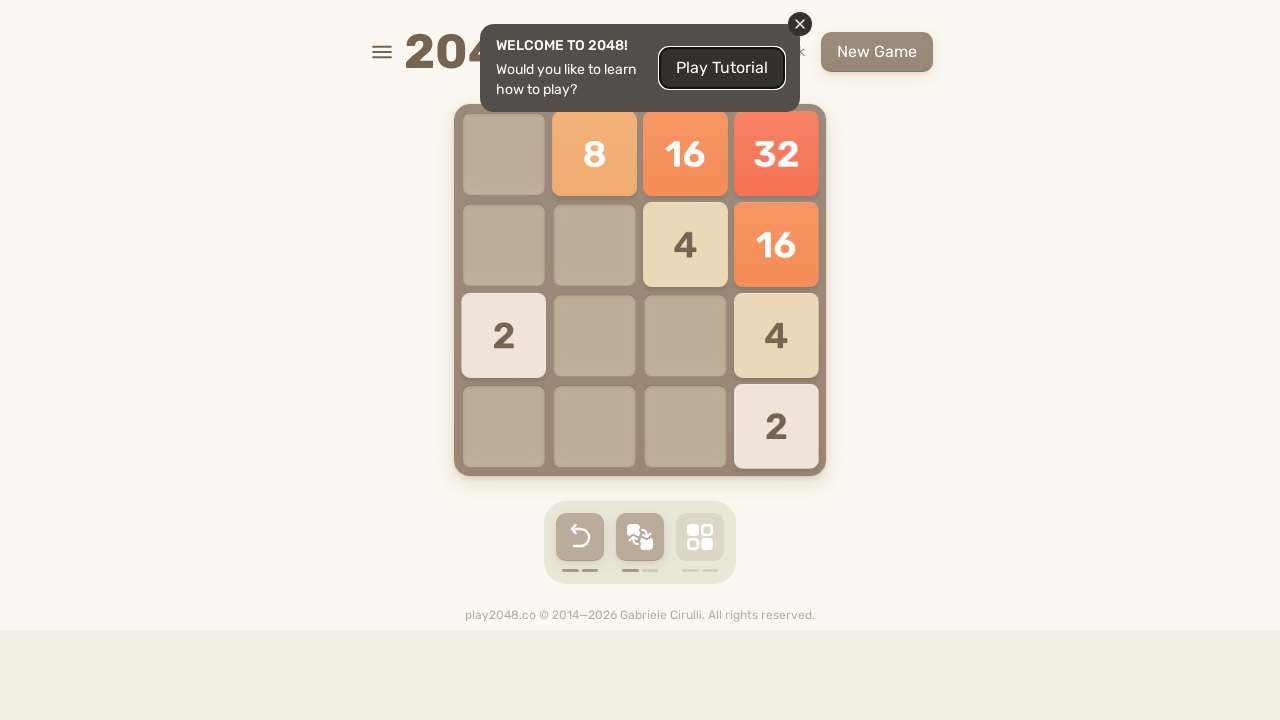

Waited 250ms between moves
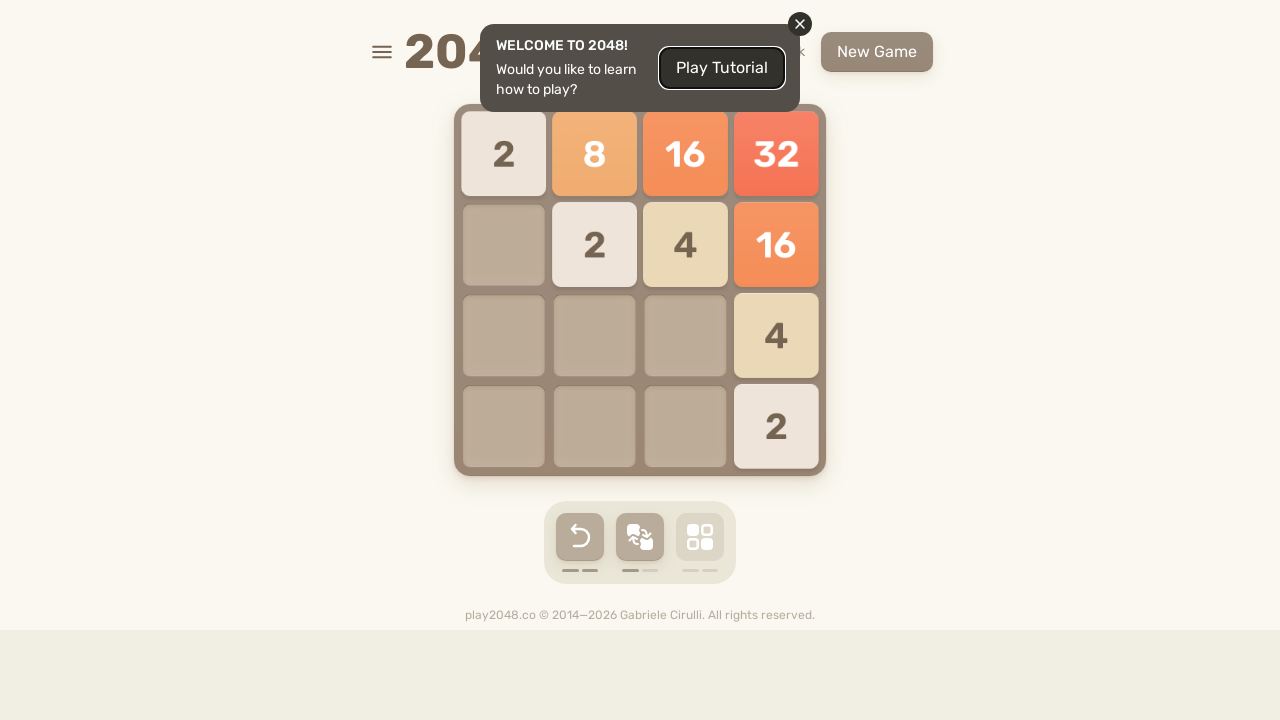

Pressed ArrowRight key to move tiles in 2048 game on html
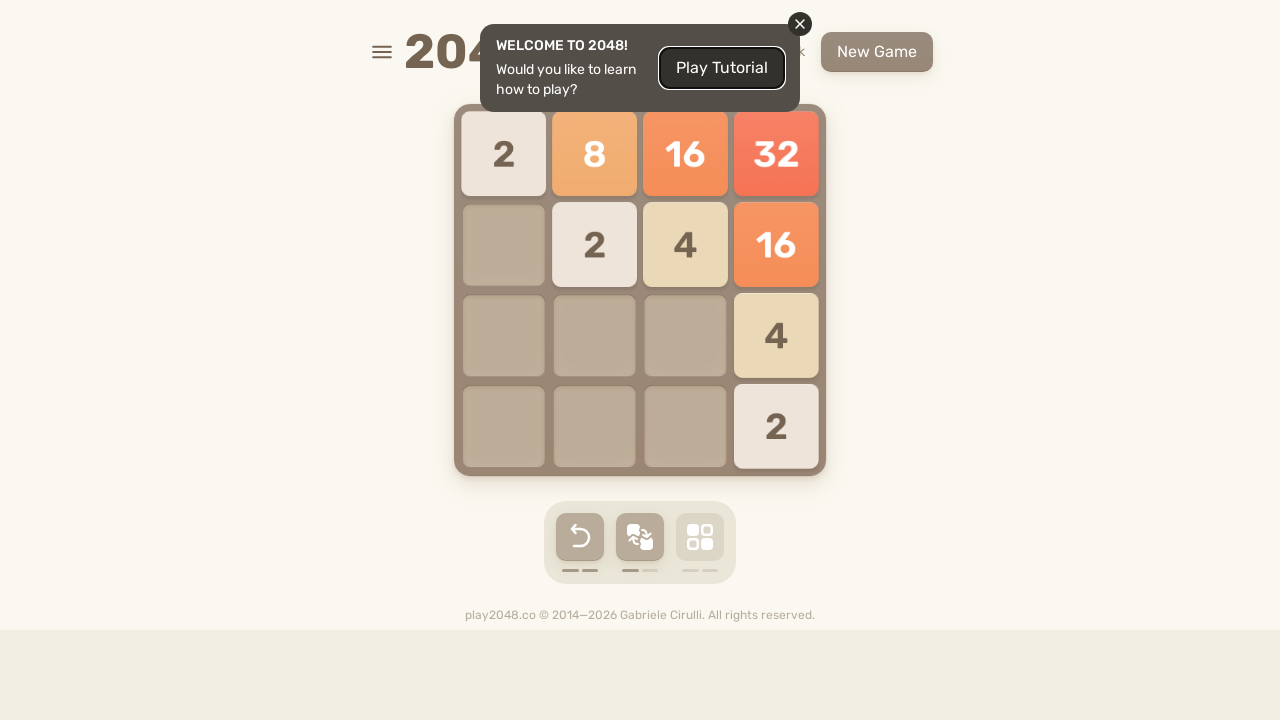

Waited 250ms between moves
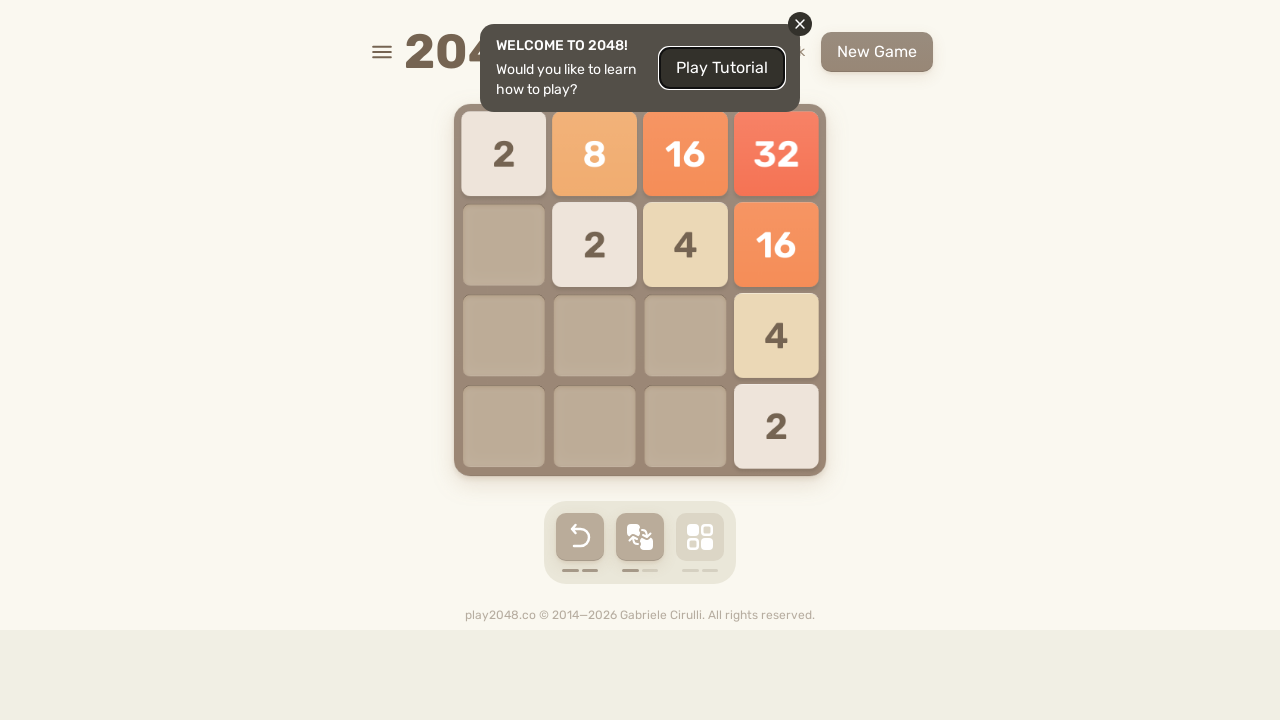

Pressed ArrowUp key to move tiles in 2048 game on html
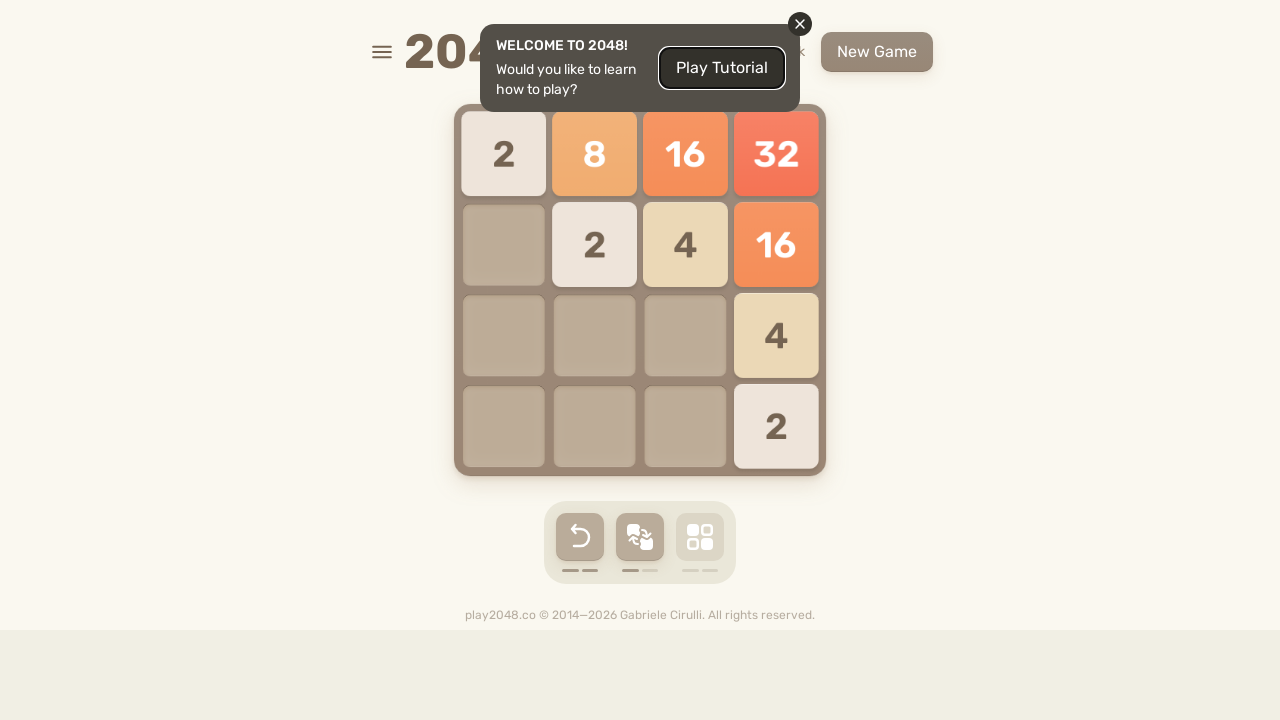

Waited 250ms between moves
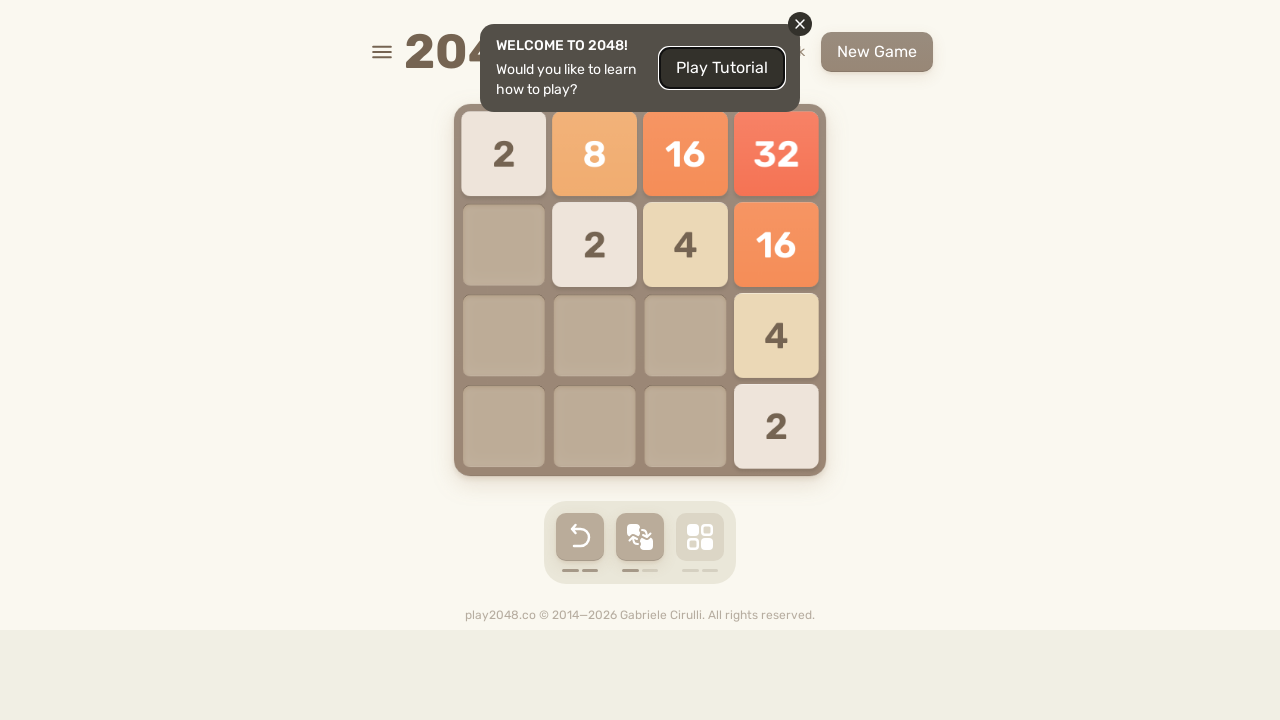

Pressed ArrowUp key to move tiles in 2048 game on html
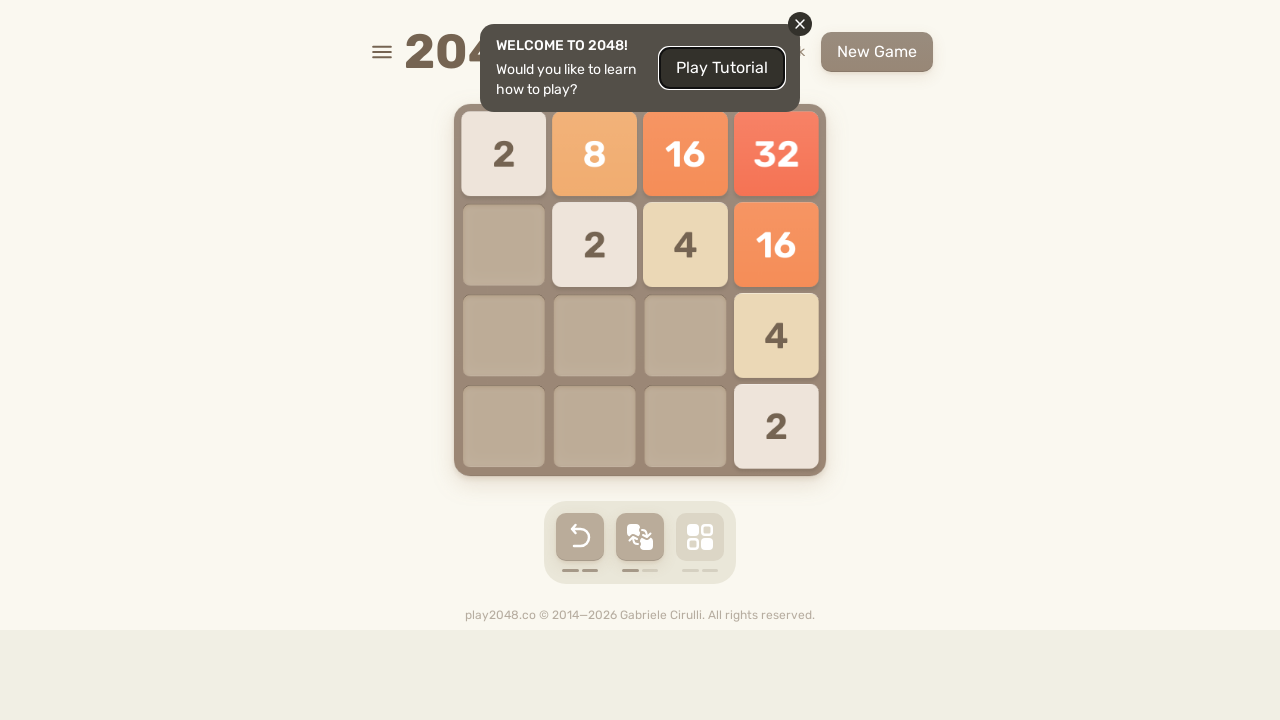

Waited 250ms between moves
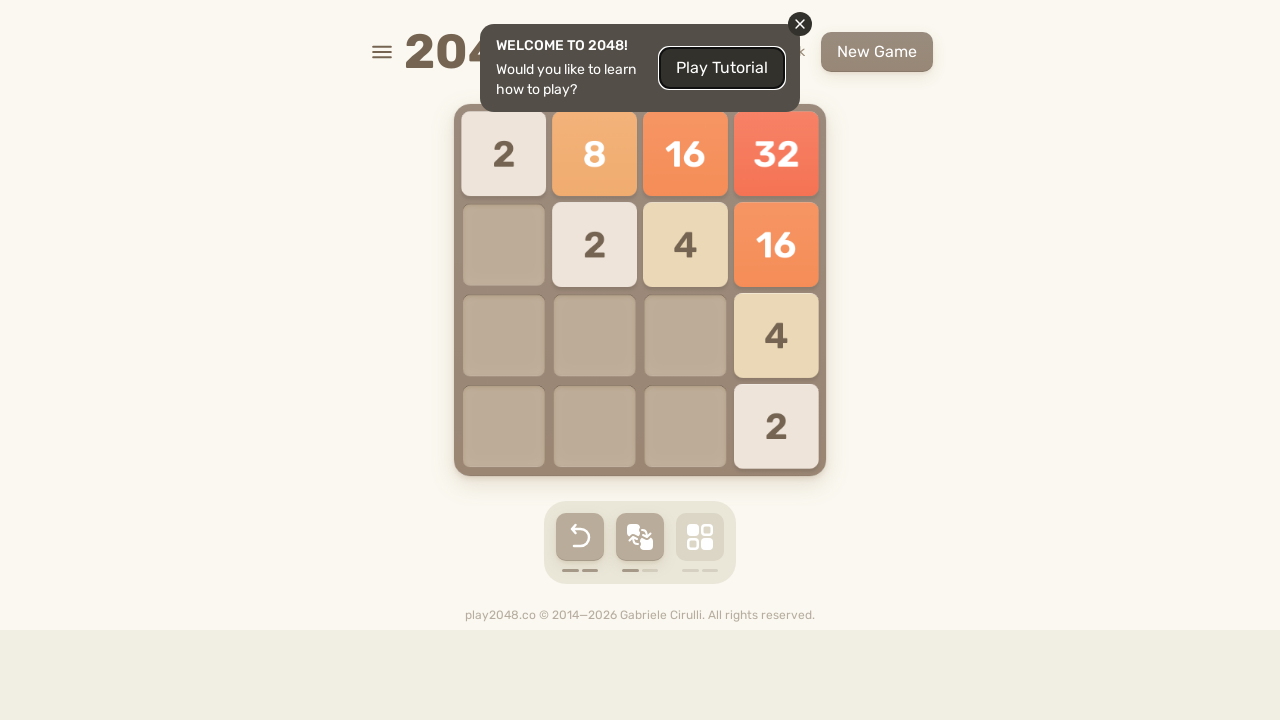

Pressed ArrowUp key to move tiles in 2048 game on html
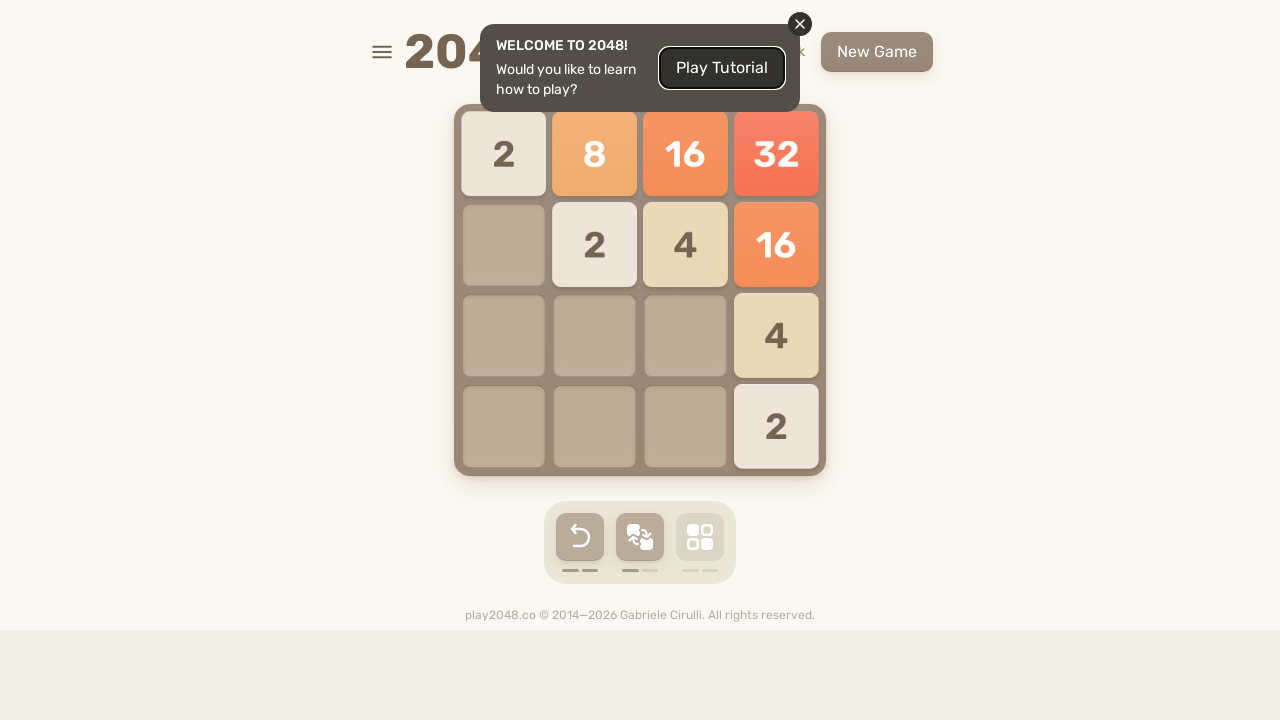

Waited 250ms between moves
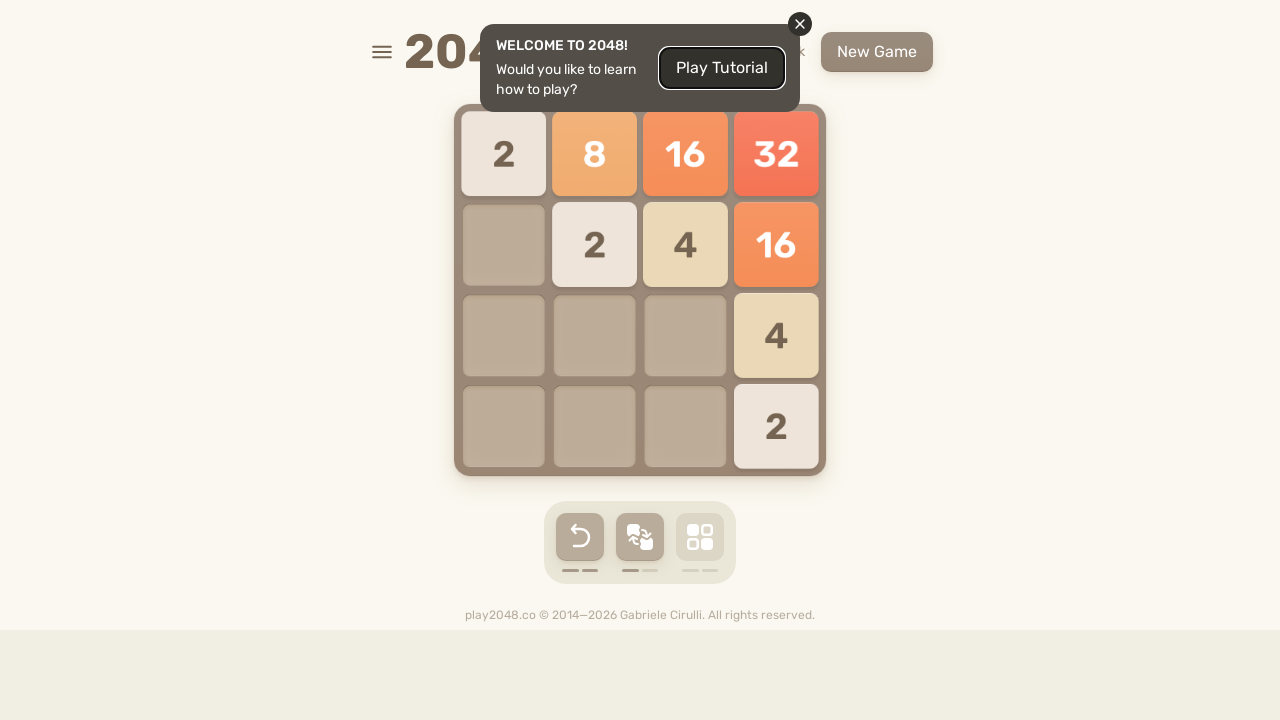

Pressed ArrowRight key to move tiles in 2048 game on html
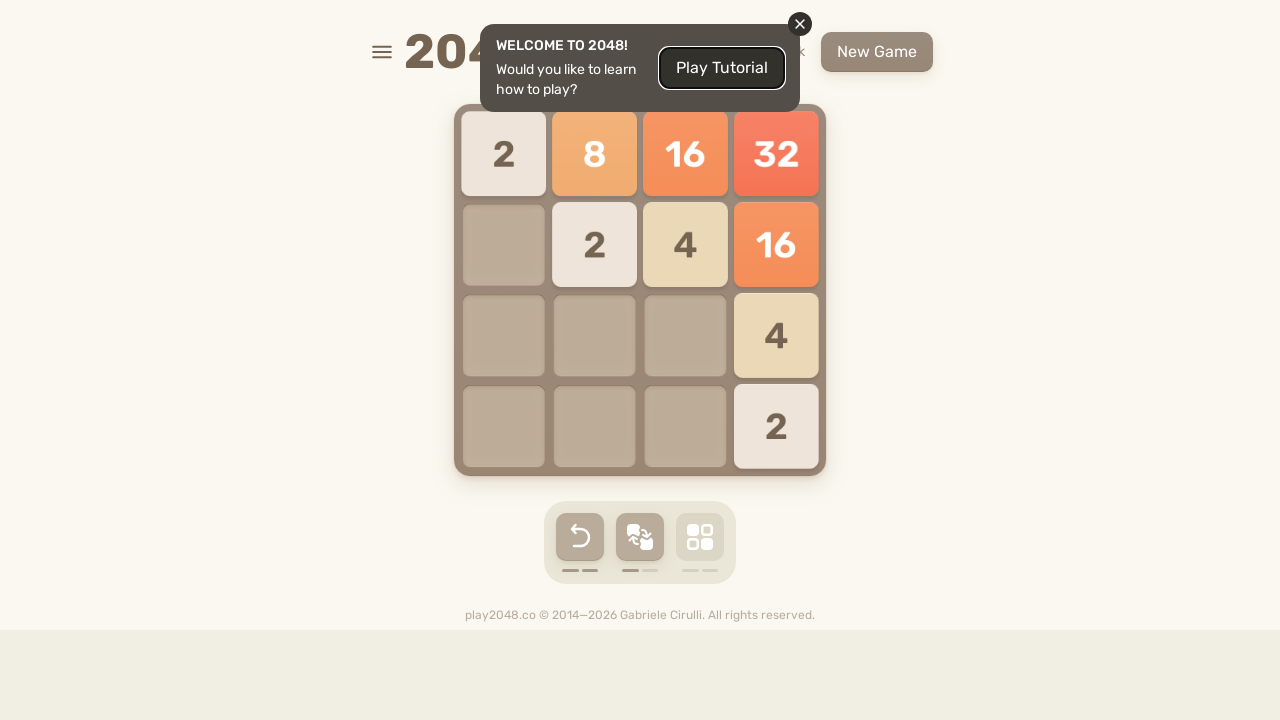

Waited 250ms between moves
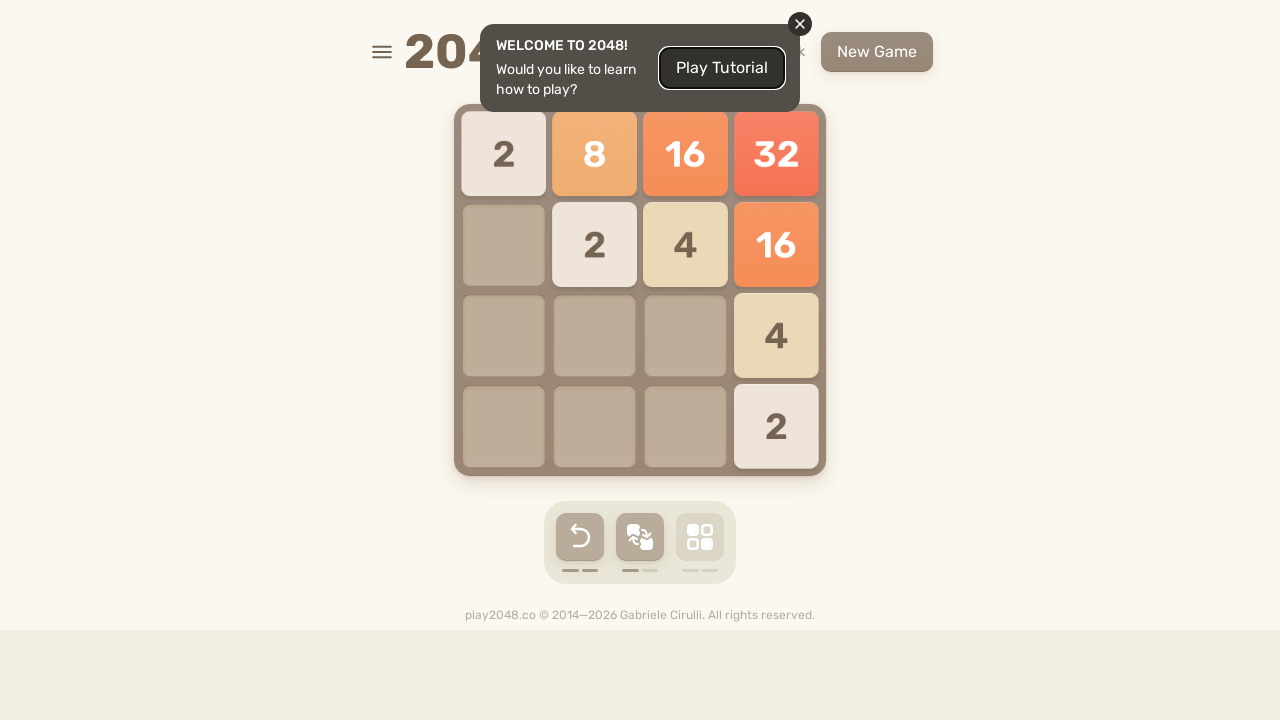

Pressed ArrowRight key to move tiles in 2048 game on html
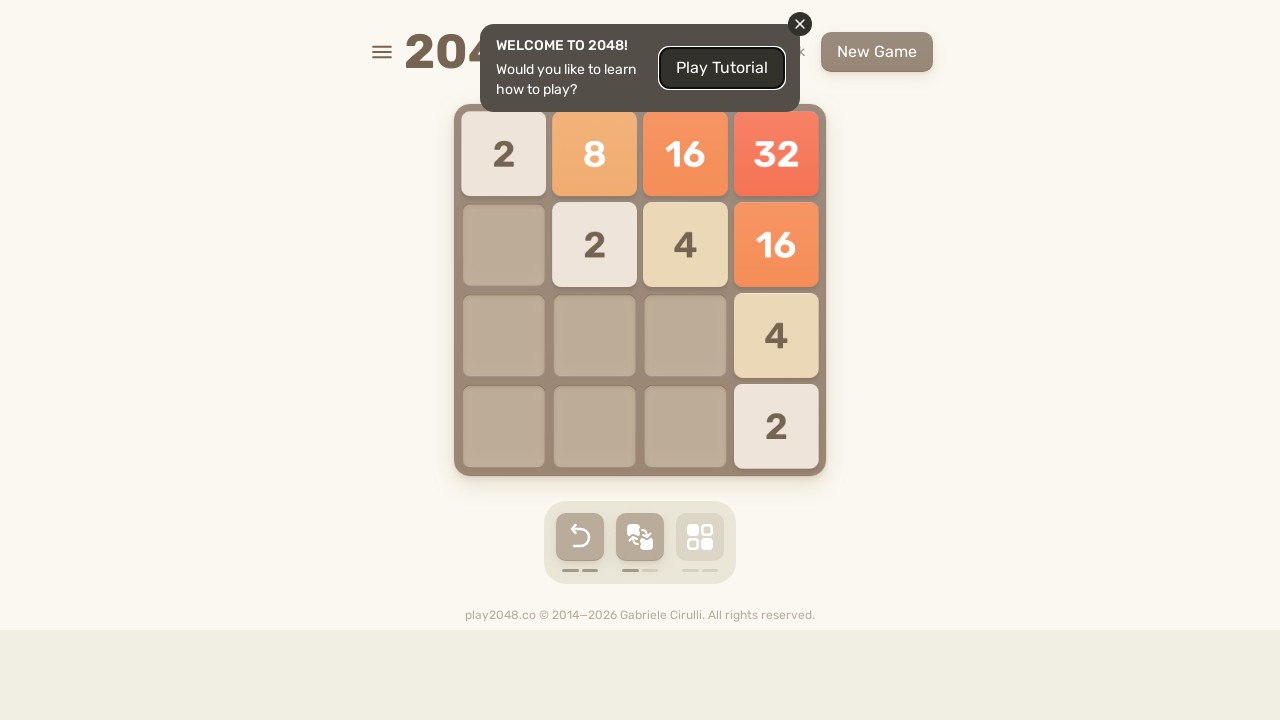

Waited 250ms between moves
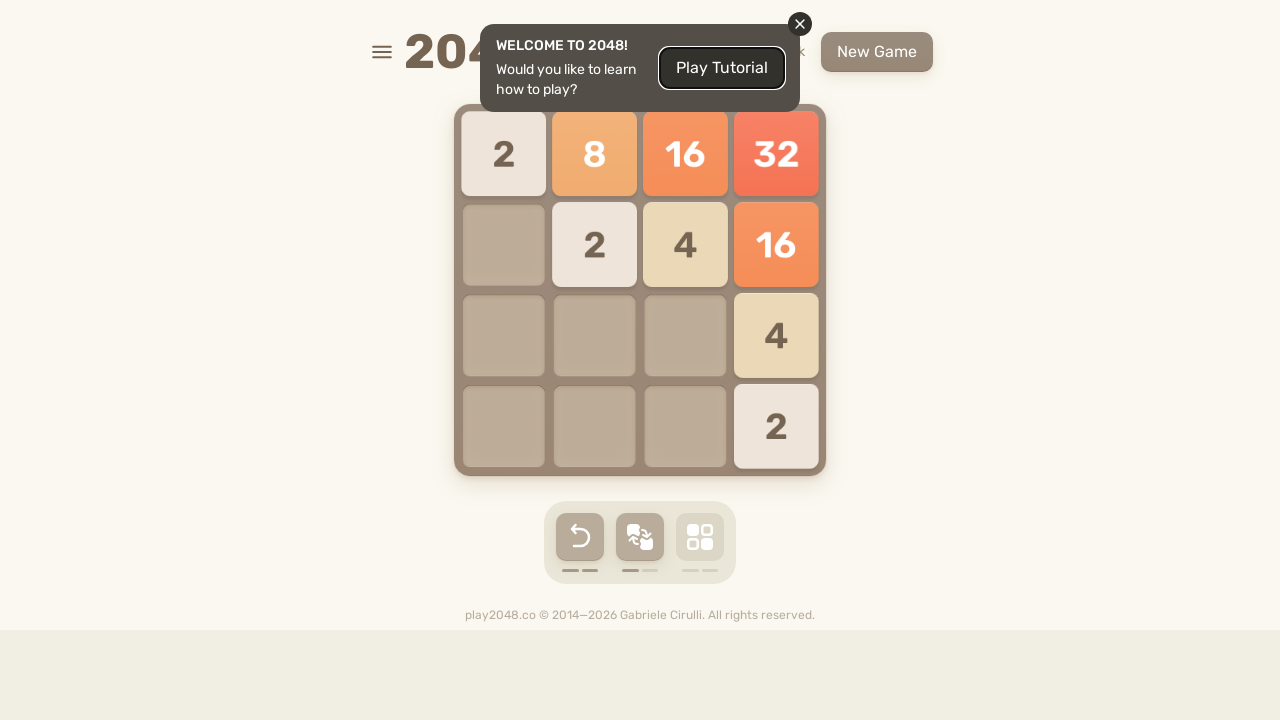

Pressed ArrowUp key to move tiles in 2048 game on html
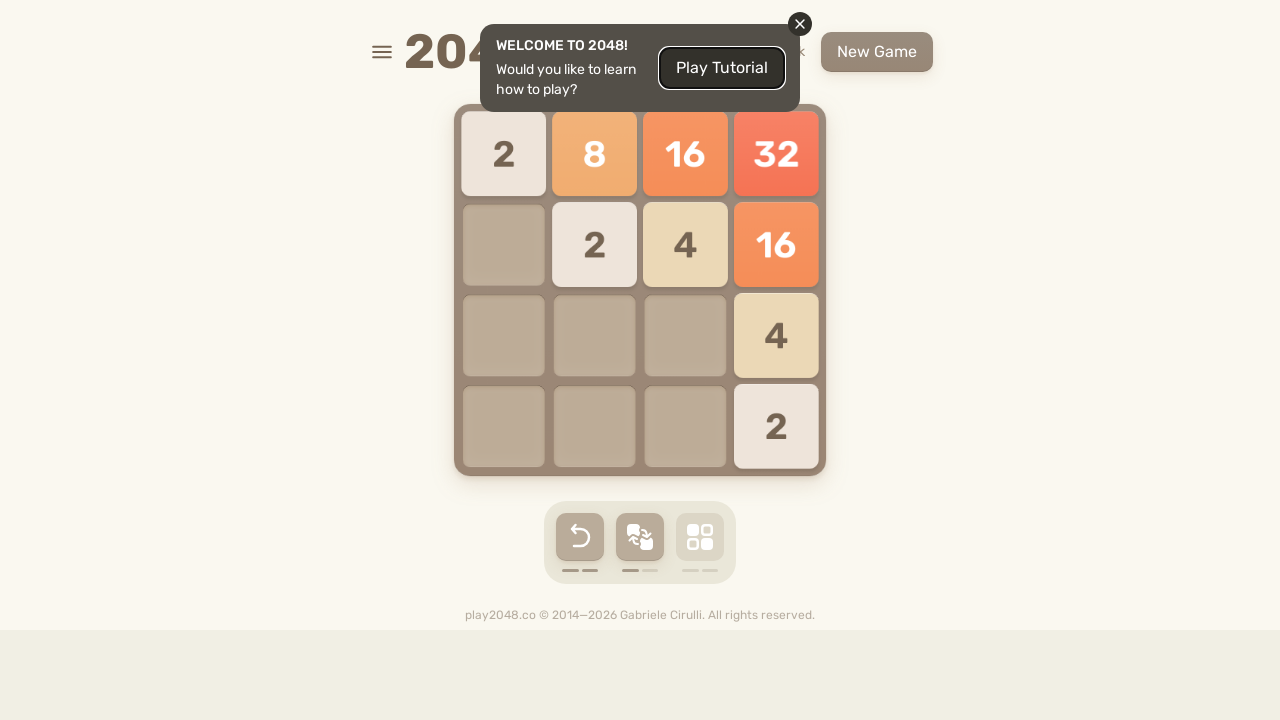

Waited 250ms between moves
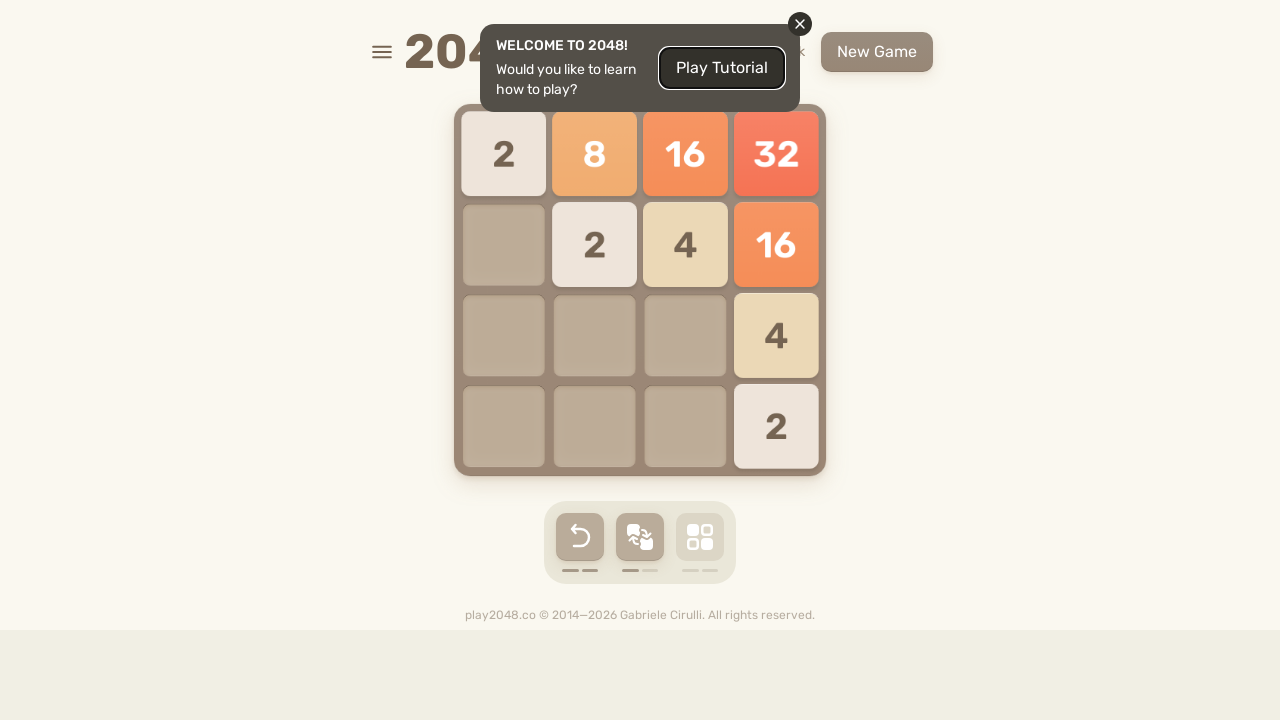

Pressed ArrowLeft key to move tiles in 2048 game on html
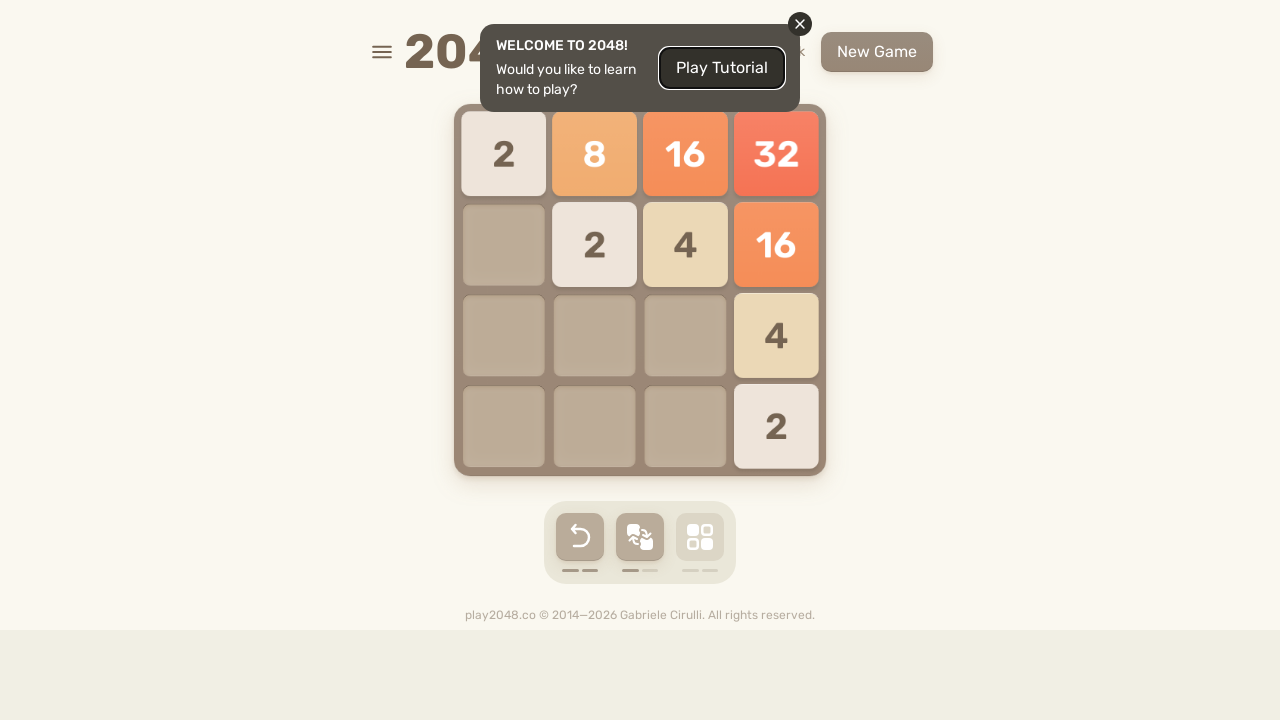

Waited 250ms between moves
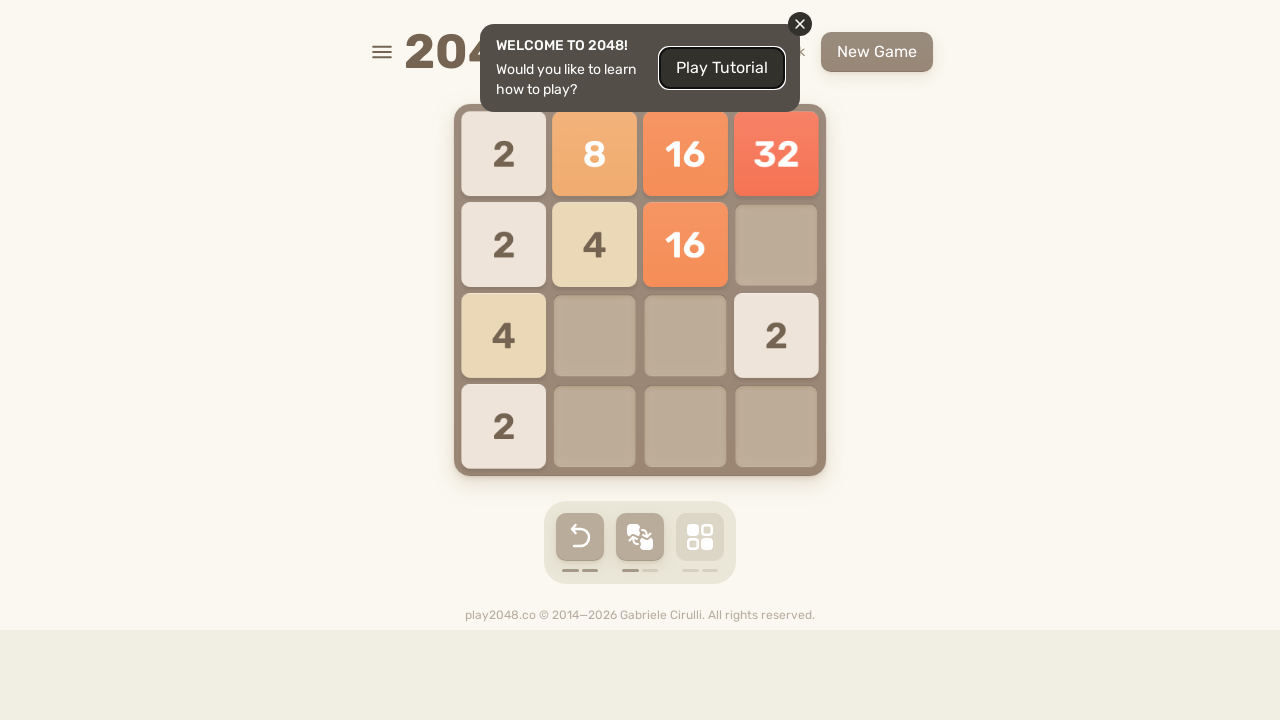

Pressed ArrowRight key to move tiles in 2048 game on html
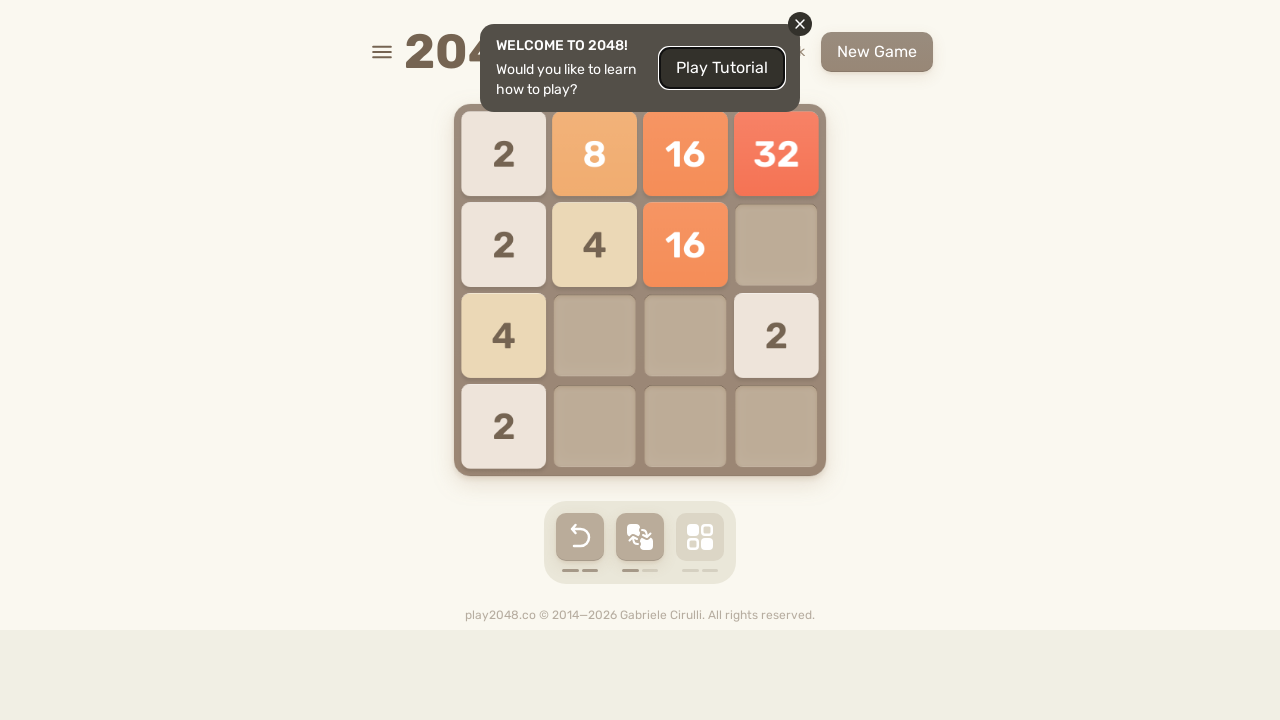

Waited 250ms between moves
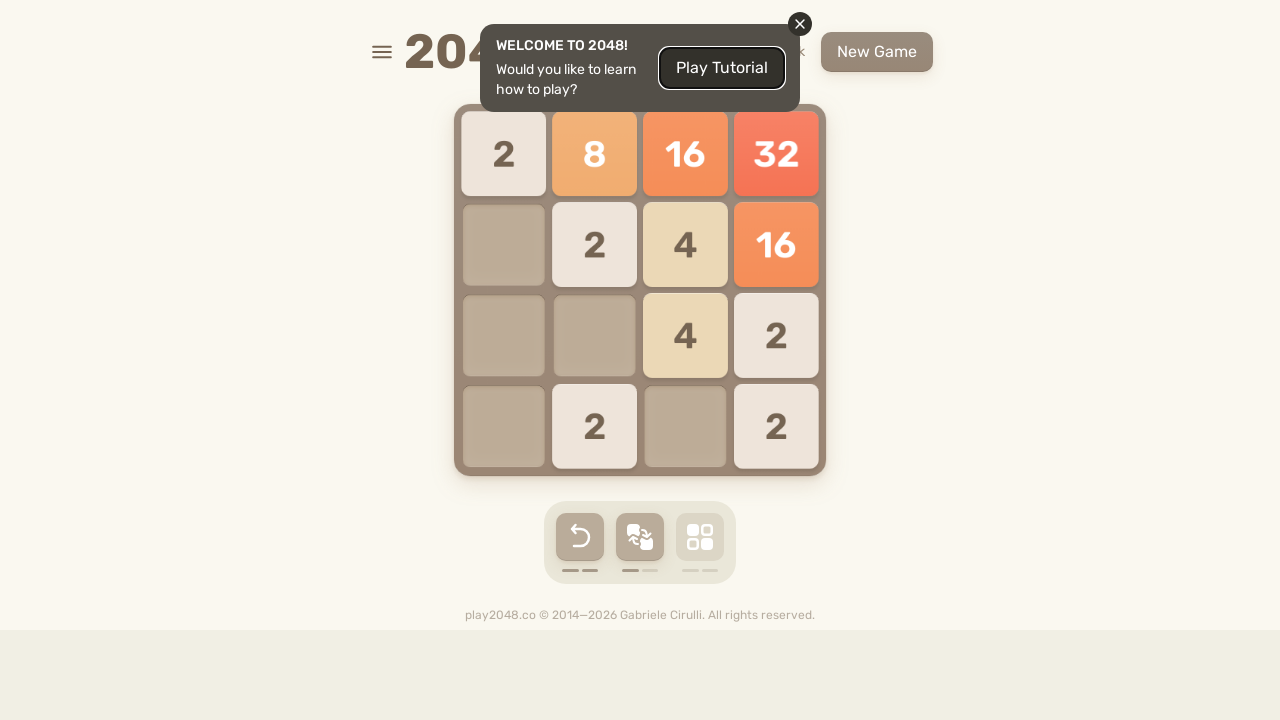

Pressed ArrowDown key to move tiles in 2048 game on html
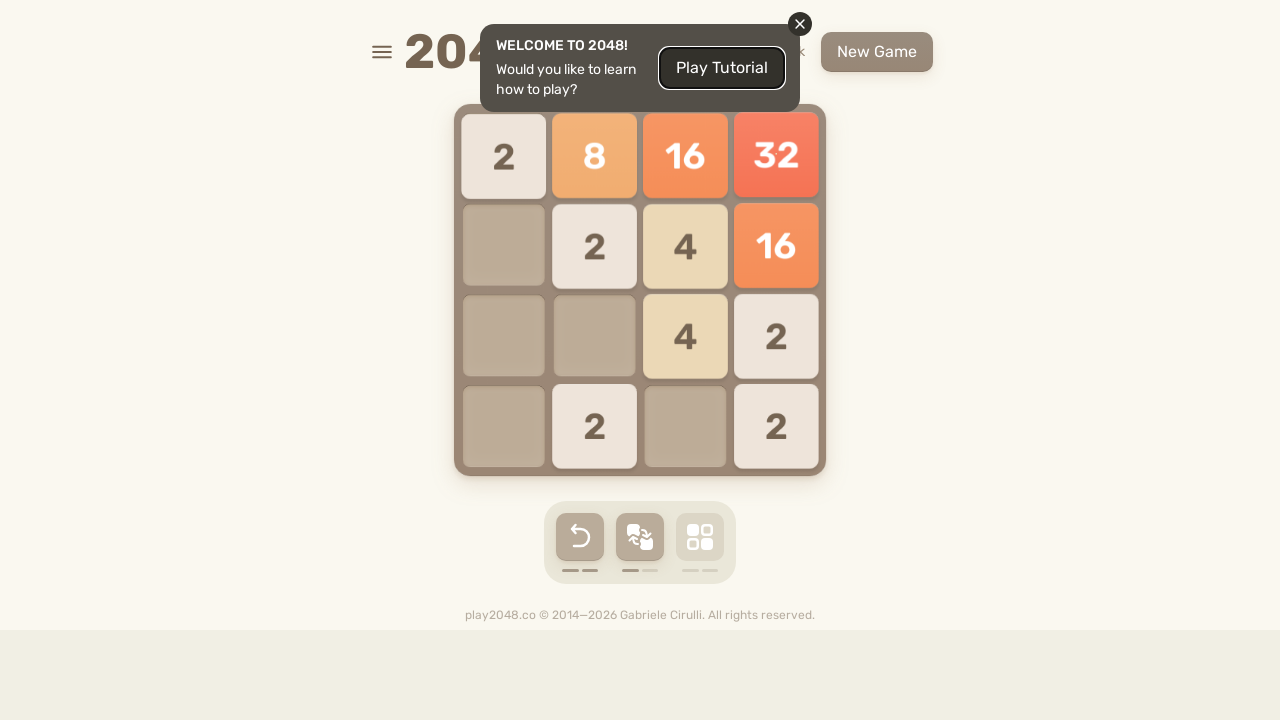

Waited 250ms between moves
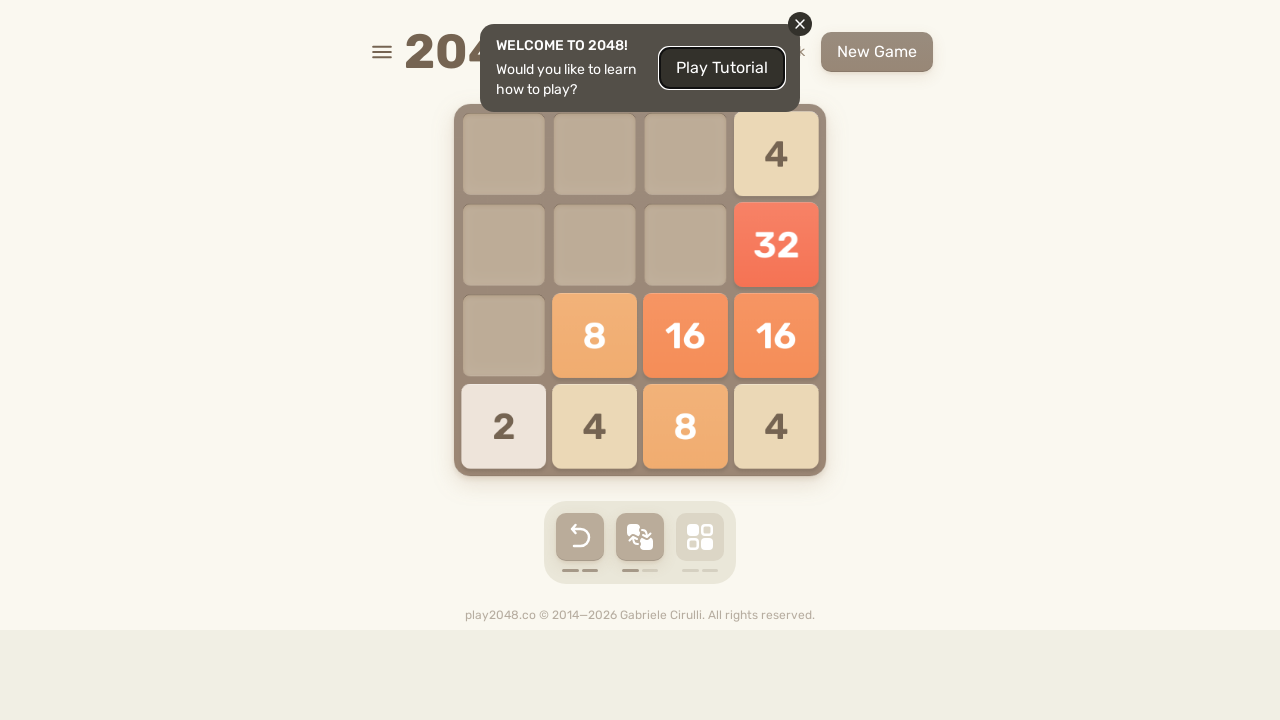

Pressed ArrowLeft key to move tiles in 2048 game on html
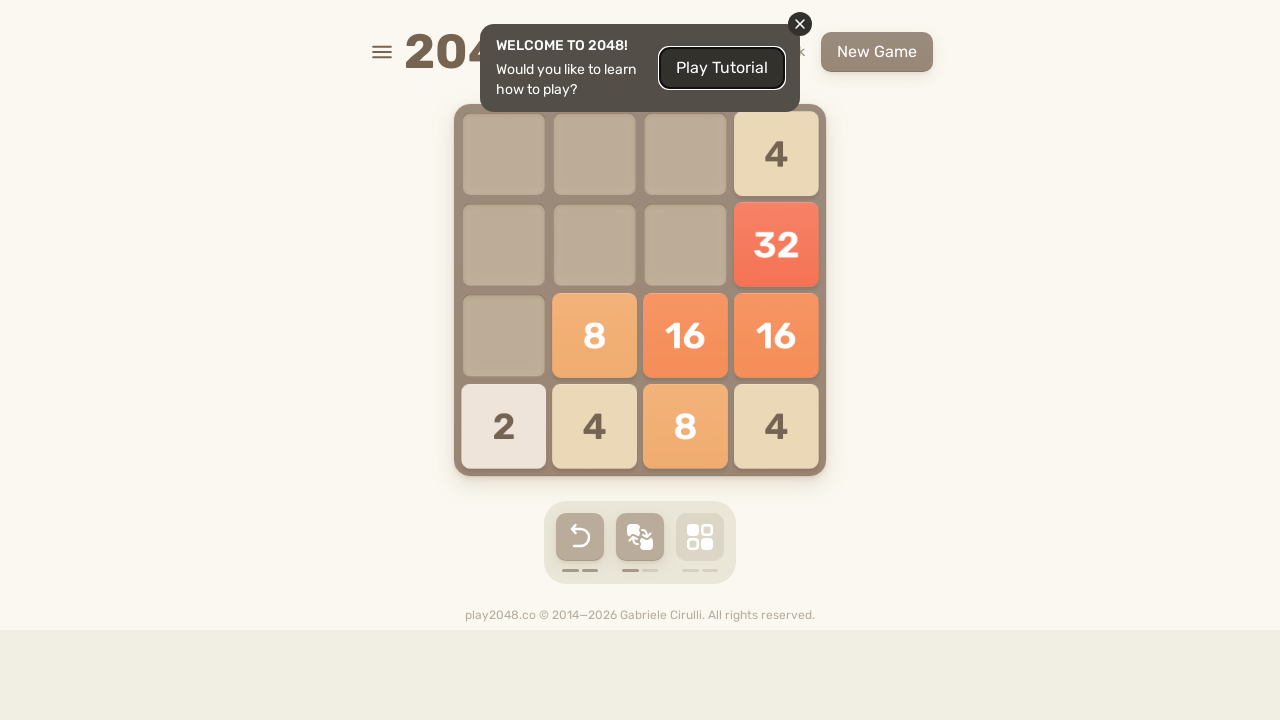

Waited 250ms between moves
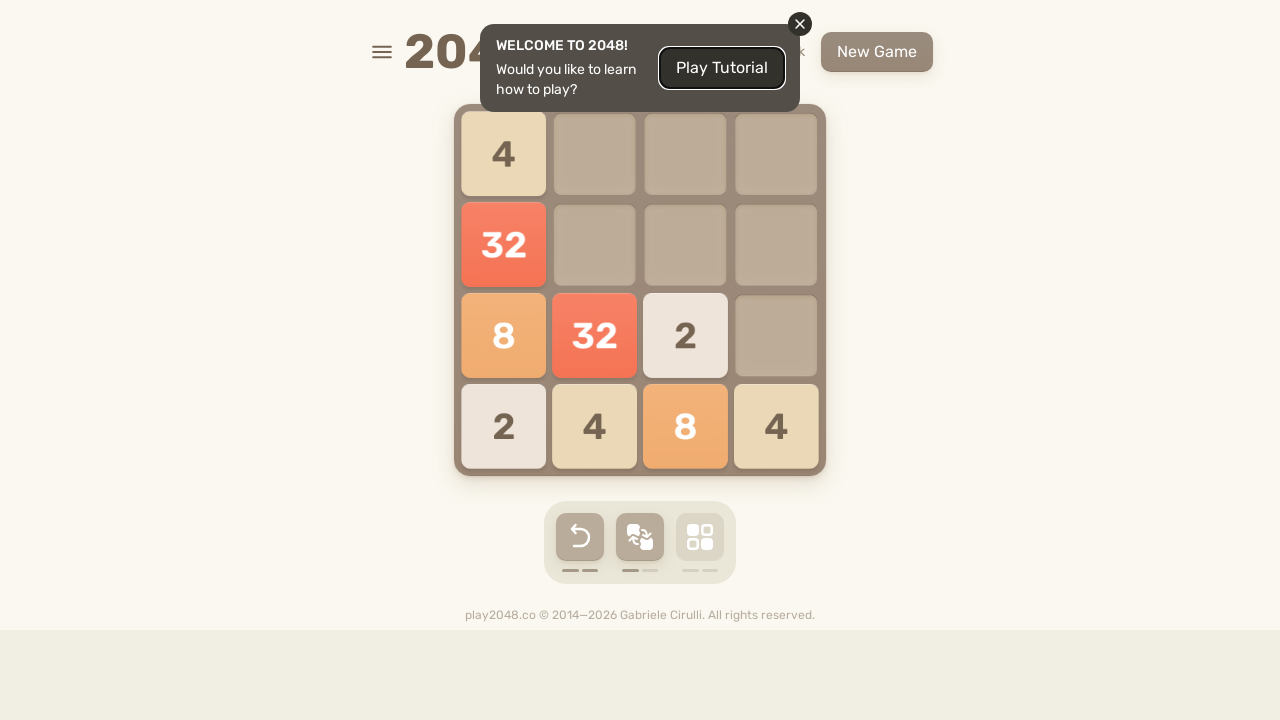

Pressed ArrowUp key to move tiles in 2048 game on html
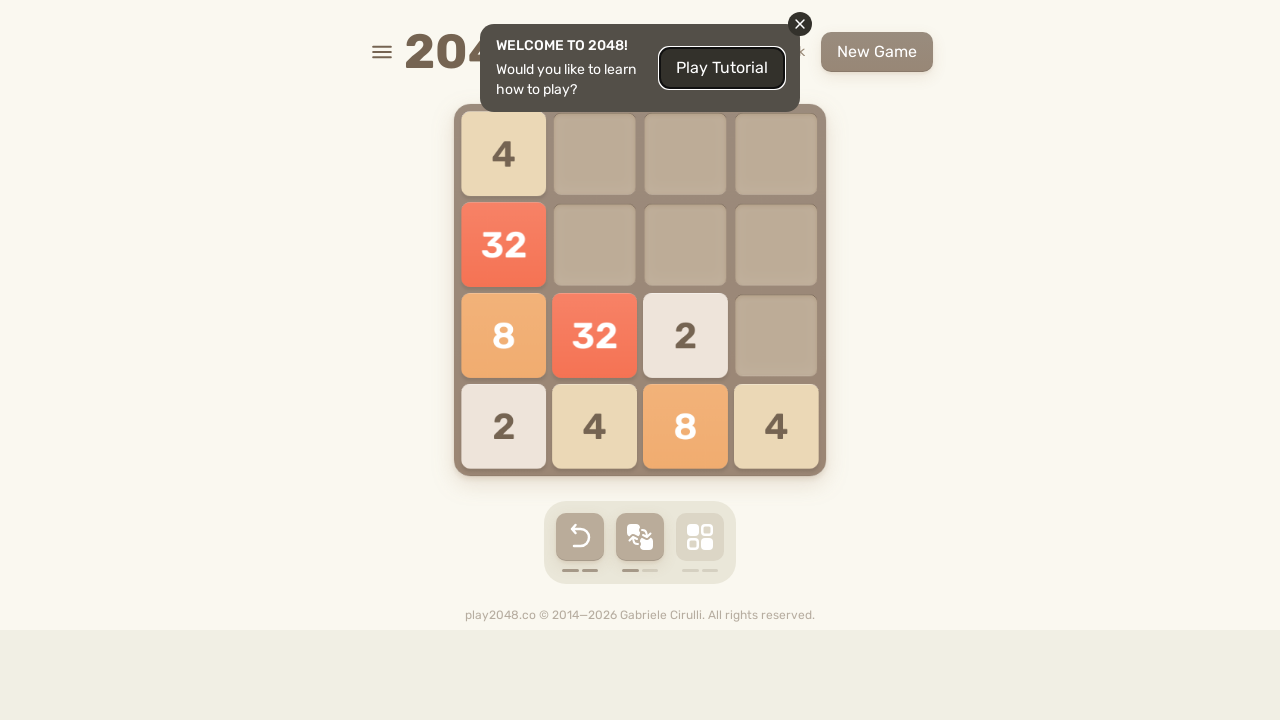

Waited 250ms between moves
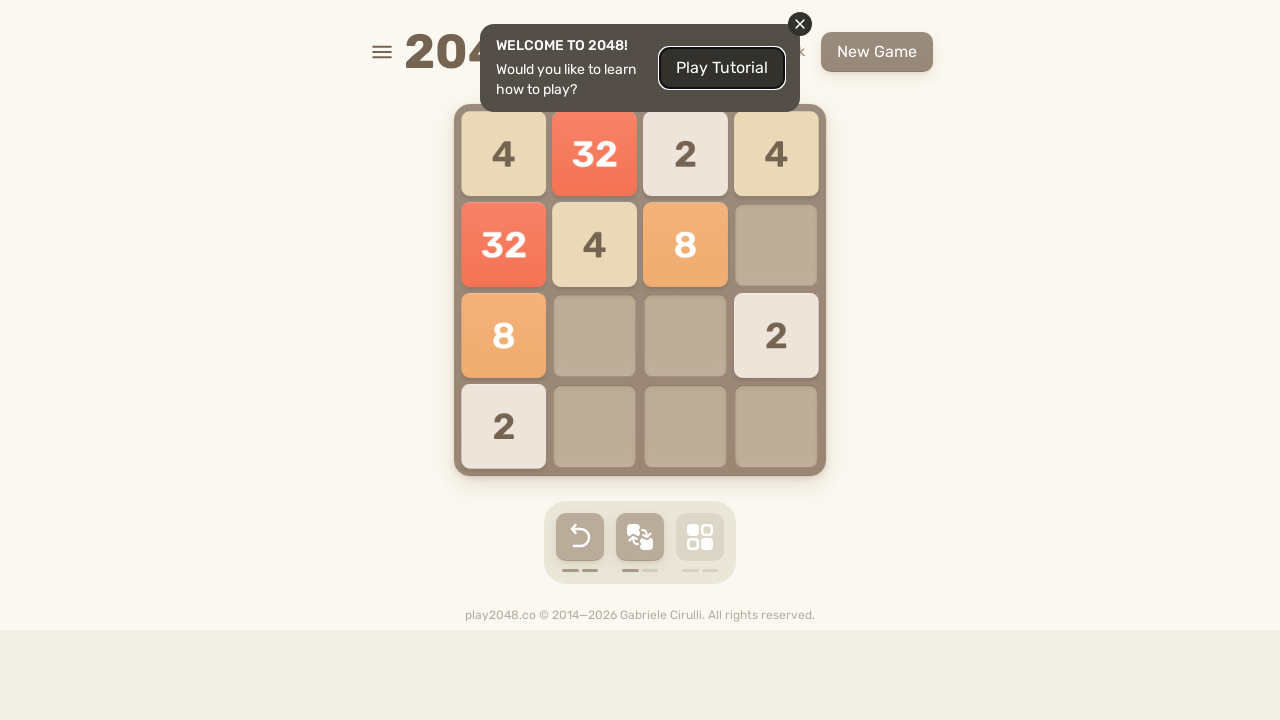

Pressed ArrowDown key to move tiles in 2048 game on html
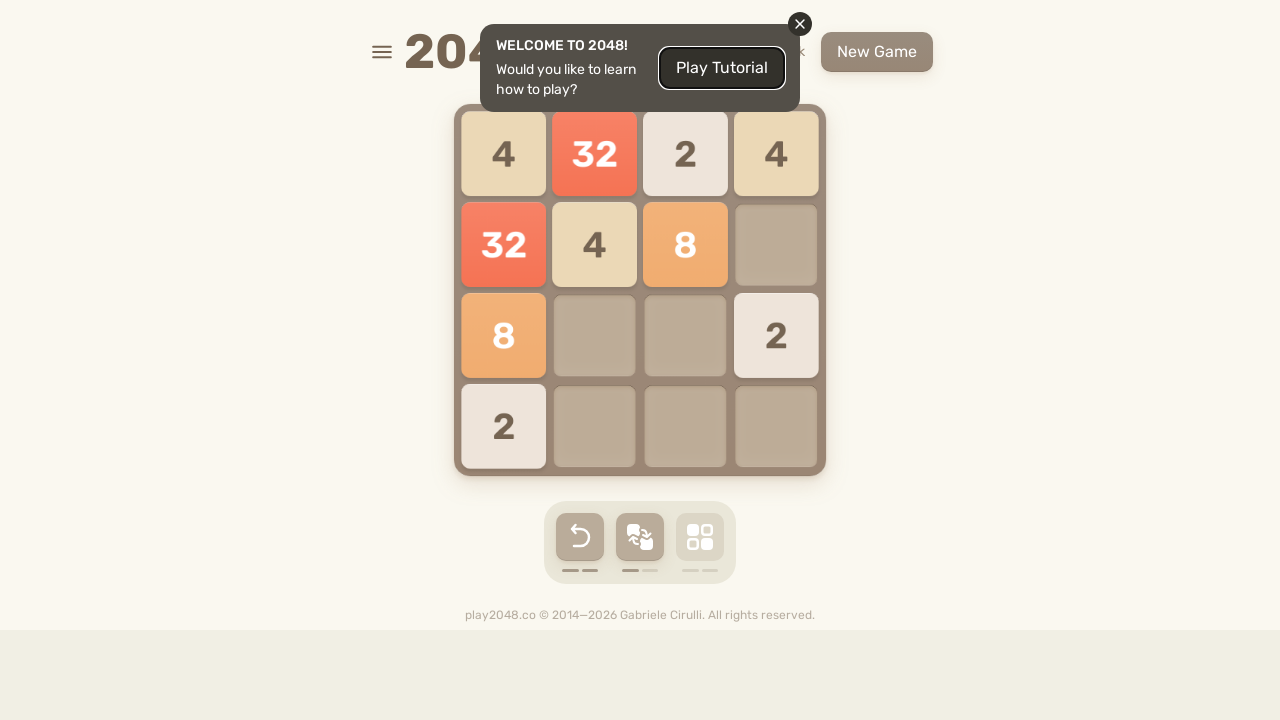

Waited 250ms between moves
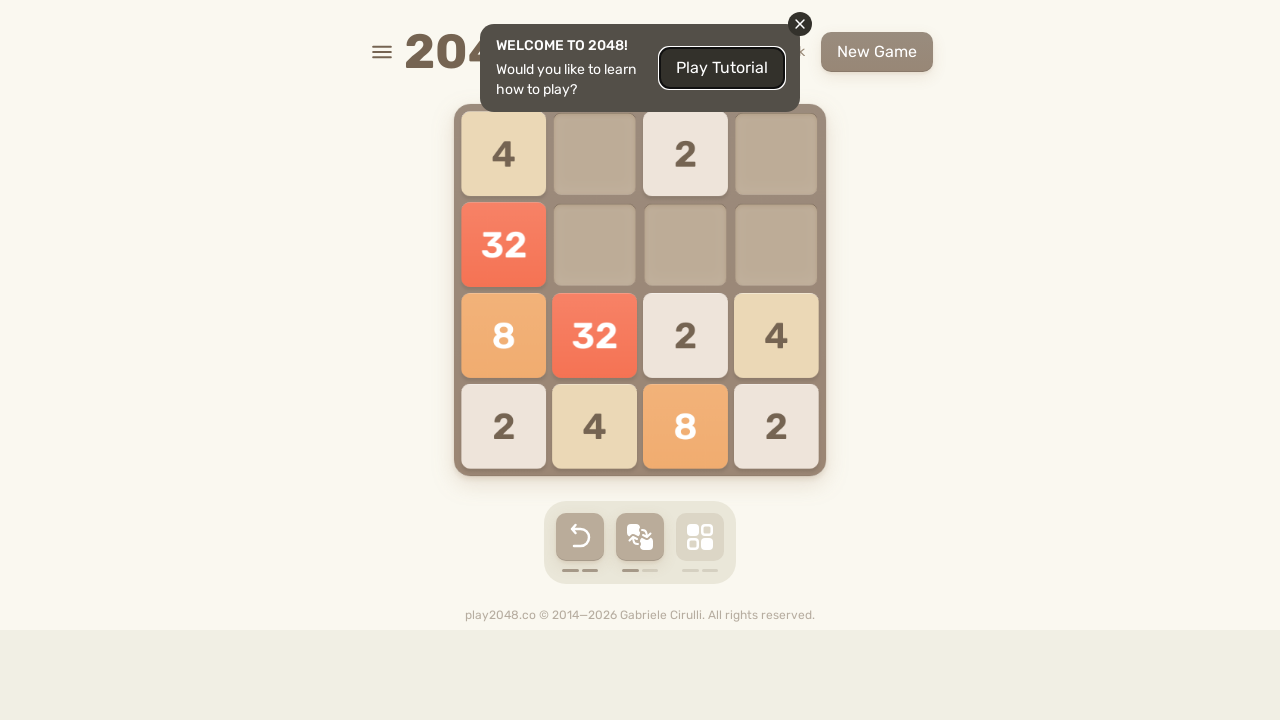

Pressed ArrowLeft key to move tiles in 2048 game on html
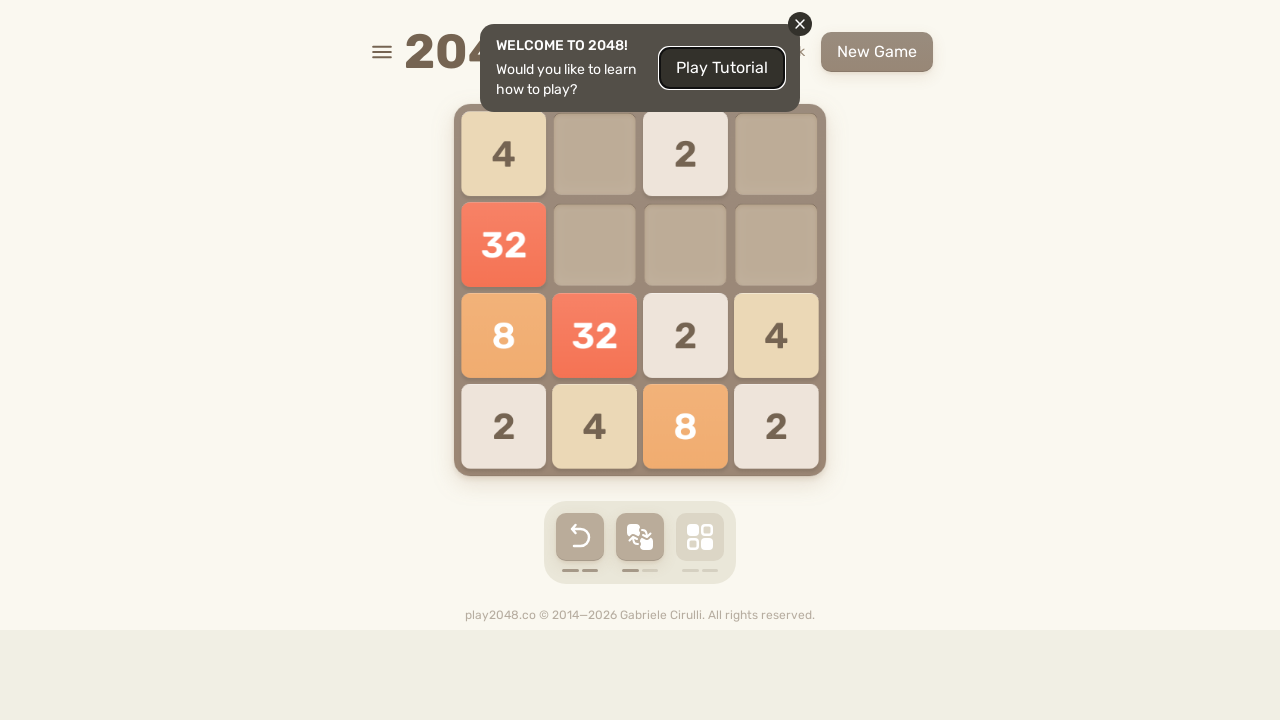

Waited 250ms between moves
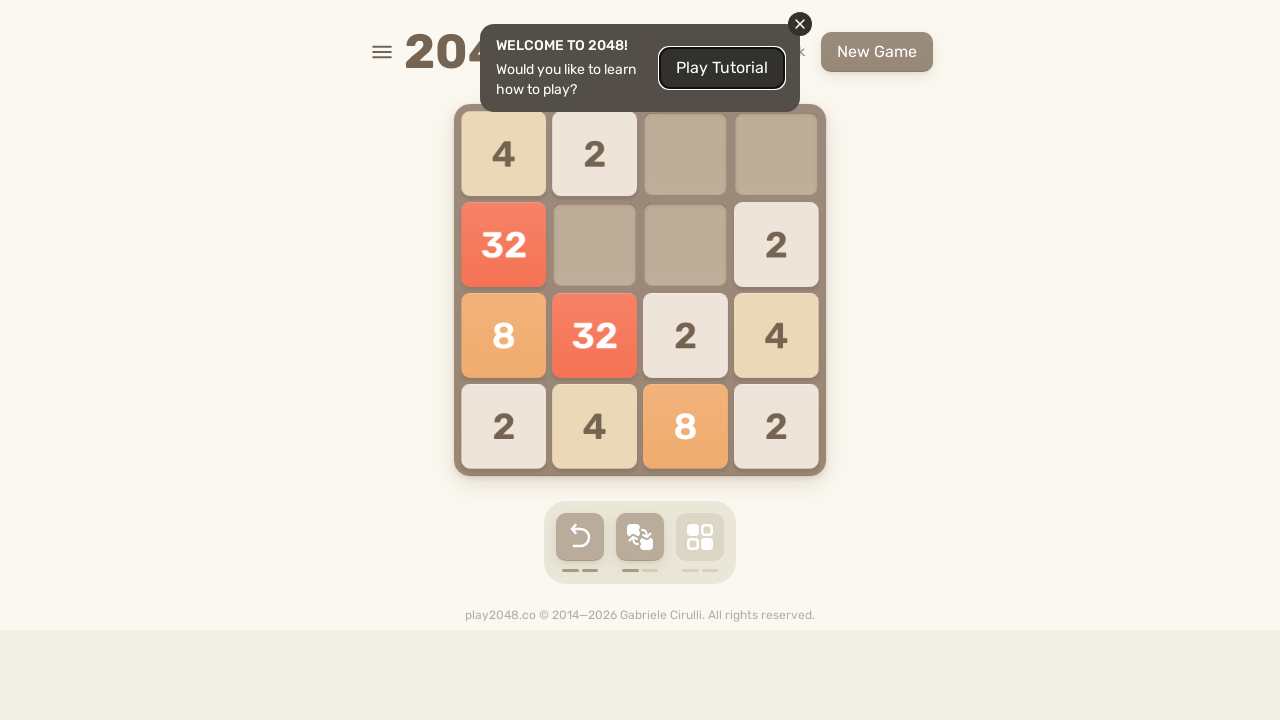

Pressed ArrowLeft key to move tiles in 2048 game on html
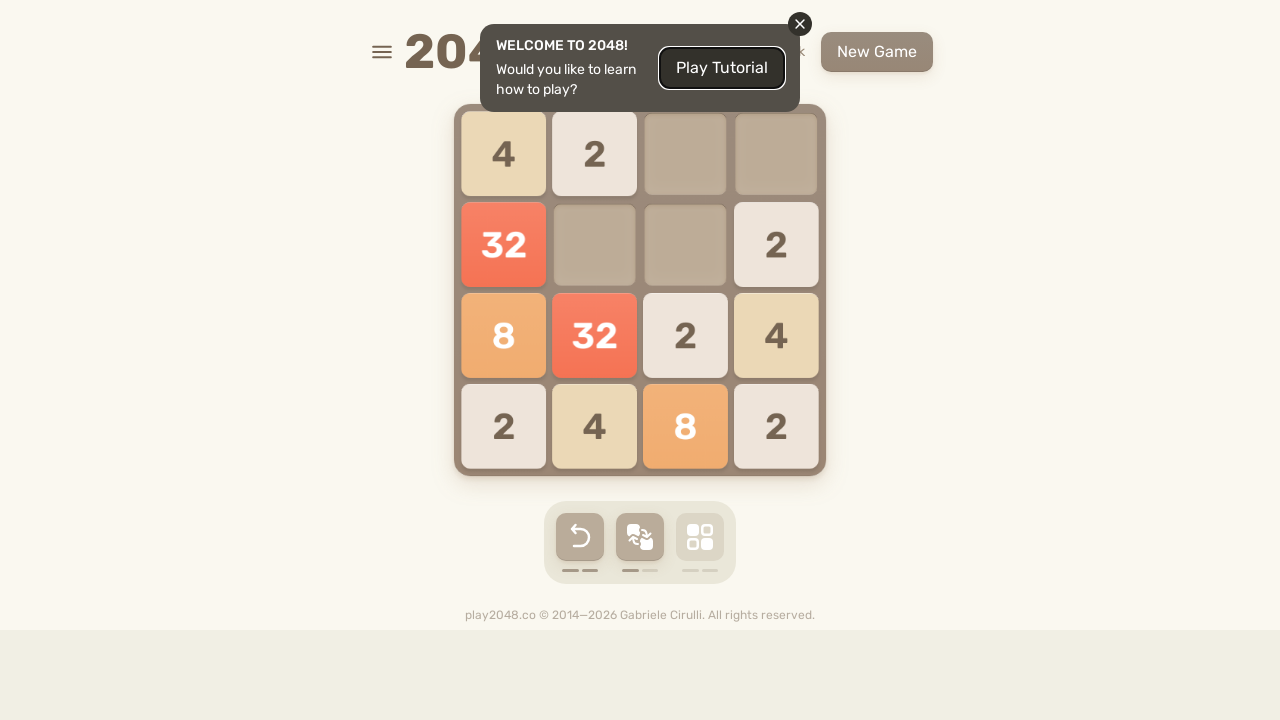

Waited 250ms between moves
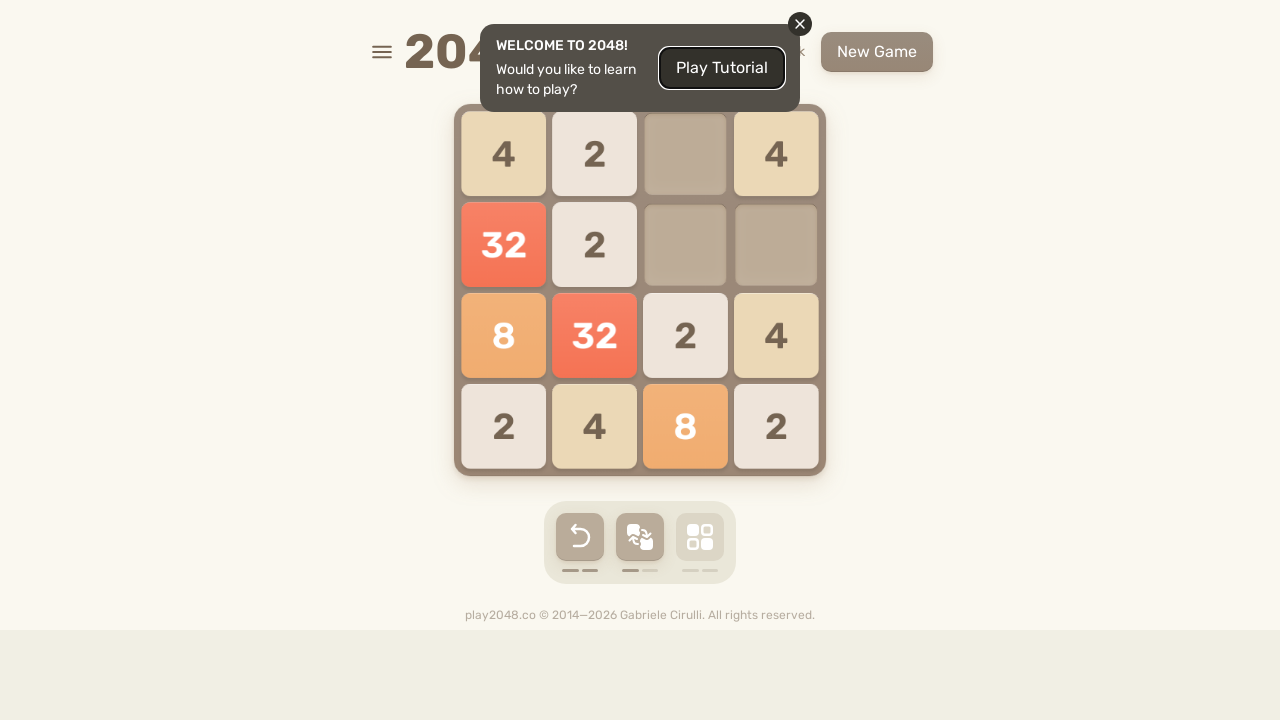

Pressed ArrowUp key to move tiles in 2048 game on html
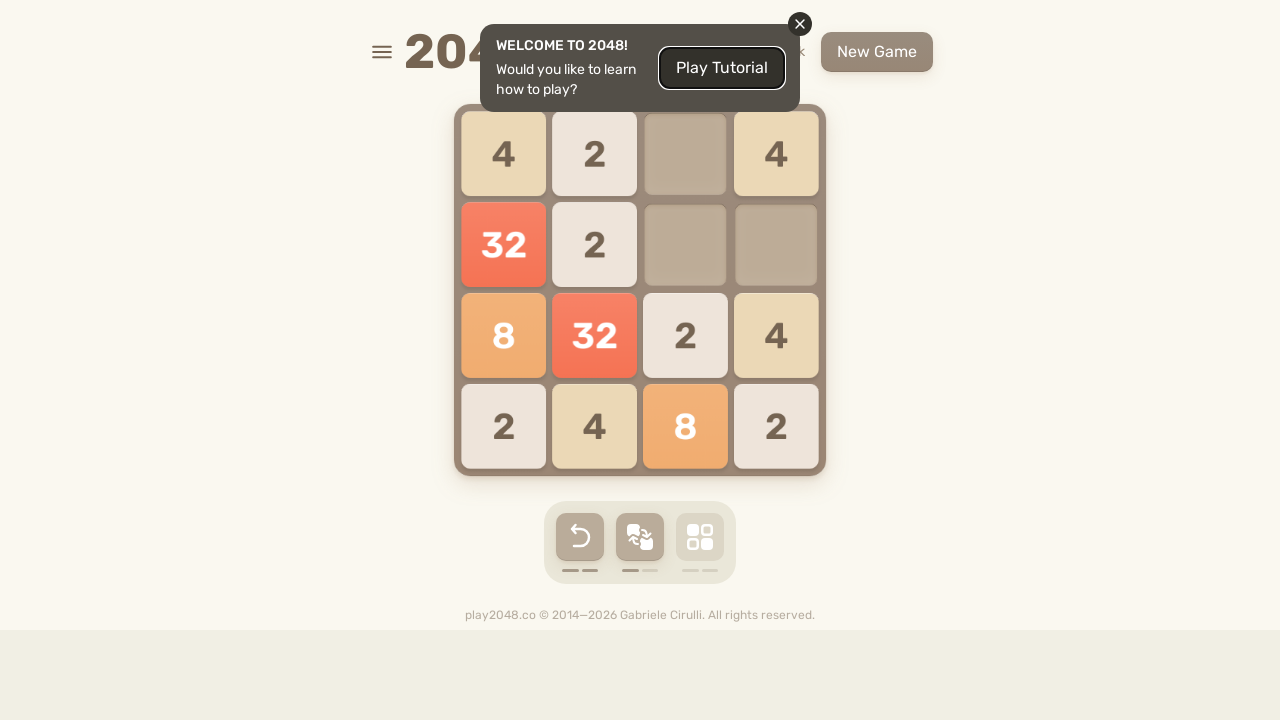

Waited 250ms between moves
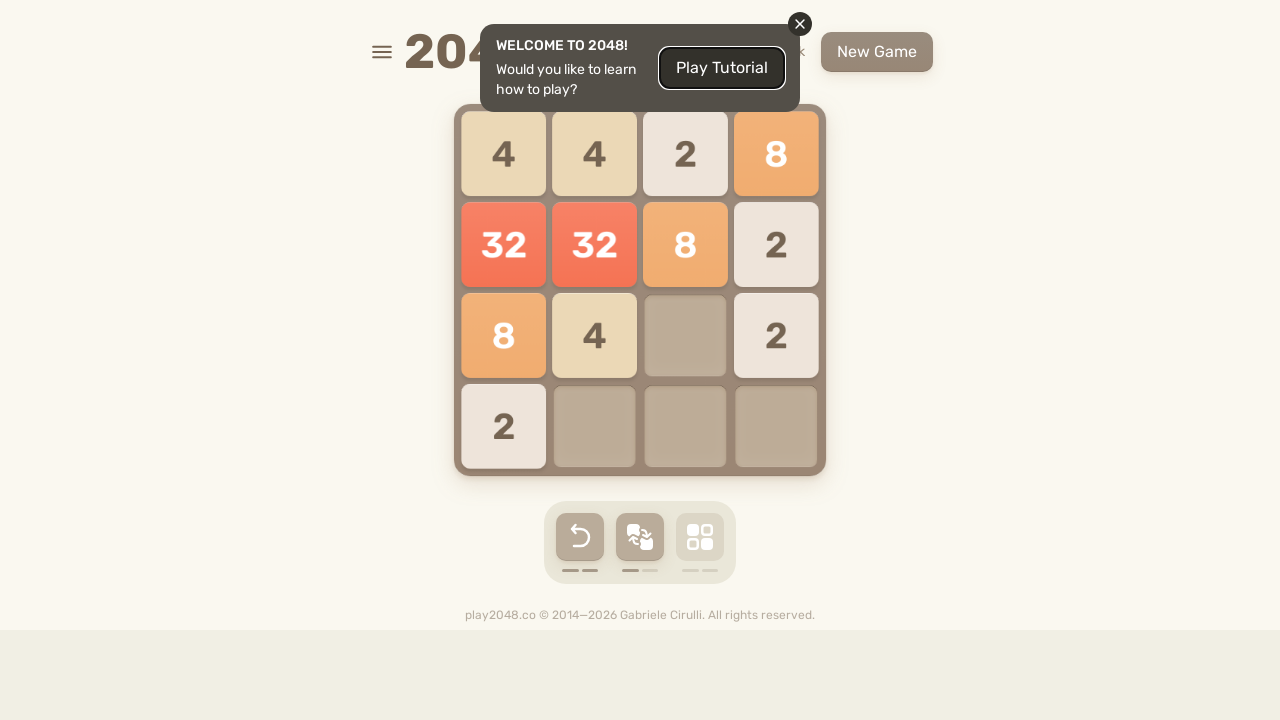

Pressed ArrowDown key to move tiles in 2048 game on html
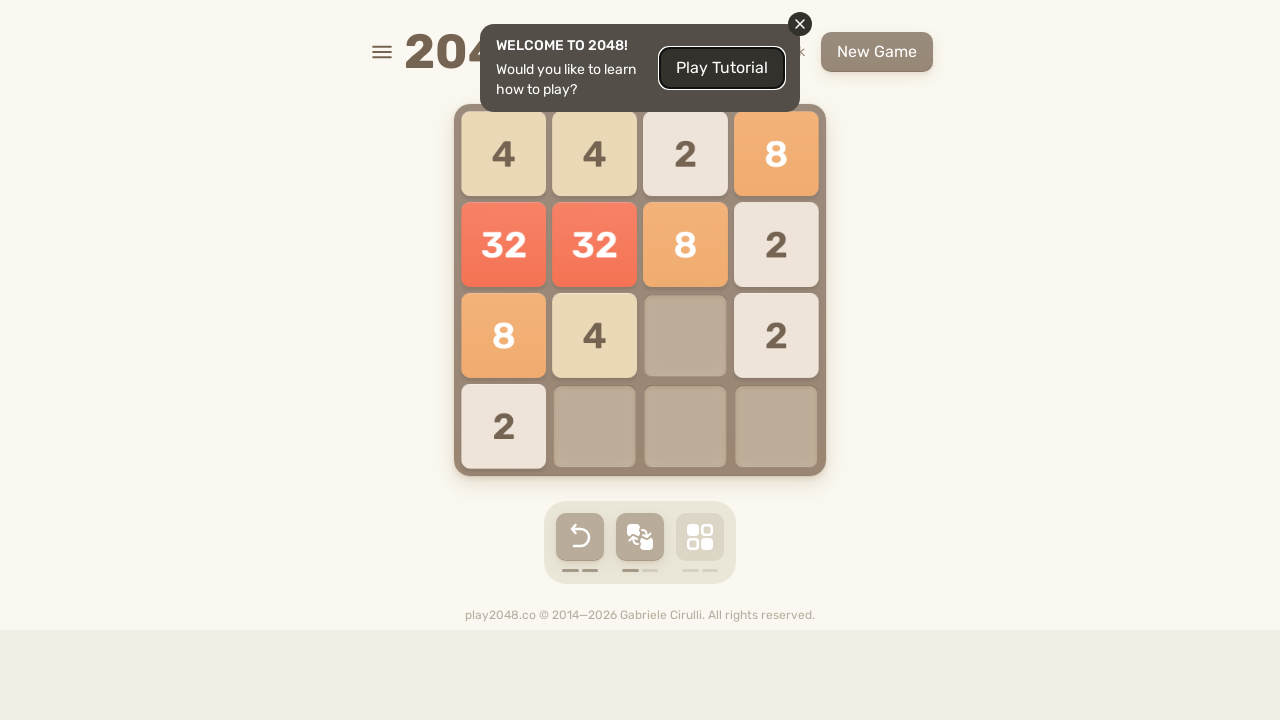

Waited 250ms between moves
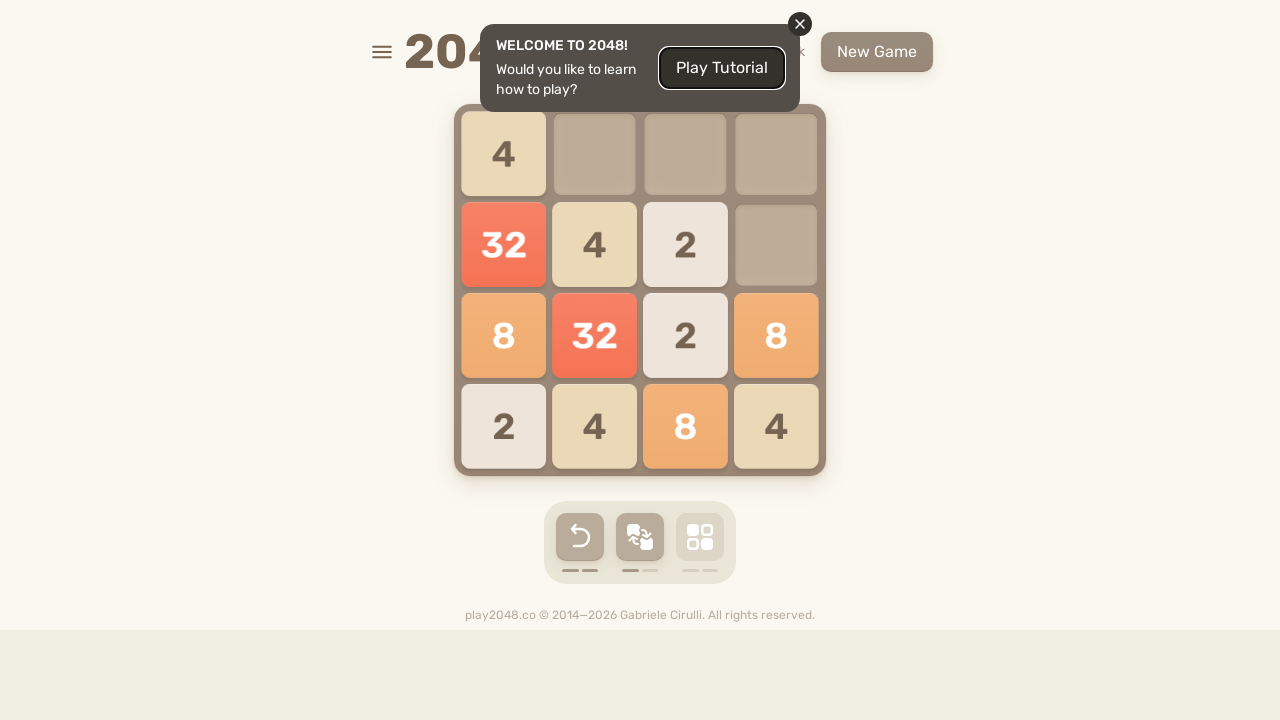

Pressed ArrowRight key to move tiles in 2048 game on html
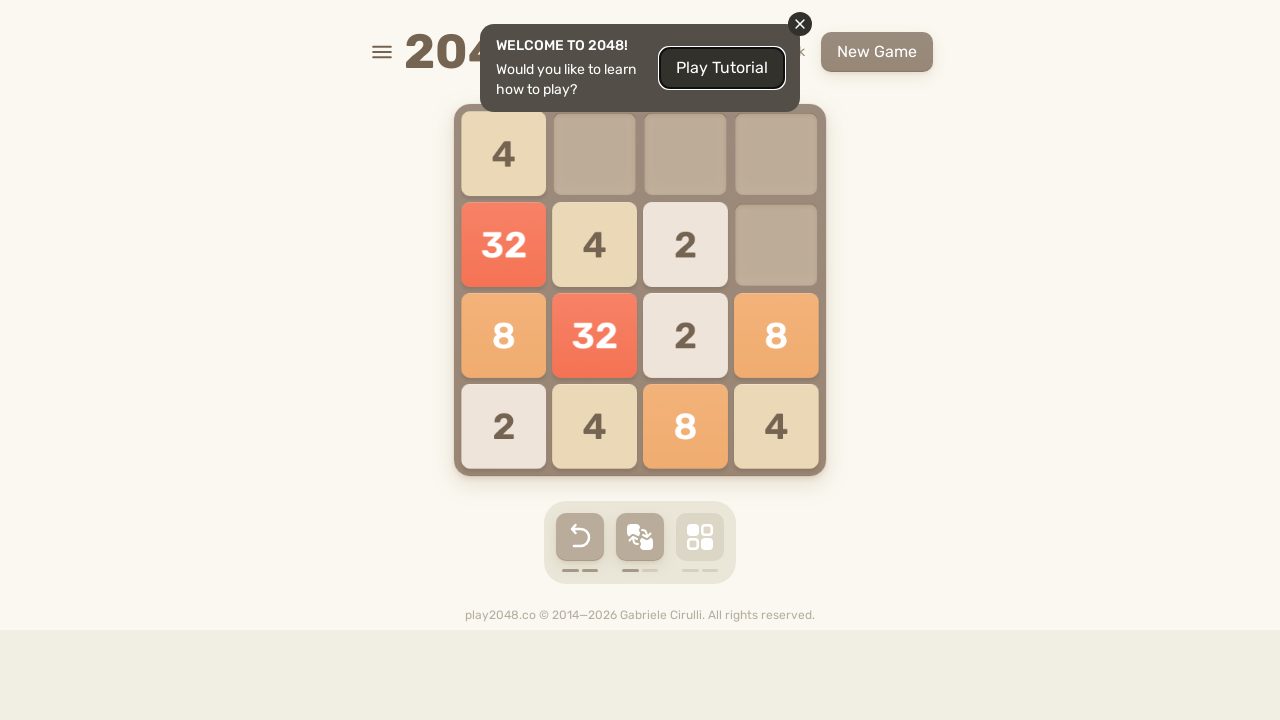

Waited 250ms between moves
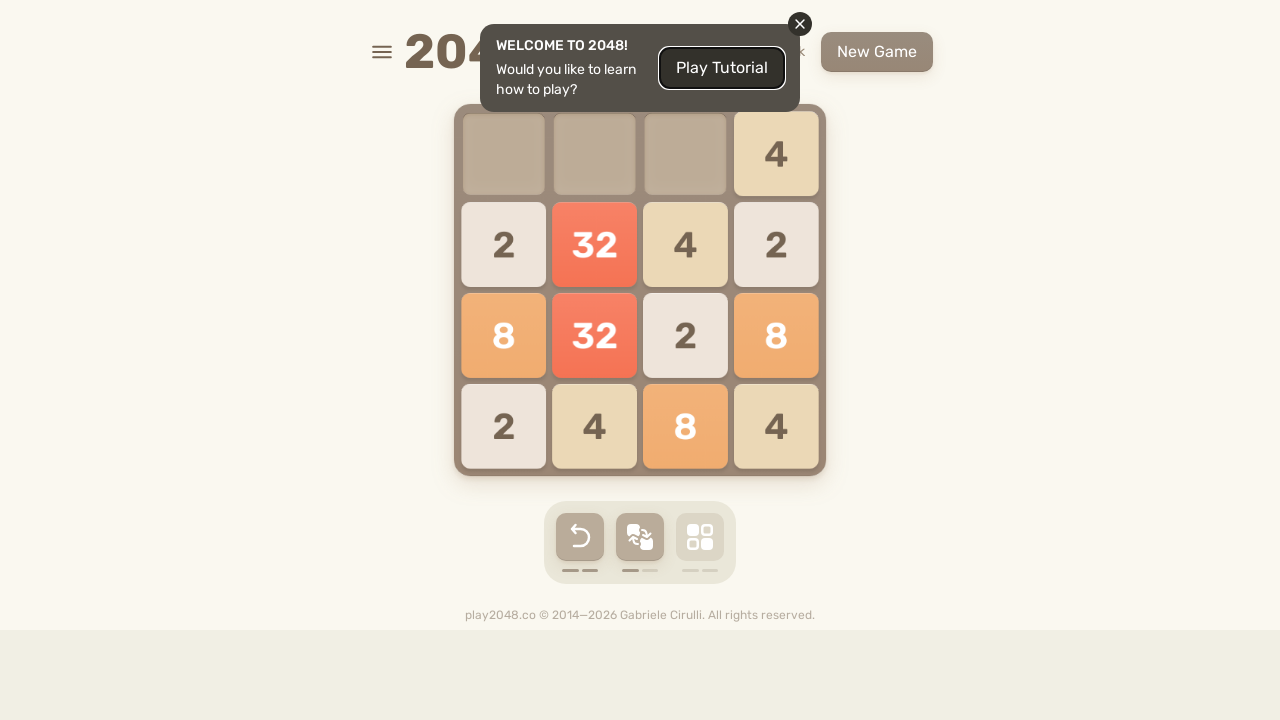

Pressed ArrowUp key to move tiles in 2048 game on html
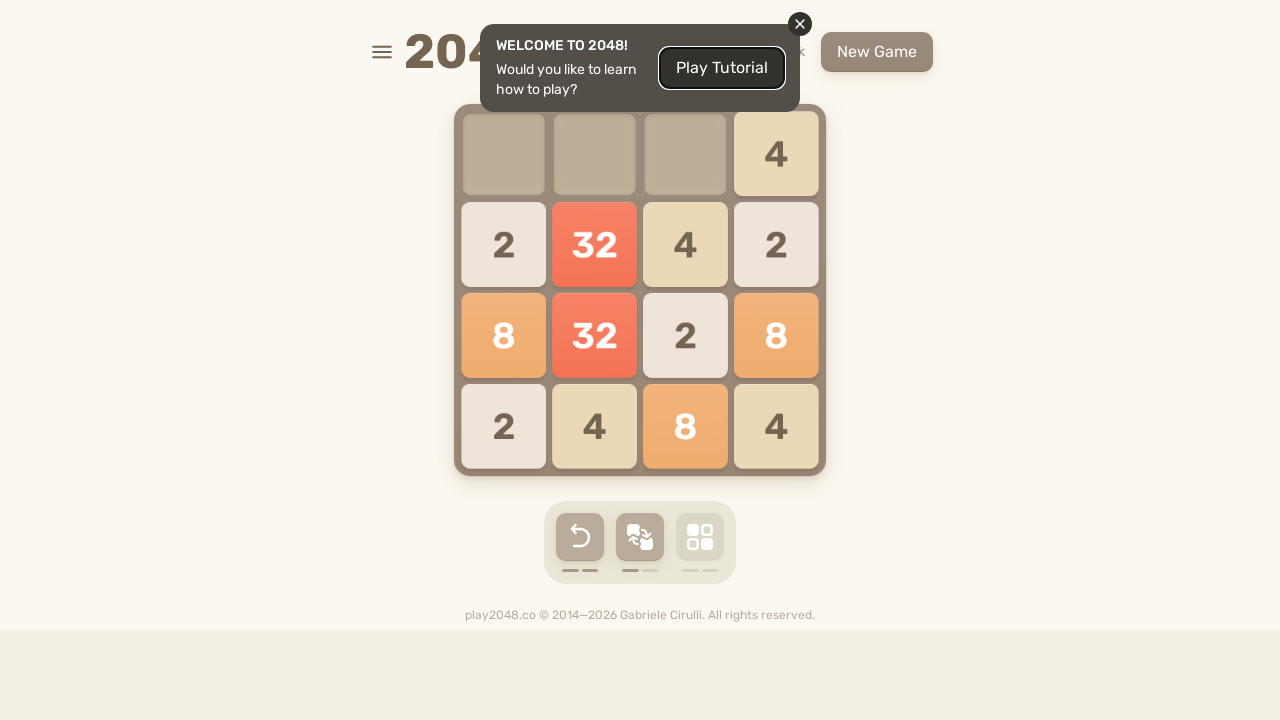

Waited 250ms between moves
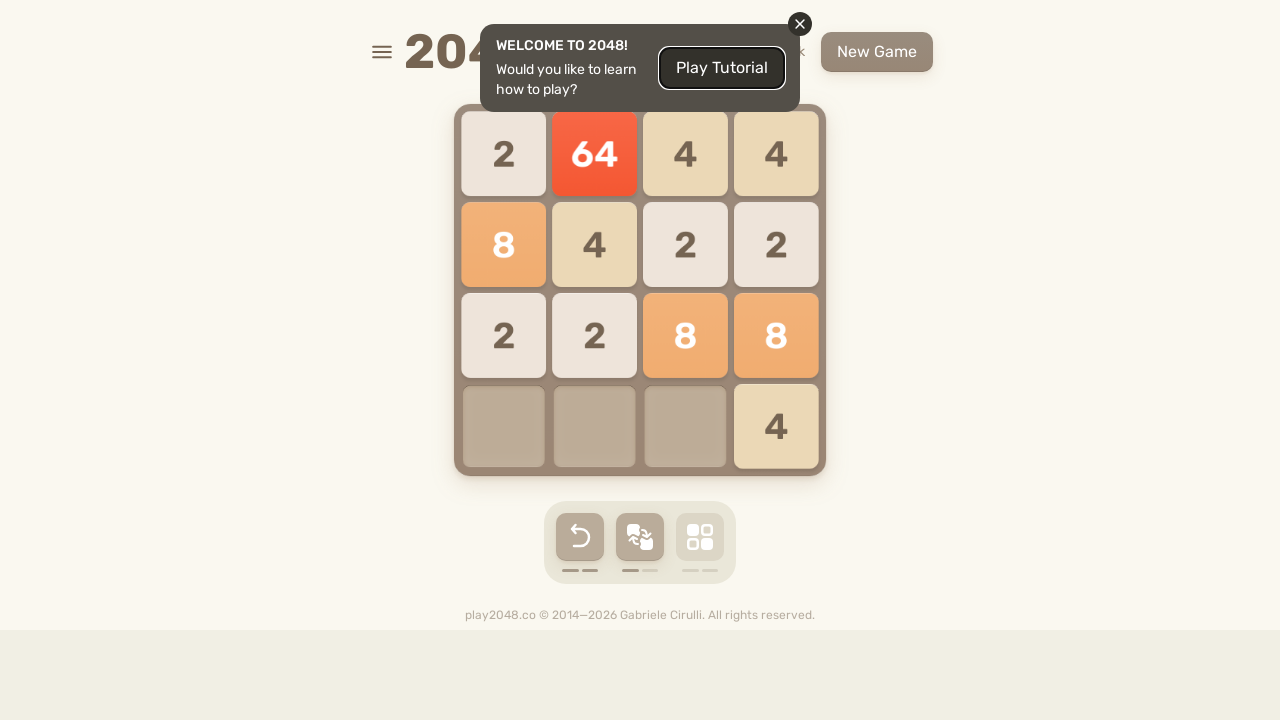

Pressed ArrowRight key to move tiles in 2048 game on html
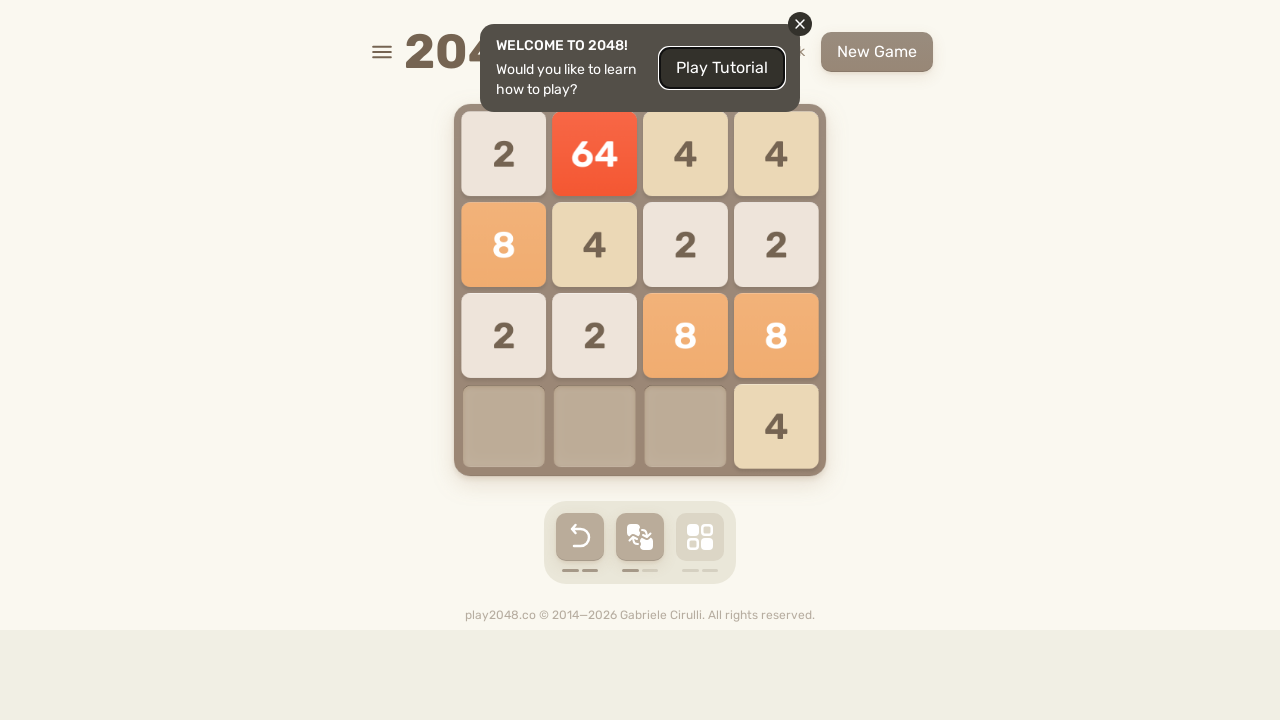

Waited 250ms between moves
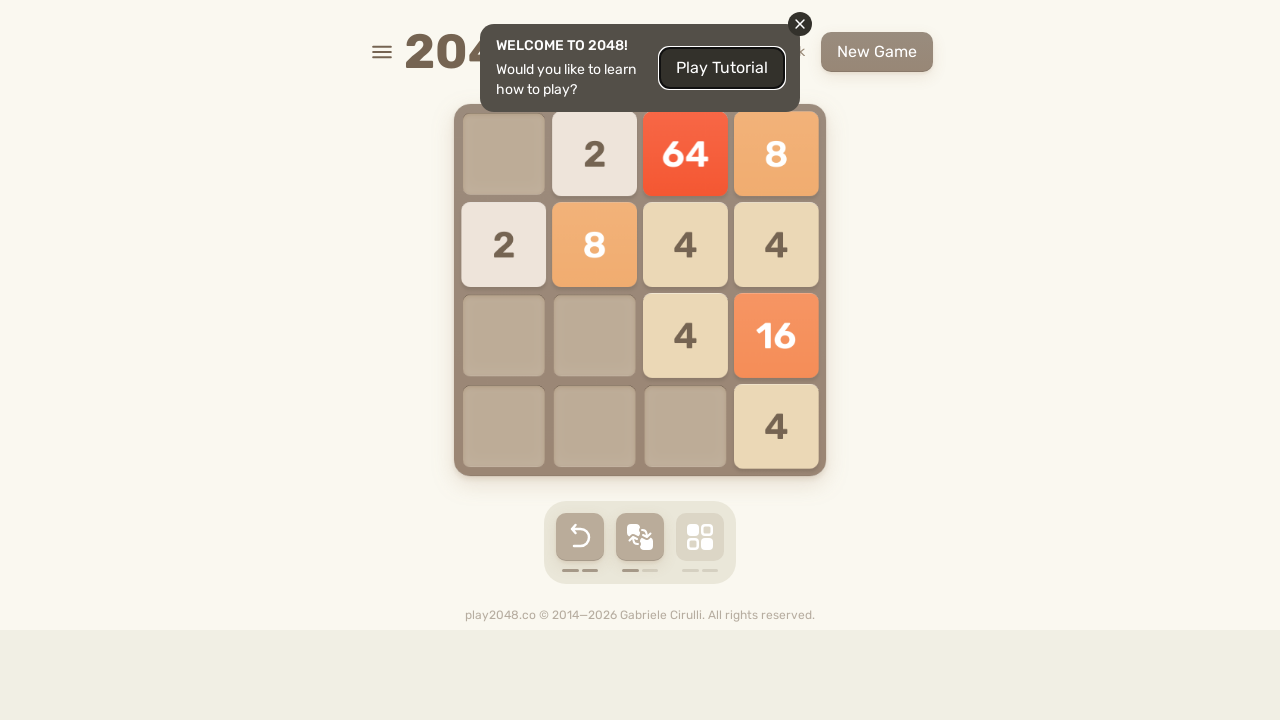

Pressed ArrowLeft key to move tiles in 2048 game on html
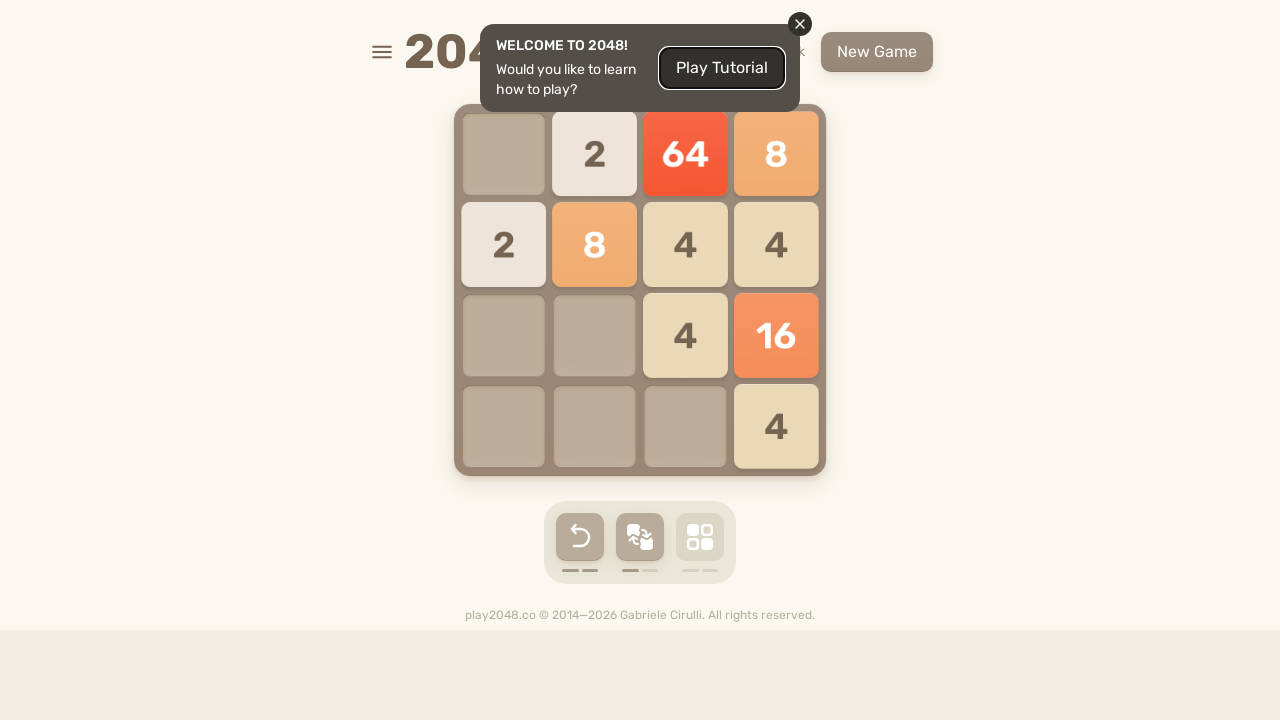

Waited 250ms between moves
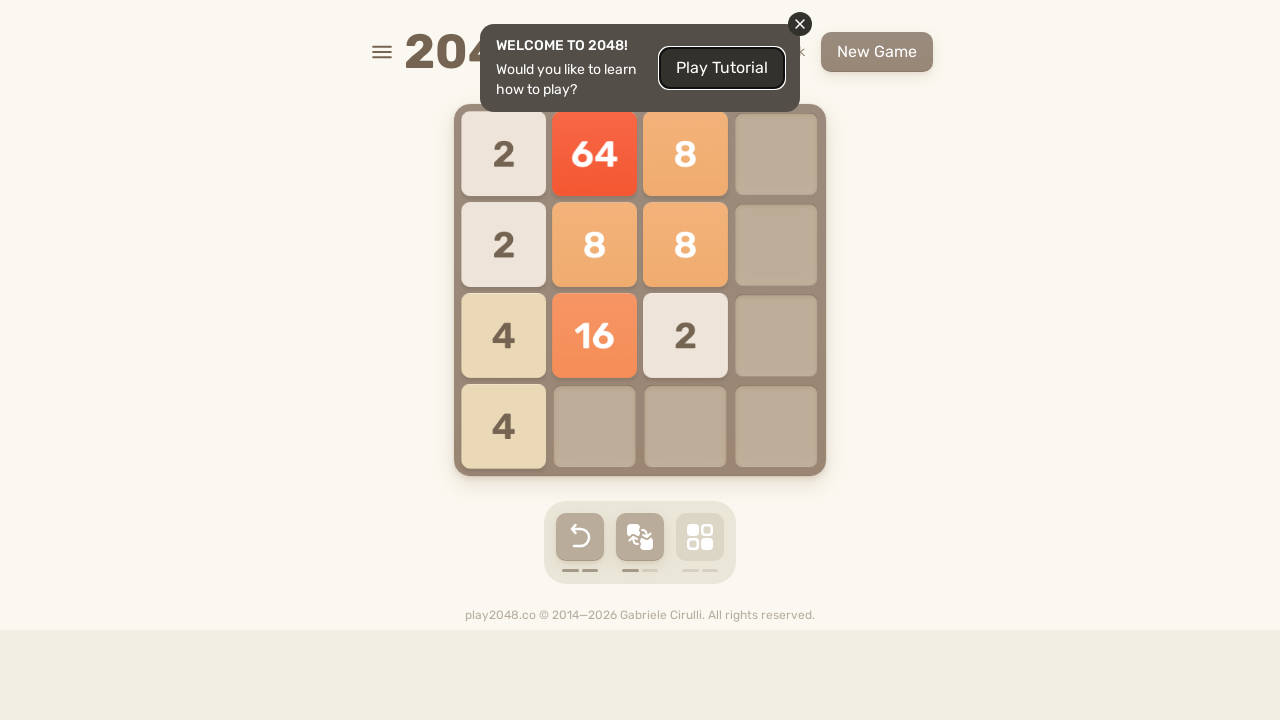

Pressed ArrowRight key to move tiles in 2048 game on html
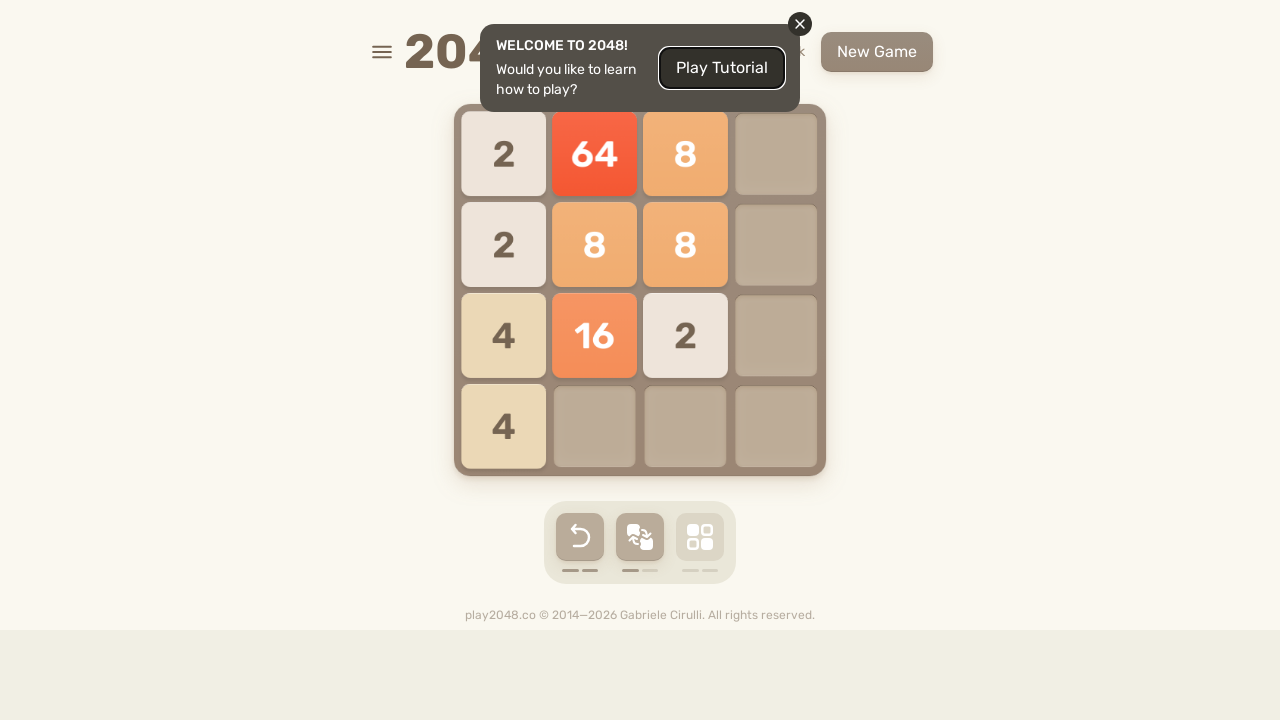

Waited 250ms between moves
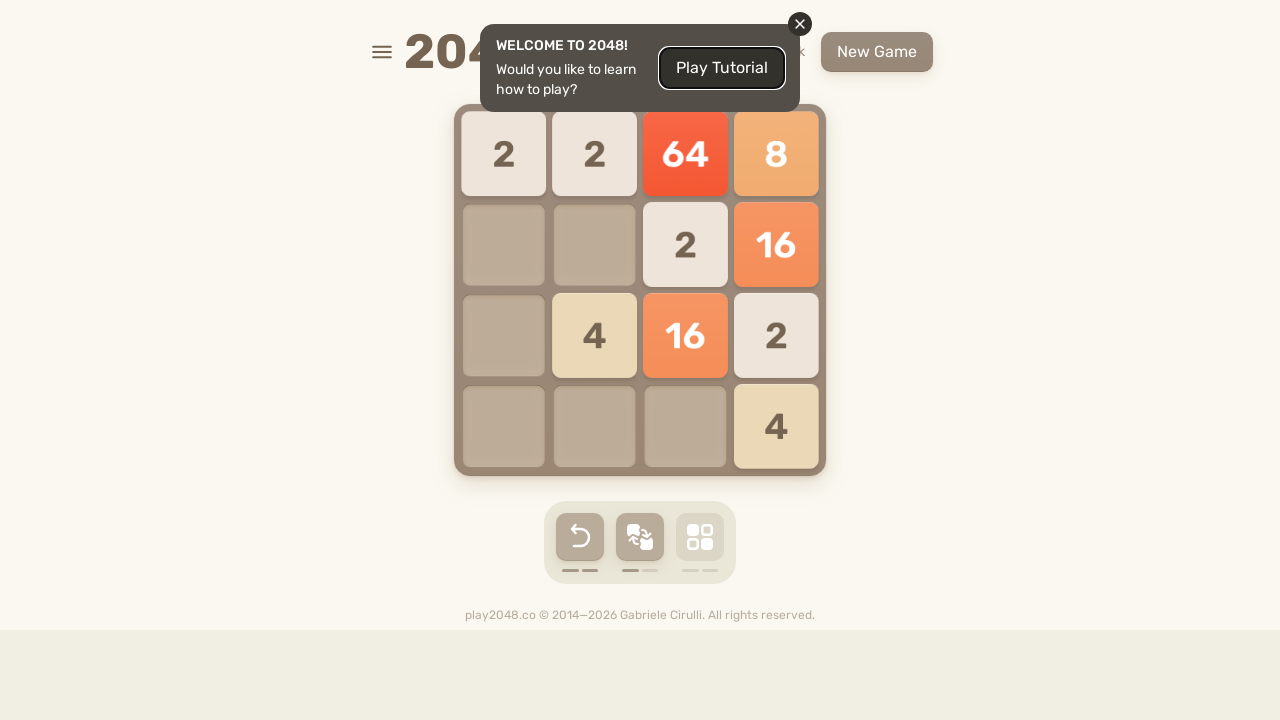

Pressed ArrowLeft key to move tiles in 2048 game on html
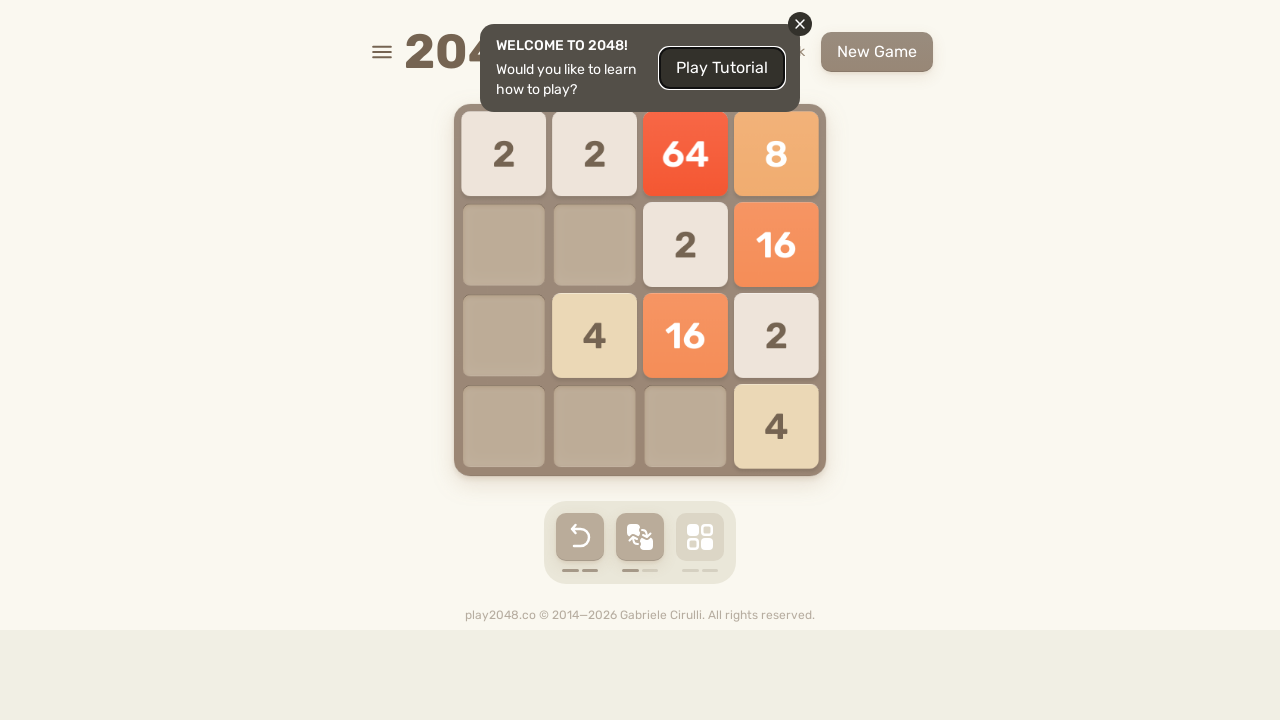

Waited 250ms between moves
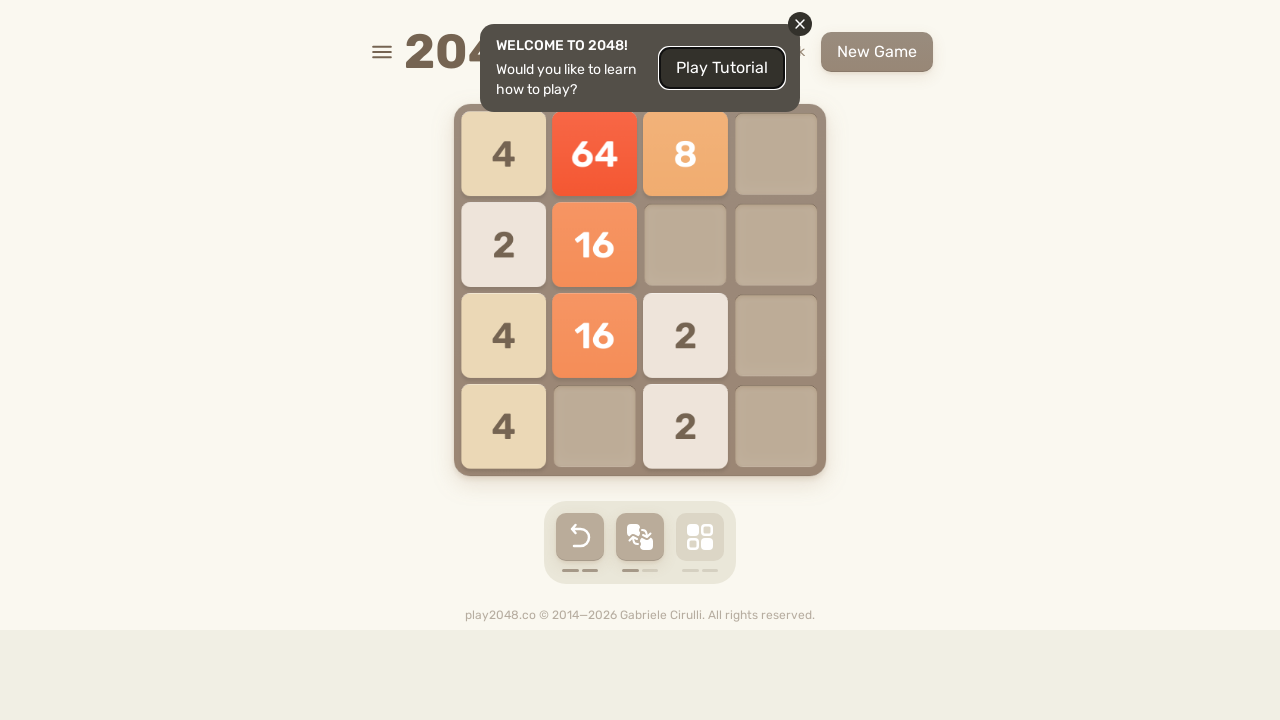

Pressed ArrowRight key to move tiles in 2048 game on html
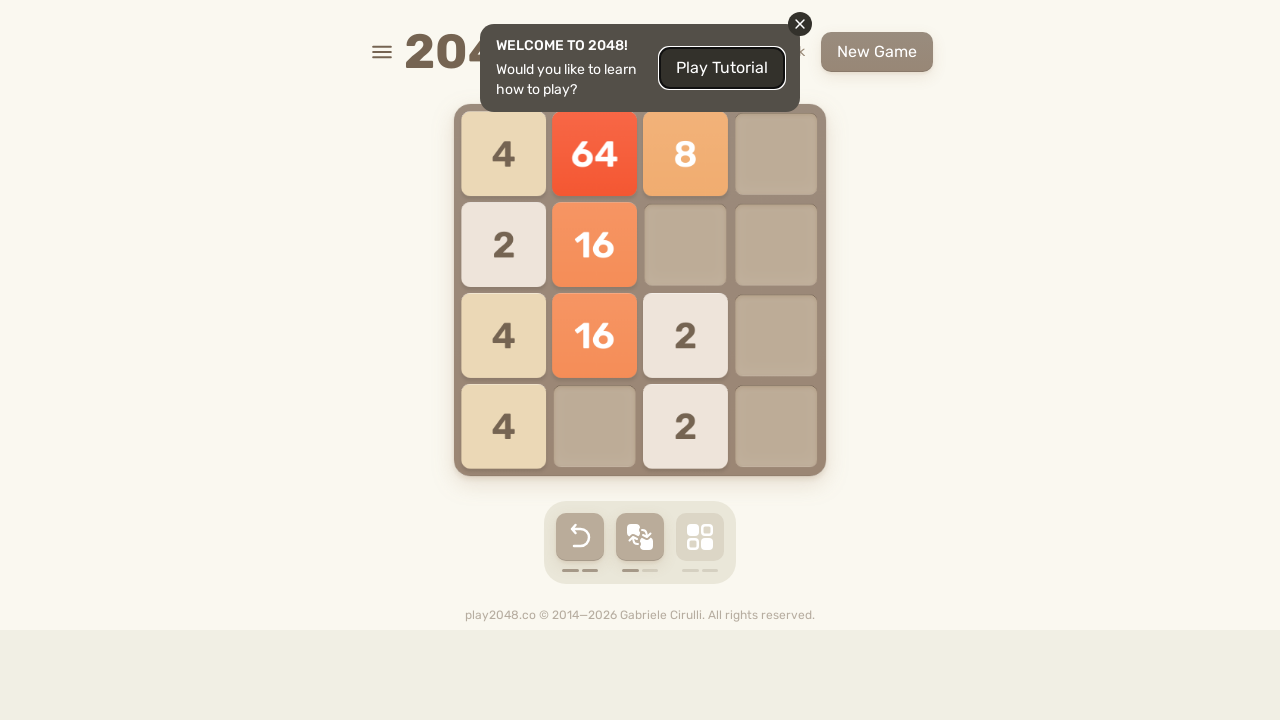

Waited 250ms between moves
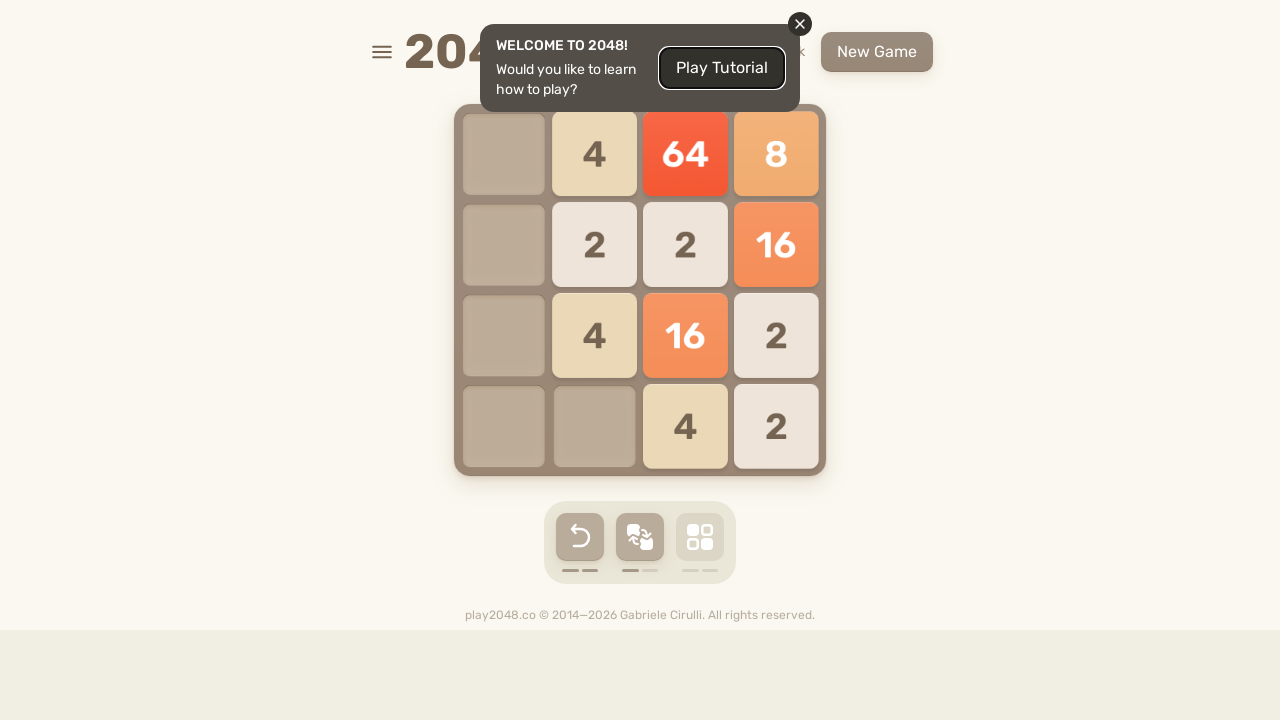

Pressed ArrowLeft key to move tiles in 2048 game on html
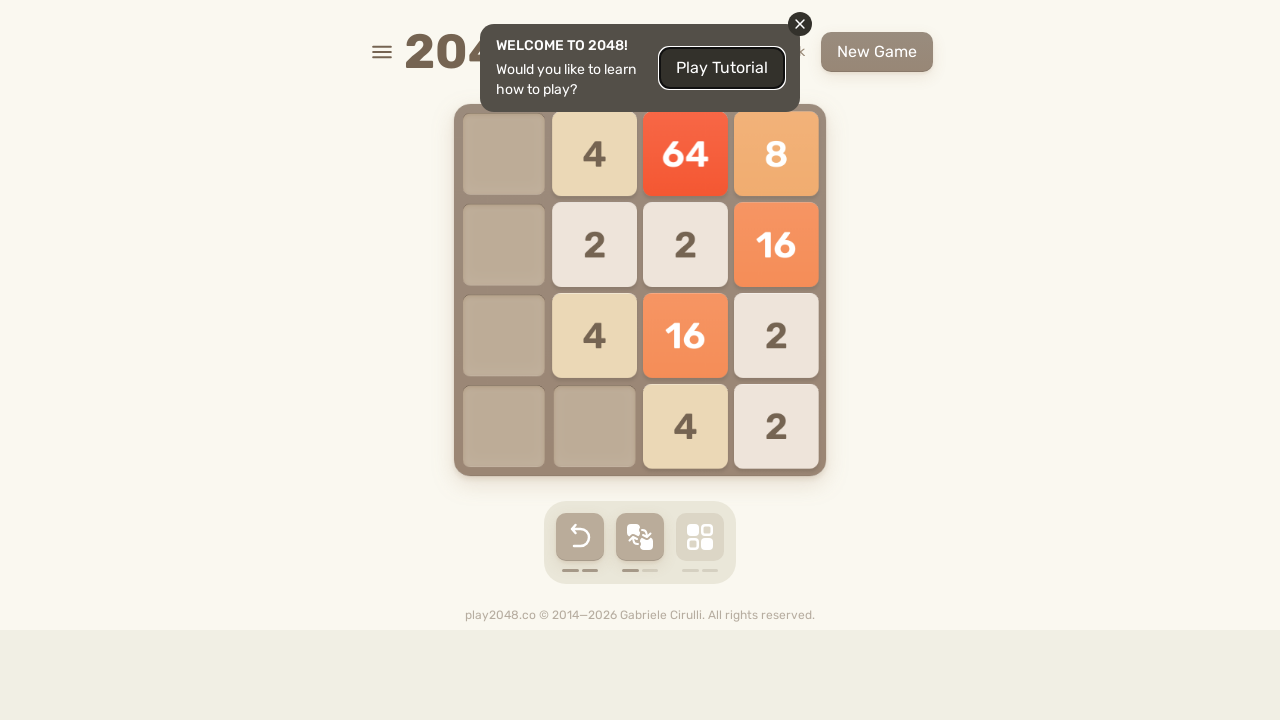

Waited 250ms between moves
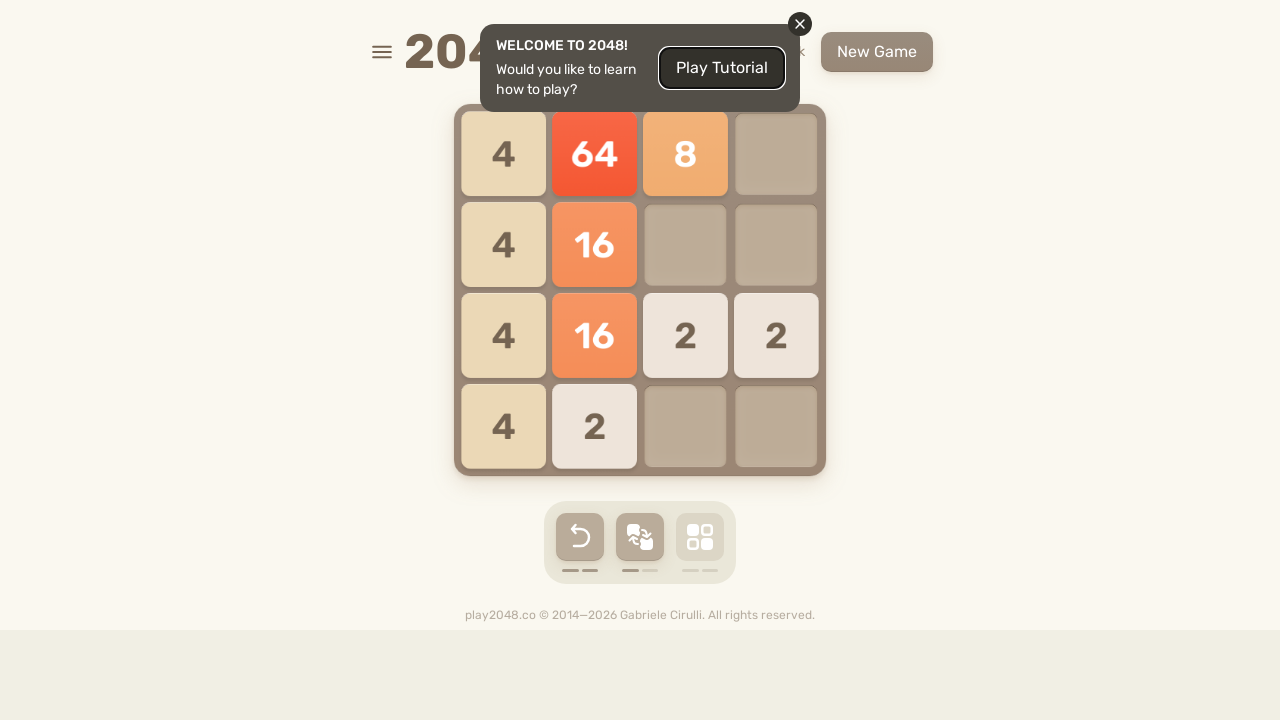

Pressed ArrowDown key to move tiles in 2048 game on html
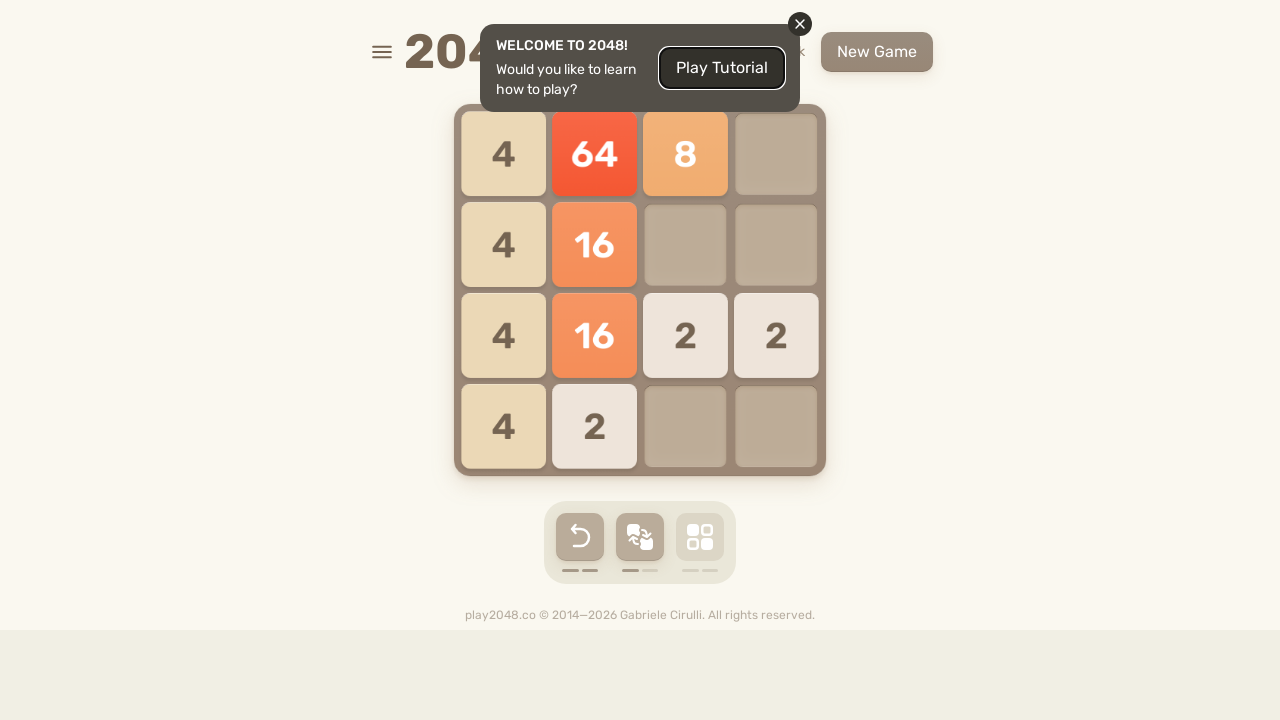

Waited 250ms between moves
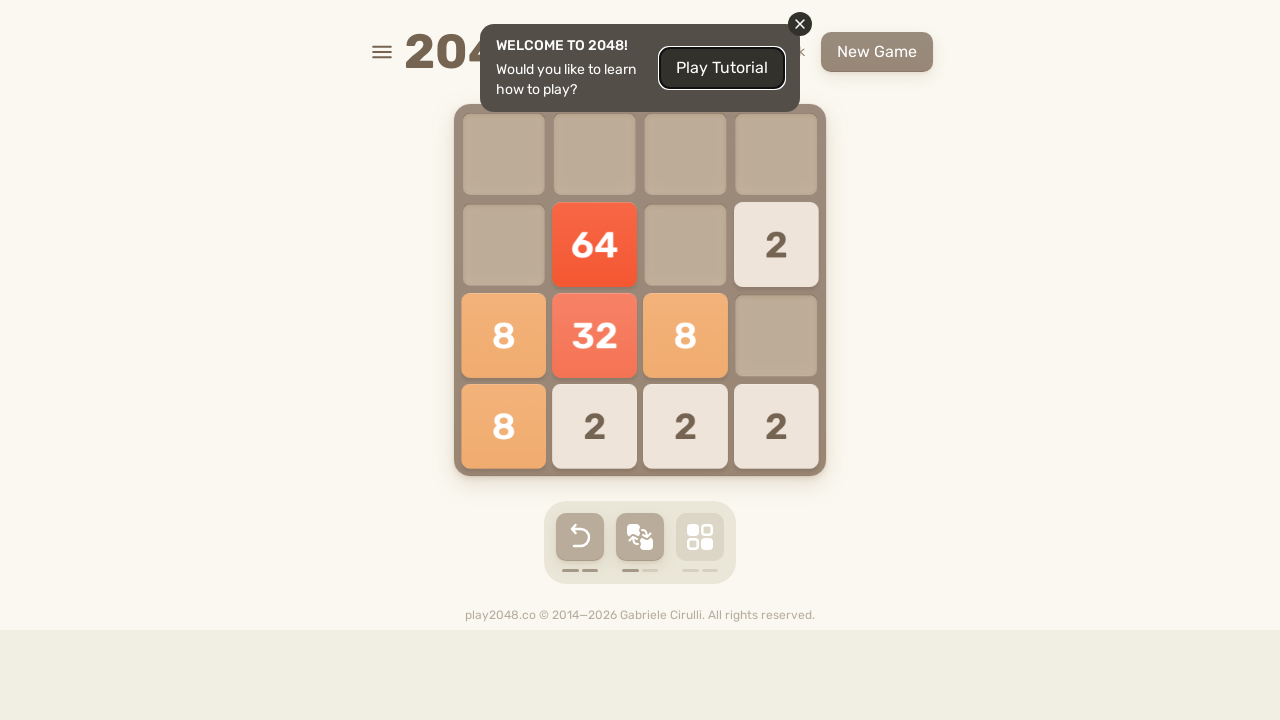

Pressed ArrowUp key to move tiles in 2048 game on html
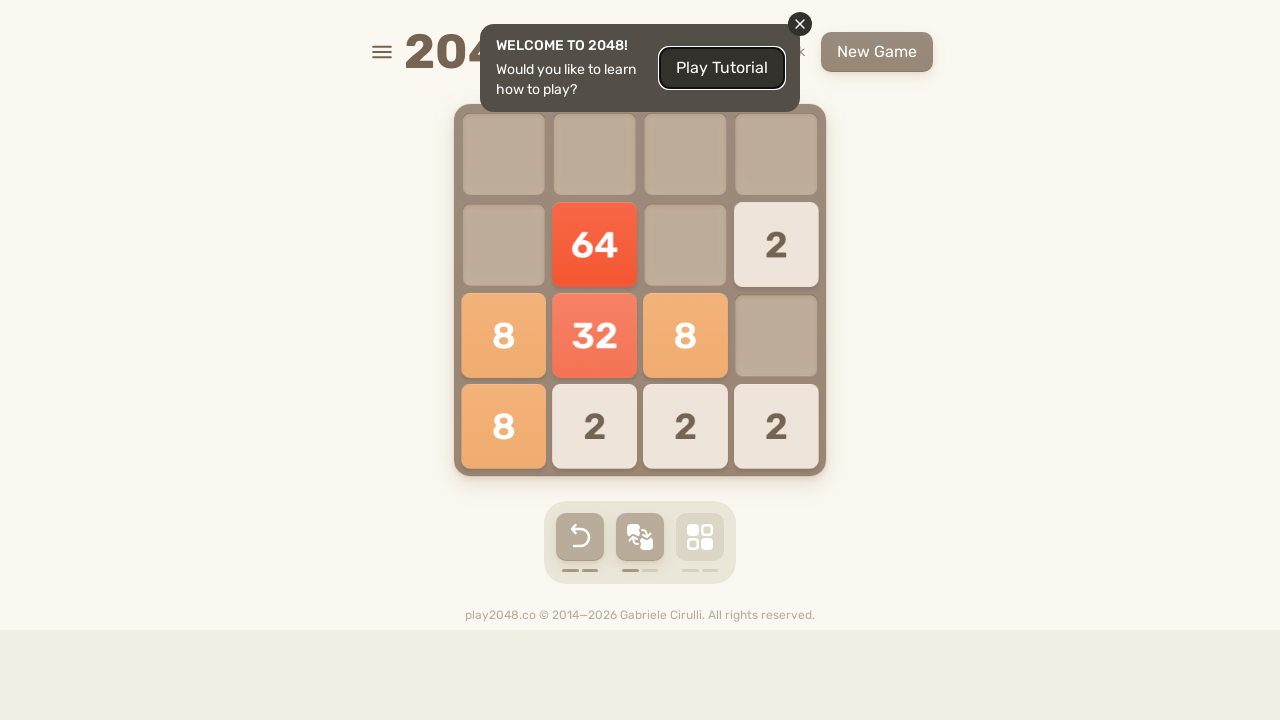

Waited 250ms between moves
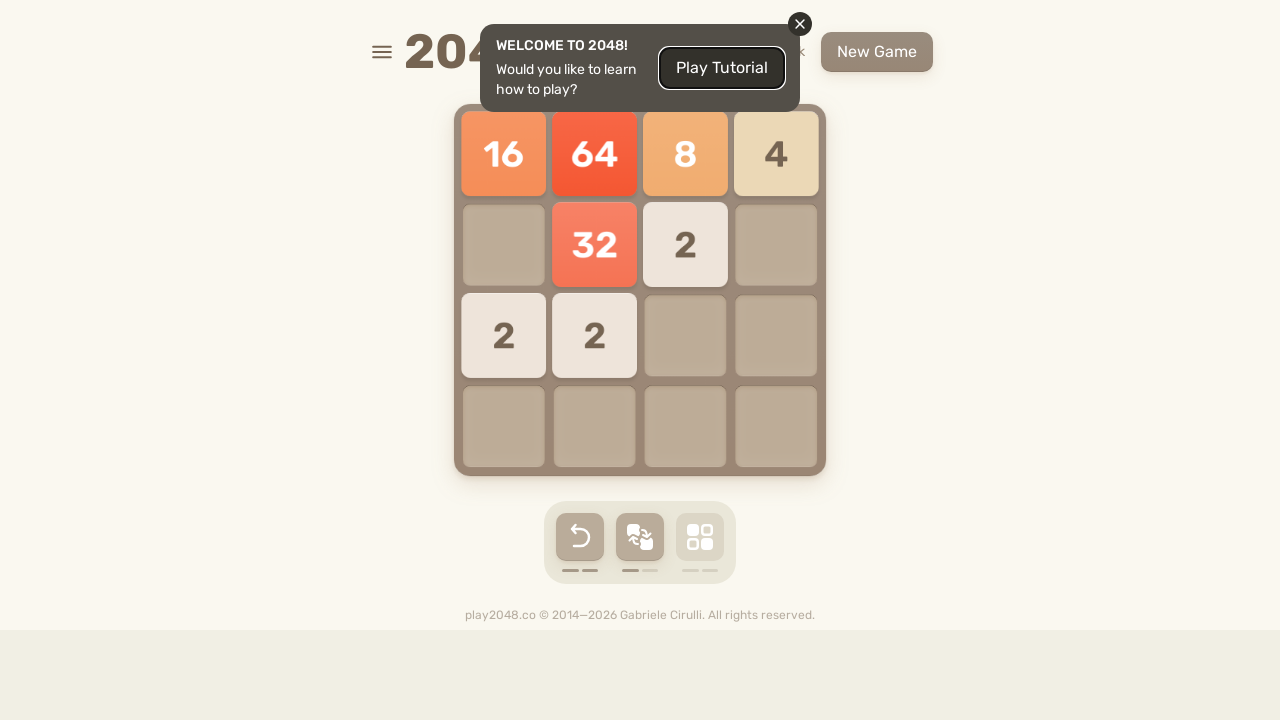

Pressed ArrowUp key to move tiles in 2048 game on html
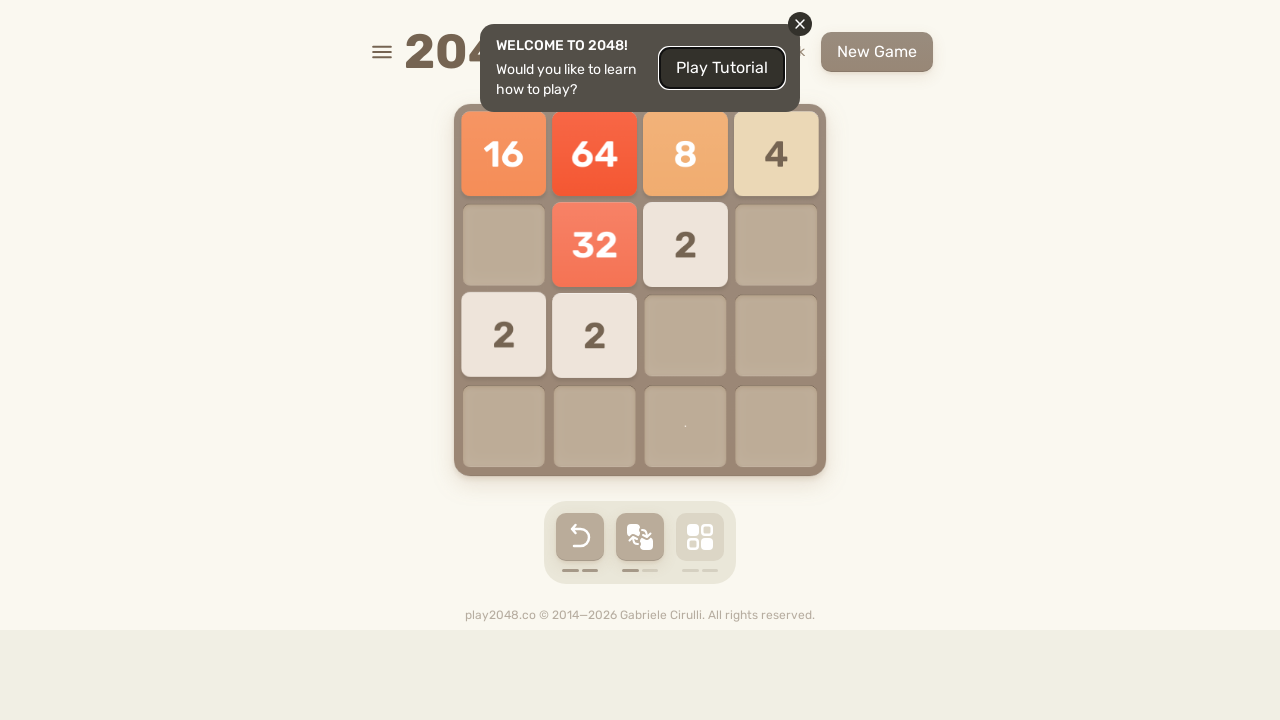

Waited 250ms between moves
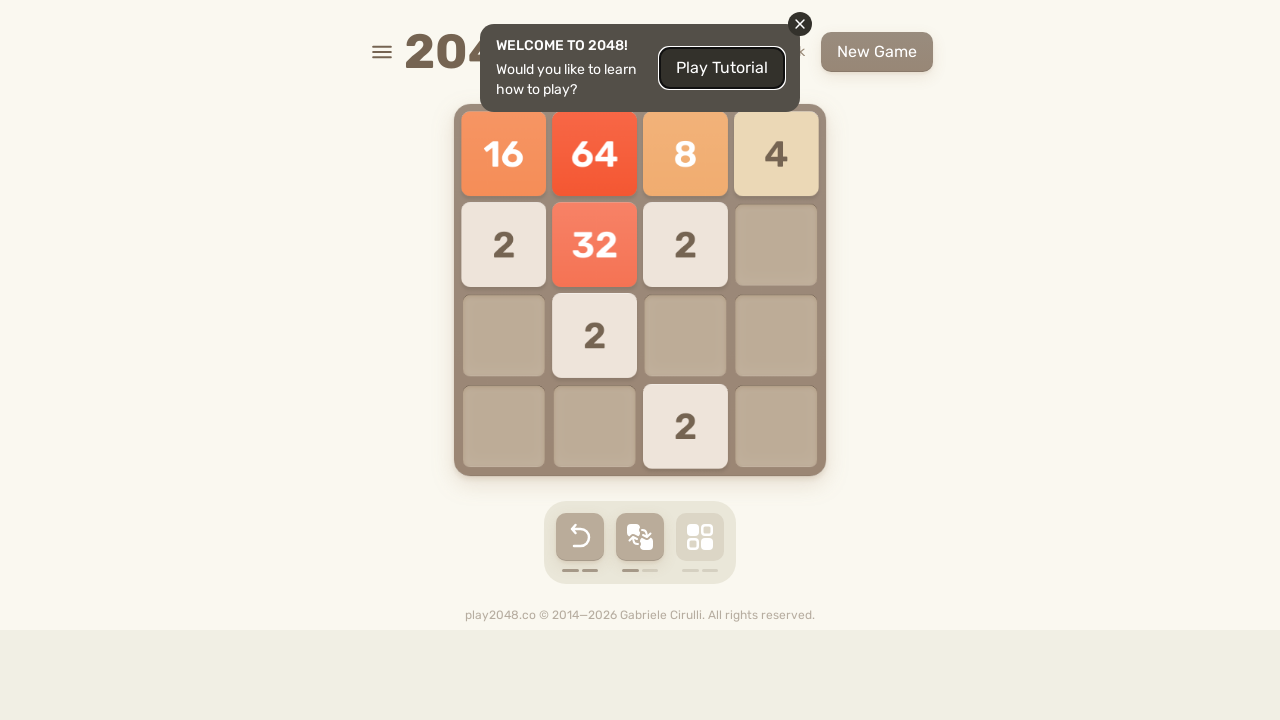

Pressed ArrowRight key to move tiles in 2048 game on html
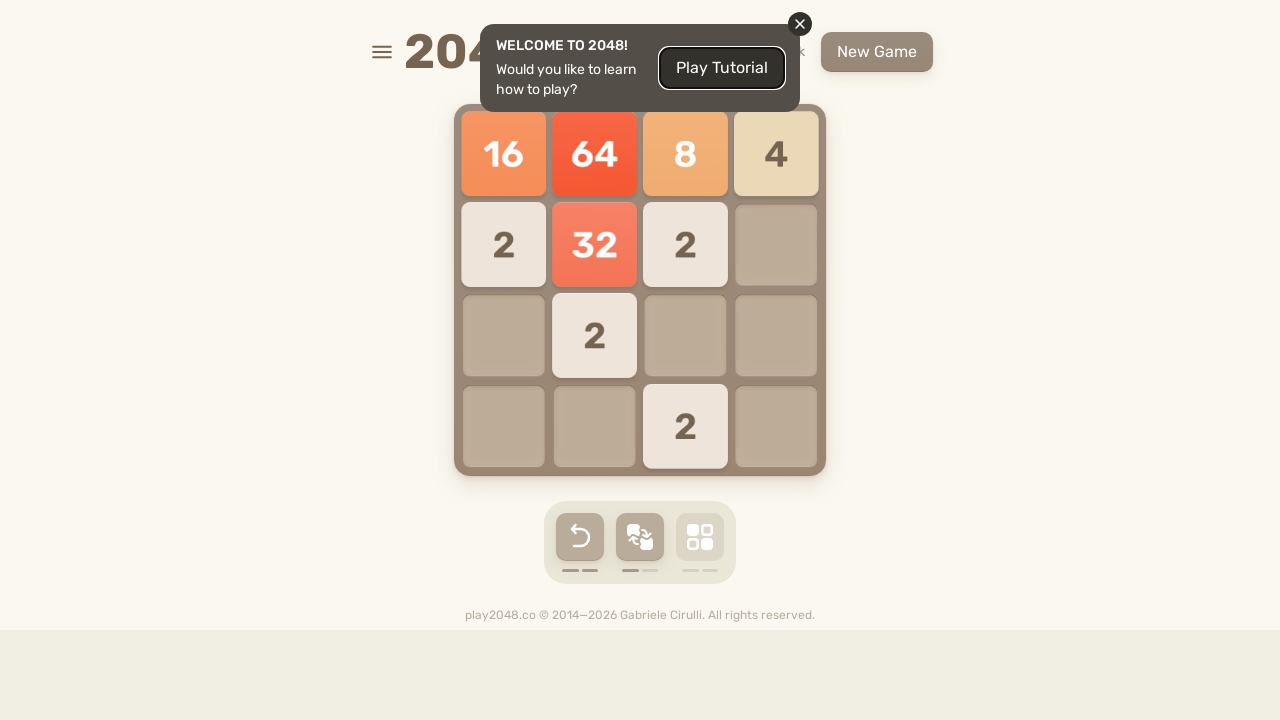

Waited 250ms between moves
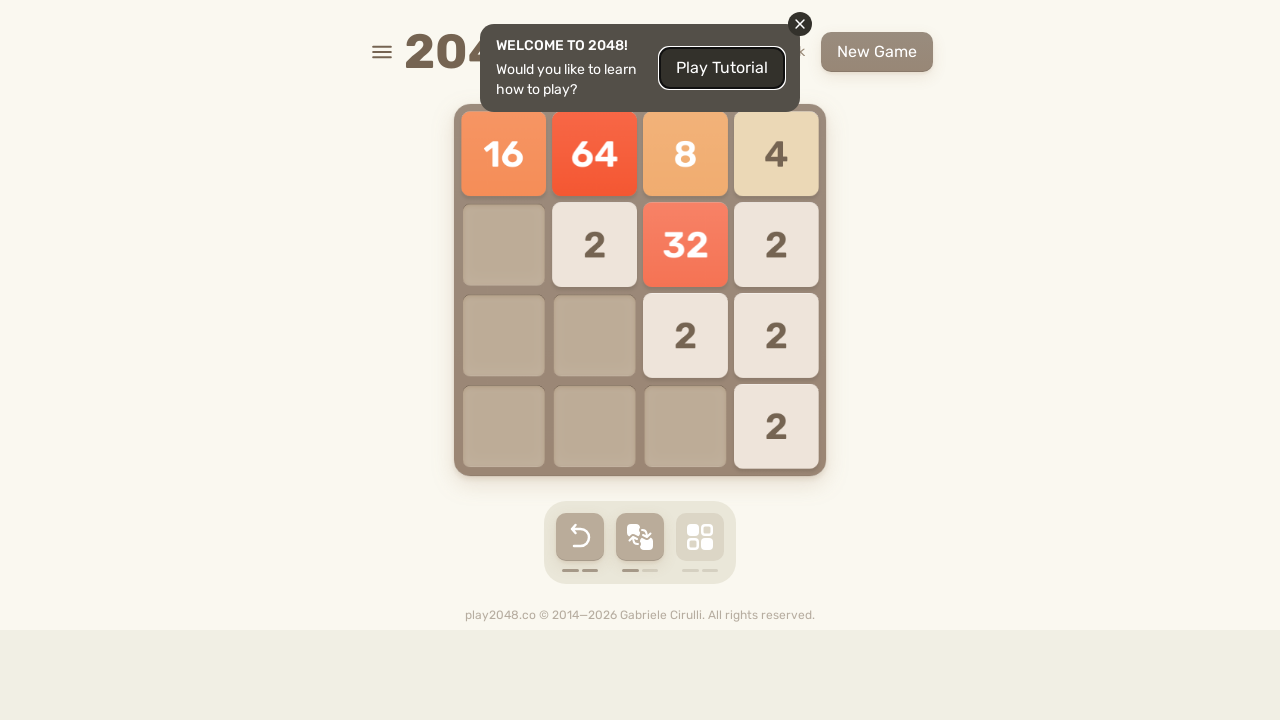

Pressed ArrowLeft key to move tiles in 2048 game on html
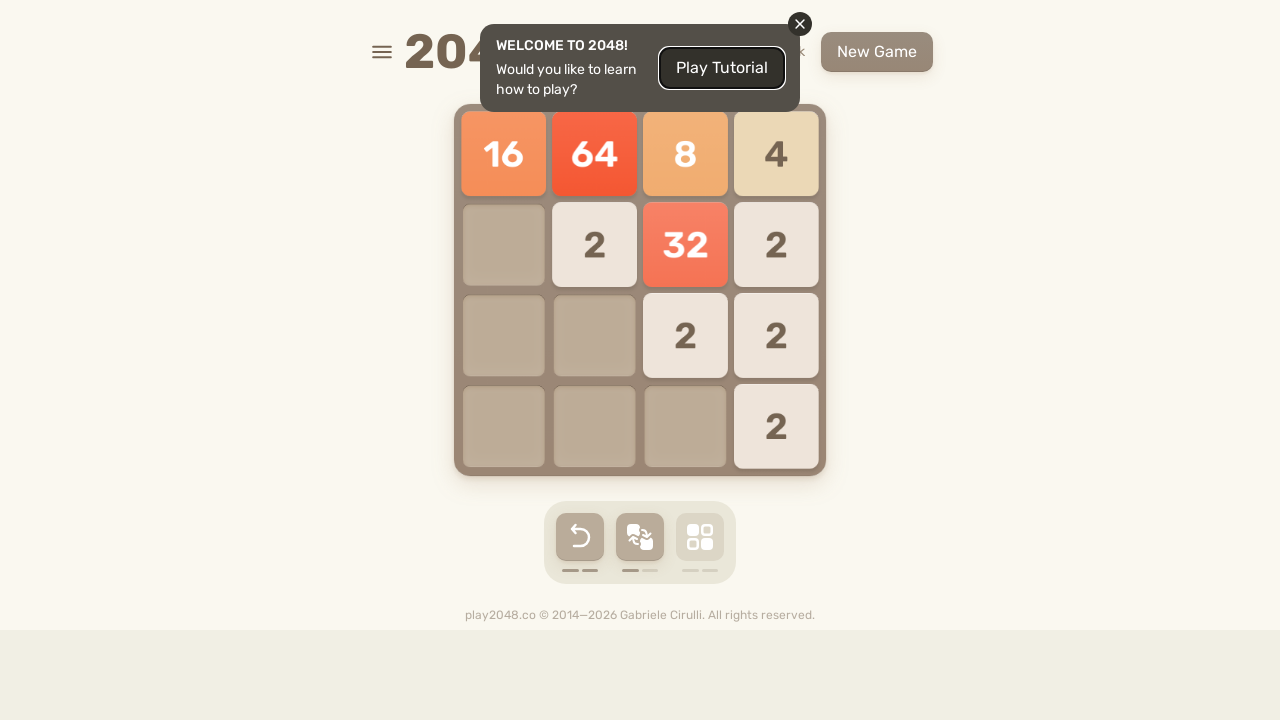

Waited 250ms between moves
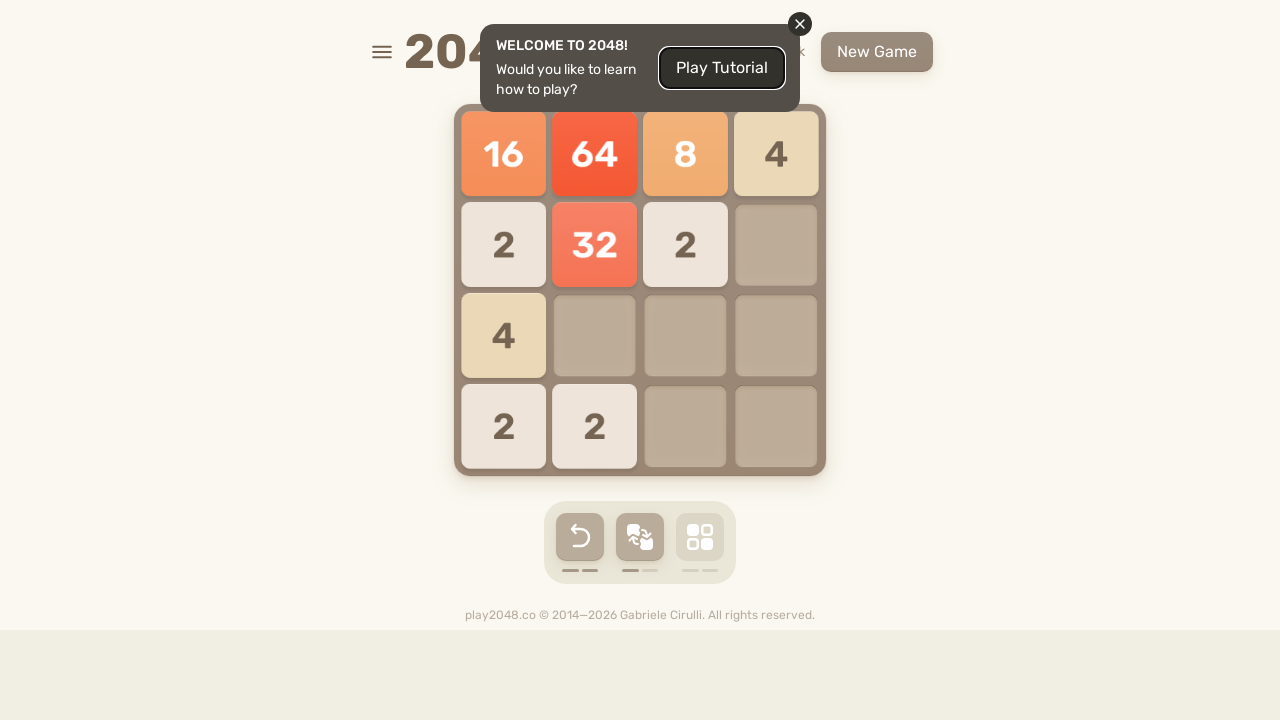

Pressed ArrowDown key to move tiles in 2048 game on html
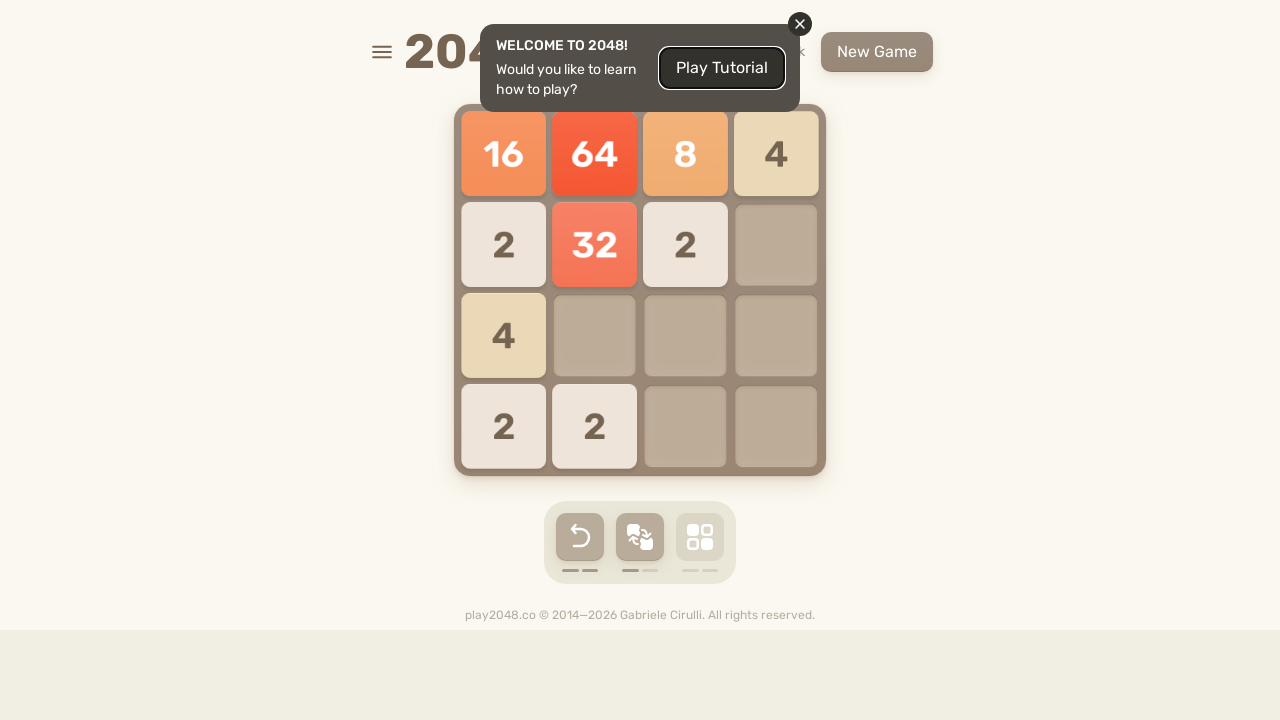

Waited 250ms between moves
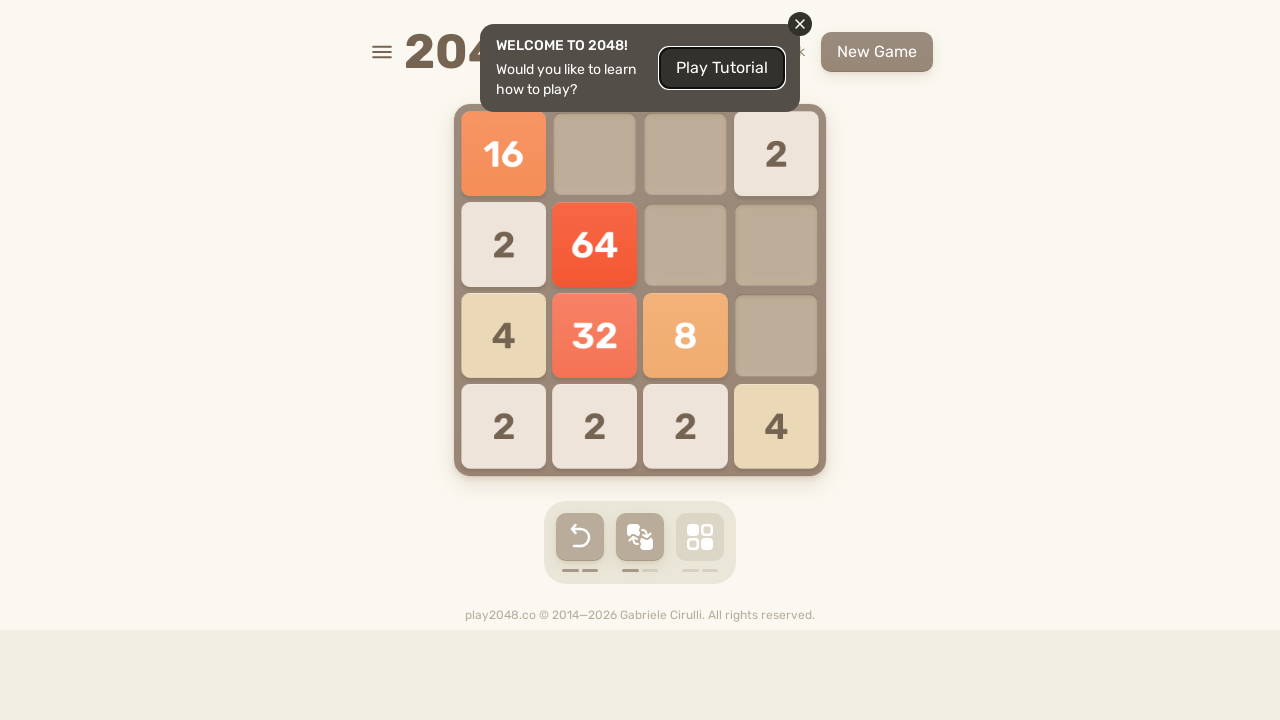

Pressed ArrowRight key to move tiles in 2048 game on html
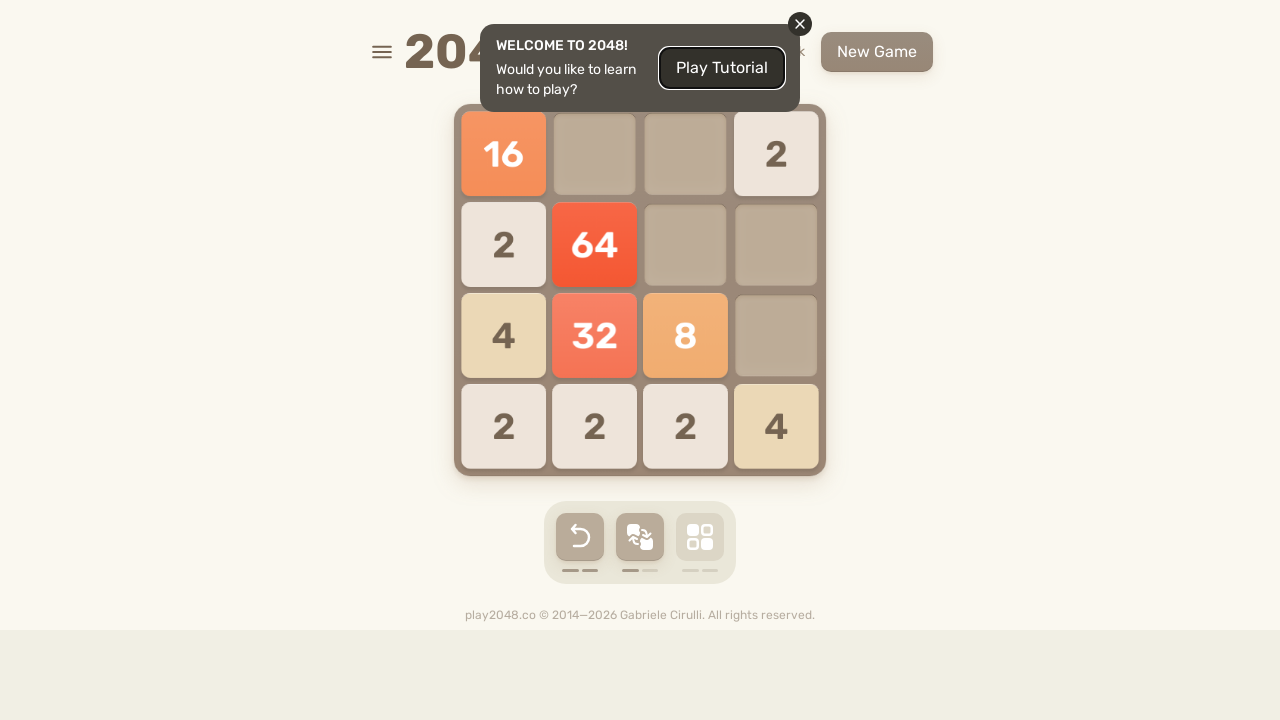

Waited 250ms between moves
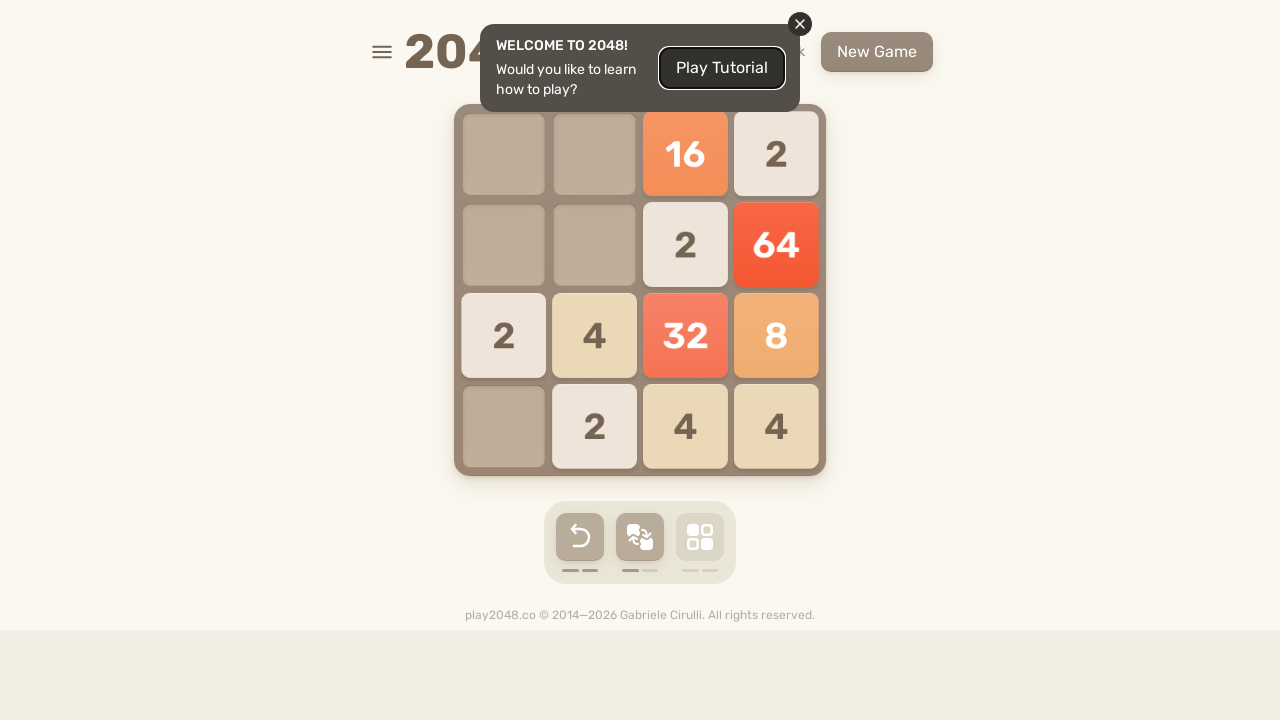

Pressed ArrowUp key to move tiles in 2048 game on html
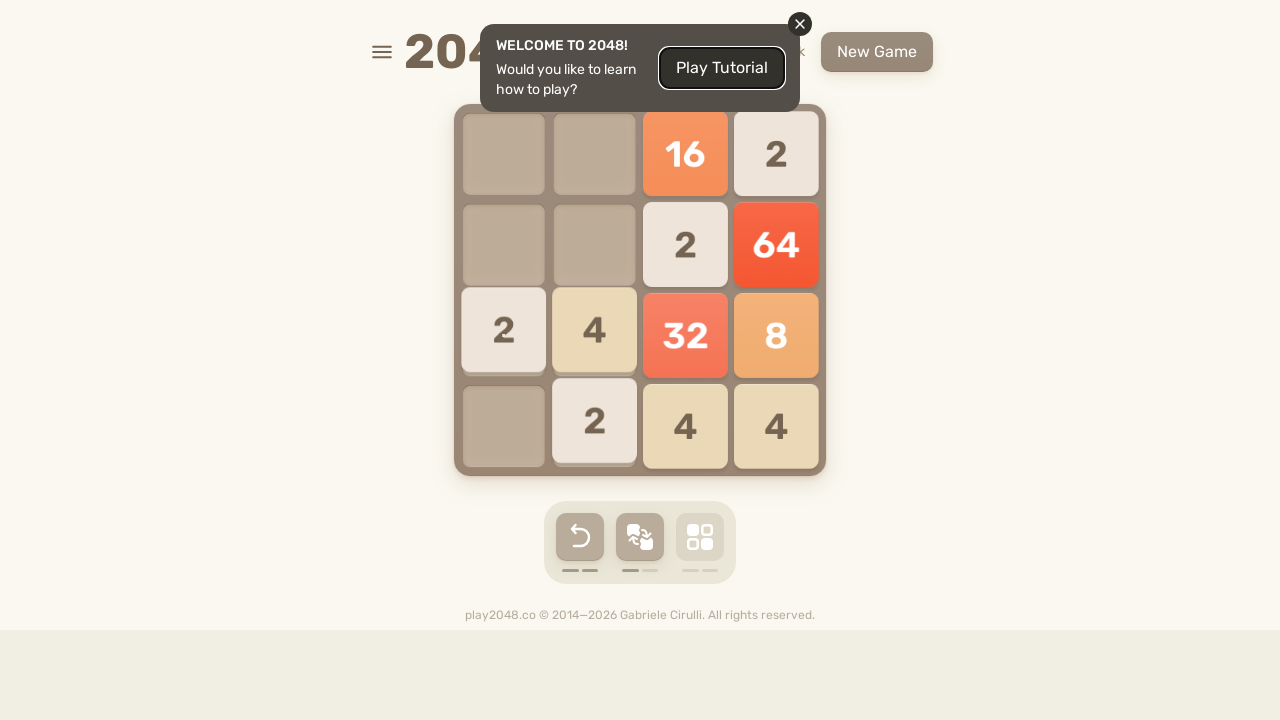

Waited 250ms between moves
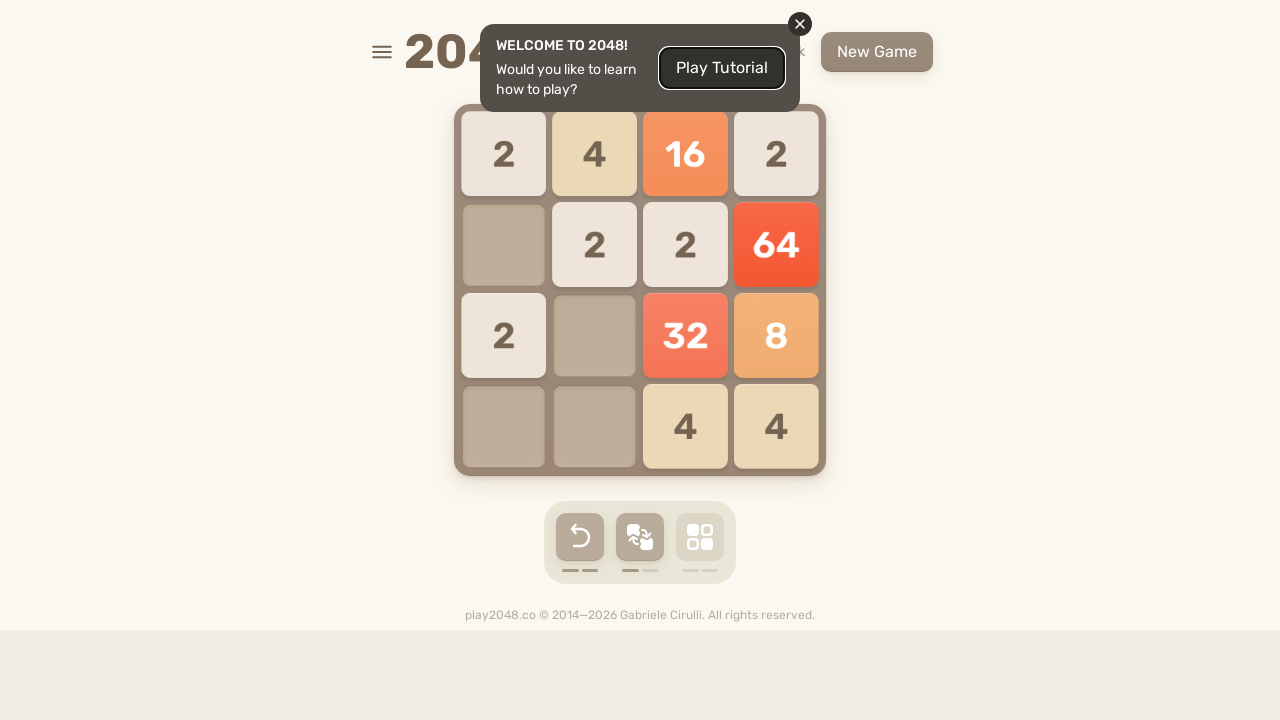

Pressed ArrowDown key to move tiles in 2048 game on html
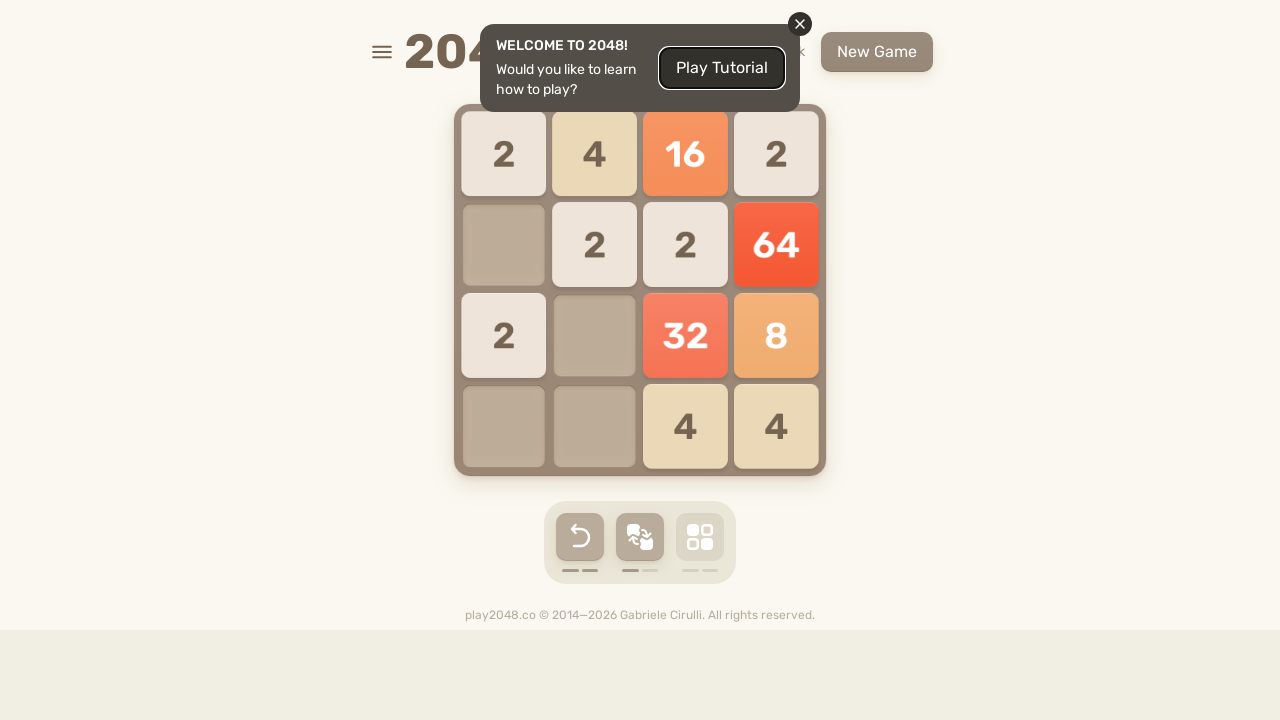

Waited 250ms between moves
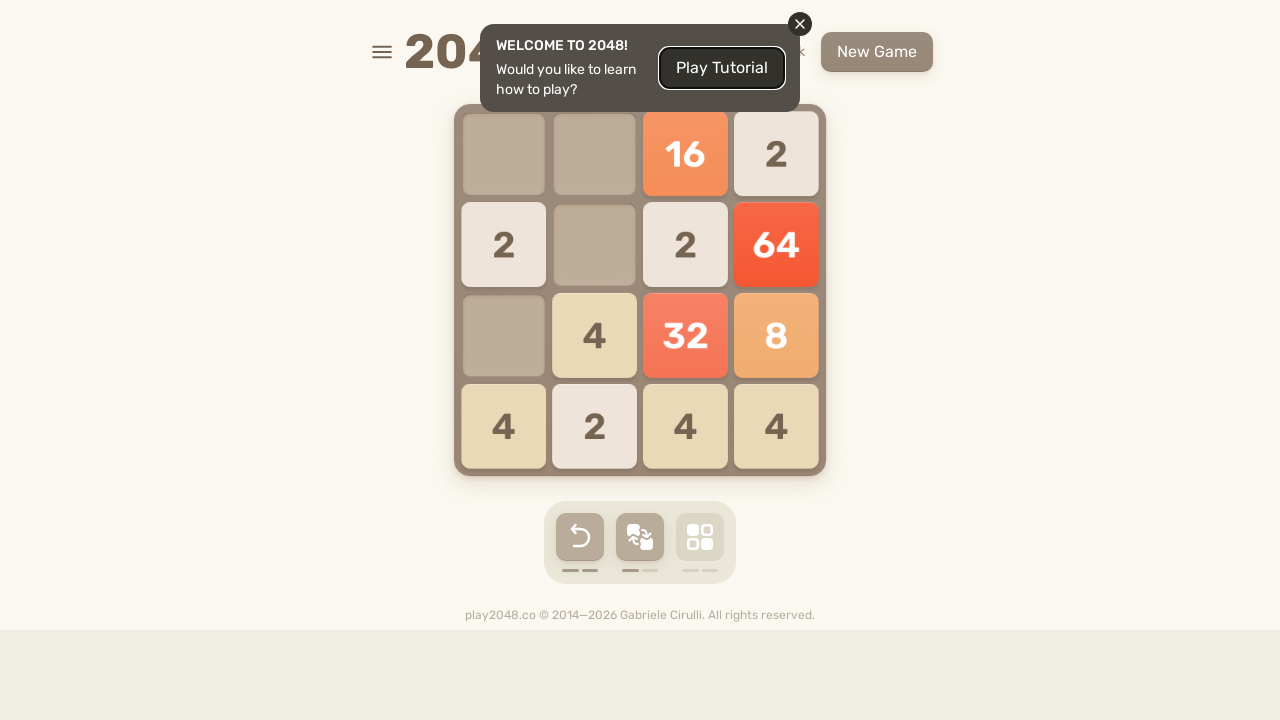

Pressed ArrowDown key to move tiles in 2048 game on html
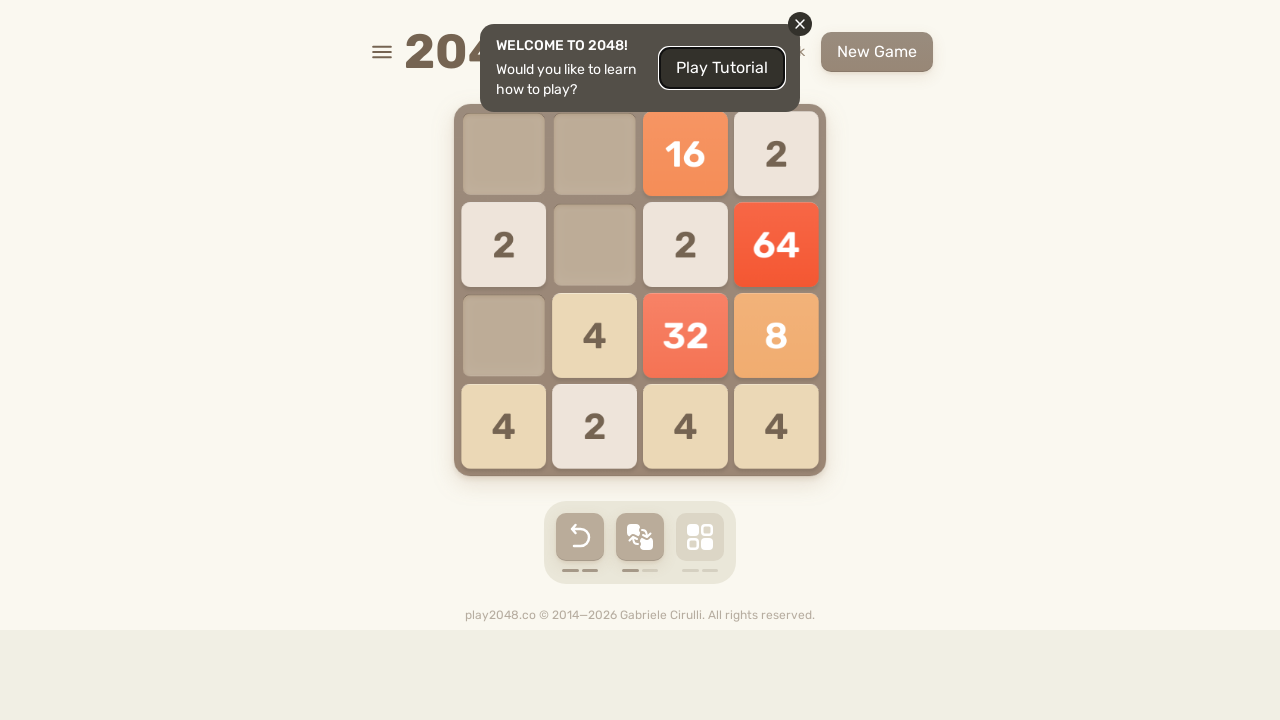

Waited 250ms between moves
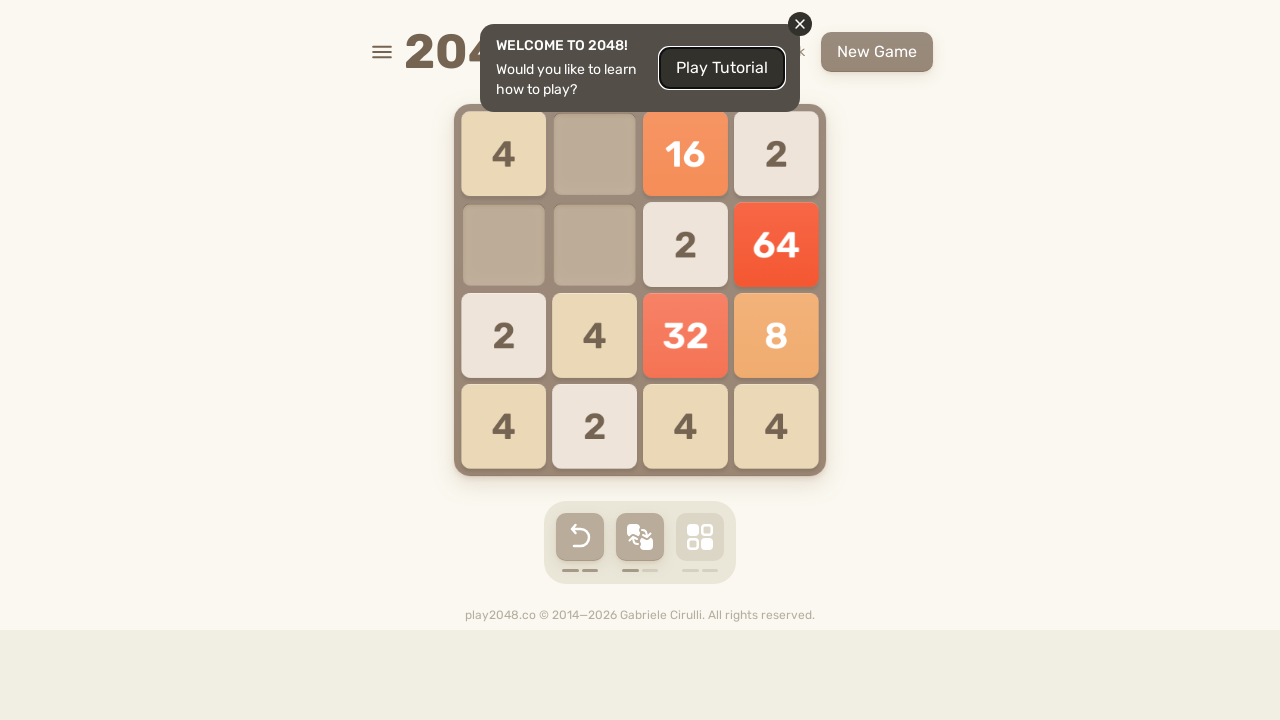

Pressed ArrowLeft key to move tiles in 2048 game on html
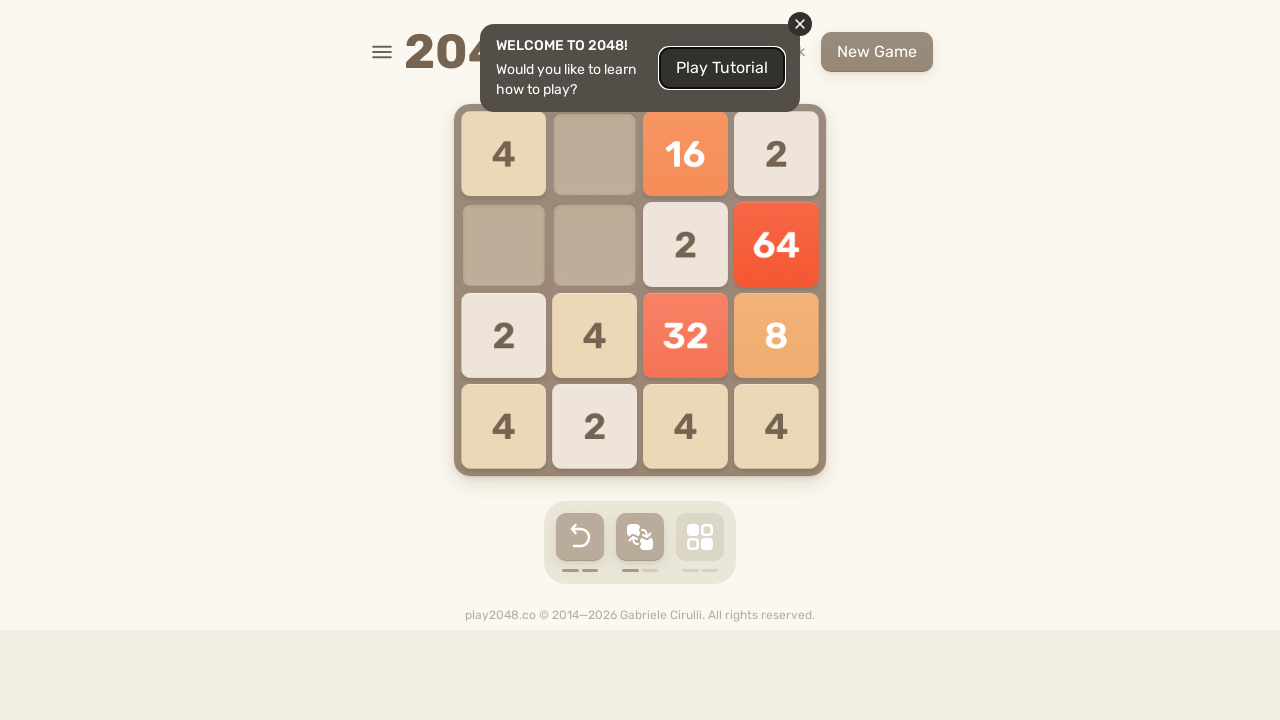

Waited 250ms between moves
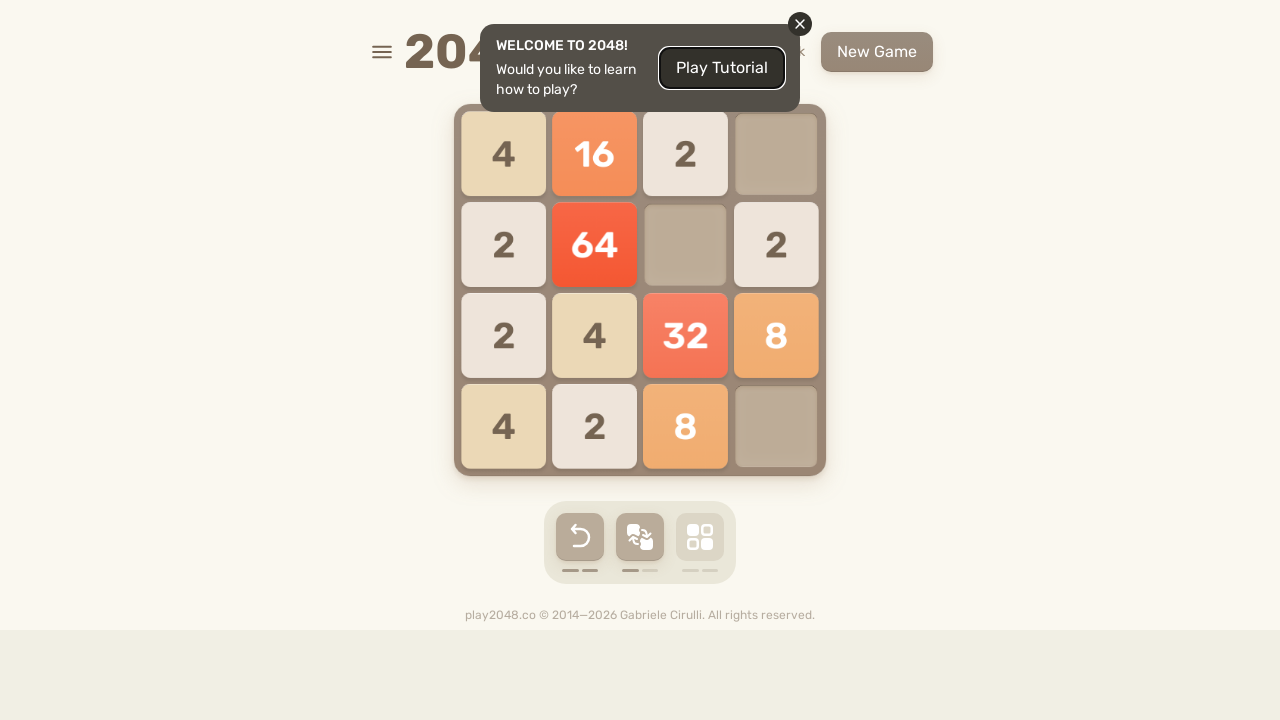

Pressed ArrowUp key to move tiles in 2048 game on html
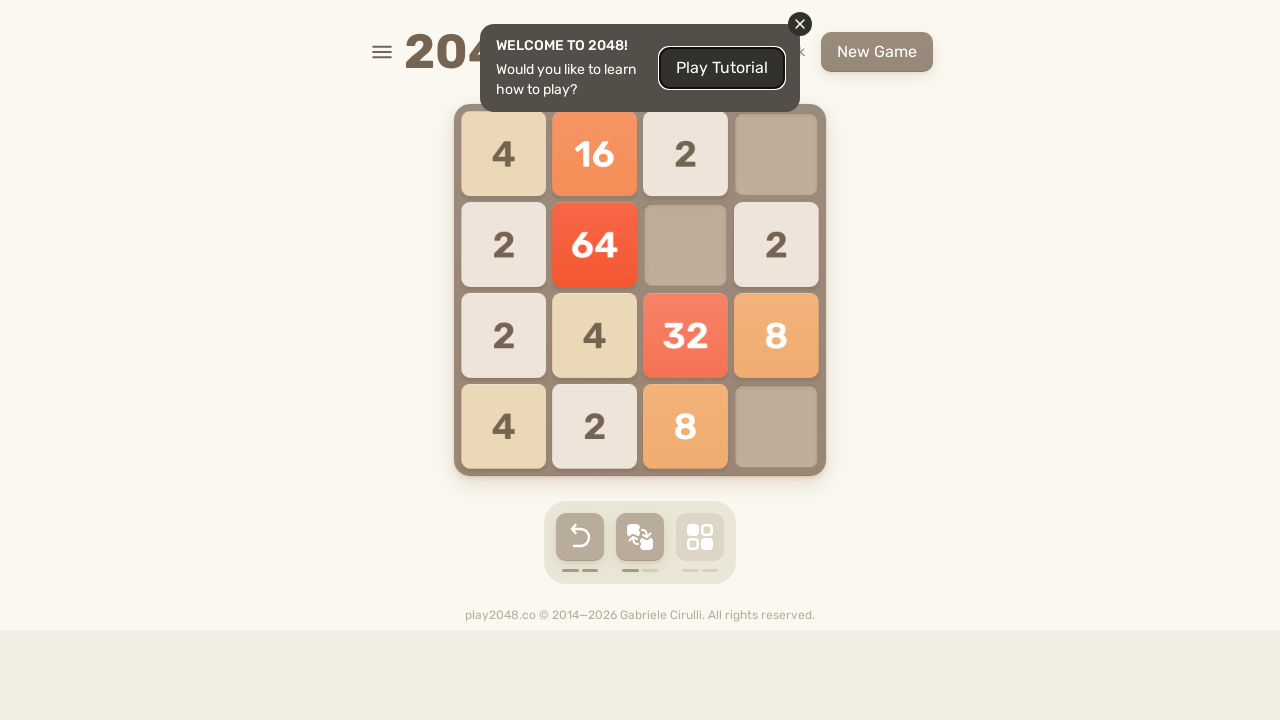

Waited 250ms between moves
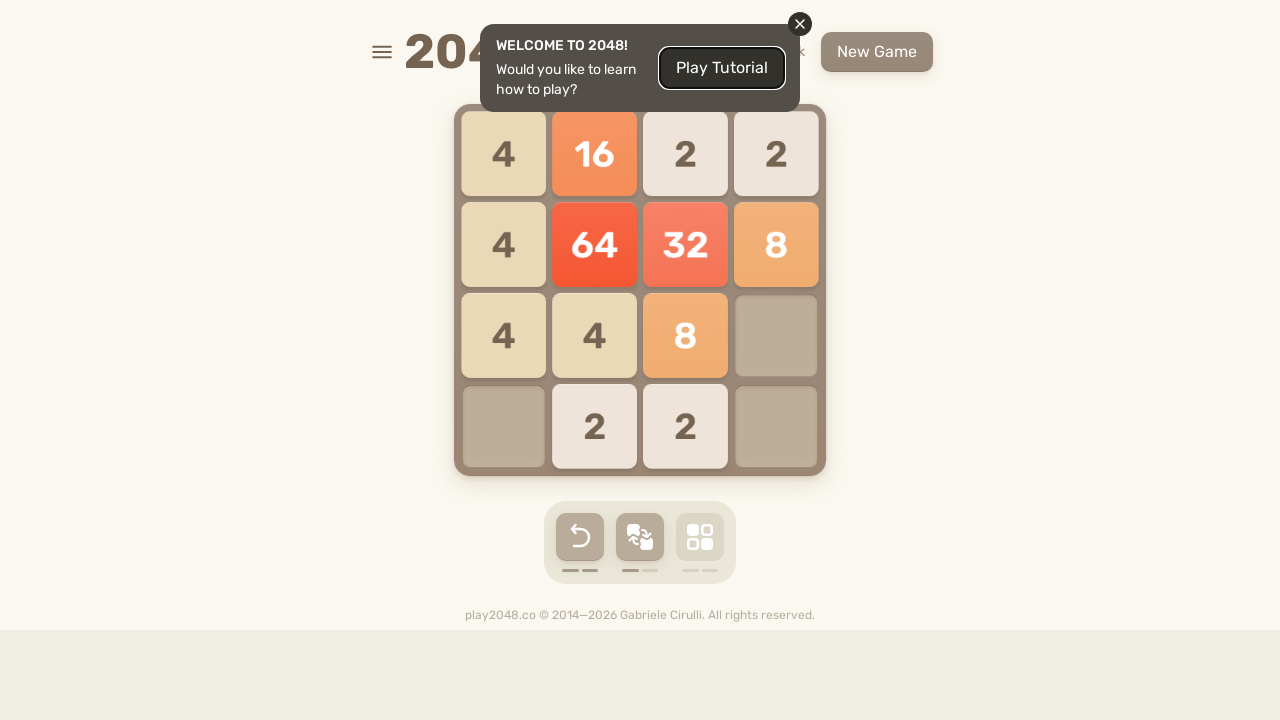

Pressed ArrowLeft key to move tiles in 2048 game on html
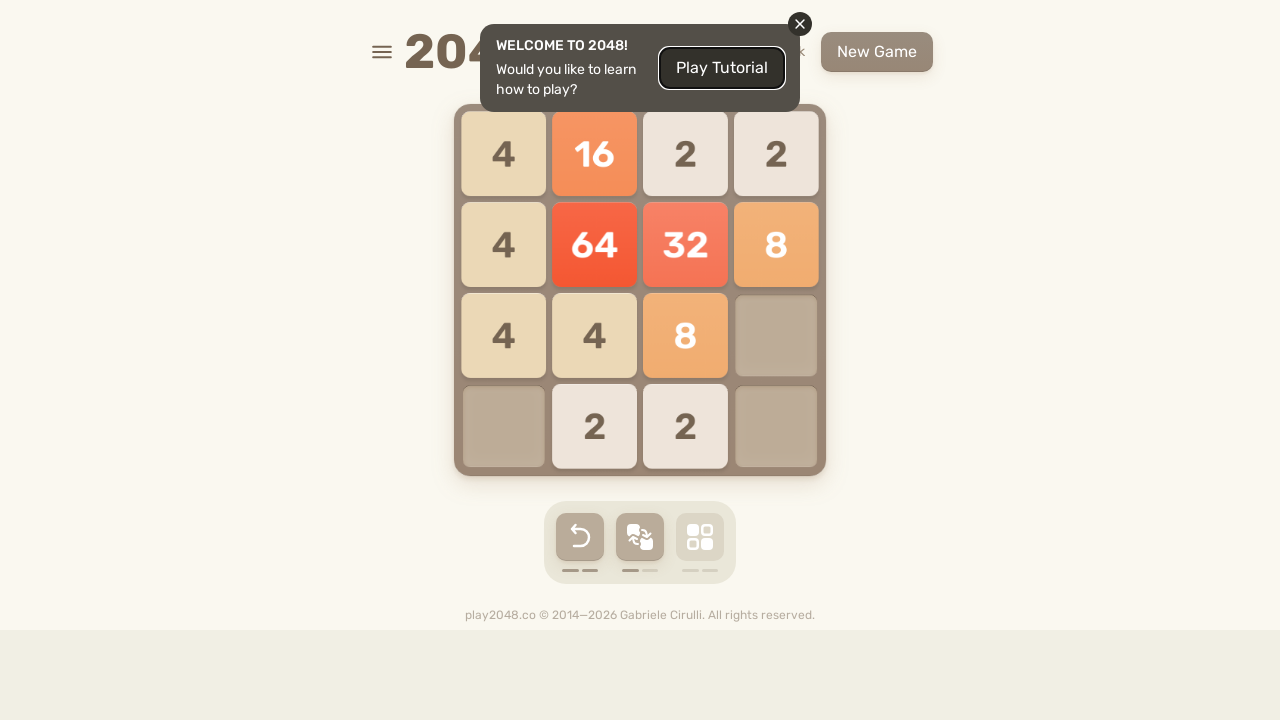

Waited 250ms between moves
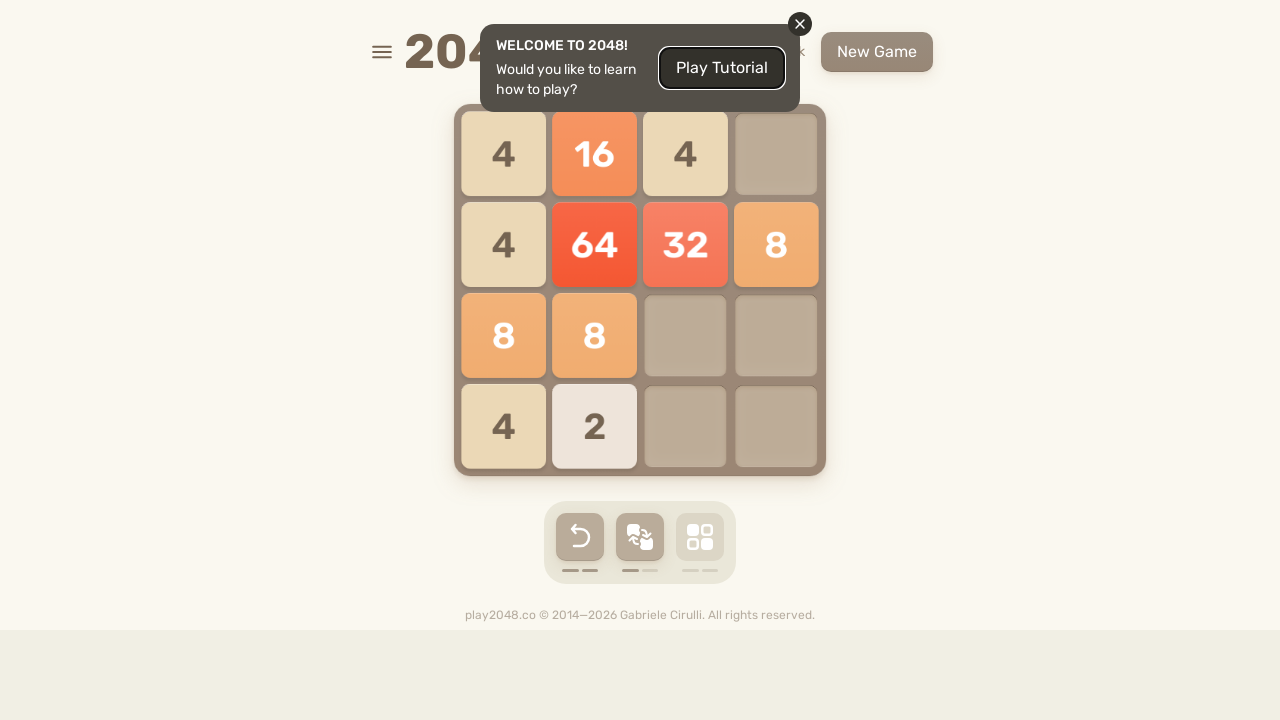

Pressed ArrowLeft key to move tiles in 2048 game on html
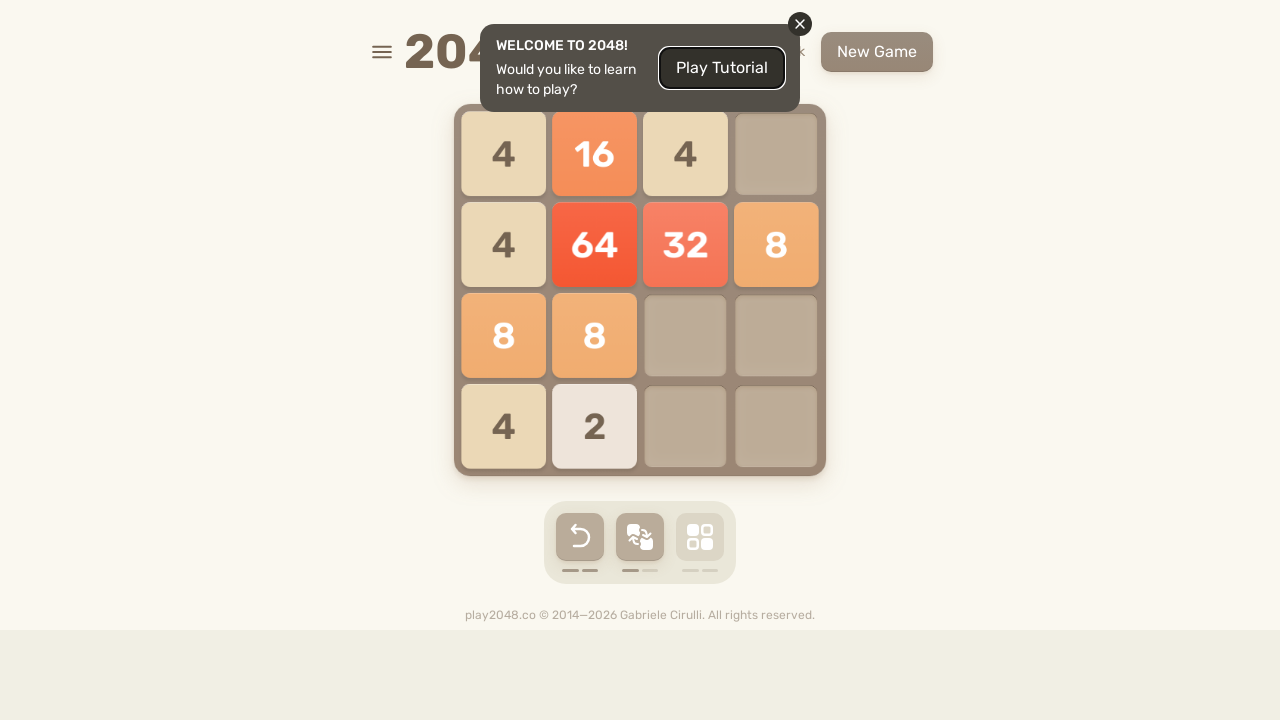

Waited 250ms between moves
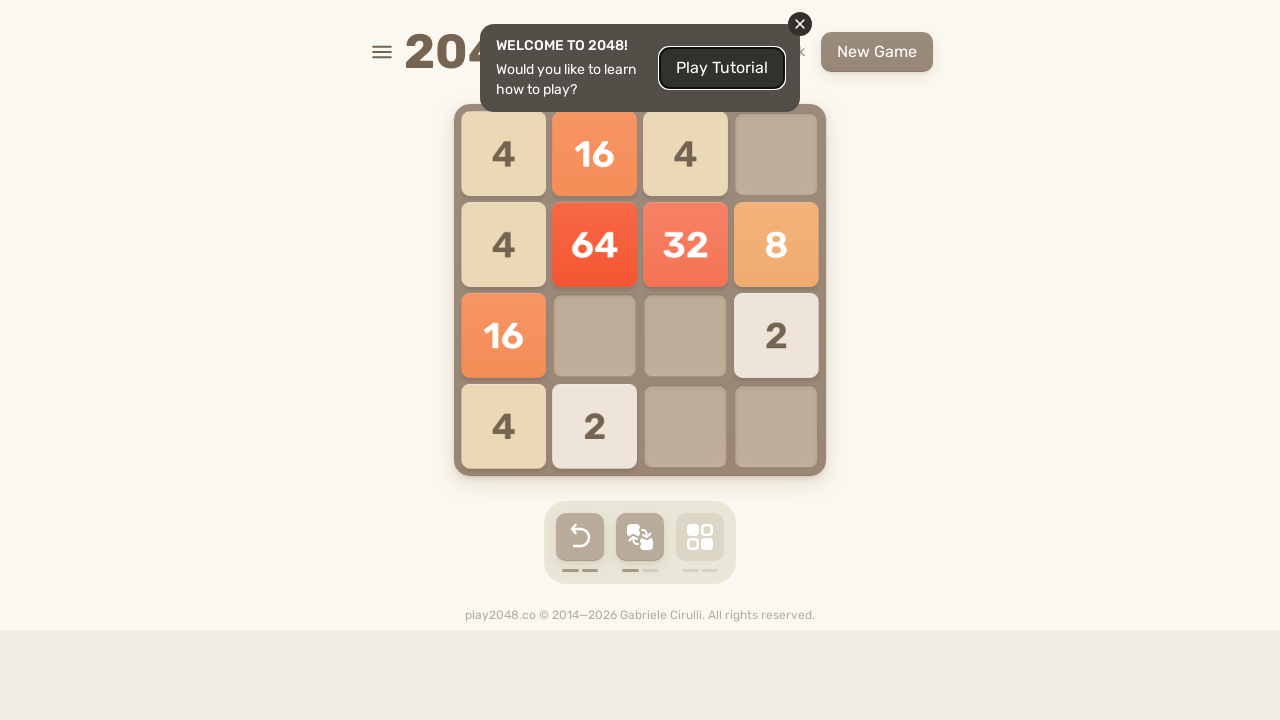

Pressed ArrowRight key to move tiles in 2048 game on html
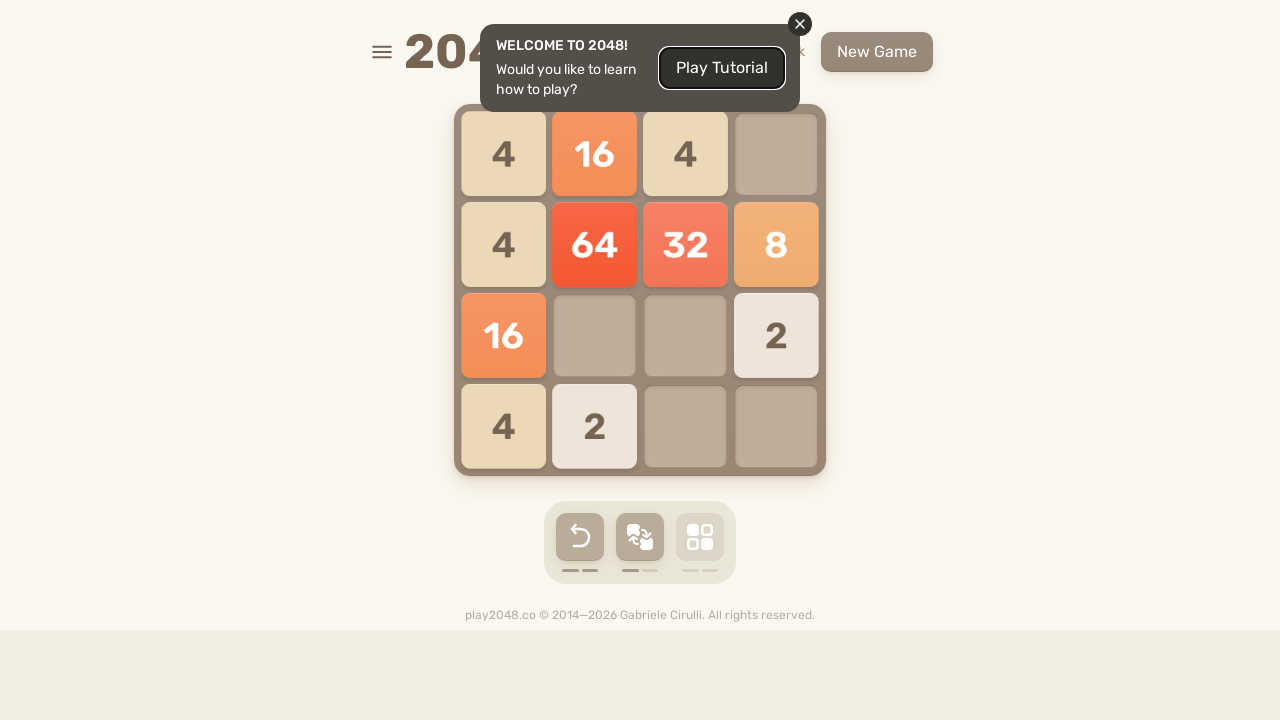

Waited 250ms between moves
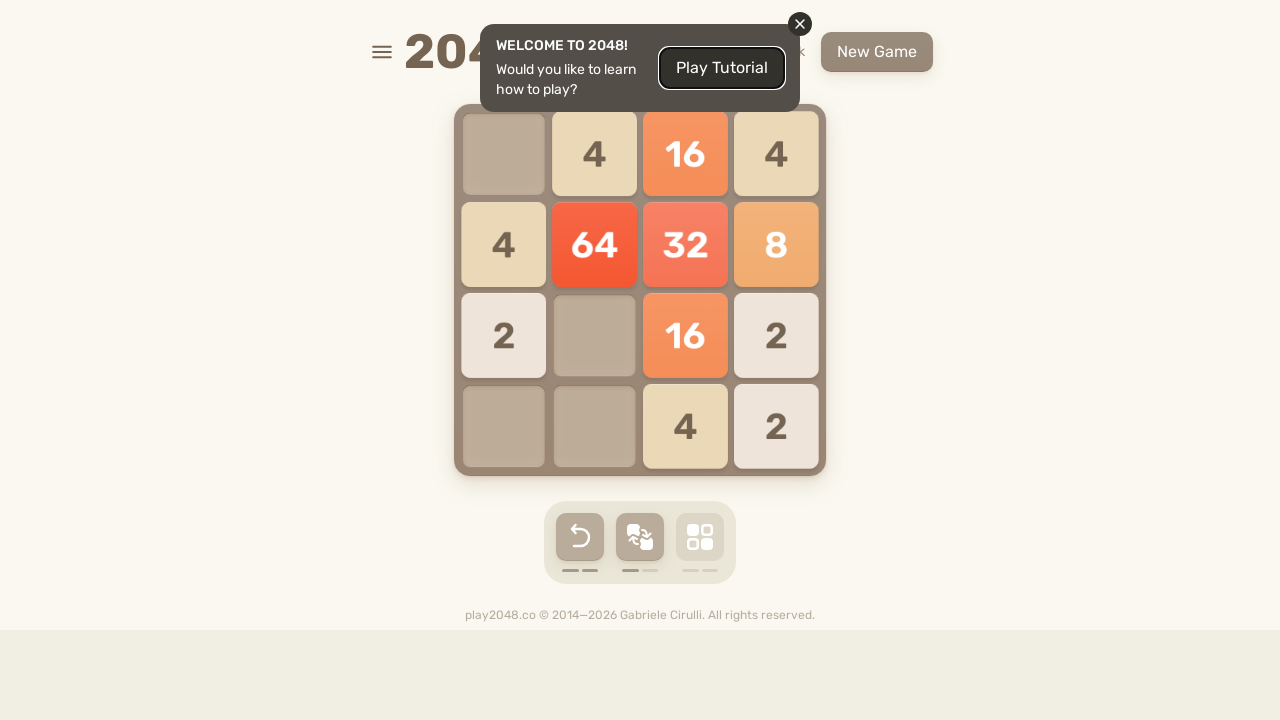

Pressed ArrowDown key to move tiles in 2048 game on html
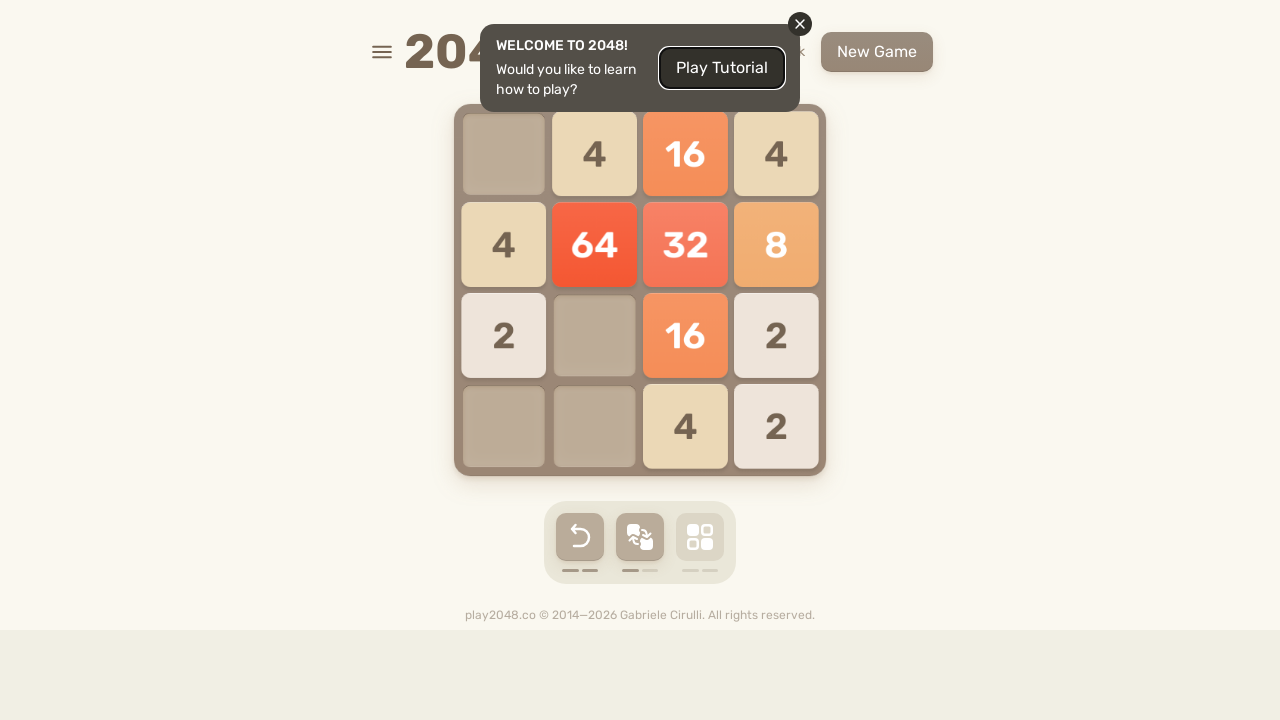

Waited 250ms between moves
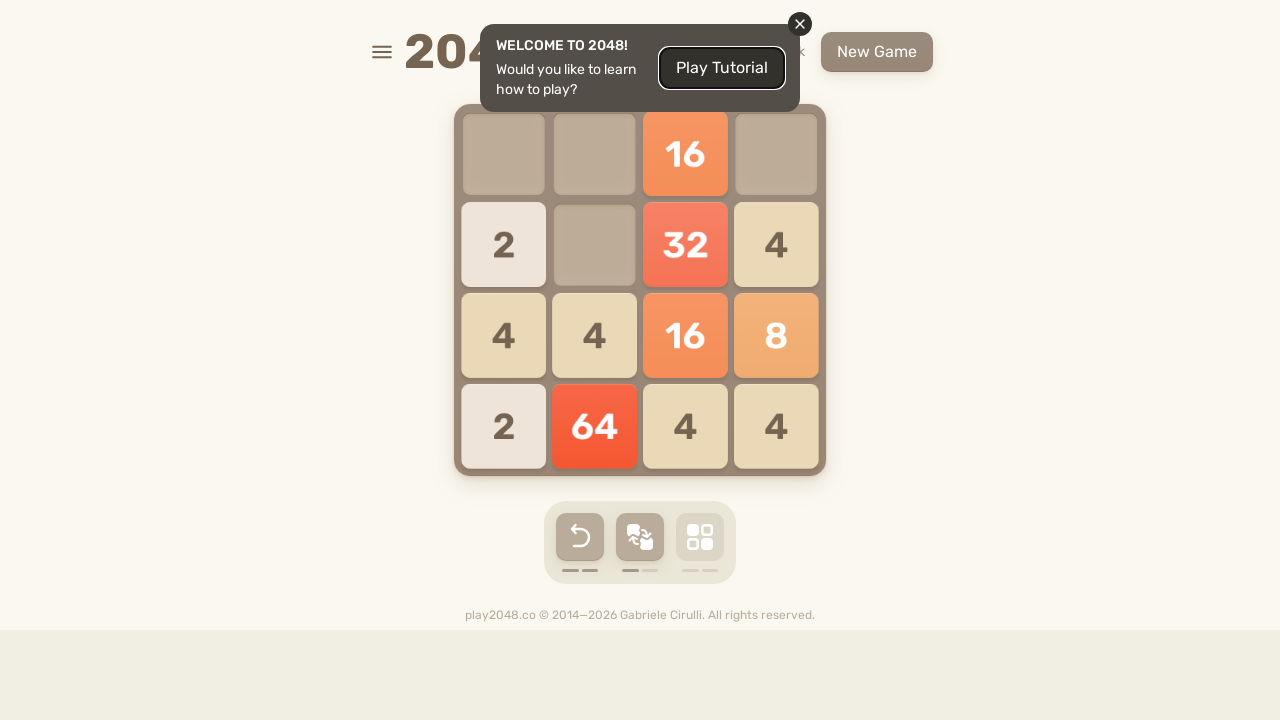

Pressed ArrowLeft key to move tiles in 2048 game on html
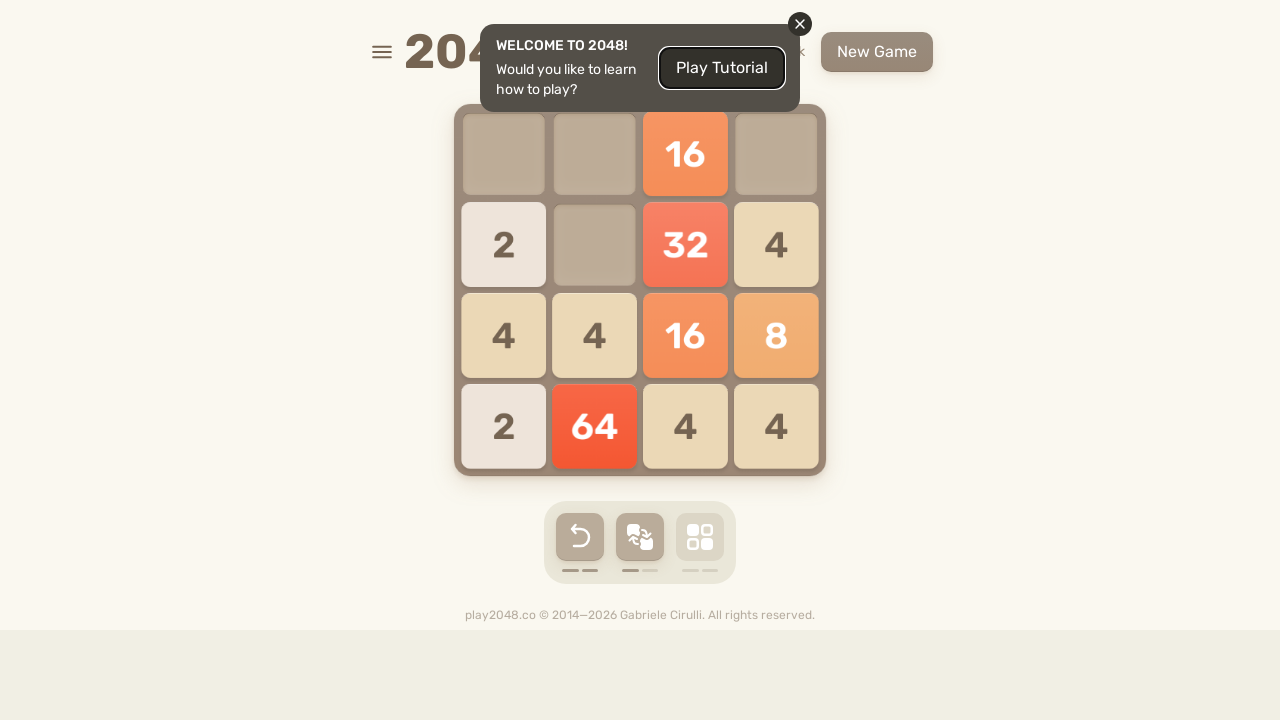

Waited 250ms between moves
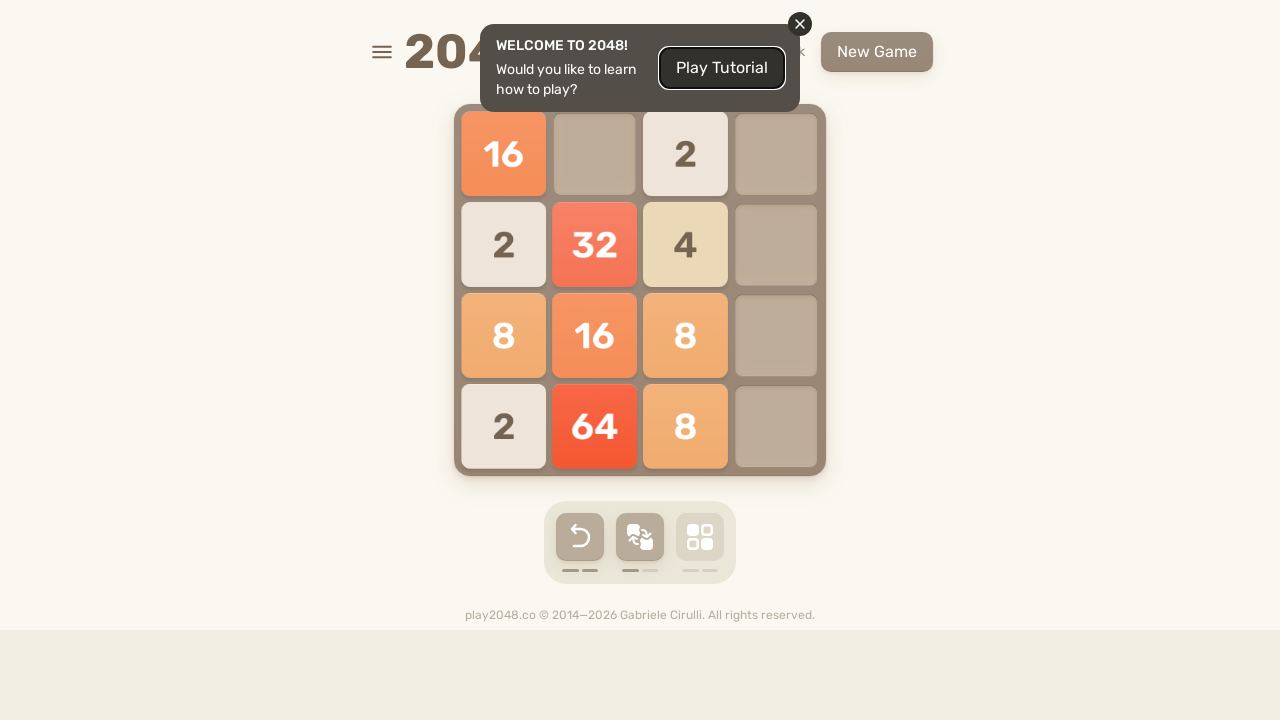

Pressed ArrowRight key to move tiles in 2048 game on html
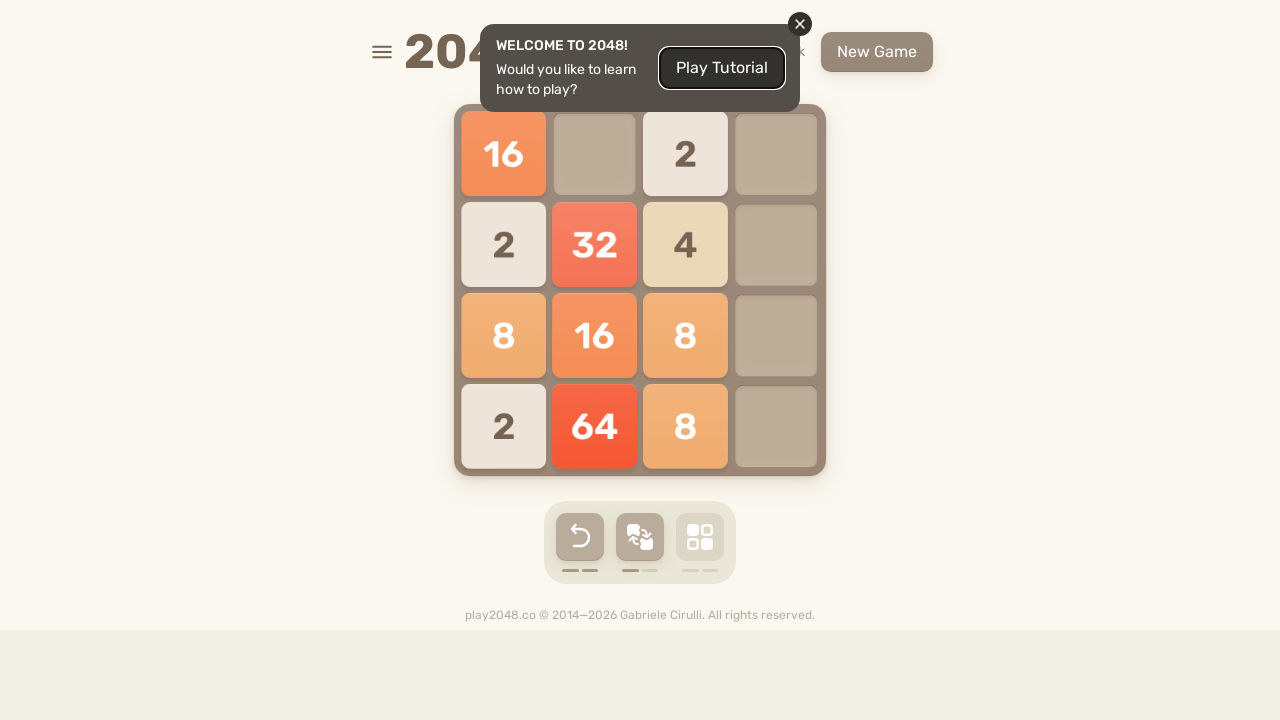

Waited 250ms between moves
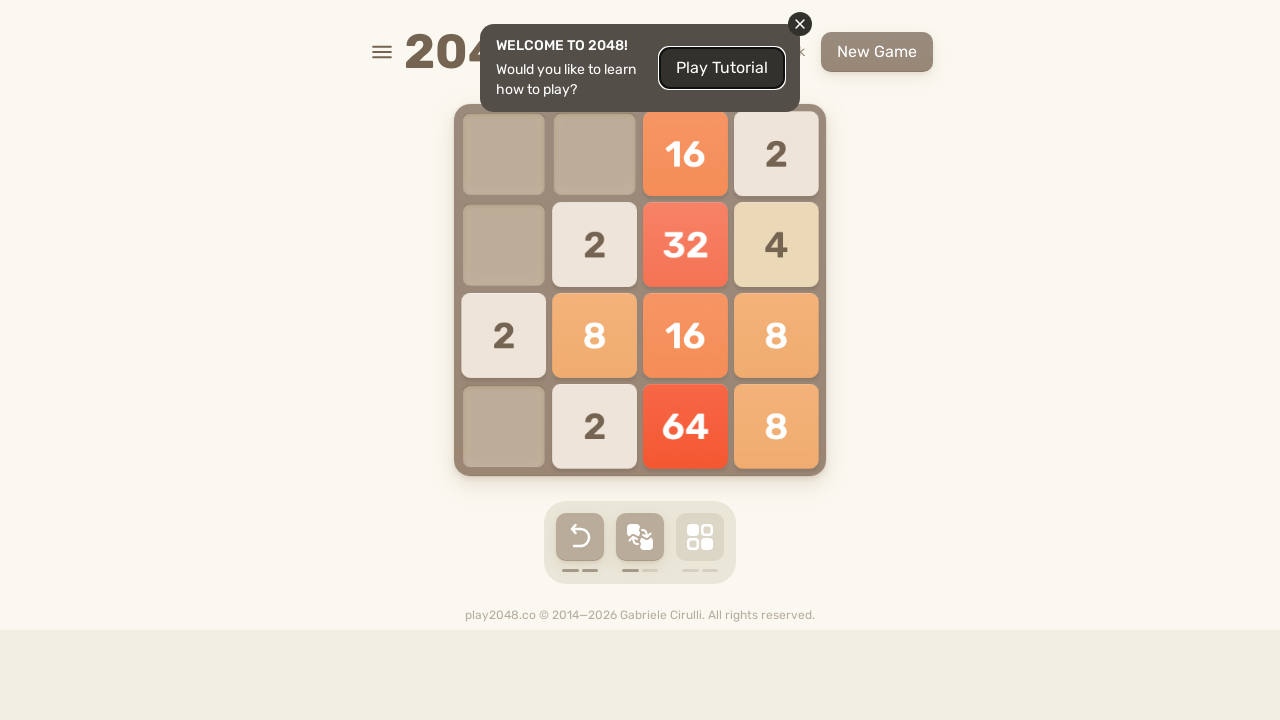

Pressed ArrowRight key to move tiles in 2048 game on html
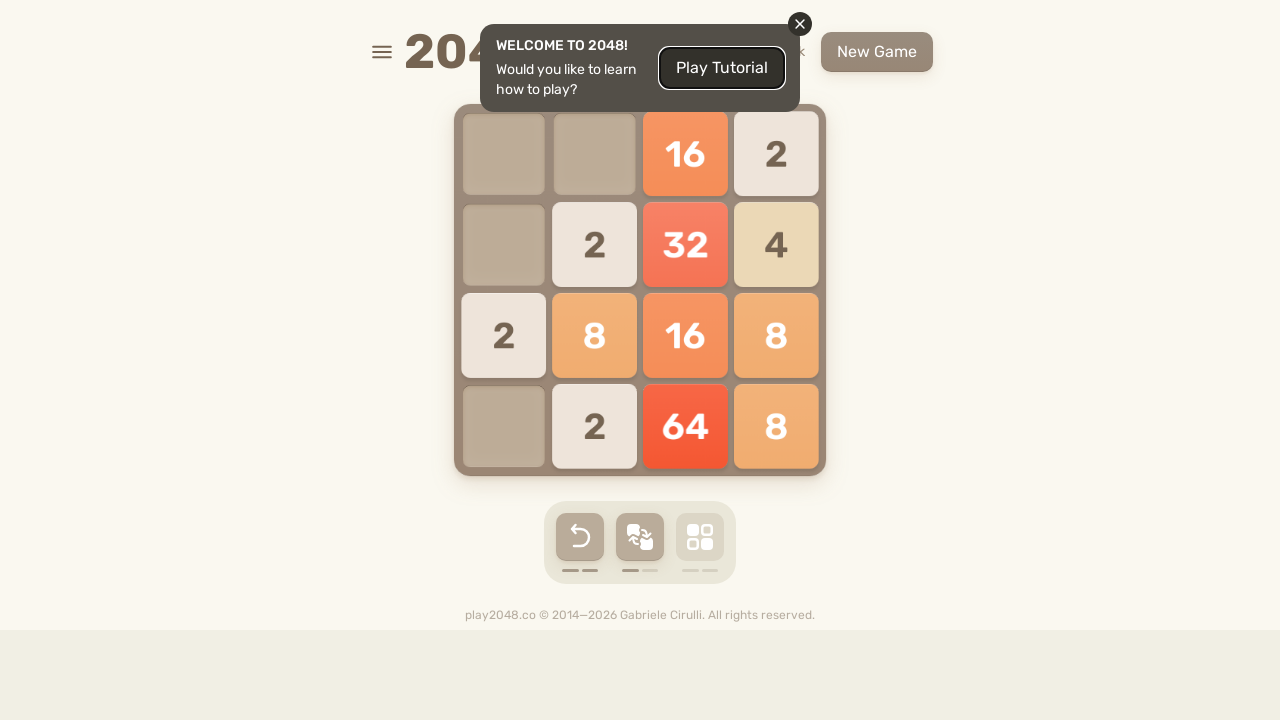

Waited 250ms between moves
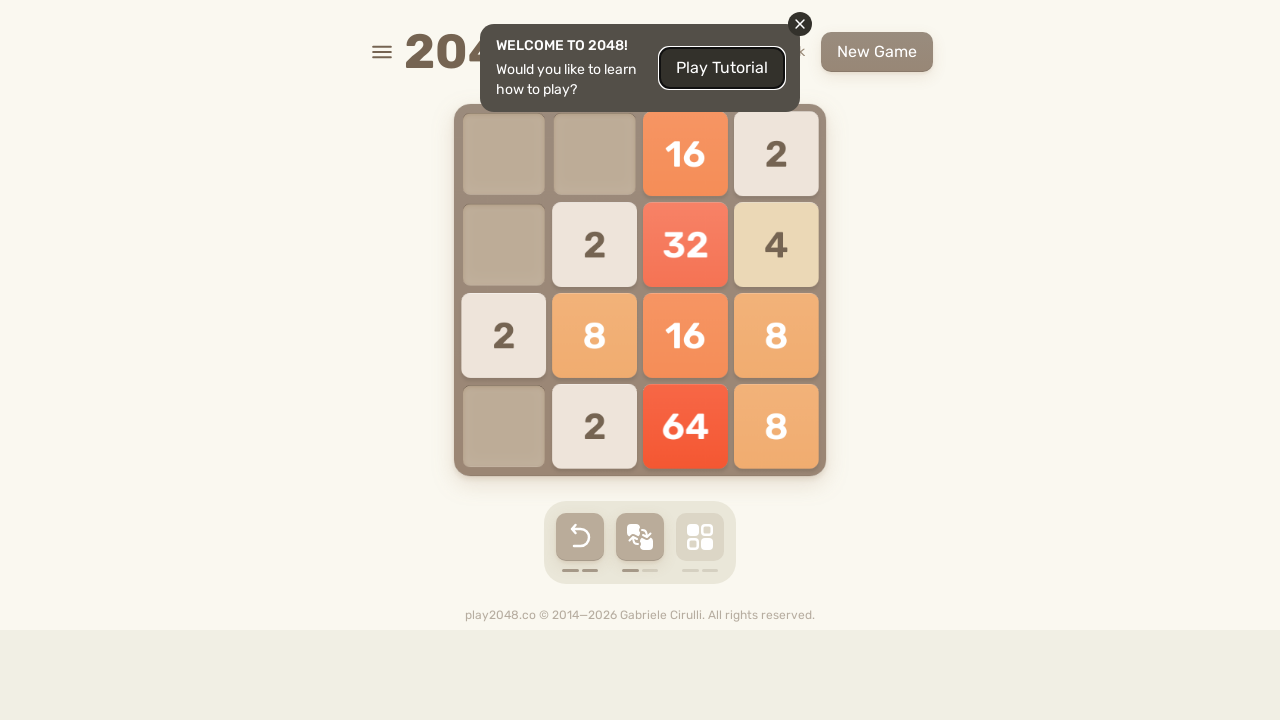

Pressed ArrowLeft key to move tiles in 2048 game on html
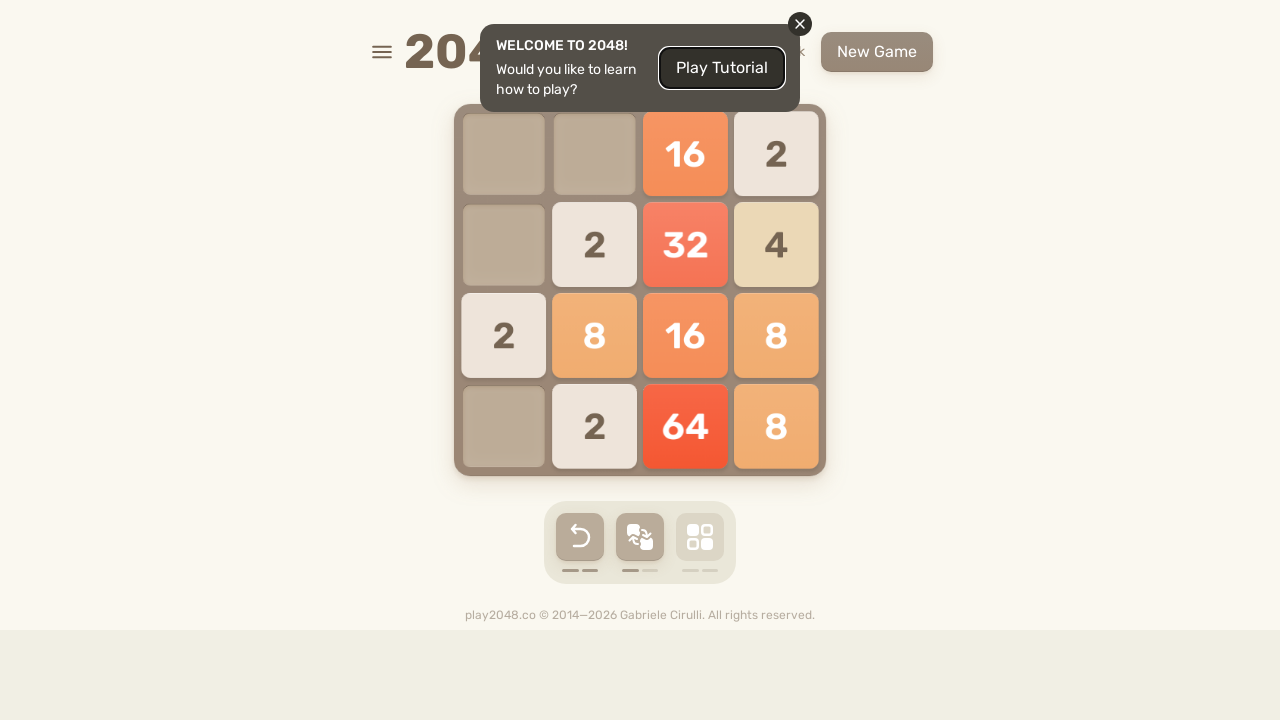

Waited 250ms between moves
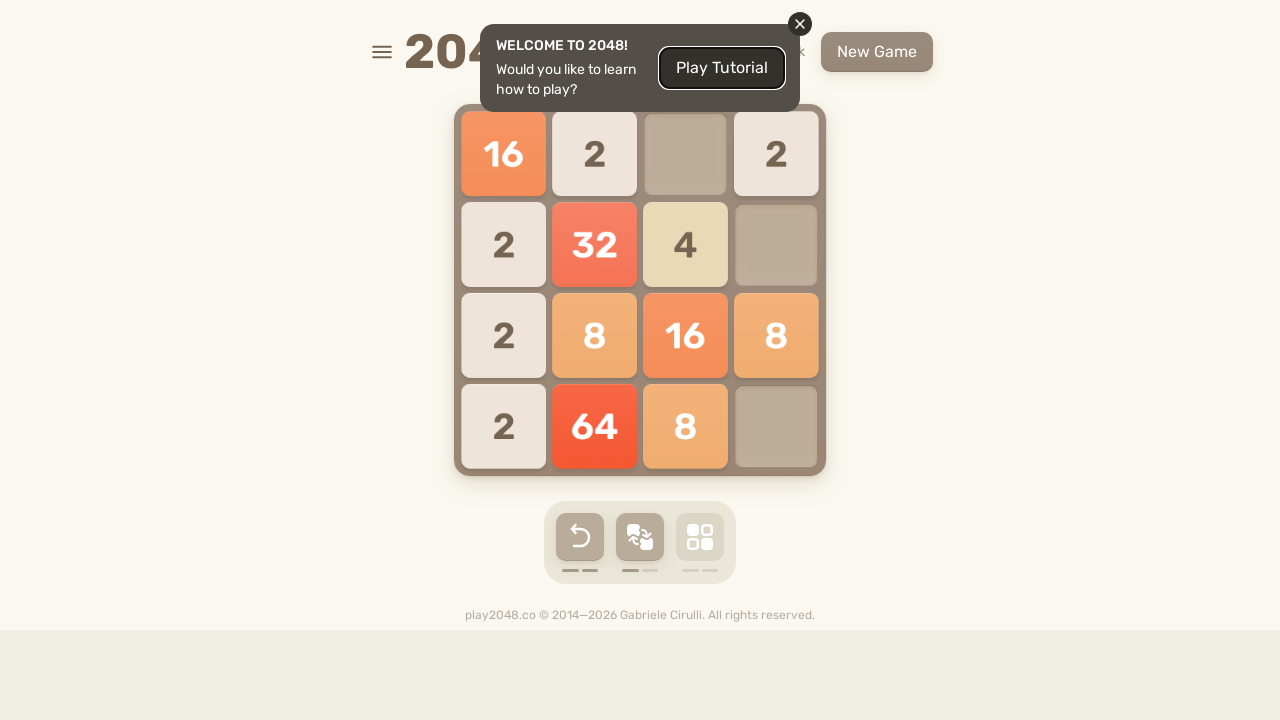

Pressed ArrowRight key to move tiles in 2048 game on html
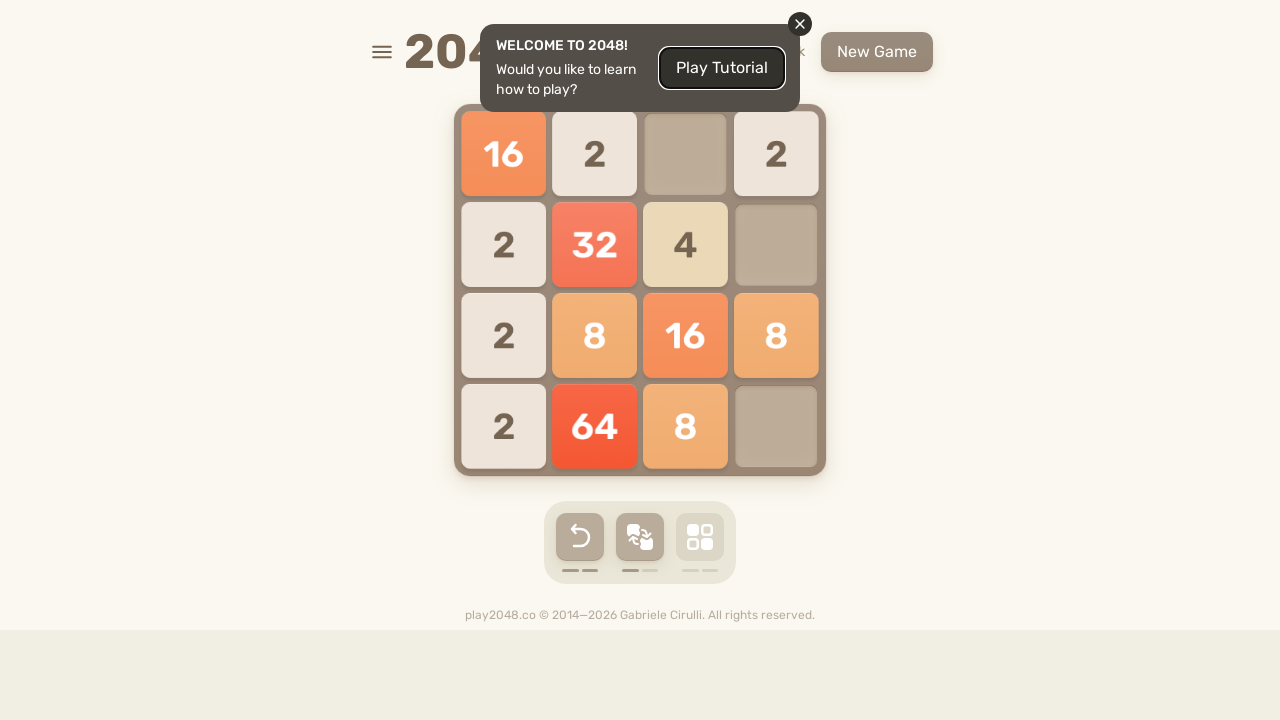

Waited 250ms between moves
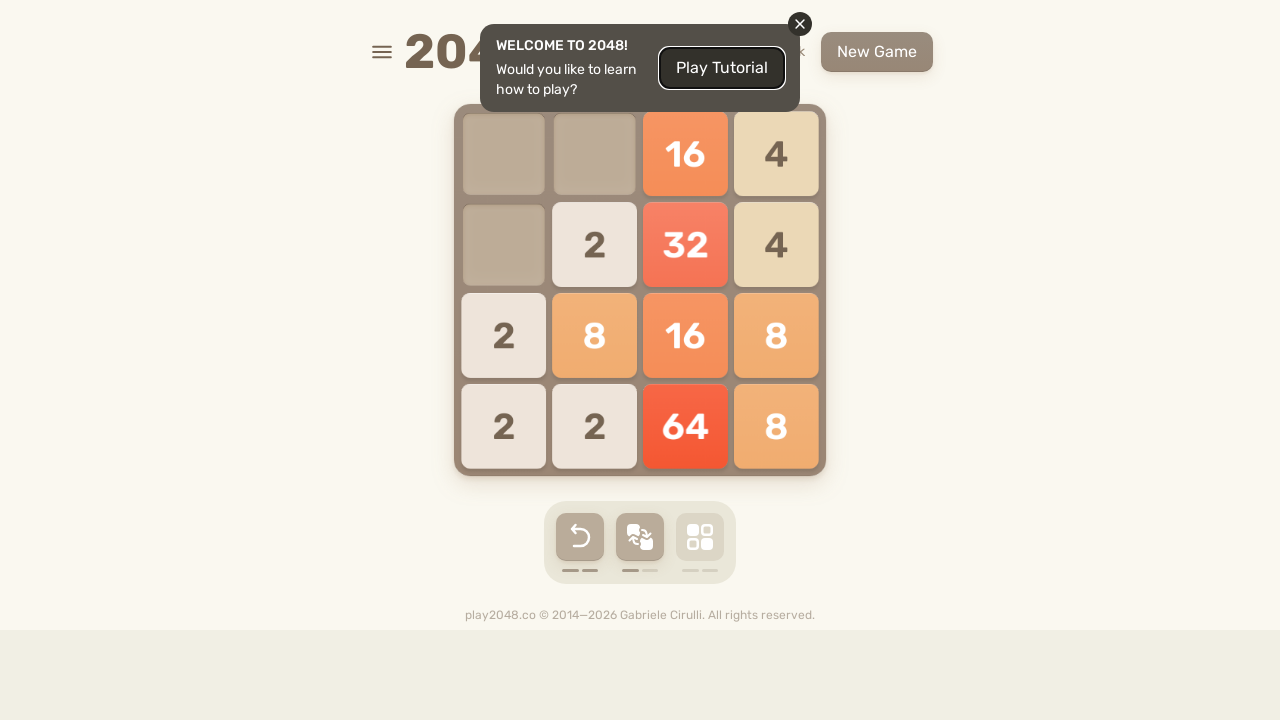

Pressed ArrowLeft key to move tiles in 2048 game on html
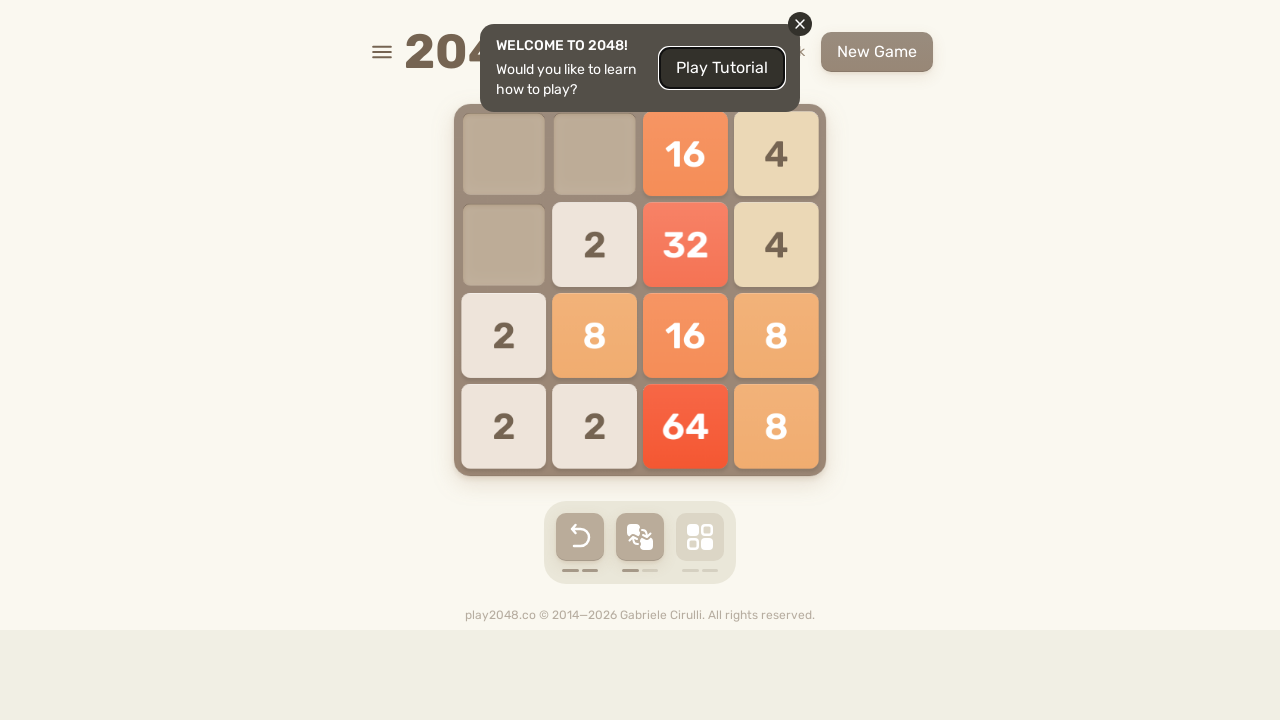

Waited 250ms between moves
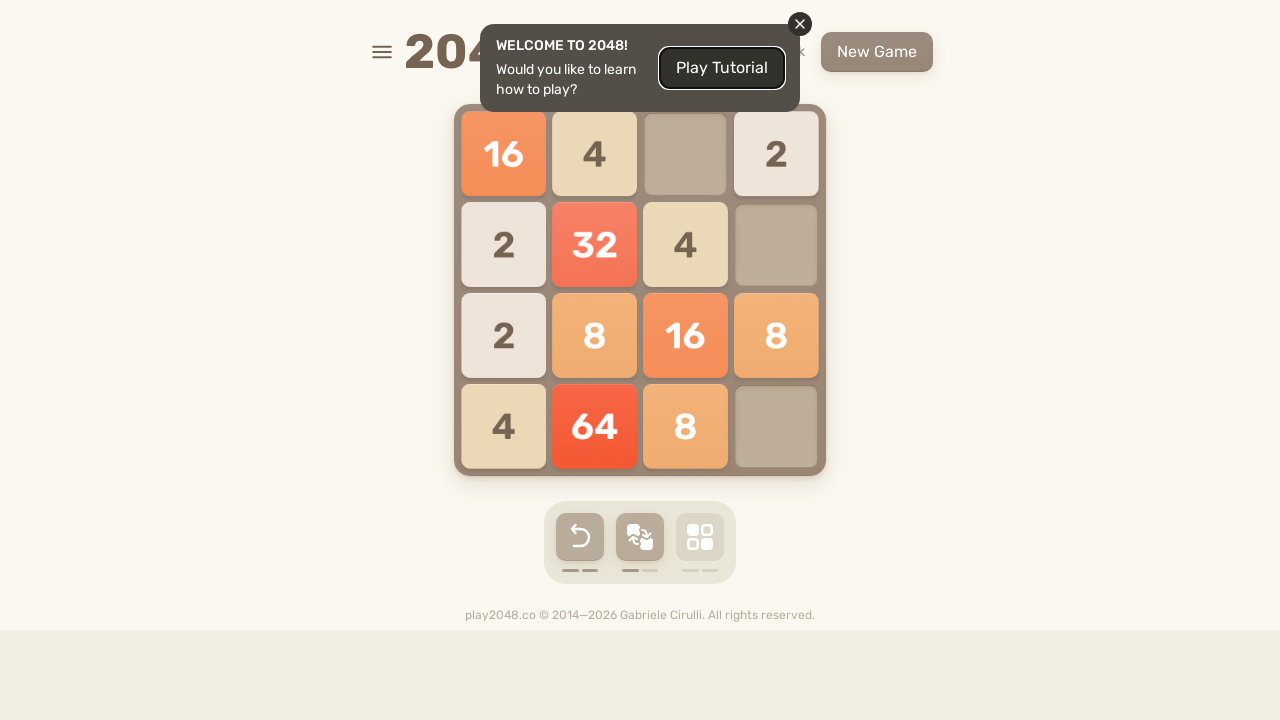

Pressed ArrowUp key to move tiles in 2048 game on html
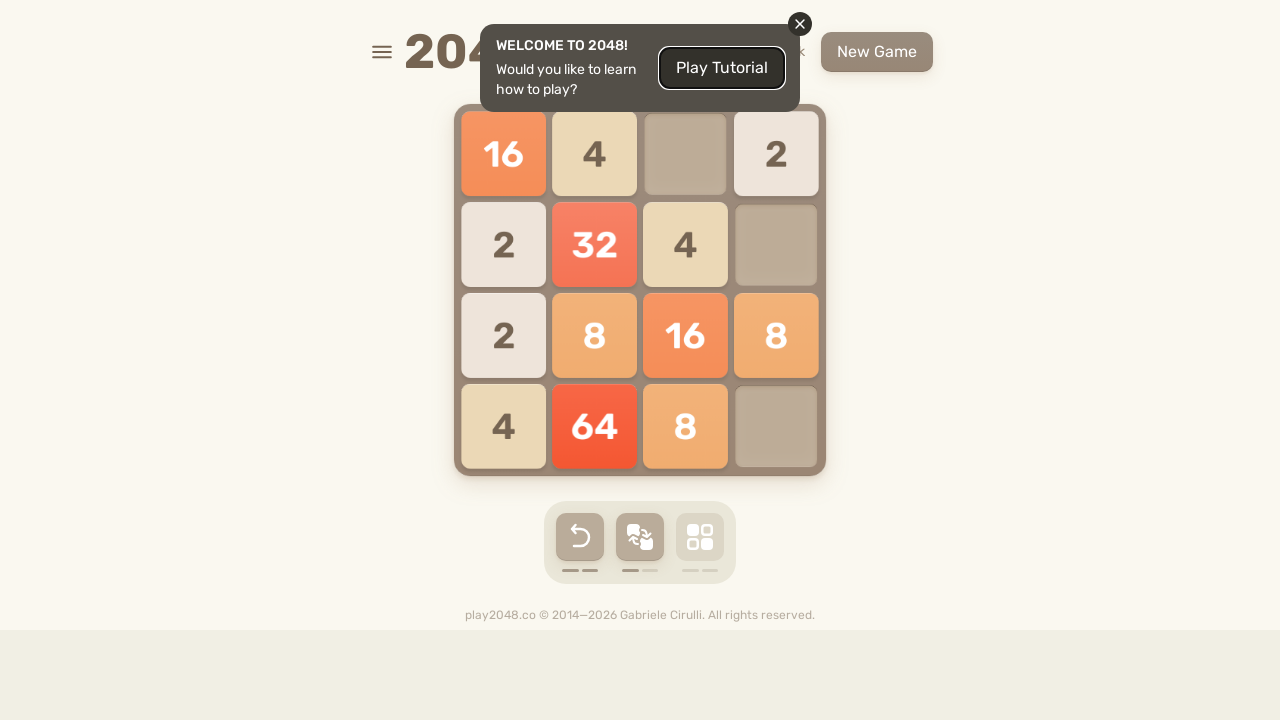

Waited 250ms between moves
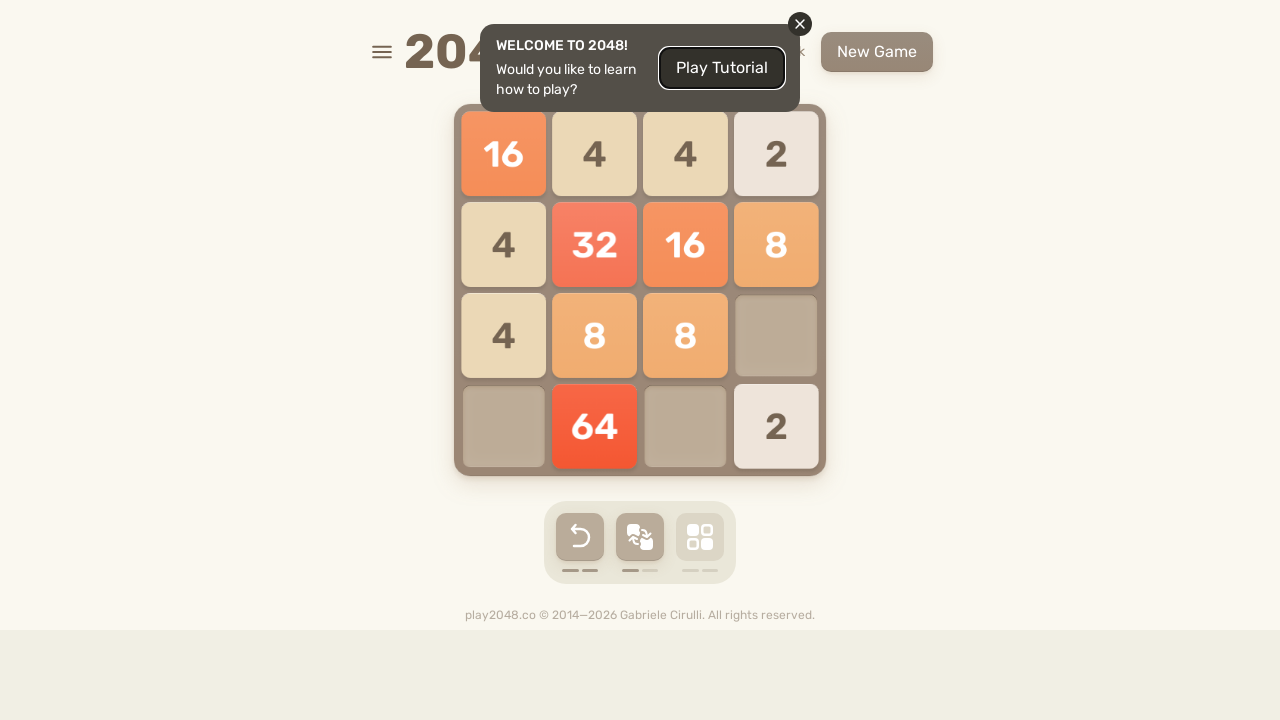

Pressed ArrowLeft key to move tiles in 2048 game on html
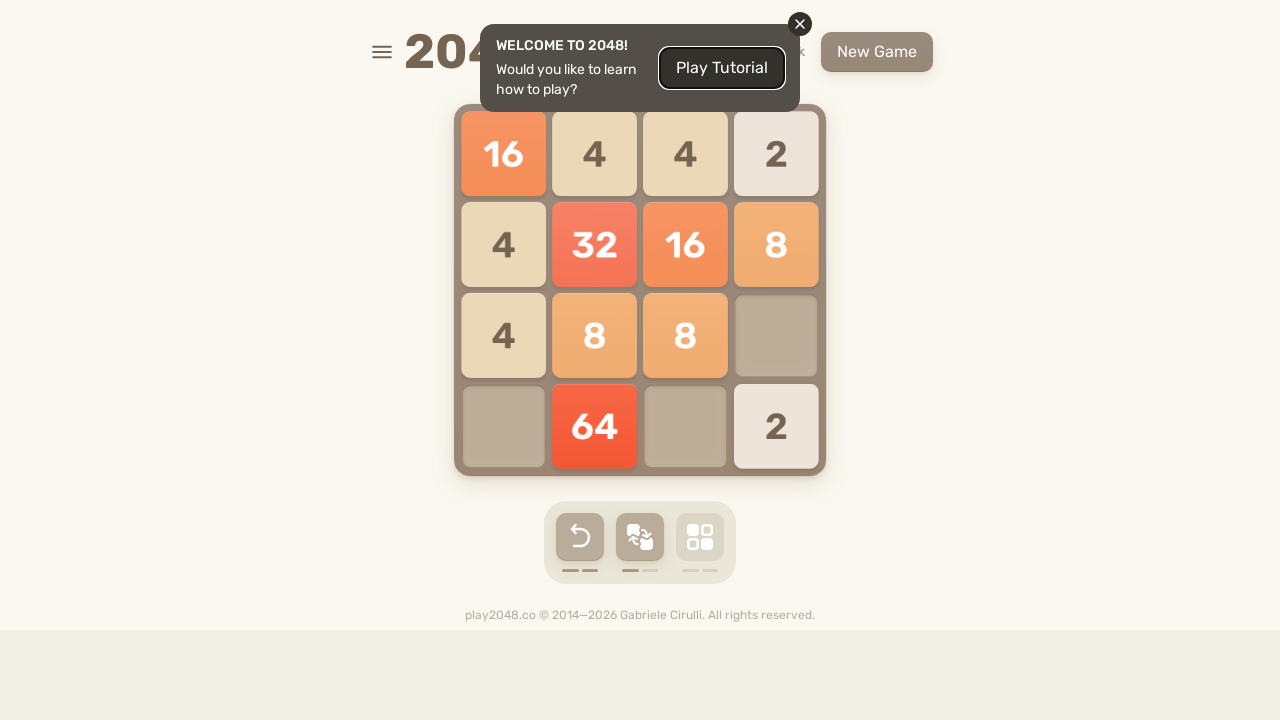

Waited 250ms between moves
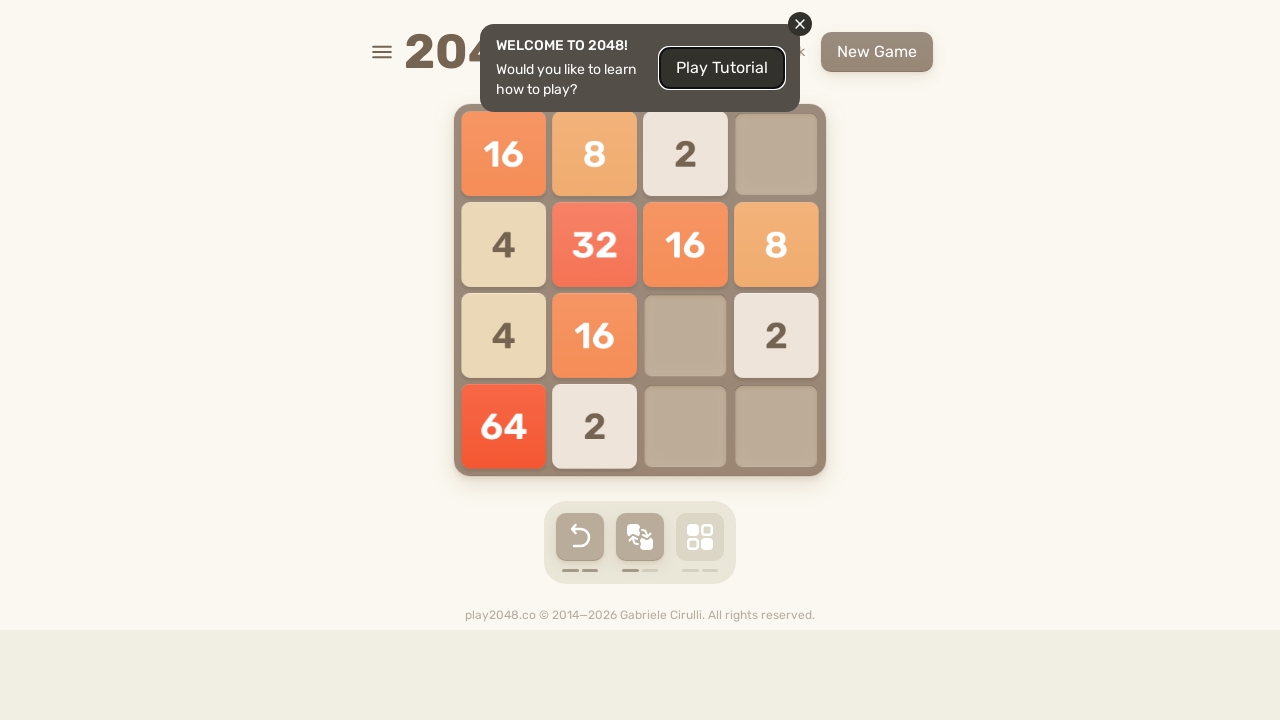

Pressed ArrowUp key to move tiles in 2048 game on html
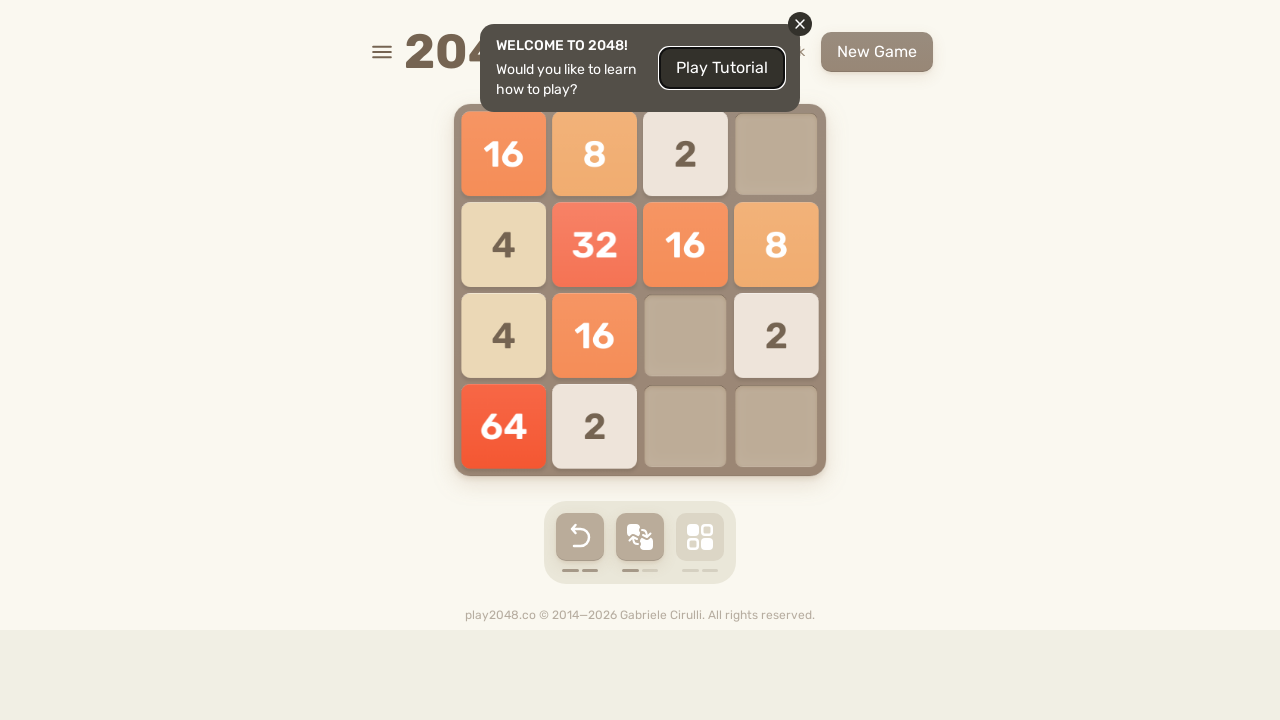

Waited 250ms between moves
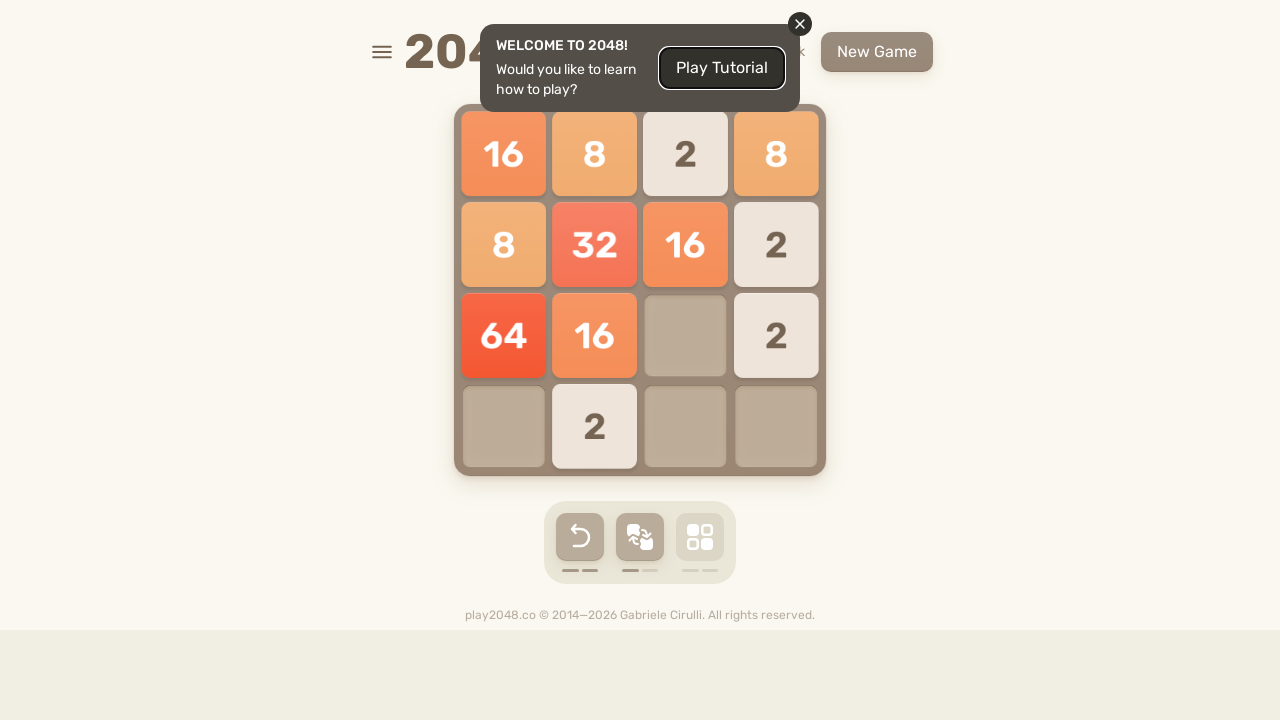

Pressed ArrowUp key to move tiles in 2048 game on html
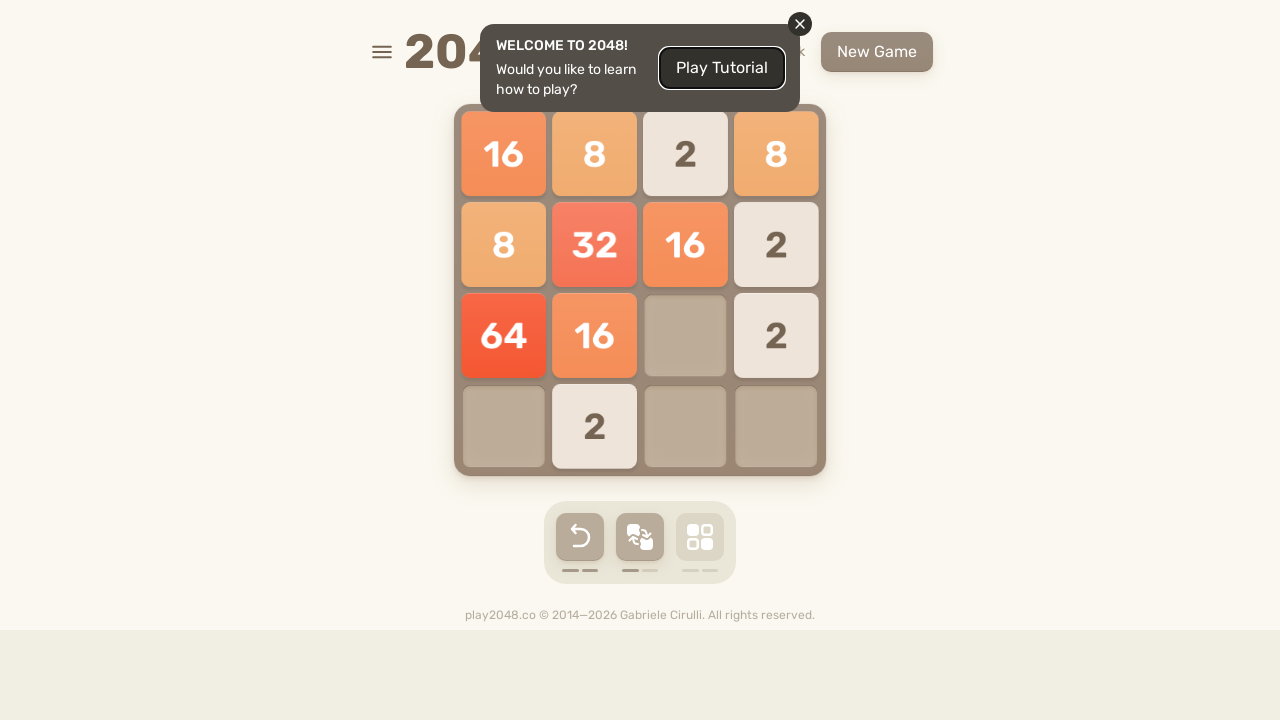

Waited 250ms between moves
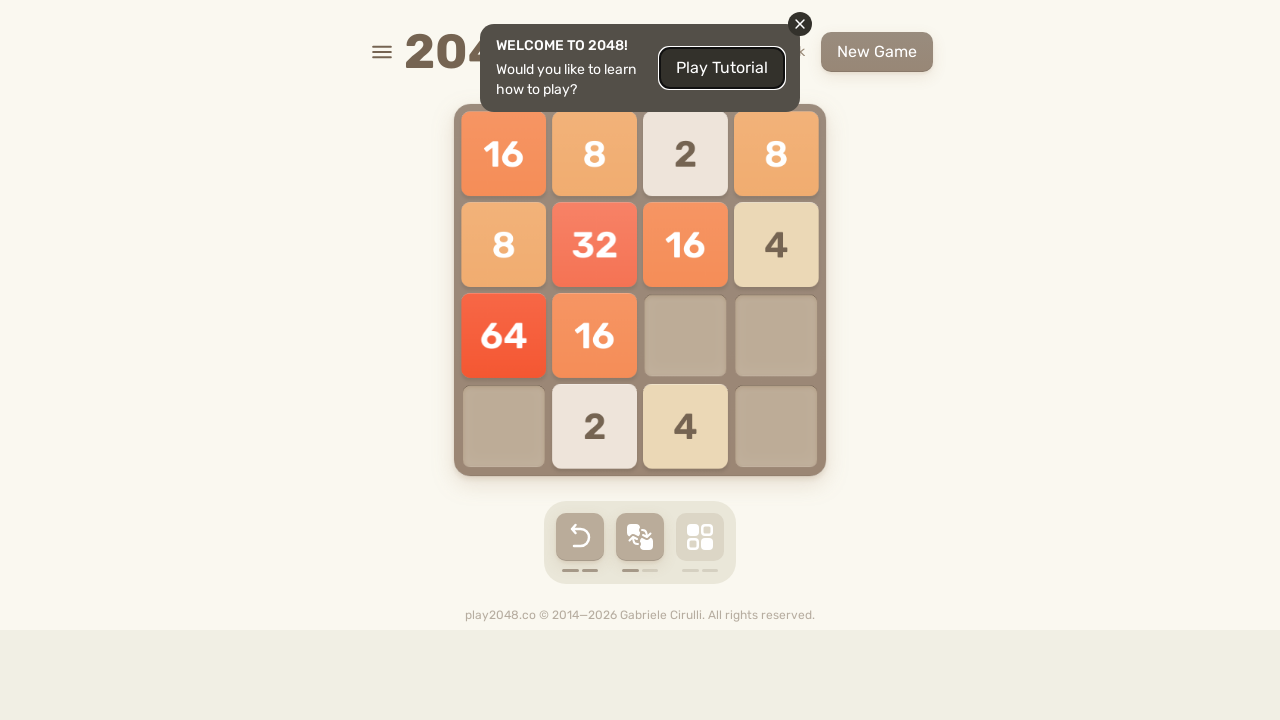

Pressed ArrowUp key to move tiles in 2048 game on html
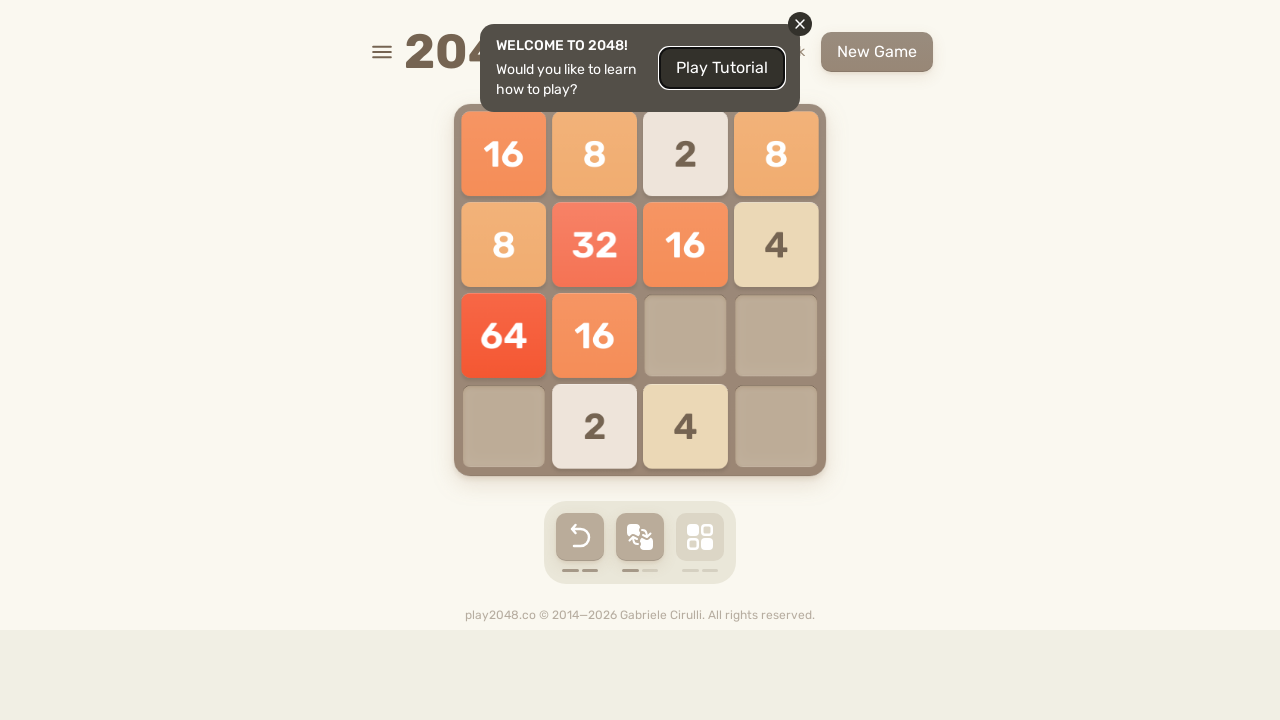

Waited 250ms between moves
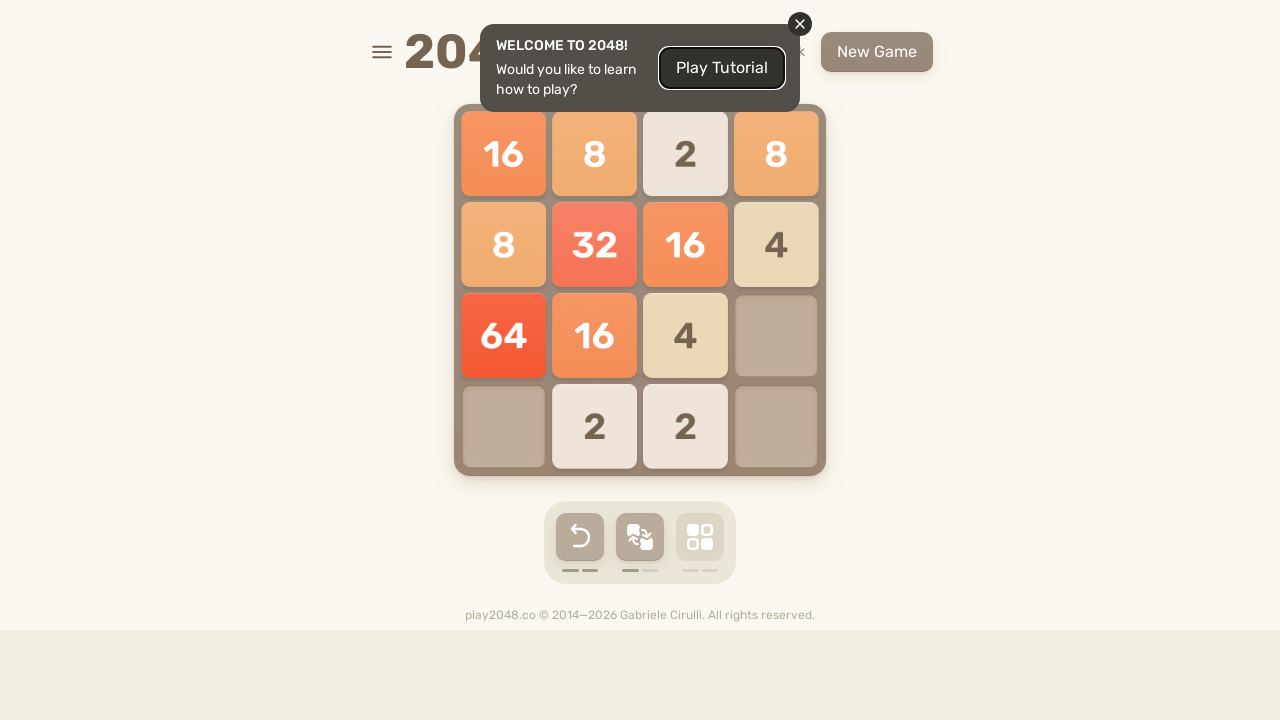

Pressed ArrowUp key to move tiles in 2048 game on html
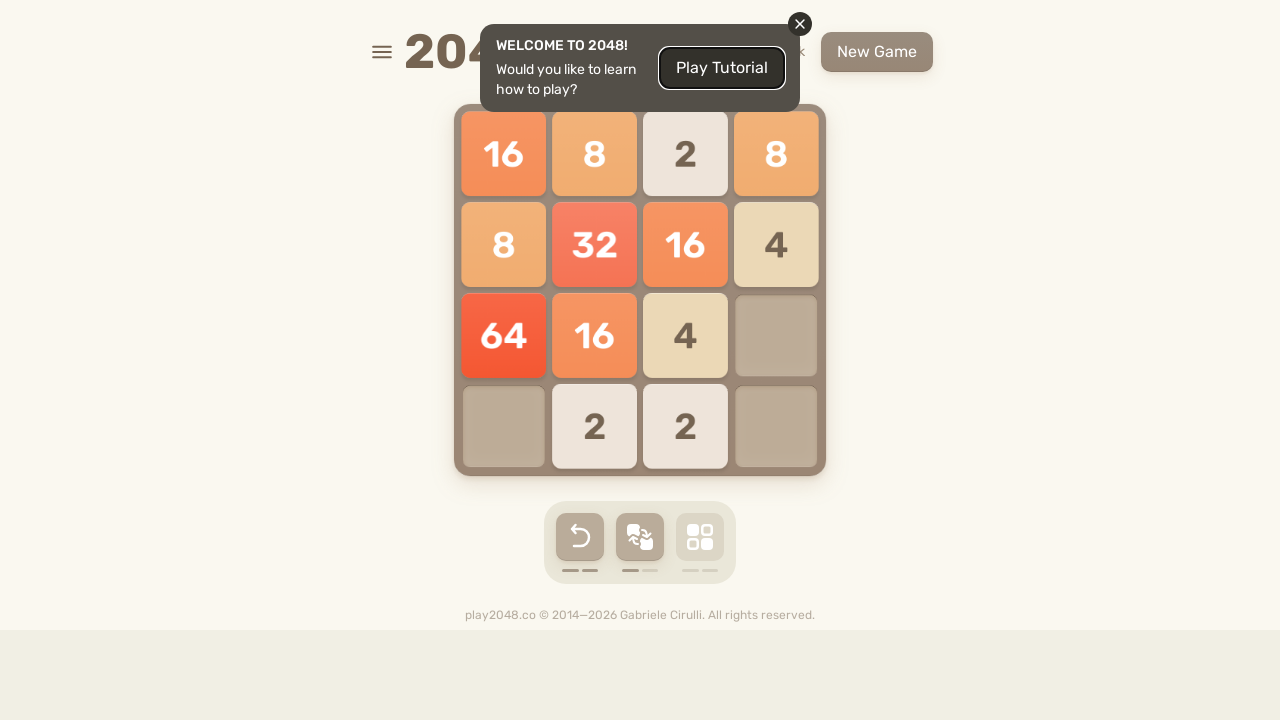

Waited 250ms between moves
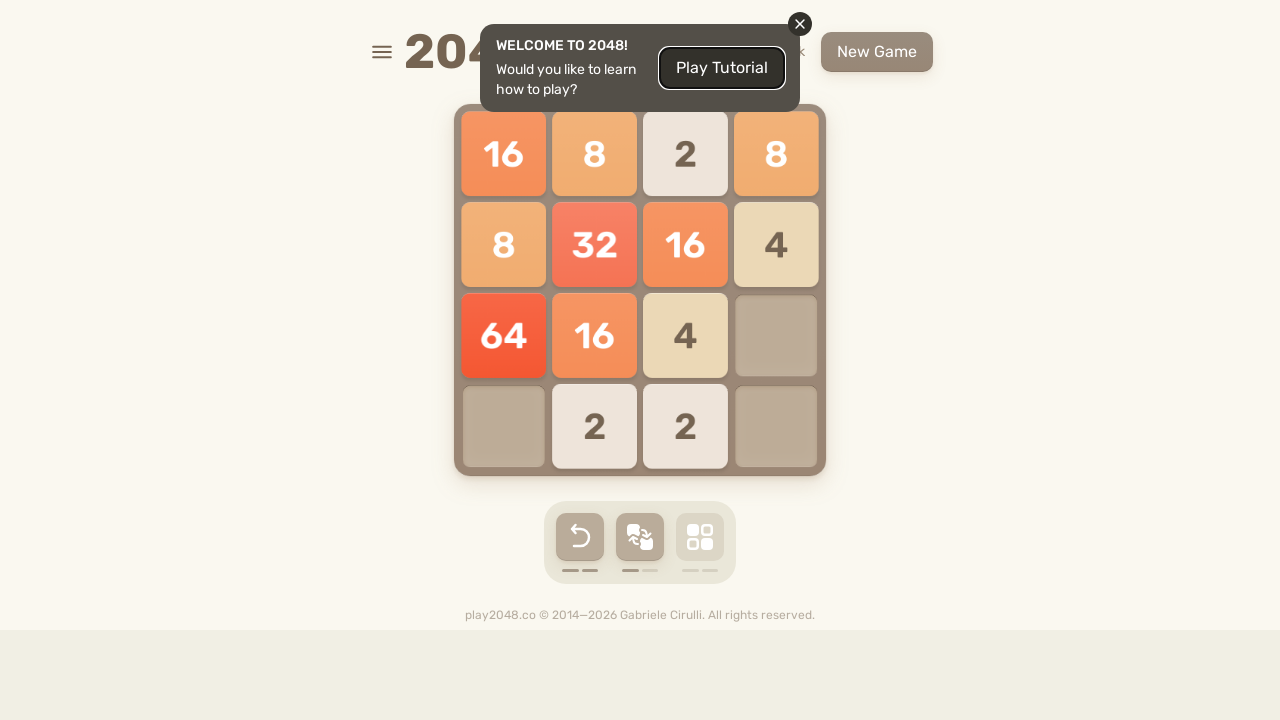

Pressed ArrowLeft key to move tiles in 2048 game on html
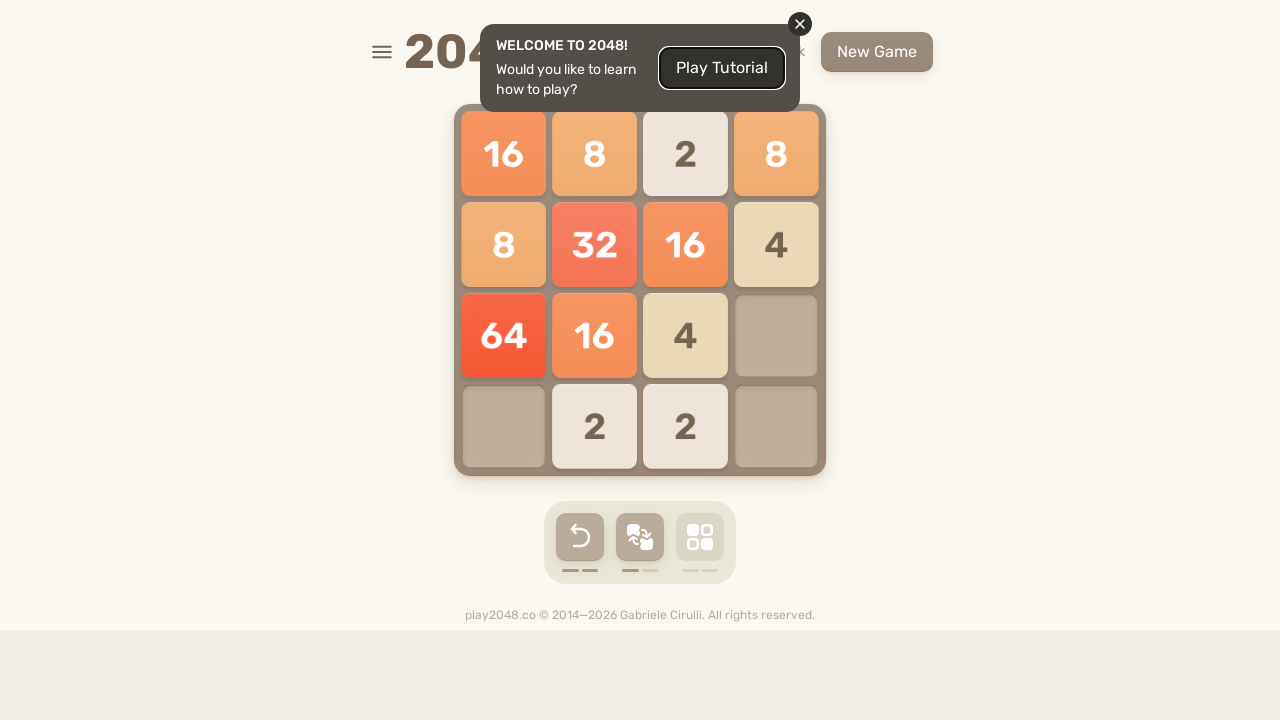

Waited 250ms between moves
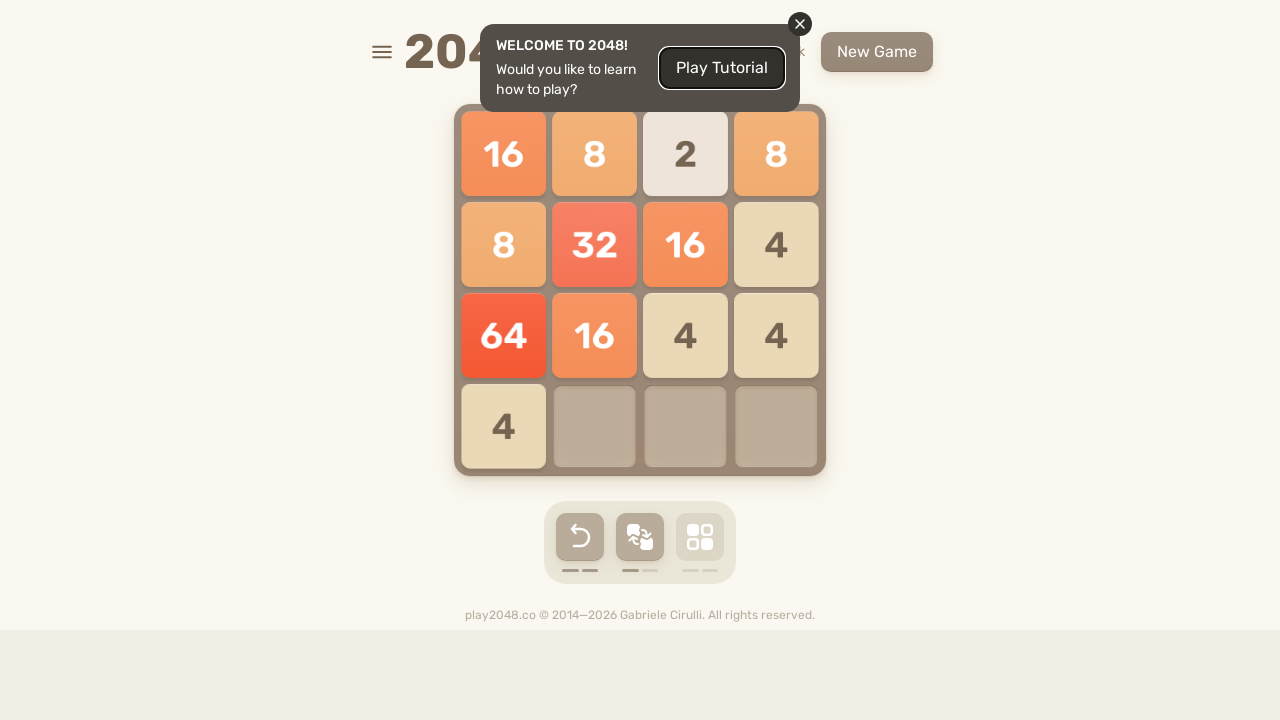

Pressed ArrowRight key to move tiles in 2048 game on html
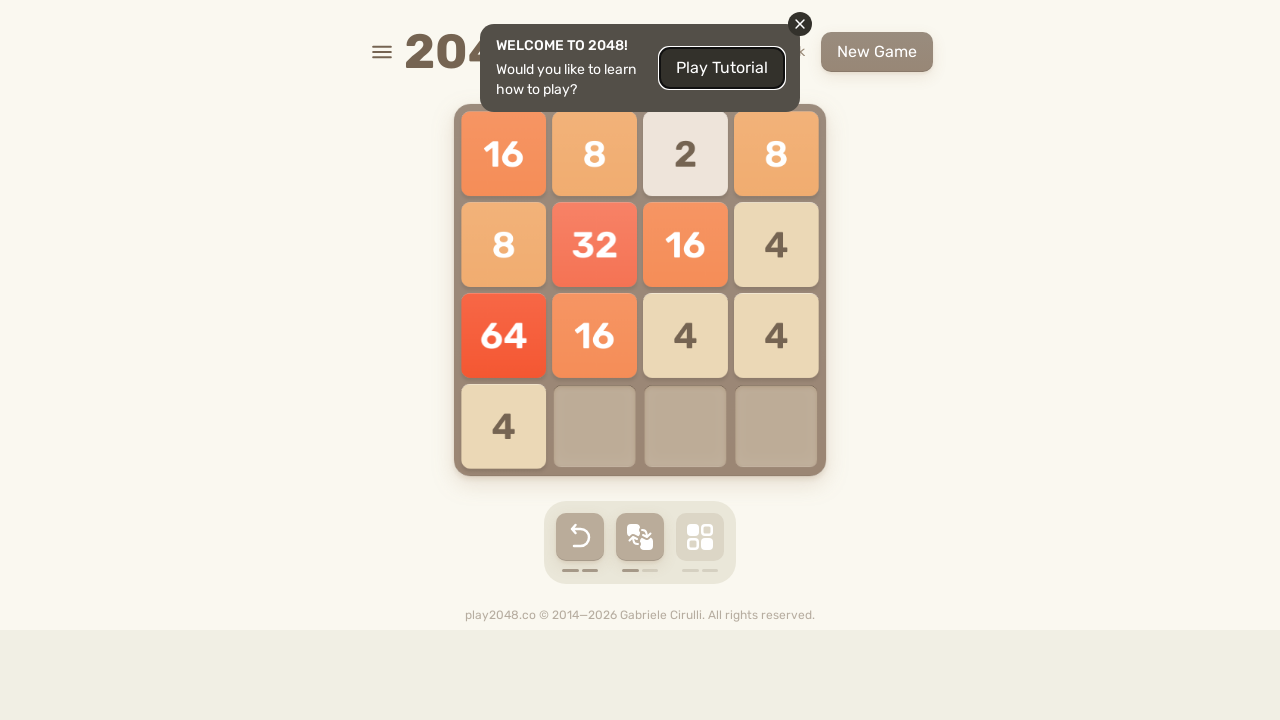

Waited 250ms between moves
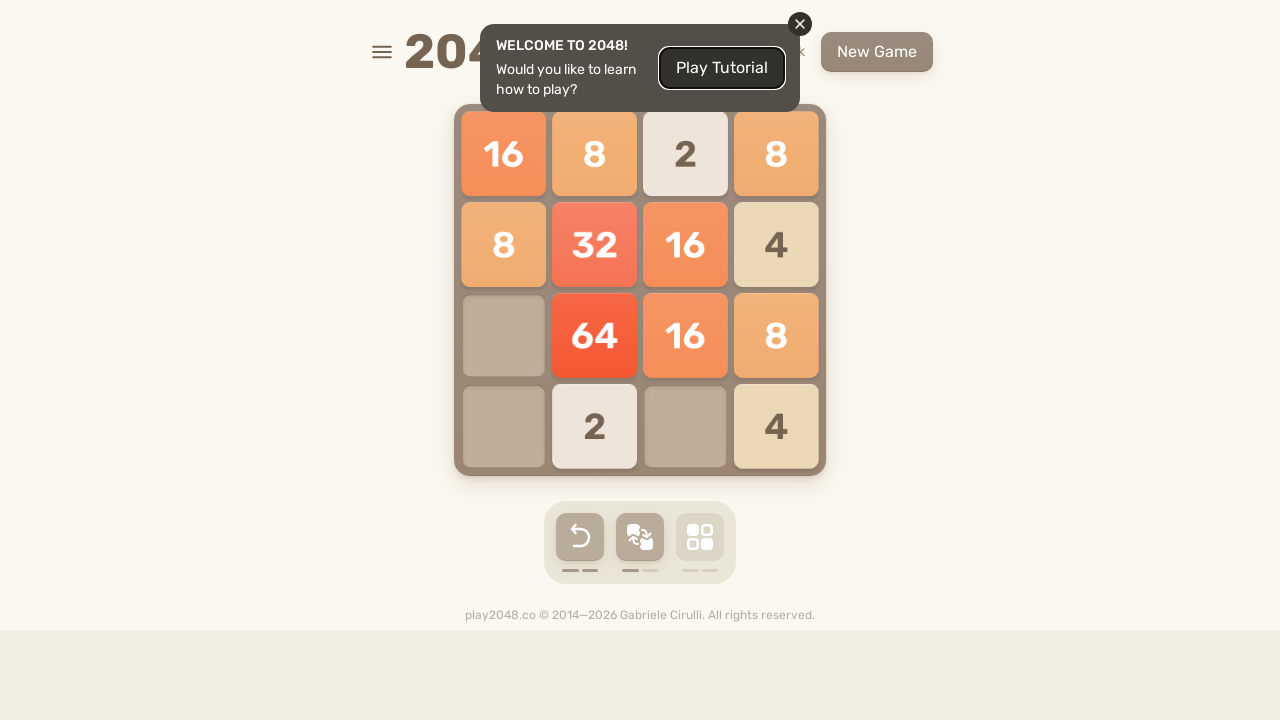

Pressed ArrowDown key to move tiles in 2048 game on html
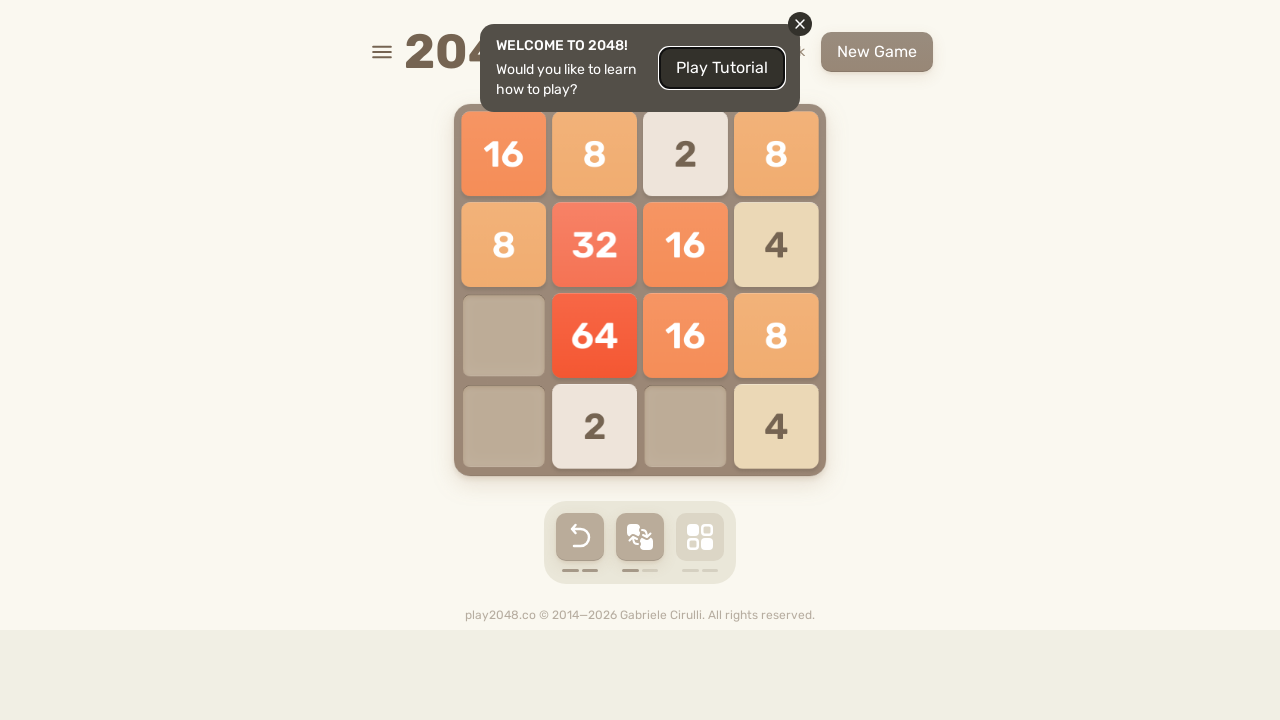

Waited 250ms between moves
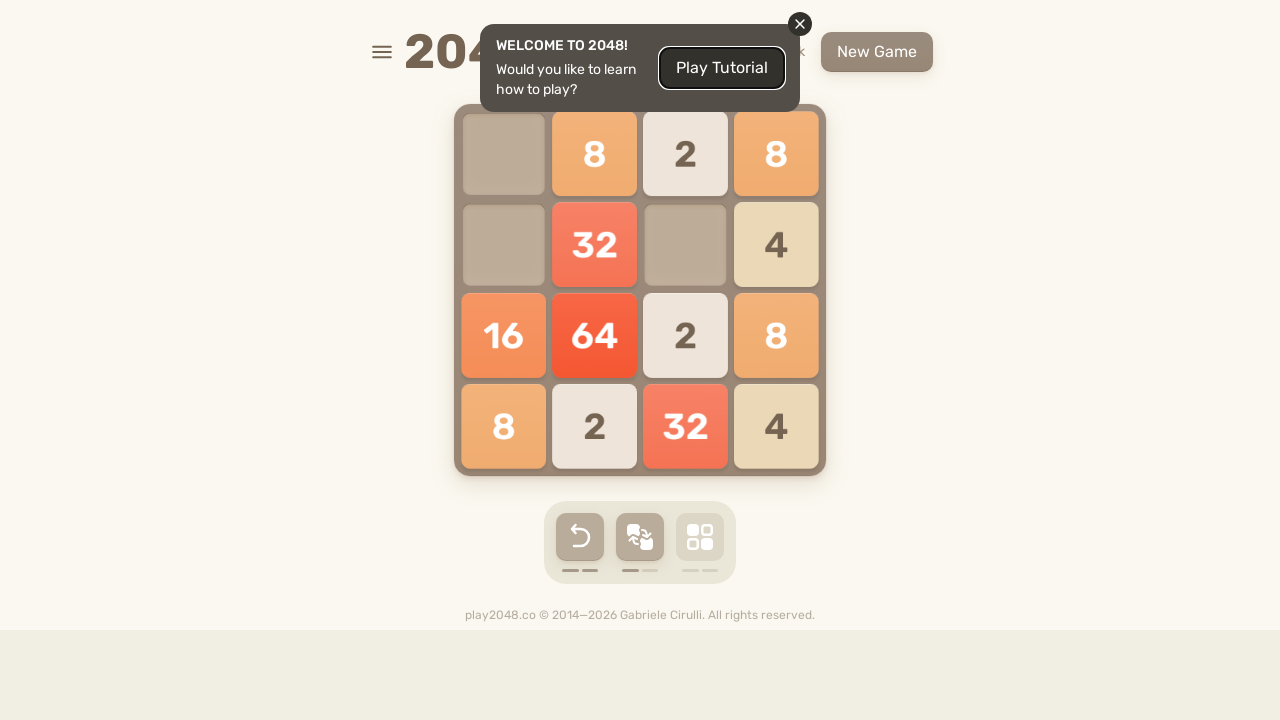

Pressed ArrowDown key to move tiles in 2048 game on html
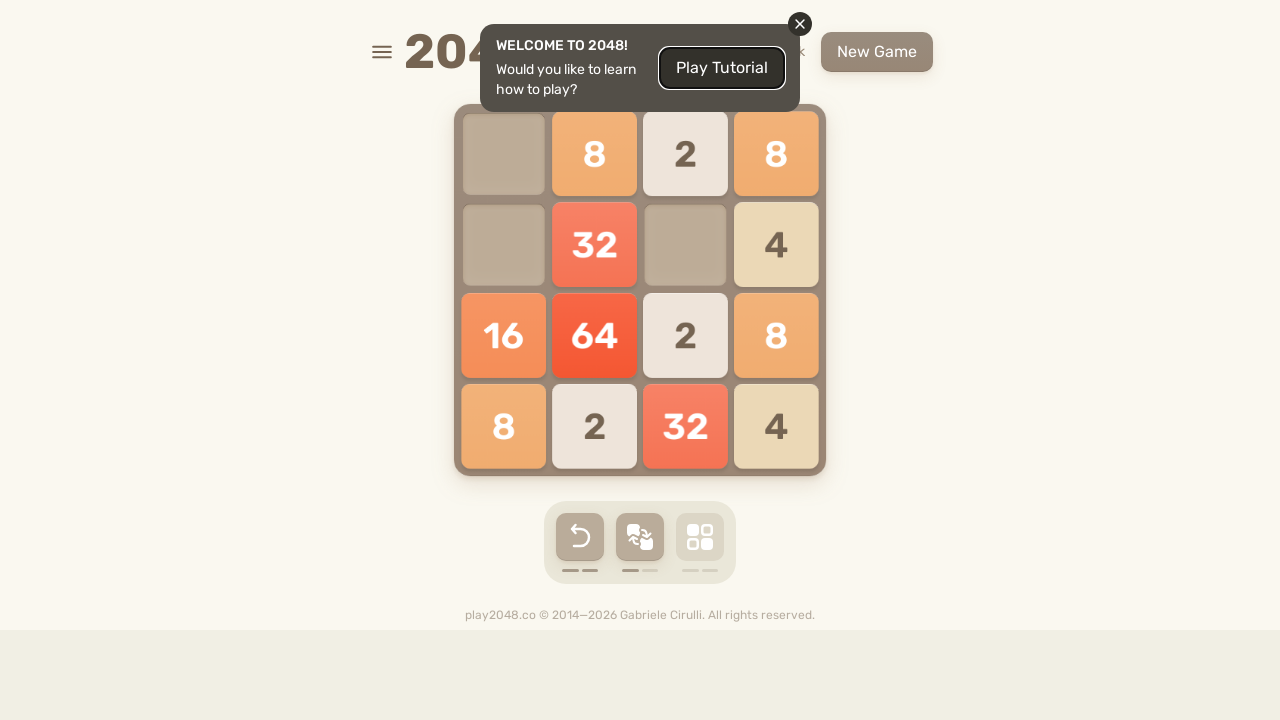

Waited 250ms between moves
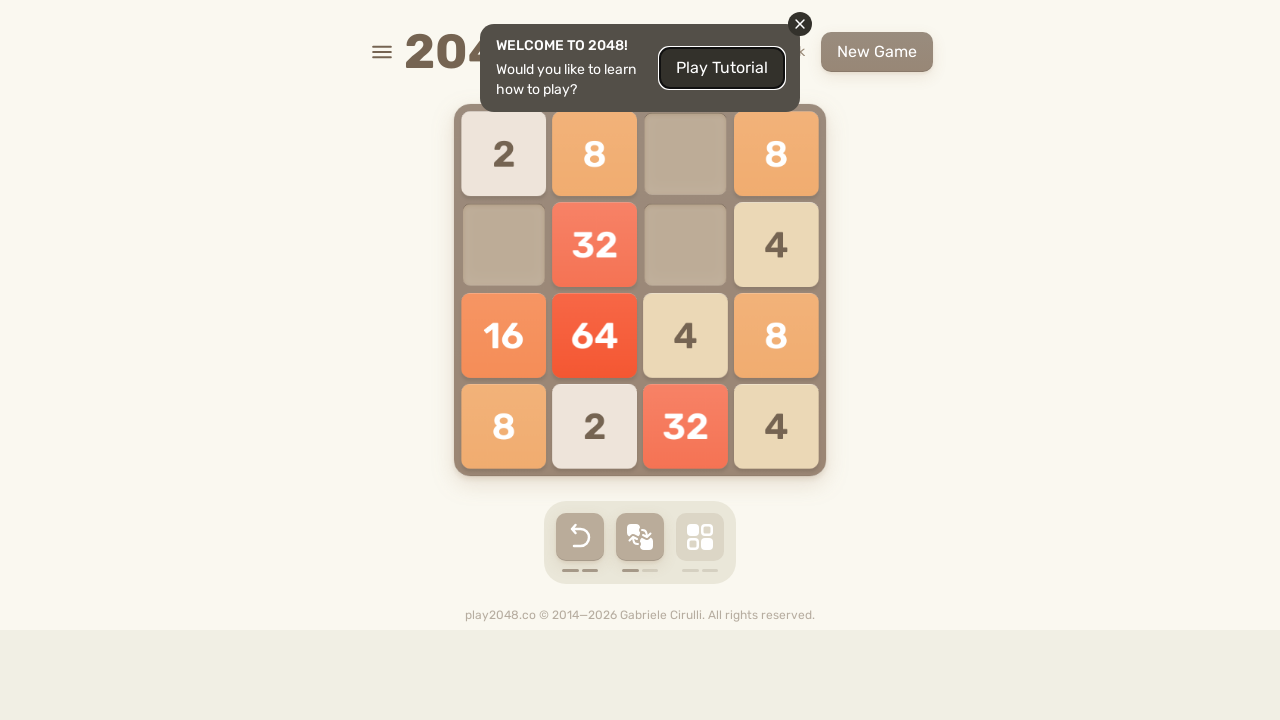

Pressed ArrowDown key to move tiles in 2048 game on html
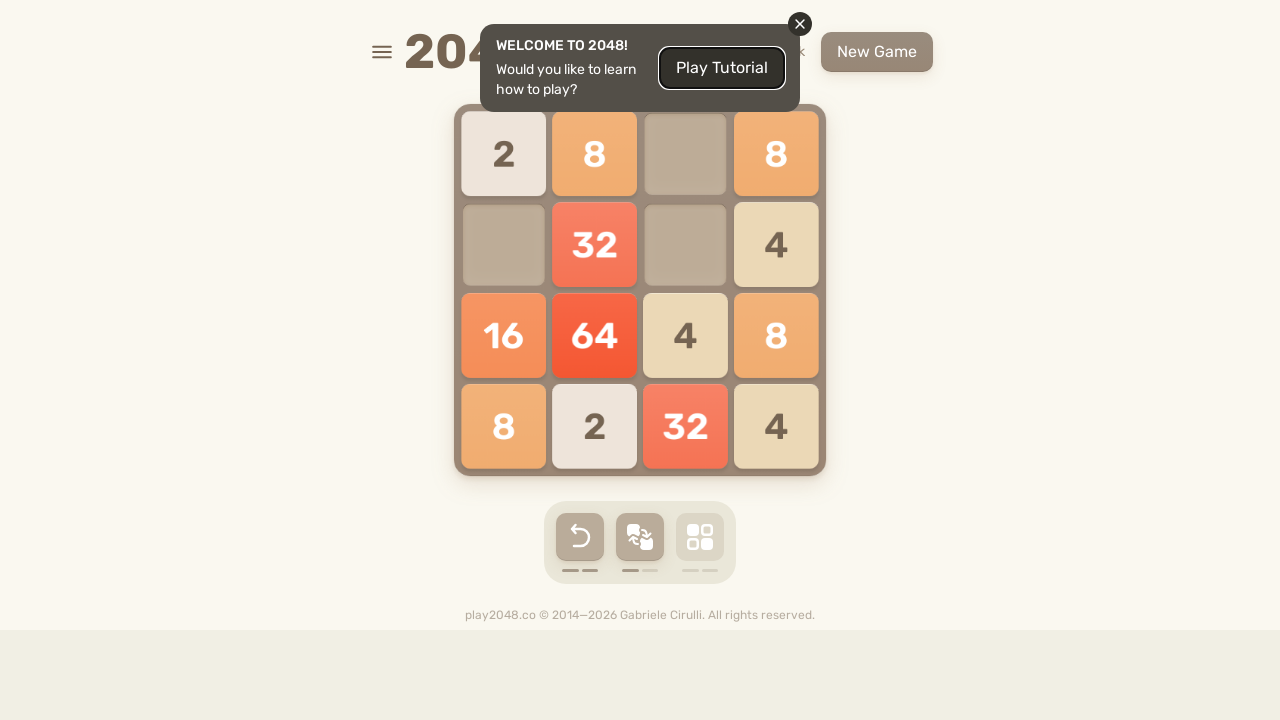

Waited 250ms between moves
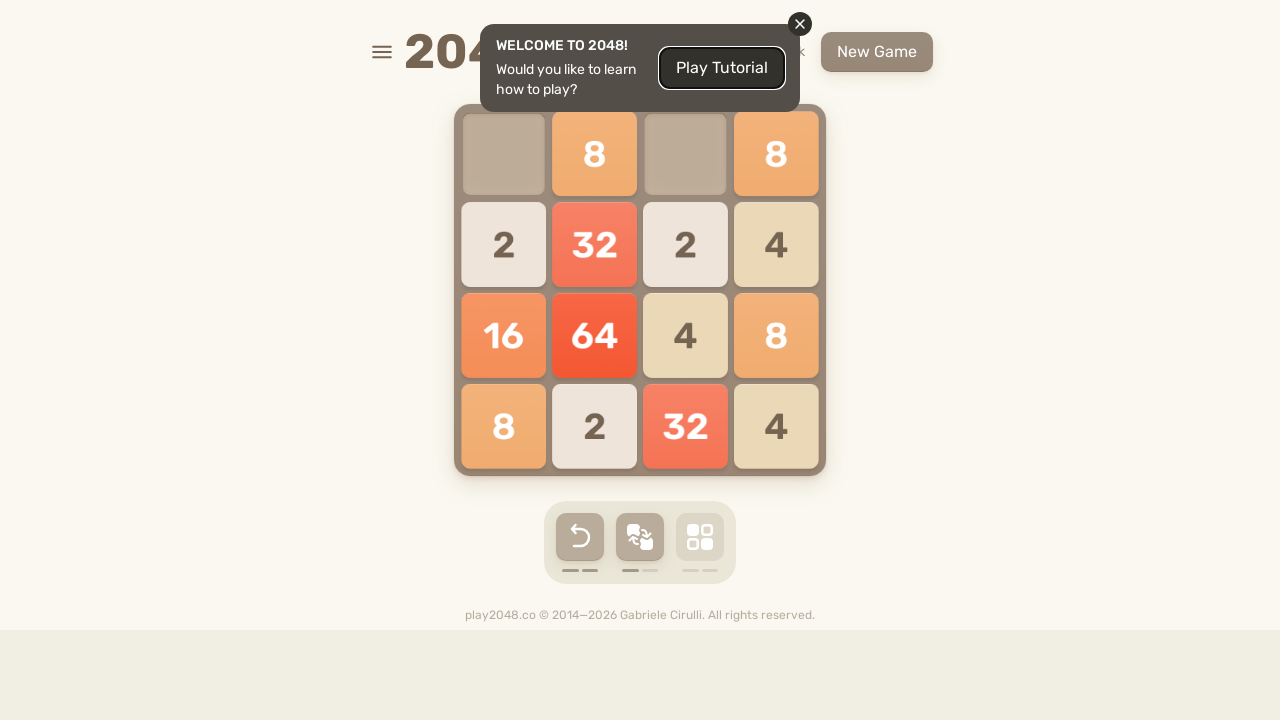

Pressed ArrowRight key to move tiles in 2048 game on html
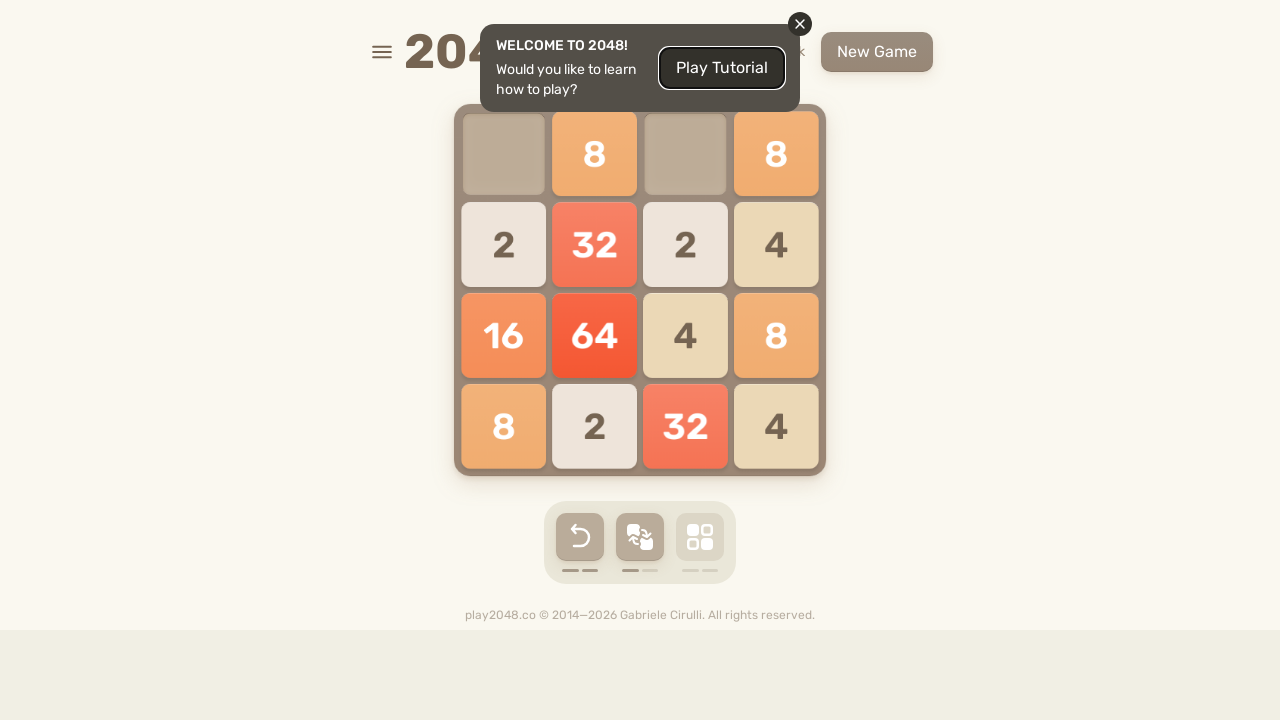

Waited 250ms between moves
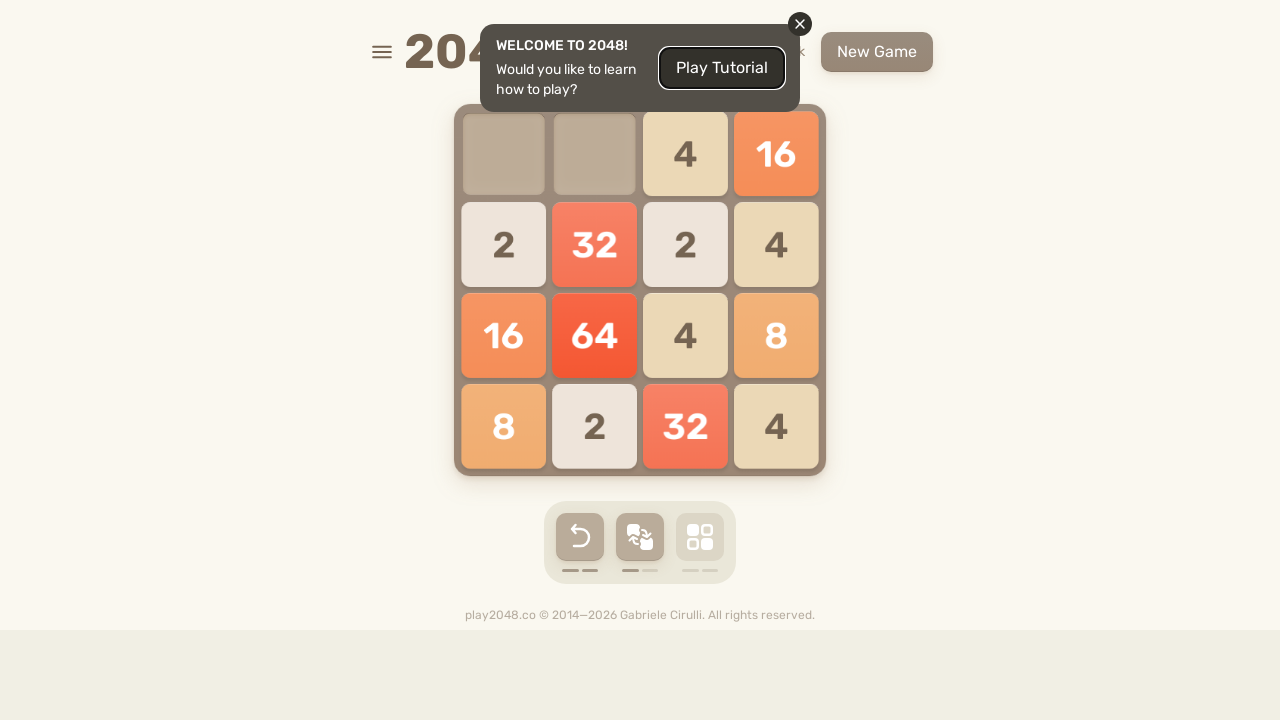

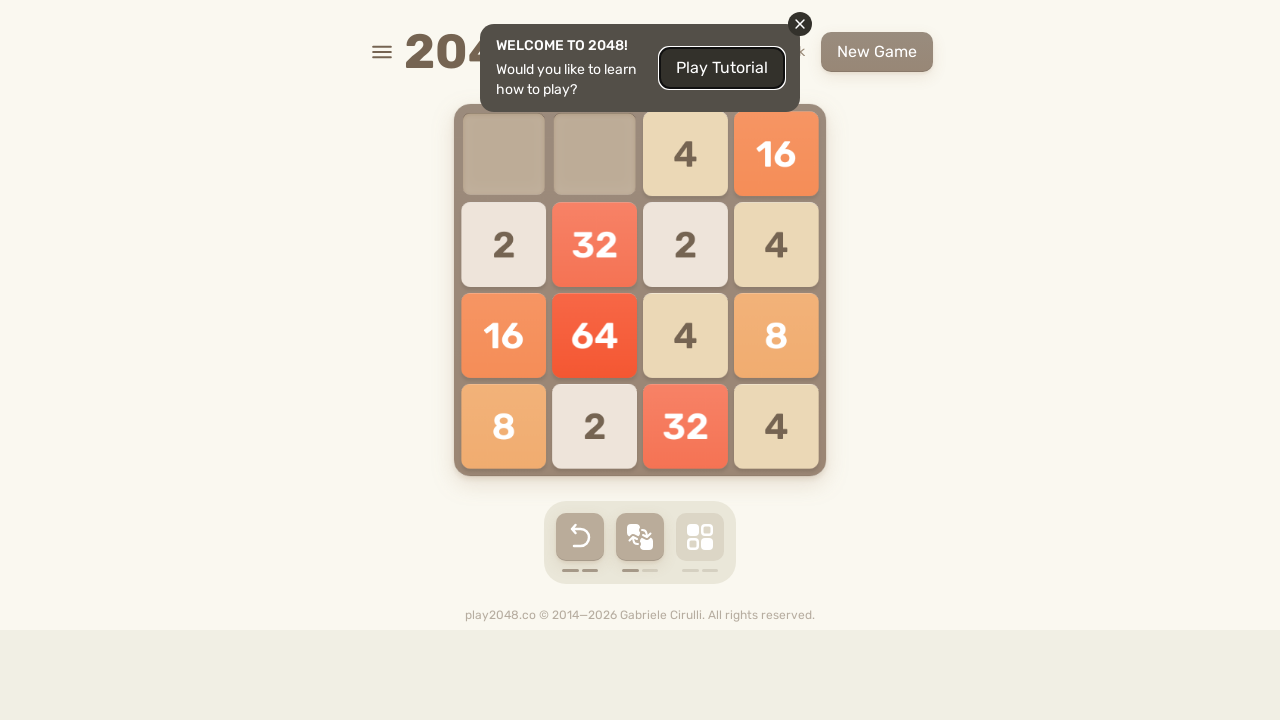